Tests add/remove element functionality by clicking the "Add Element" button 100 times to create delete buttons, then clicking 60 delete buttons to remove them, validating the remaining count.

Starting URL: http://the-internet.herokuapp.com/add_remove_elements/

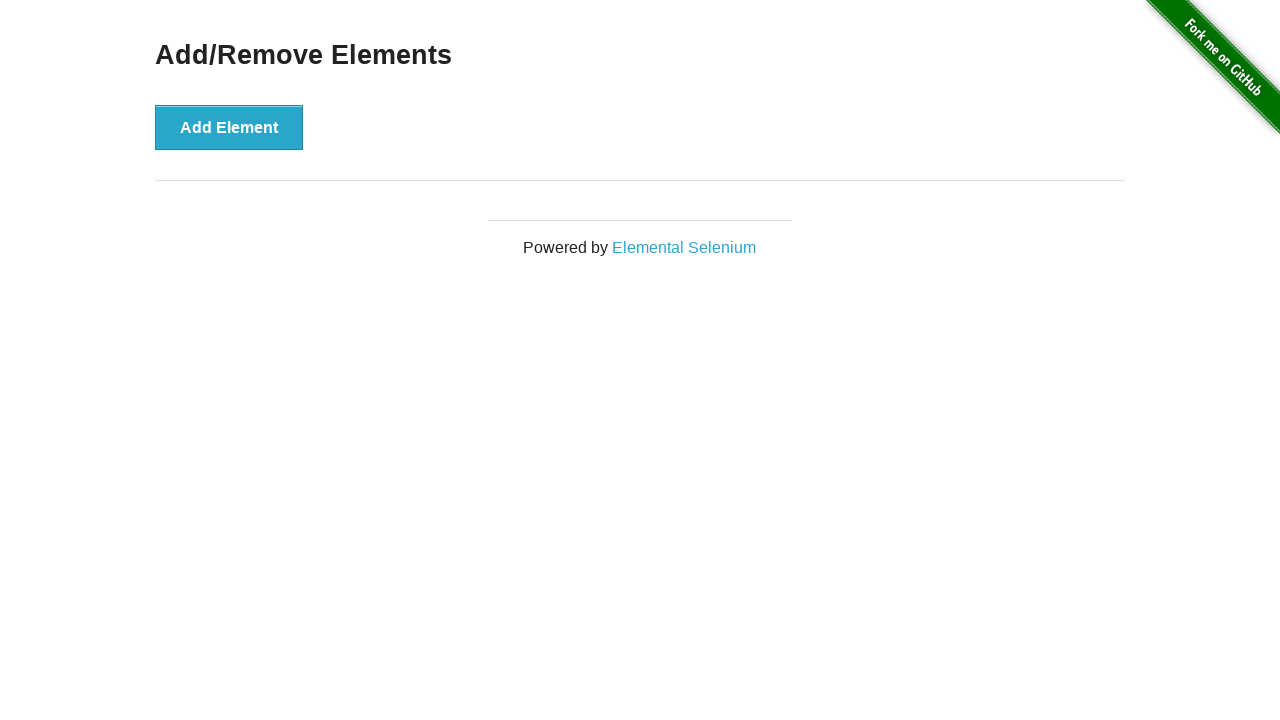

Navigated to add/remove elements page
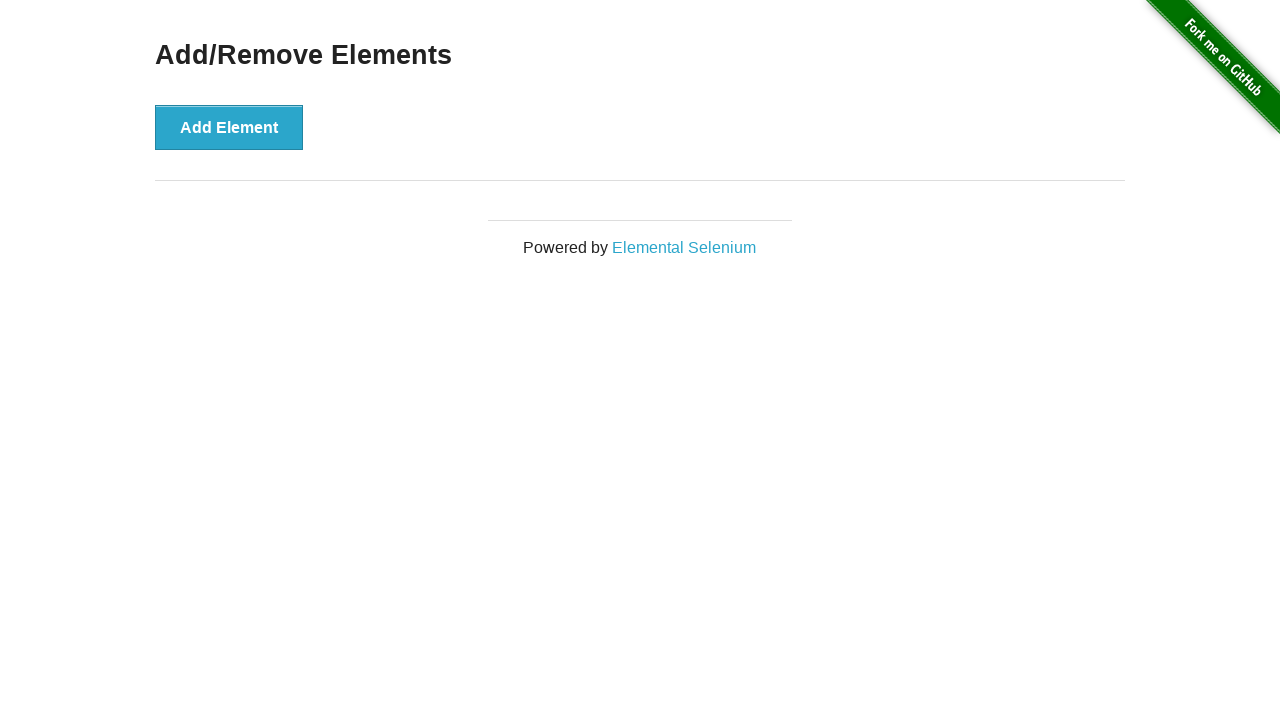

Clicked 'Add Element' button (iteration 1/100) at (229, 127) on xpath=//button[@onclick='addElement()']
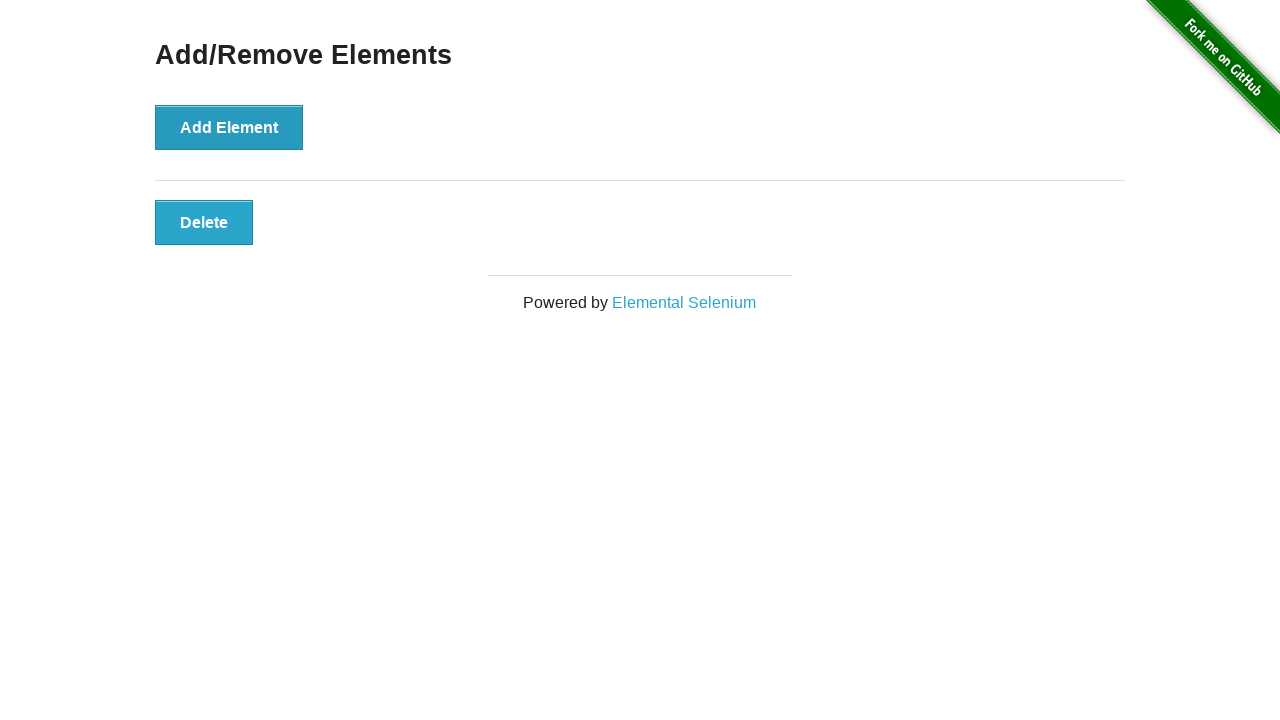

Clicked 'Add Element' button (iteration 2/100) at (229, 127) on xpath=//button[@onclick='addElement()']
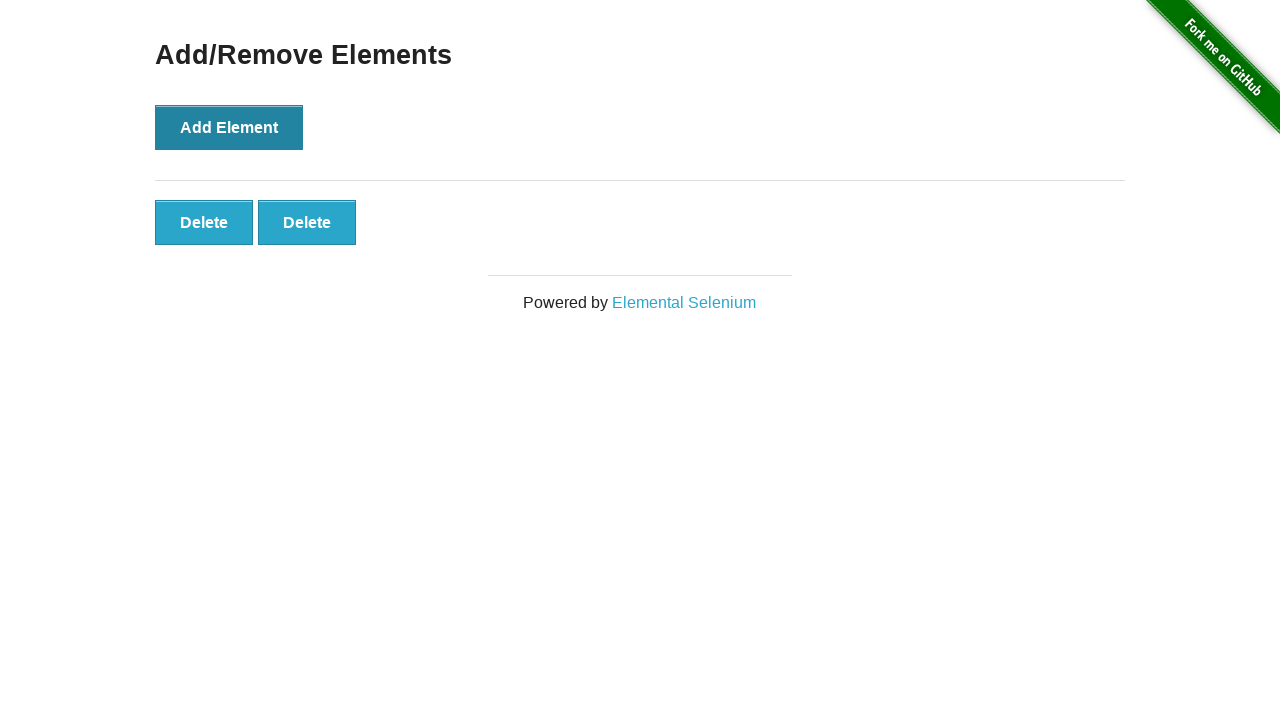

Clicked 'Add Element' button (iteration 3/100) at (229, 127) on xpath=//button[@onclick='addElement()']
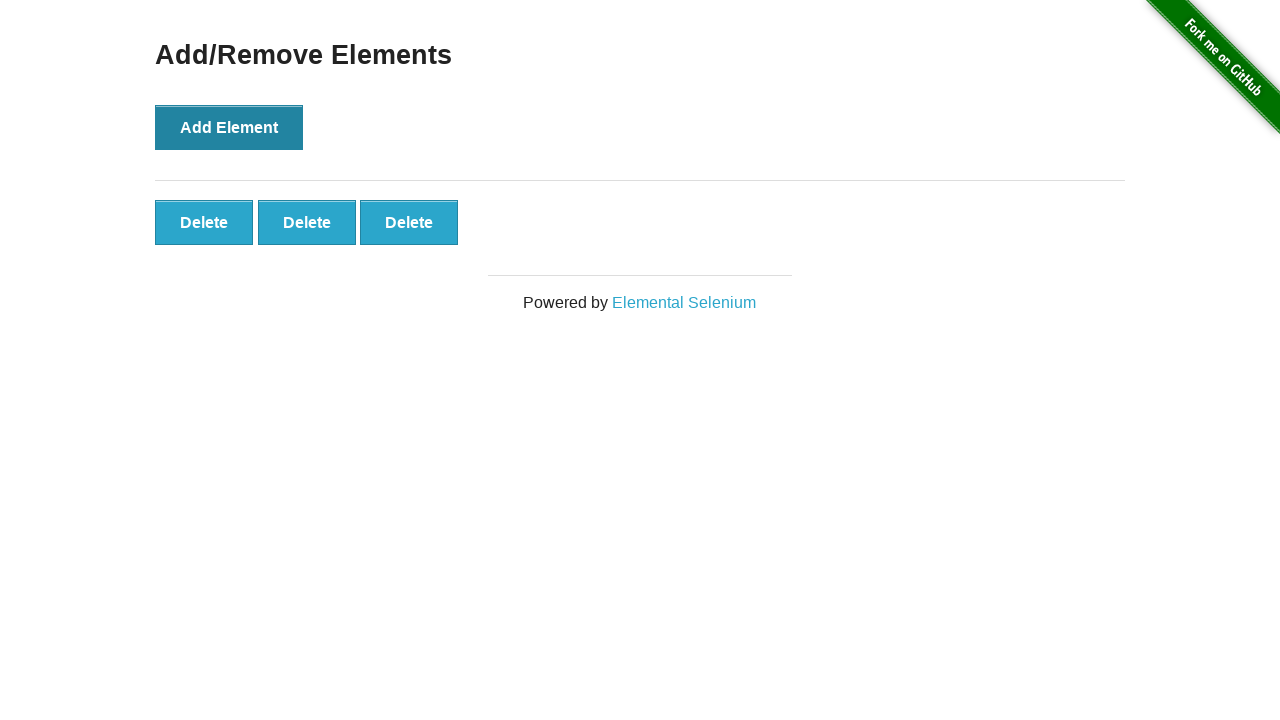

Clicked 'Add Element' button (iteration 4/100) at (229, 127) on xpath=//button[@onclick='addElement()']
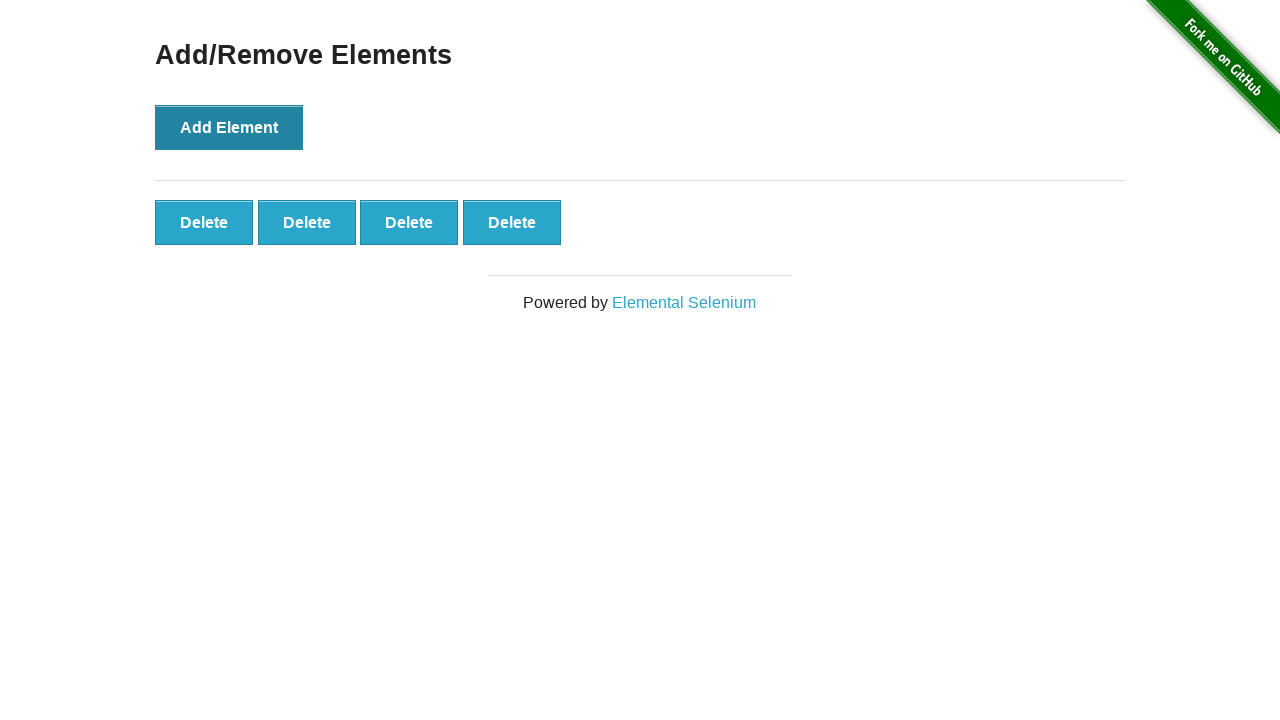

Clicked 'Add Element' button (iteration 5/100) at (229, 127) on xpath=//button[@onclick='addElement()']
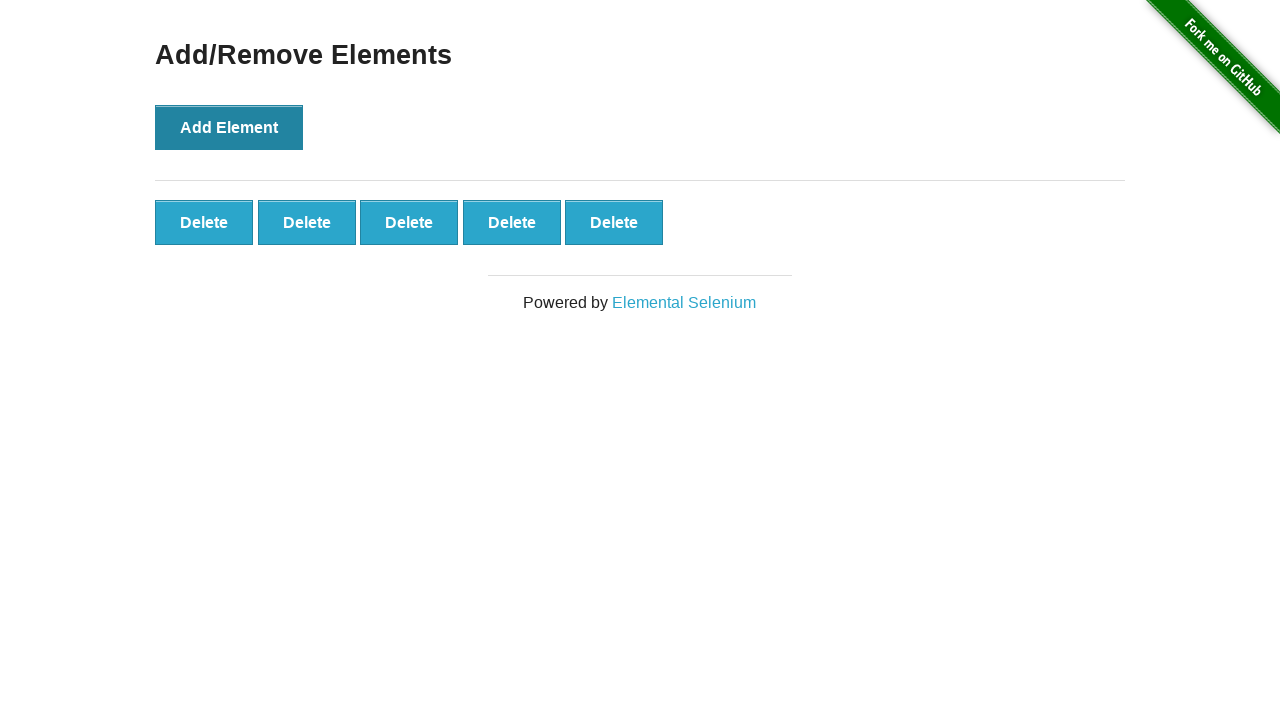

Clicked 'Add Element' button (iteration 6/100) at (229, 127) on xpath=//button[@onclick='addElement()']
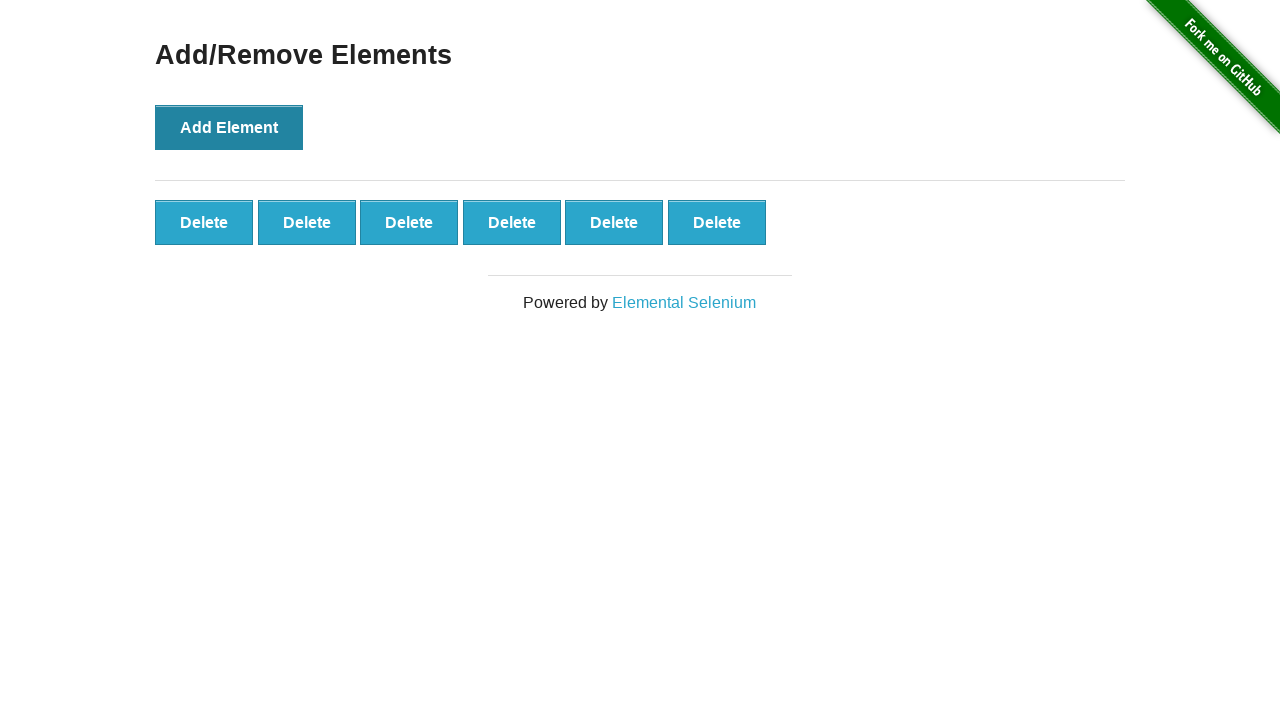

Clicked 'Add Element' button (iteration 7/100) at (229, 127) on xpath=//button[@onclick='addElement()']
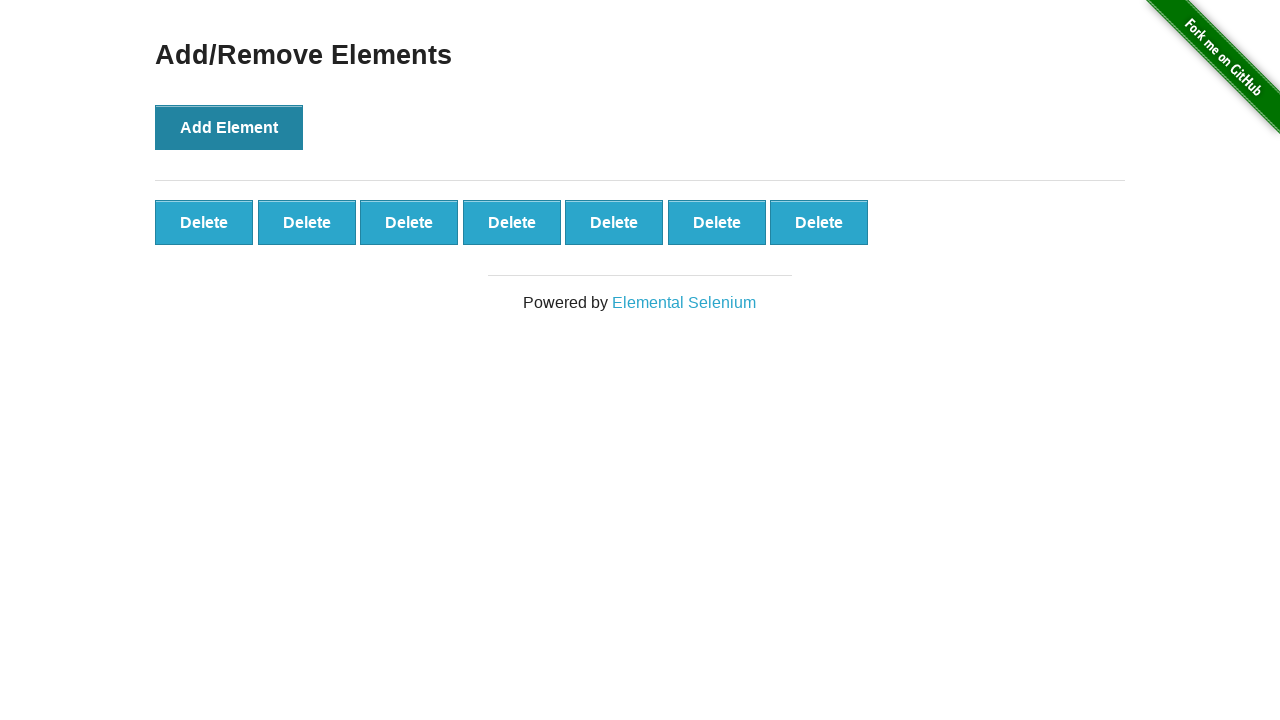

Clicked 'Add Element' button (iteration 8/100) at (229, 127) on xpath=//button[@onclick='addElement()']
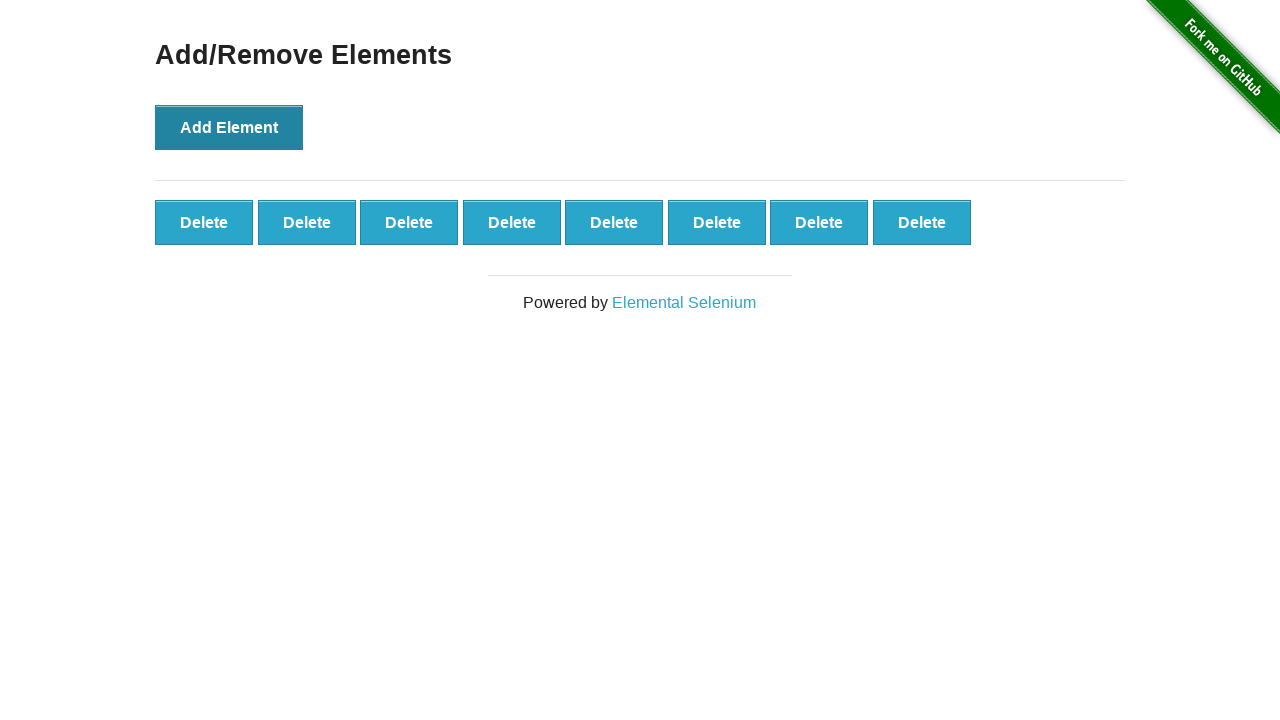

Clicked 'Add Element' button (iteration 9/100) at (229, 127) on xpath=//button[@onclick='addElement()']
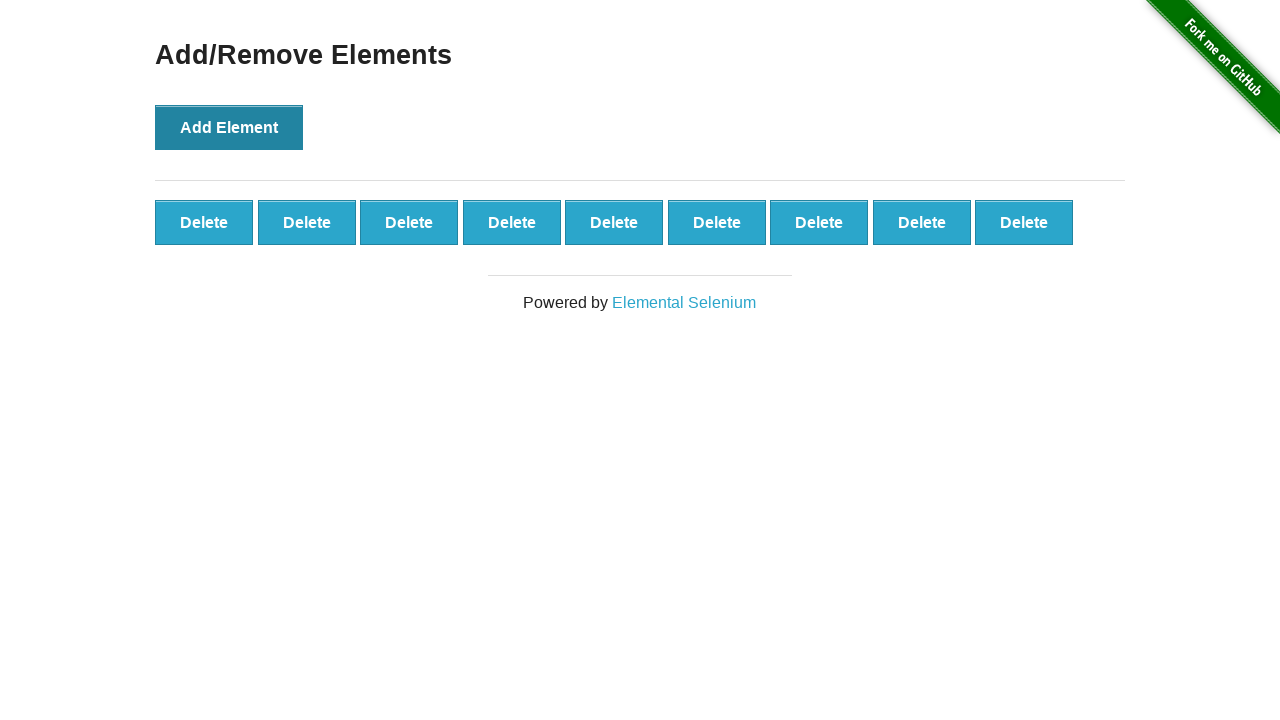

Clicked 'Add Element' button (iteration 10/100) at (229, 127) on xpath=//button[@onclick='addElement()']
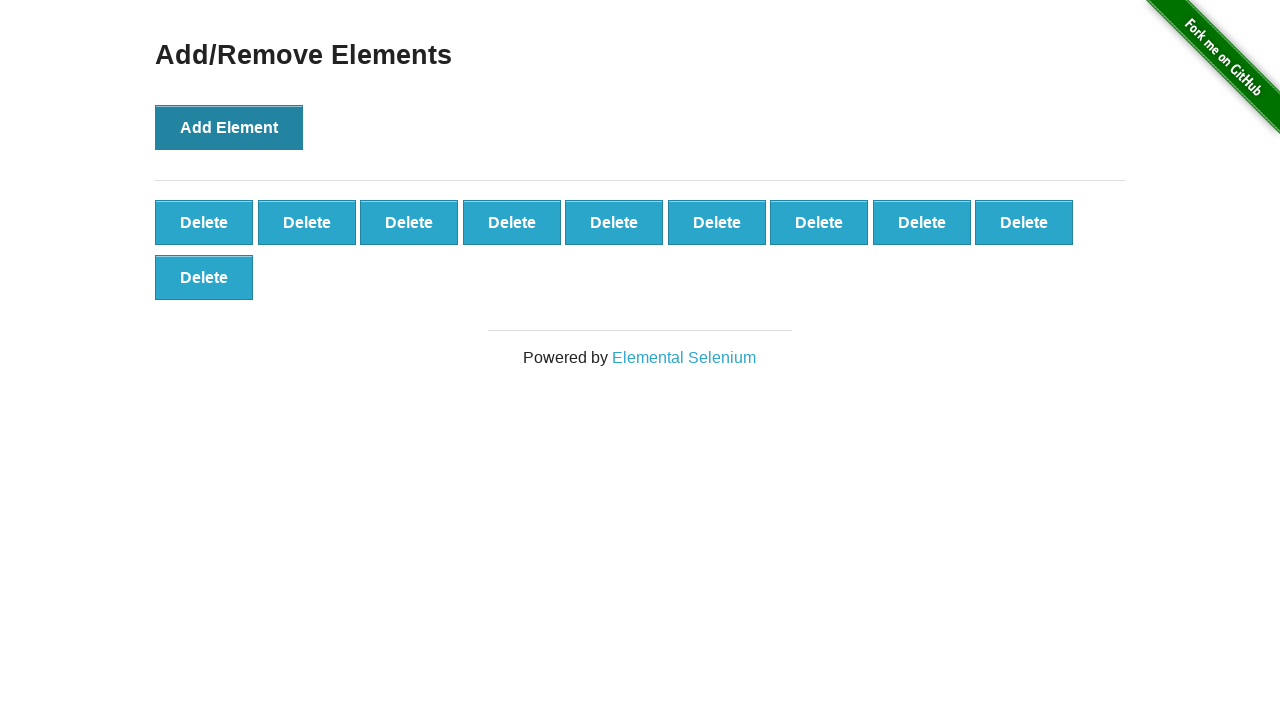

Clicked 'Add Element' button (iteration 11/100) at (229, 127) on xpath=//button[@onclick='addElement()']
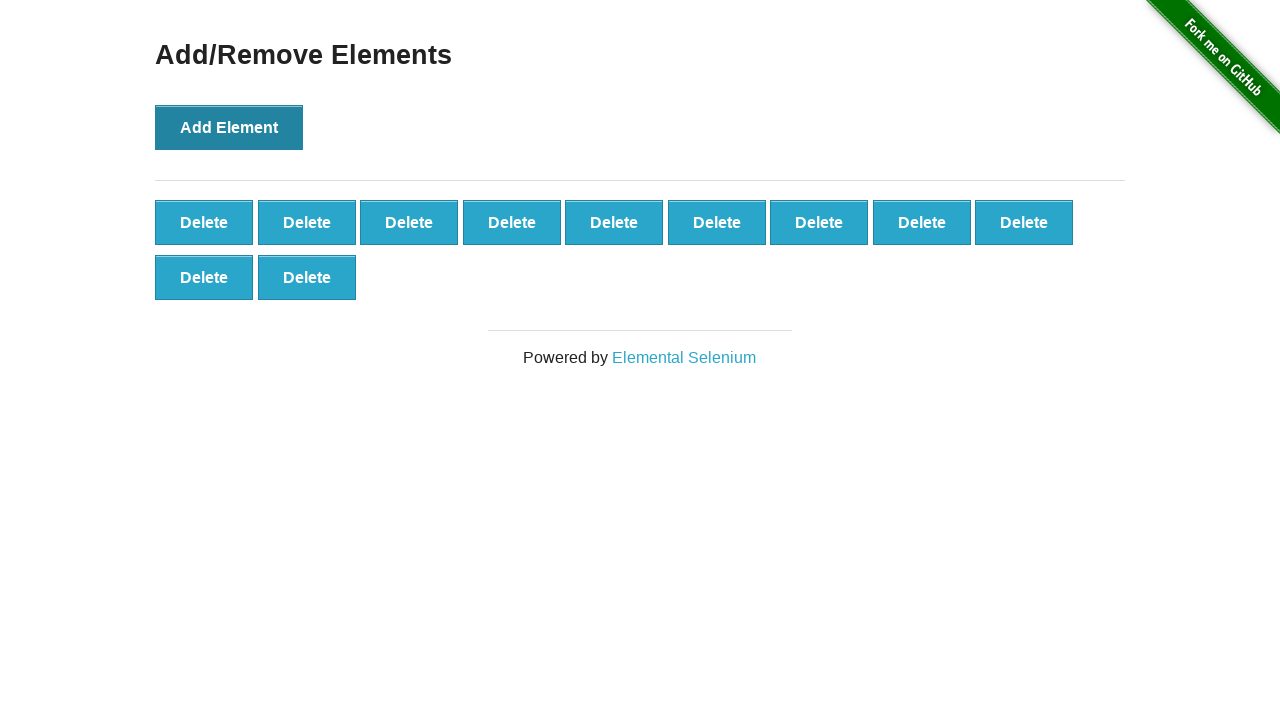

Clicked 'Add Element' button (iteration 12/100) at (229, 127) on xpath=//button[@onclick='addElement()']
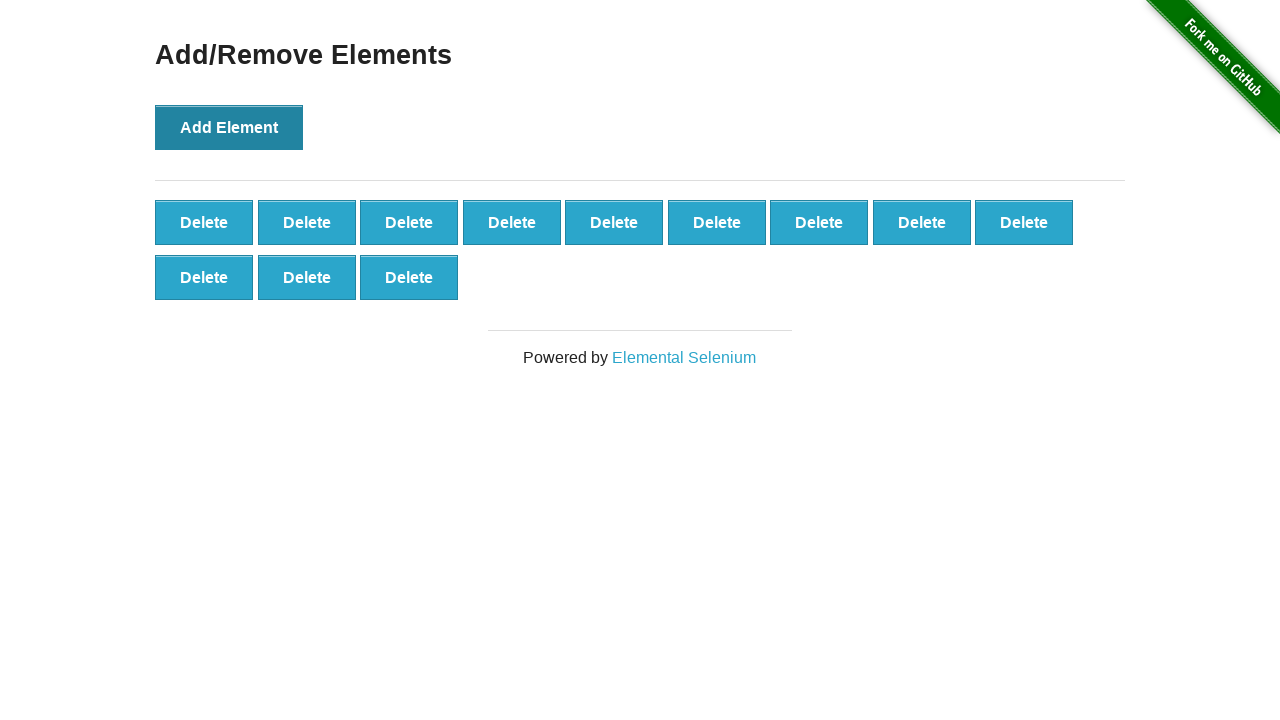

Clicked 'Add Element' button (iteration 13/100) at (229, 127) on xpath=//button[@onclick='addElement()']
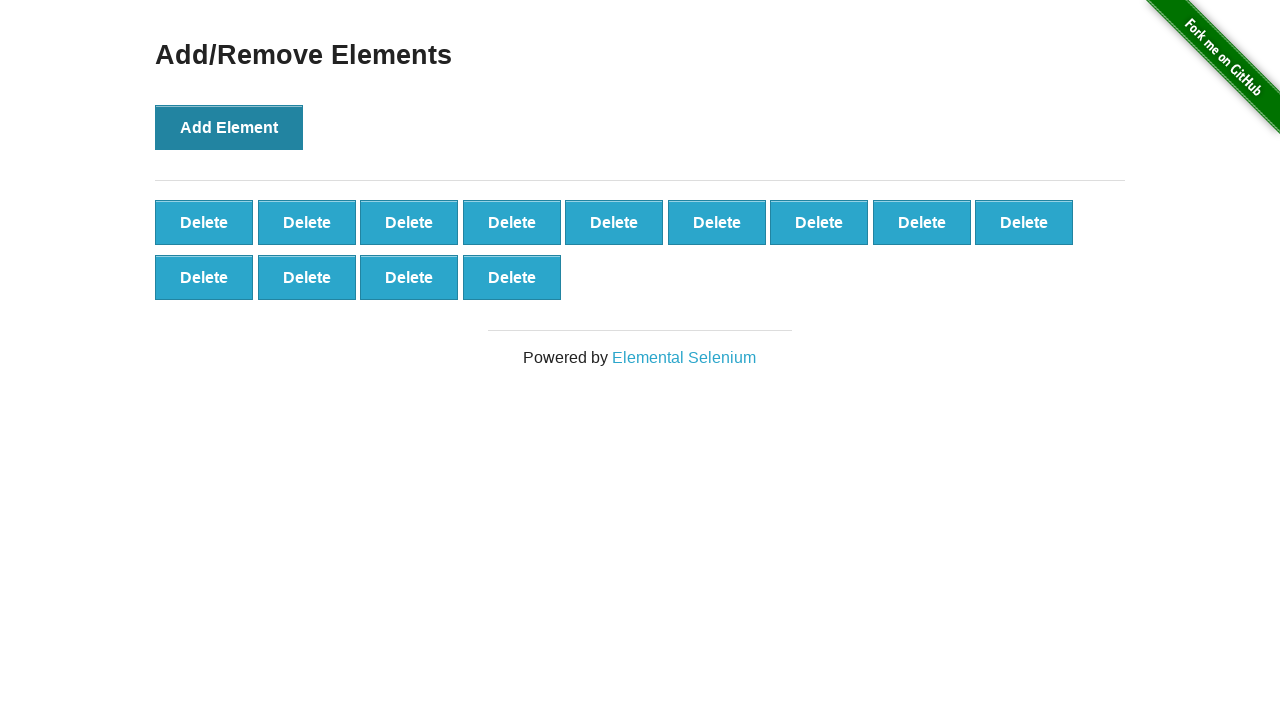

Clicked 'Add Element' button (iteration 14/100) at (229, 127) on xpath=//button[@onclick='addElement()']
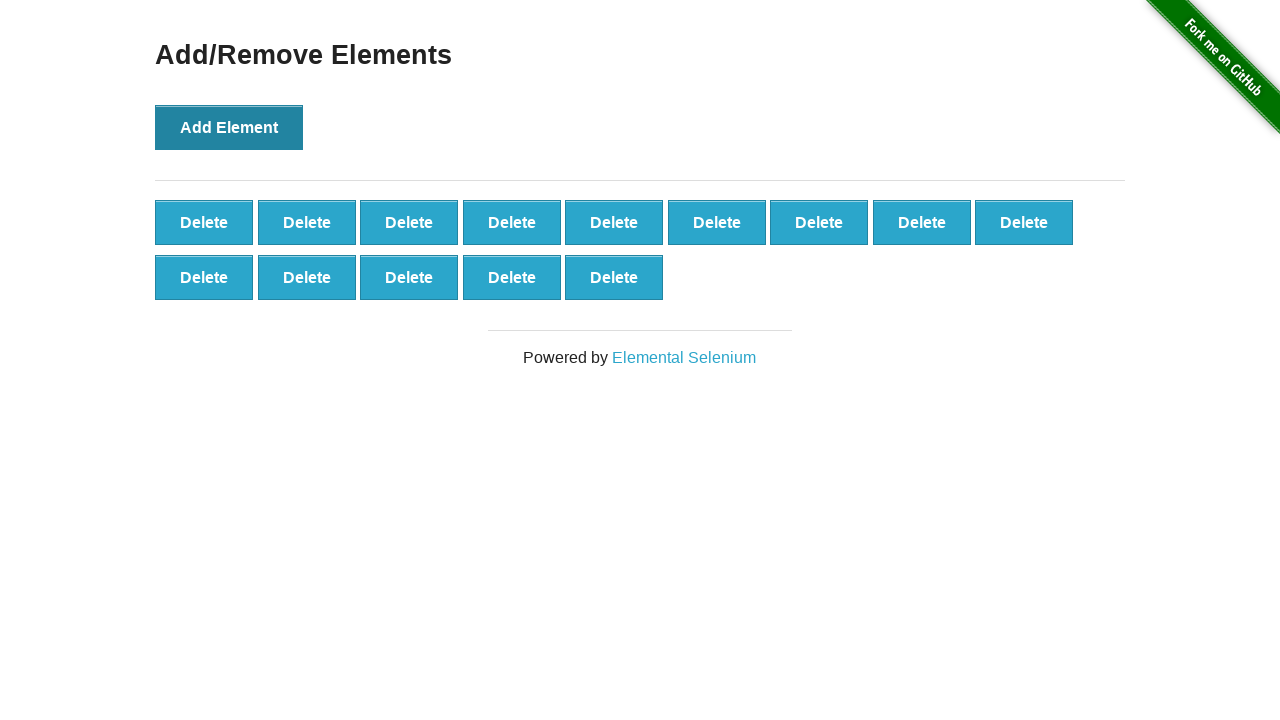

Clicked 'Add Element' button (iteration 15/100) at (229, 127) on xpath=//button[@onclick='addElement()']
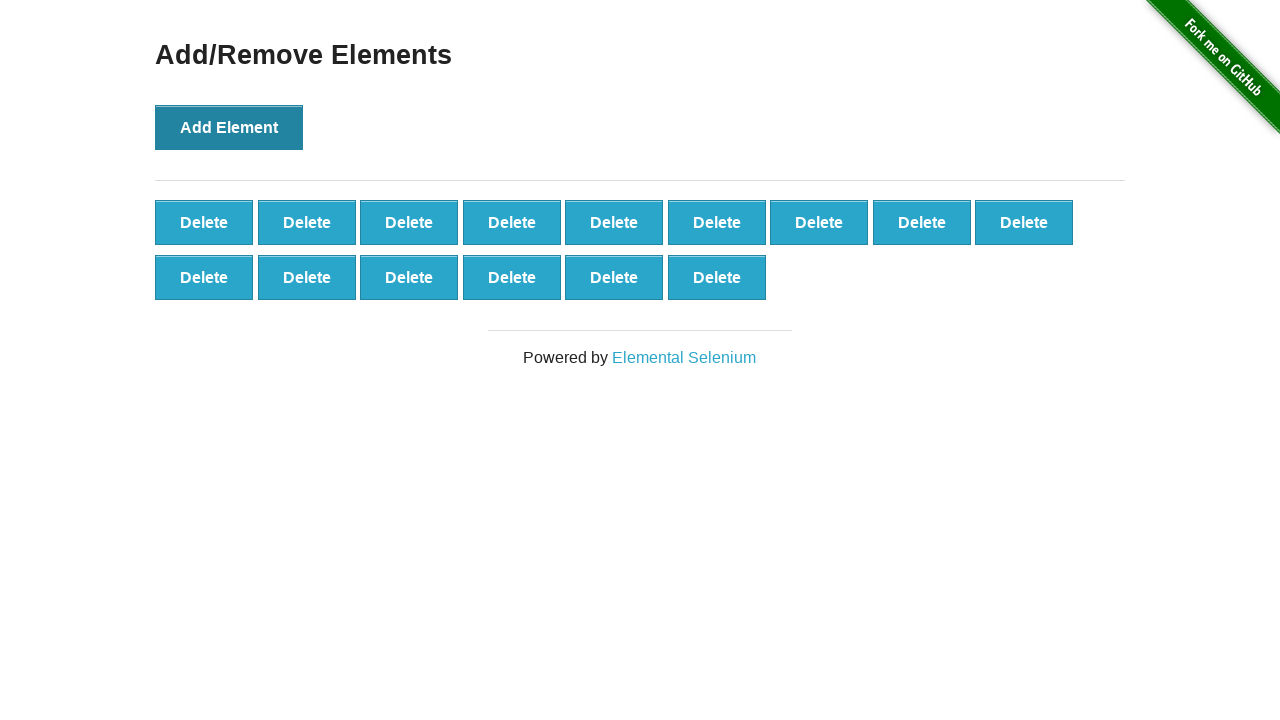

Clicked 'Add Element' button (iteration 16/100) at (229, 127) on xpath=//button[@onclick='addElement()']
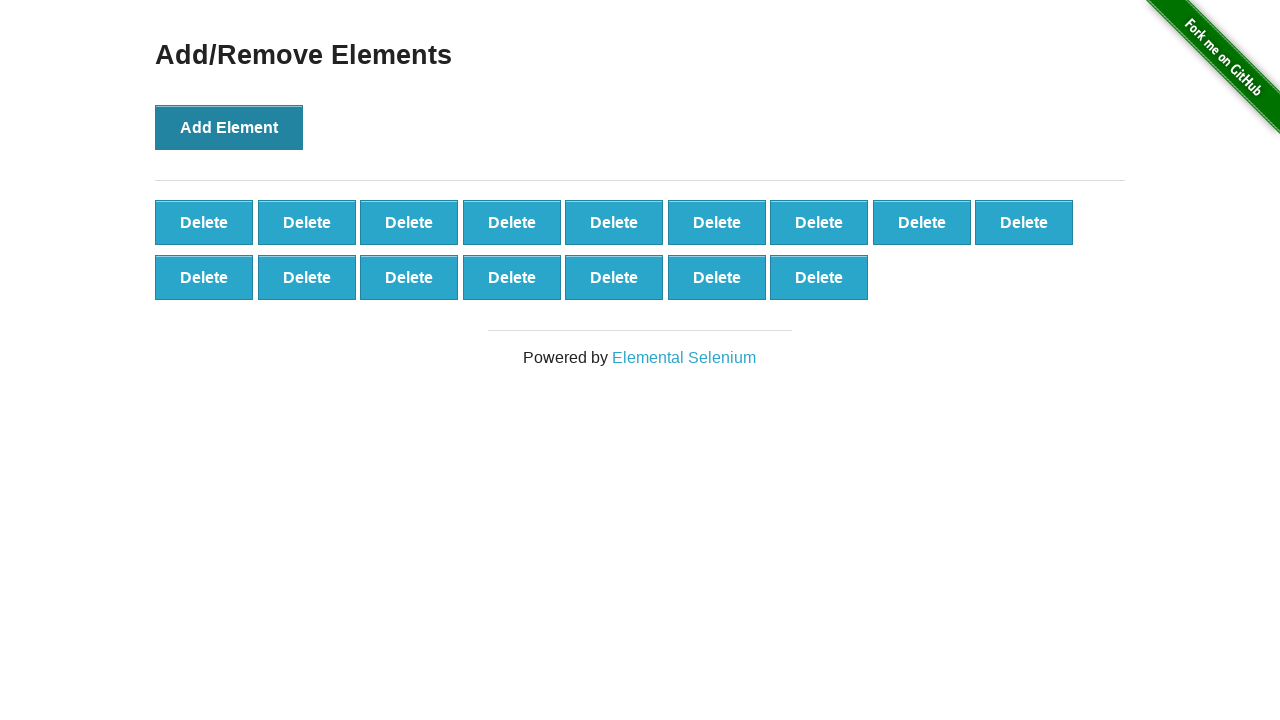

Clicked 'Add Element' button (iteration 17/100) at (229, 127) on xpath=//button[@onclick='addElement()']
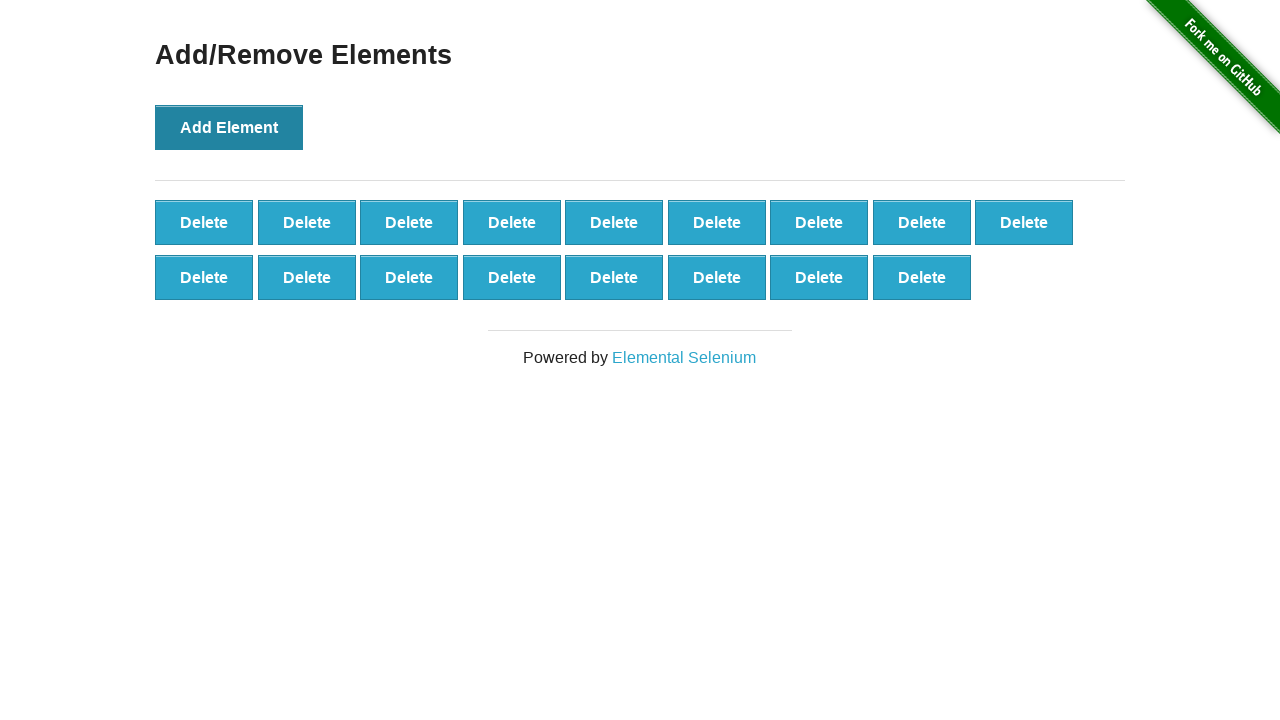

Clicked 'Add Element' button (iteration 18/100) at (229, 127) on xpath=//button[@onclick='addElement()']
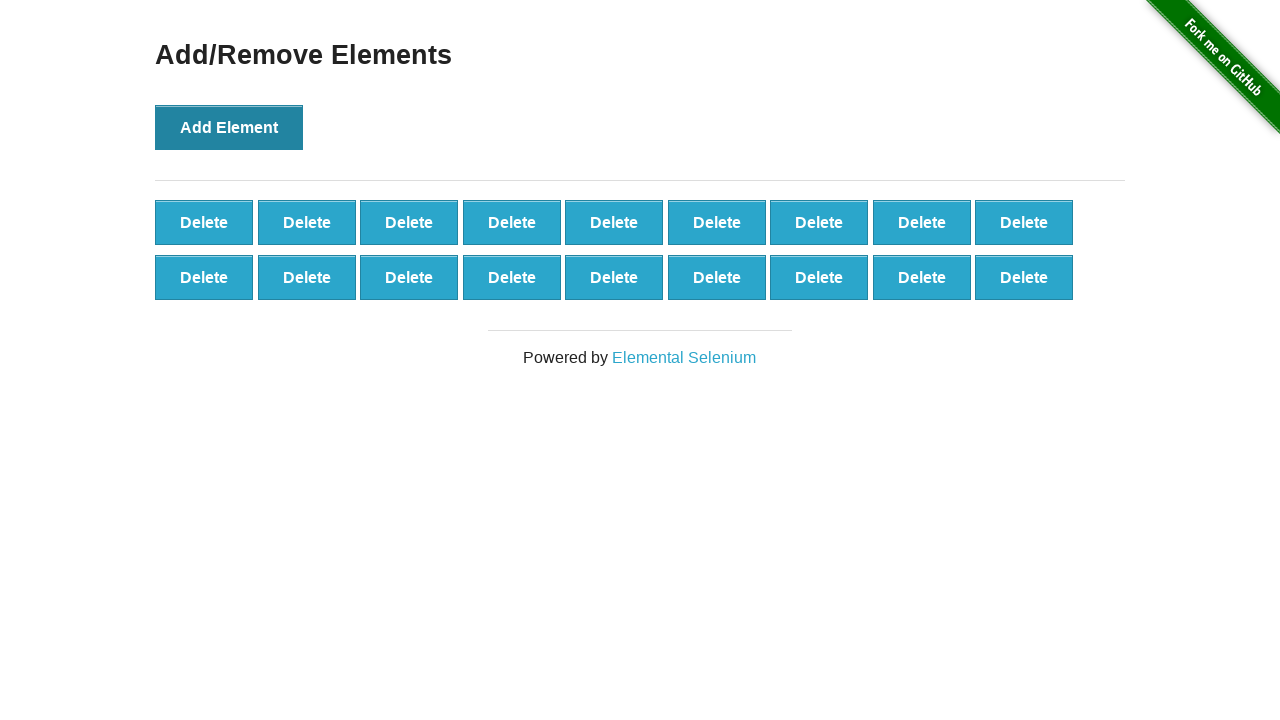

Clicked 'Add Element' button (iteration 19/100) at (229, 127) on xpath=//button[@onclick='addElement()']
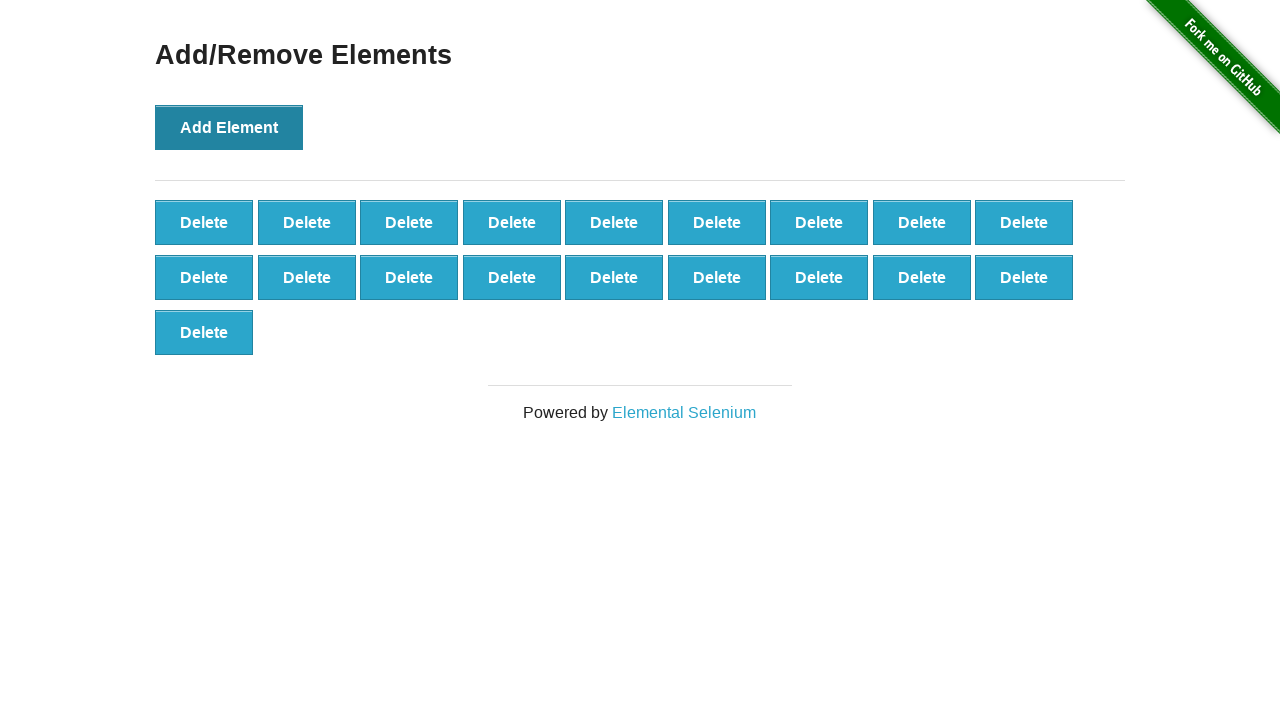

Clicked 'Add Element' button (iteration 20/100) at (229, 127) on xpath=//button[@onclick='addElement()']
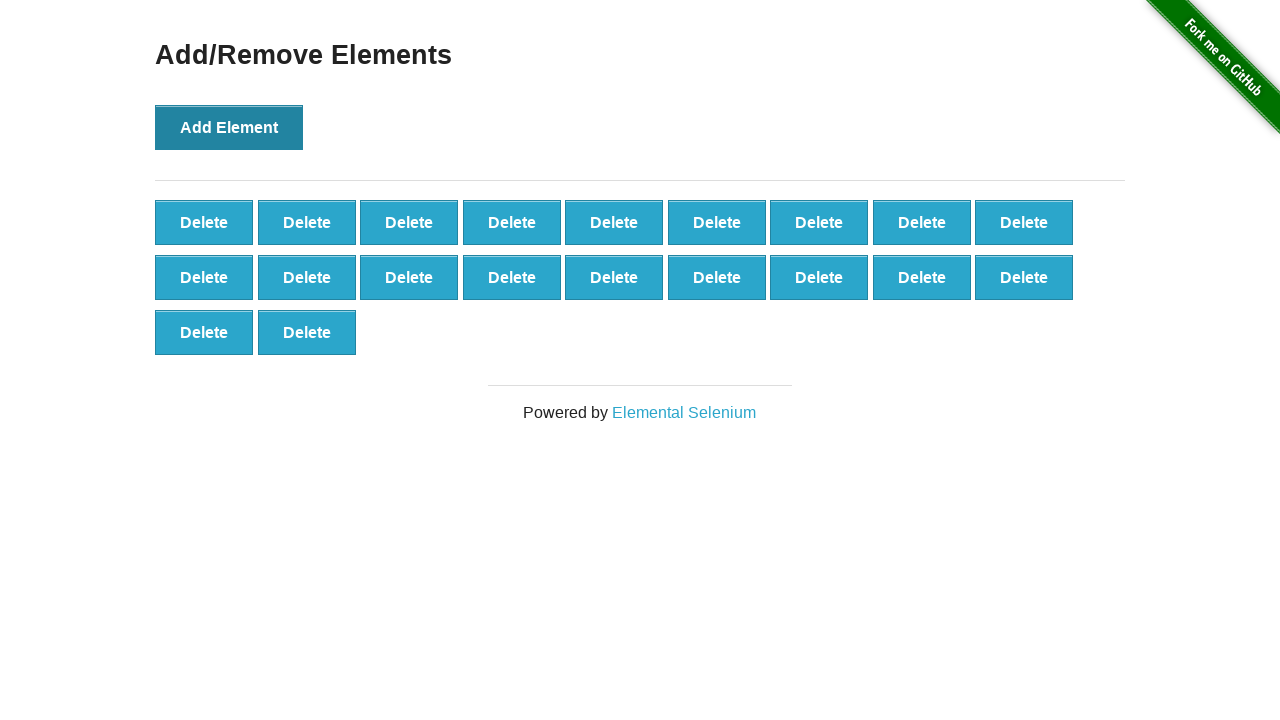

Clicked 'Add Element' button (iteration 21/100) at (229, 127) on xpath=//button[@onclick='addElement()']
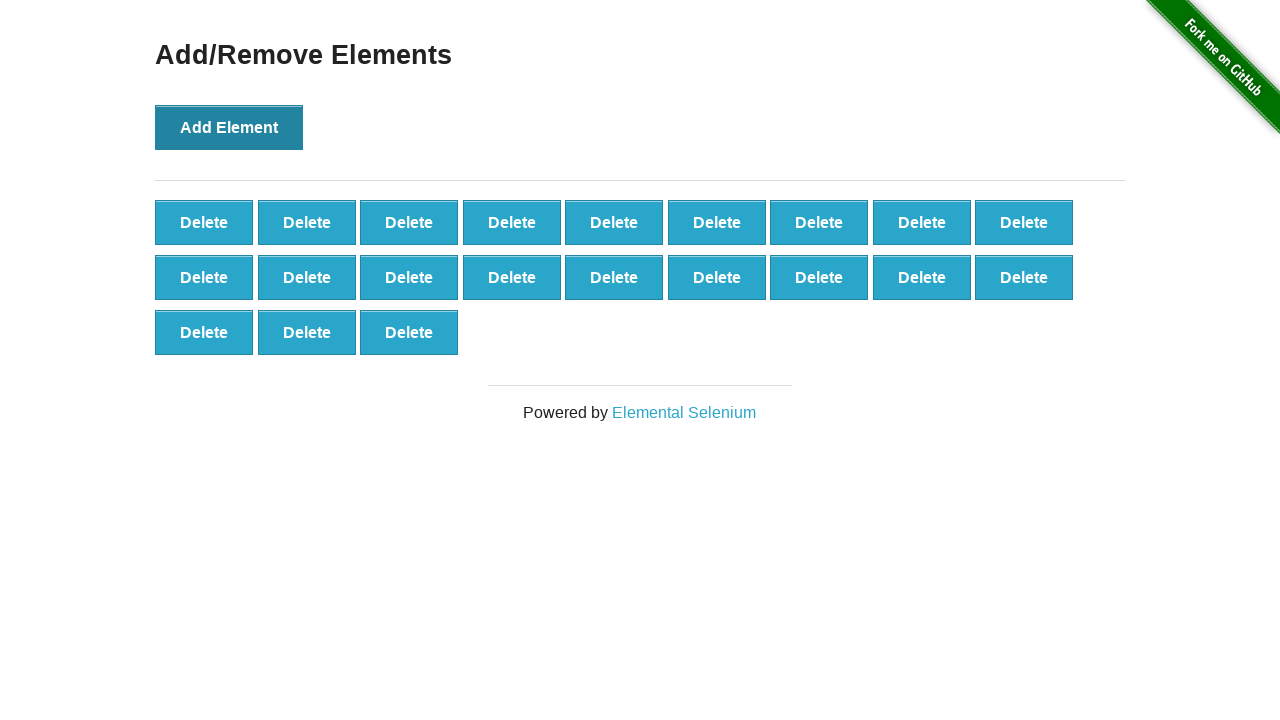

Clicked 'Add Element' button (iteration 22/100) at (229, 127) on xpath=//button[@onclick='addElement()']
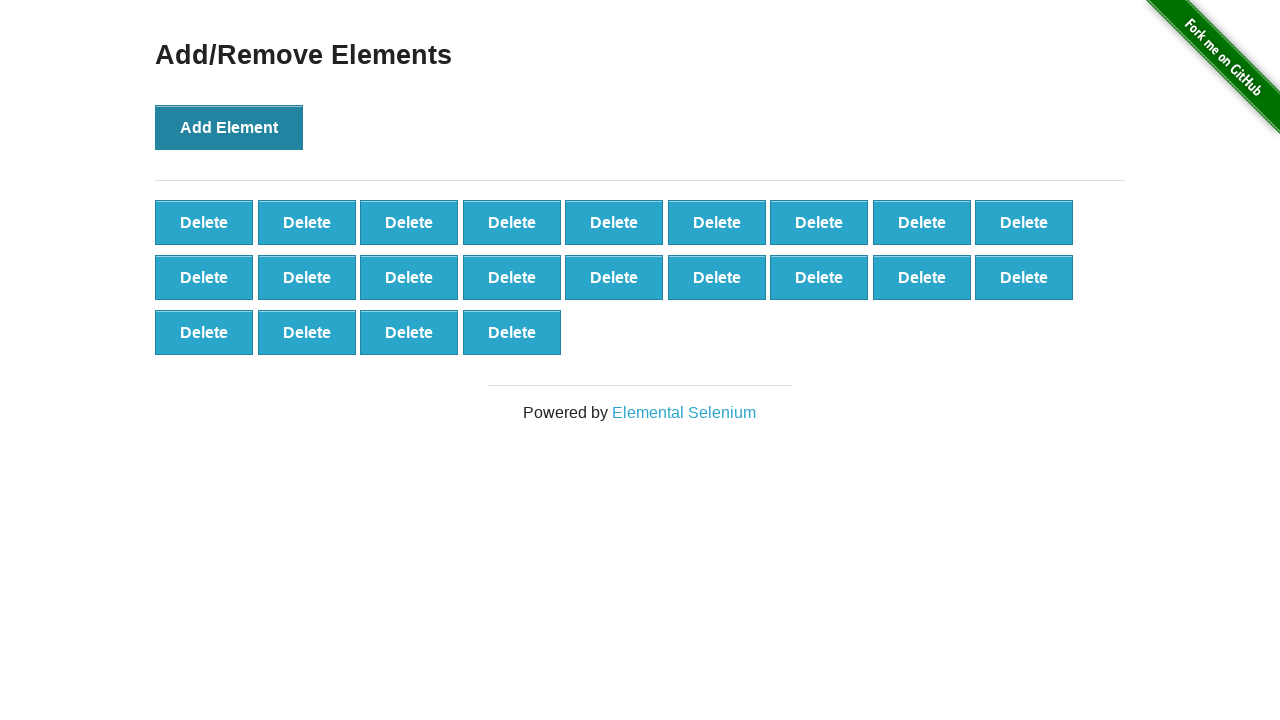

Clicked 'Add Element' button (iteration 23/100) at (229, 127) on xpath=//button[@onclick='addElement()']
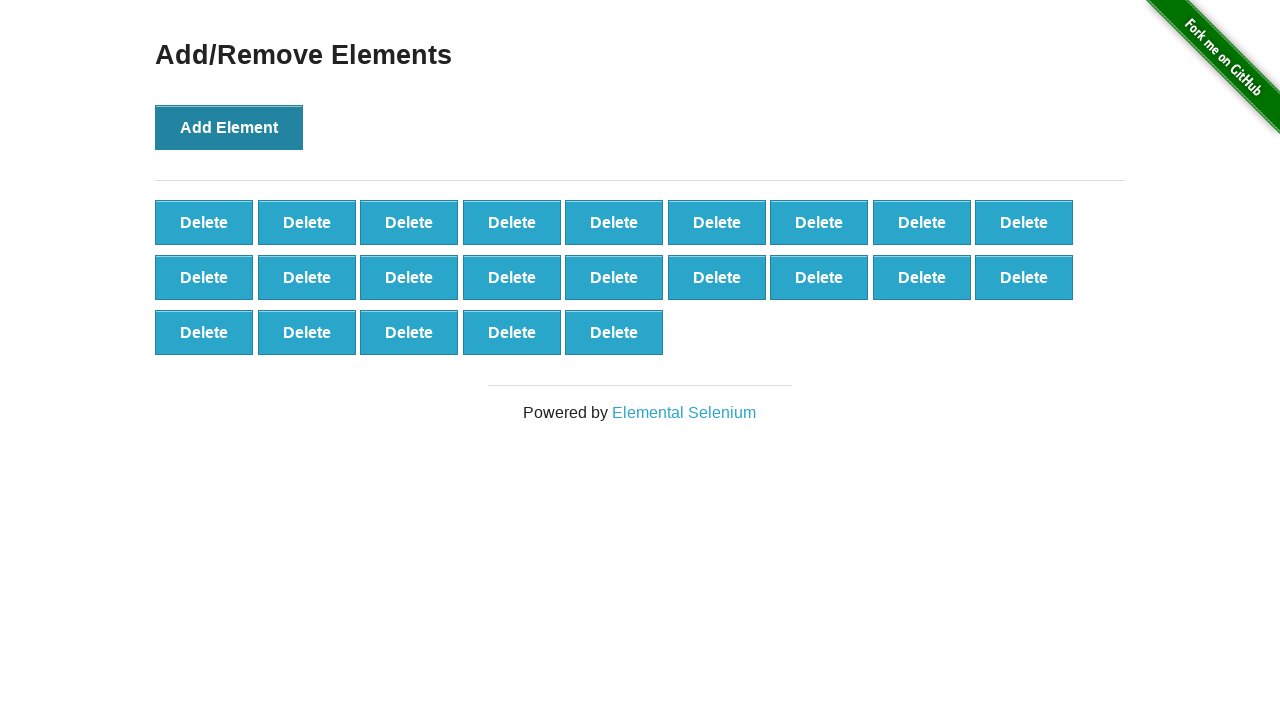

Clicked 'Add Element' button (iteration 24/100) at (229, 127) on xpath=//button[@onclick='addElement()']
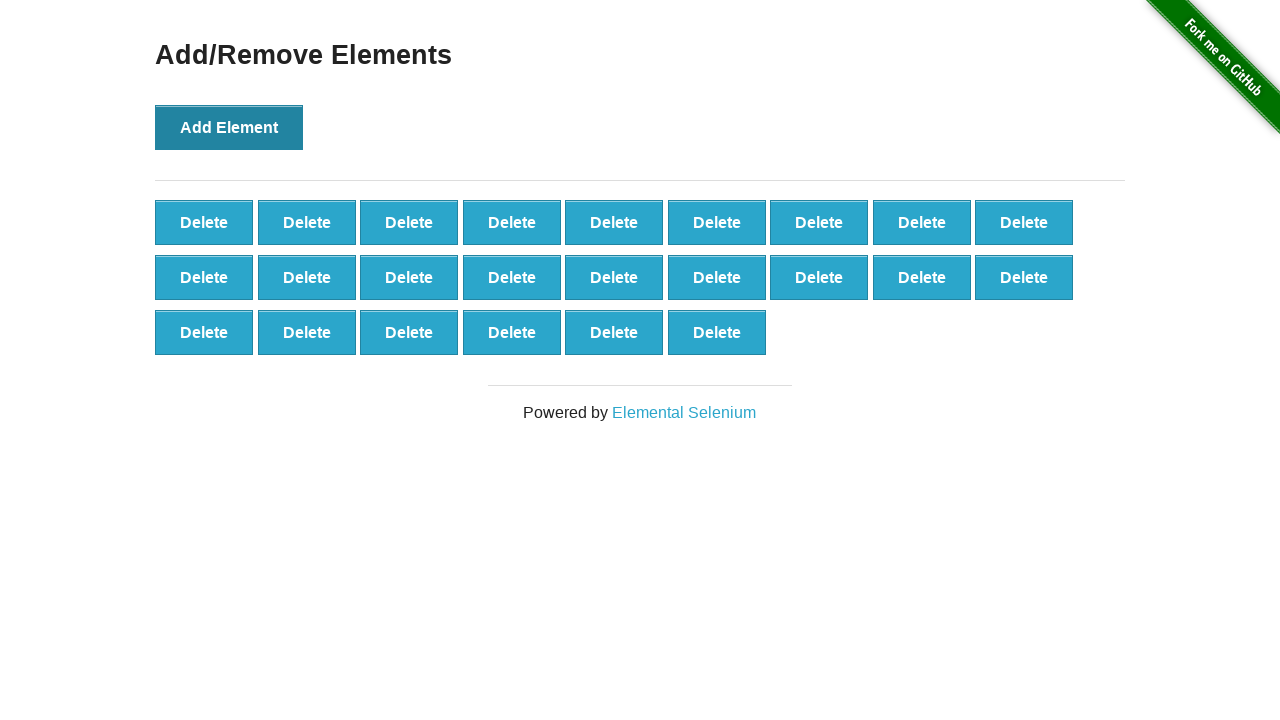

Clicked 'Add Element' button (iteration 25/100) at (229, 127) on xpath=//button[@onclick='addElement()']
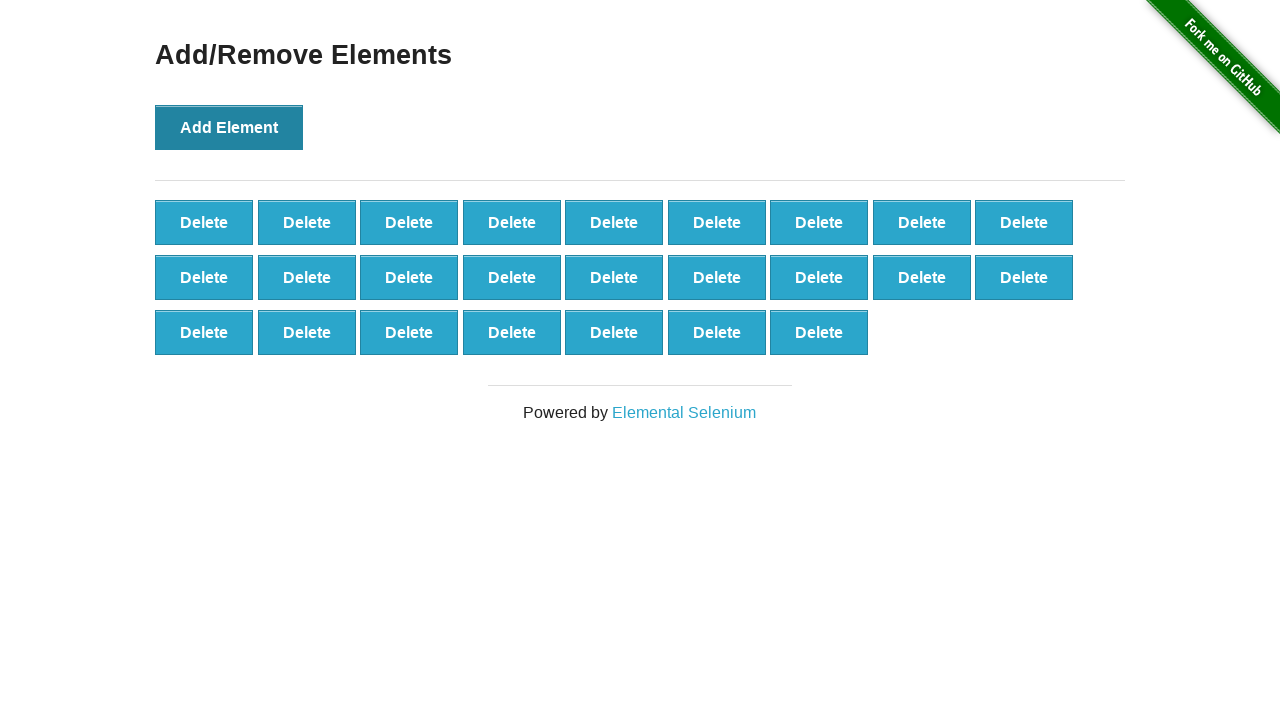

Clicked 'Add Element' button (iteration 26/100) at (229, 127) on xpath=//button[@onclick='addElement()']
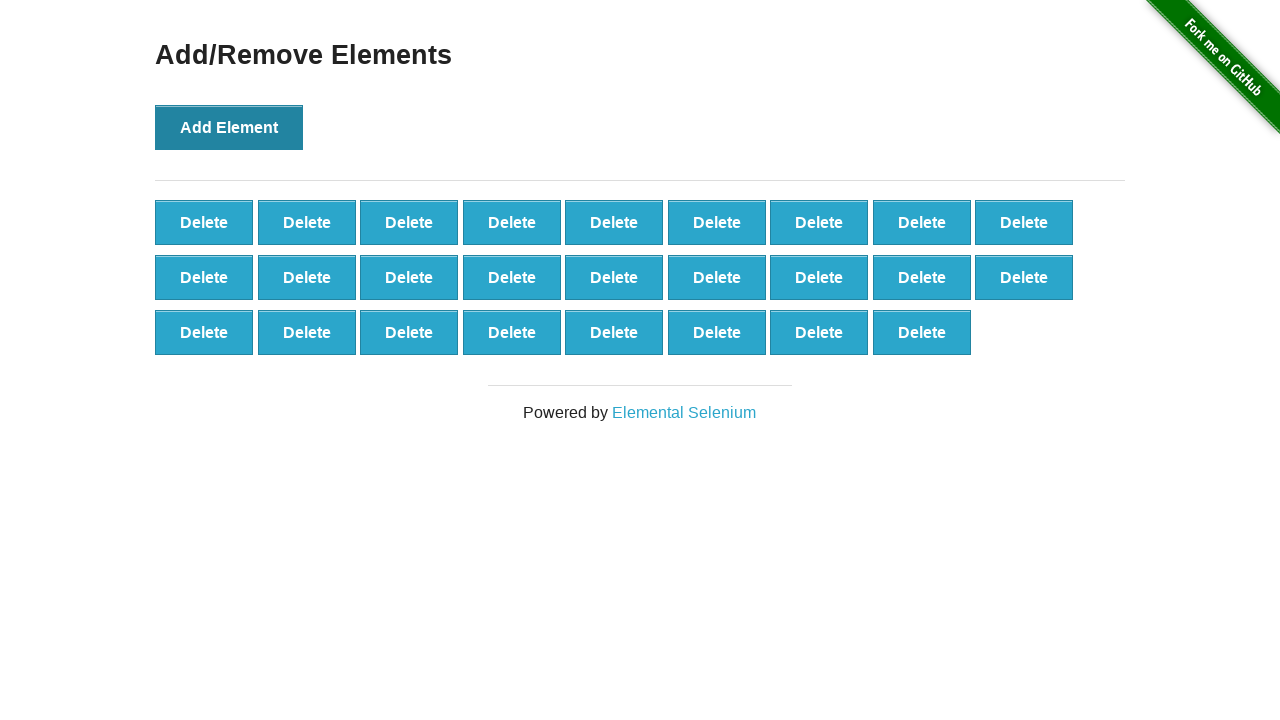

Clicked 'Add Element' button (iteration 27/100) at (229, 127) on xpath=//button[@onclick='addElement()']
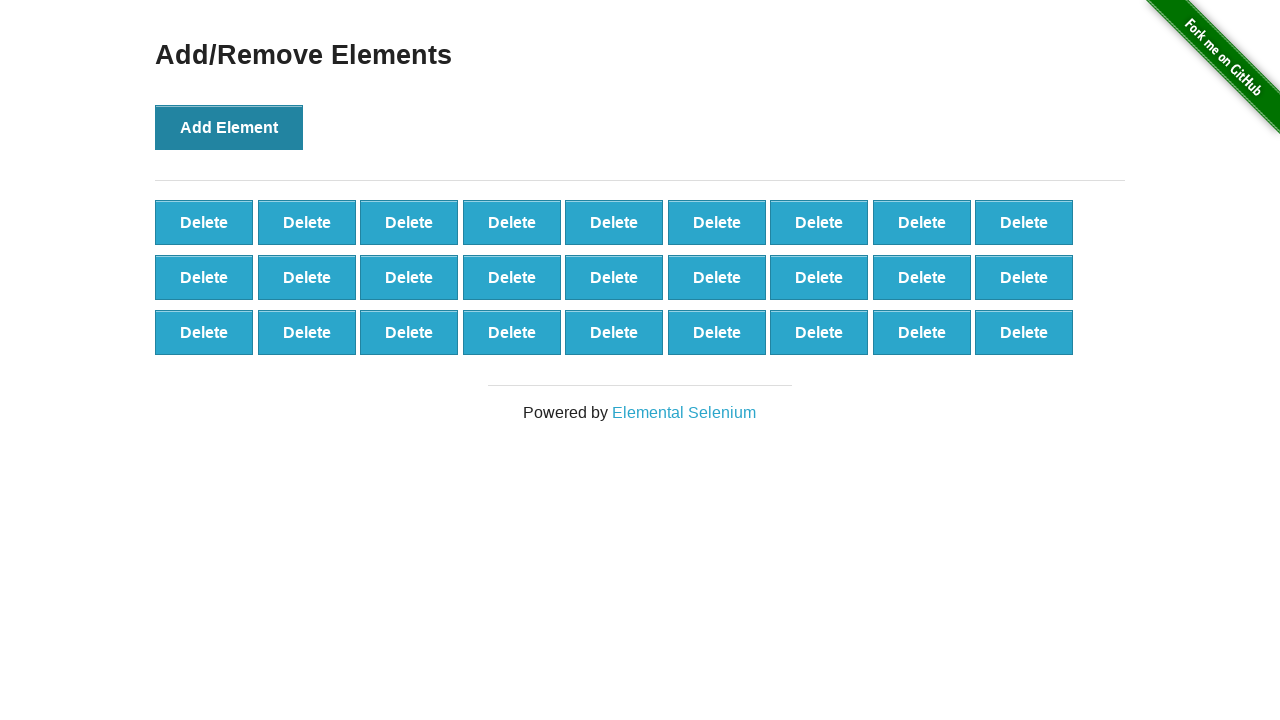

Clicked 'Add Element' button (iteration 28/100) at (229, 127) on xpath=//button[@onclick='addElement()']
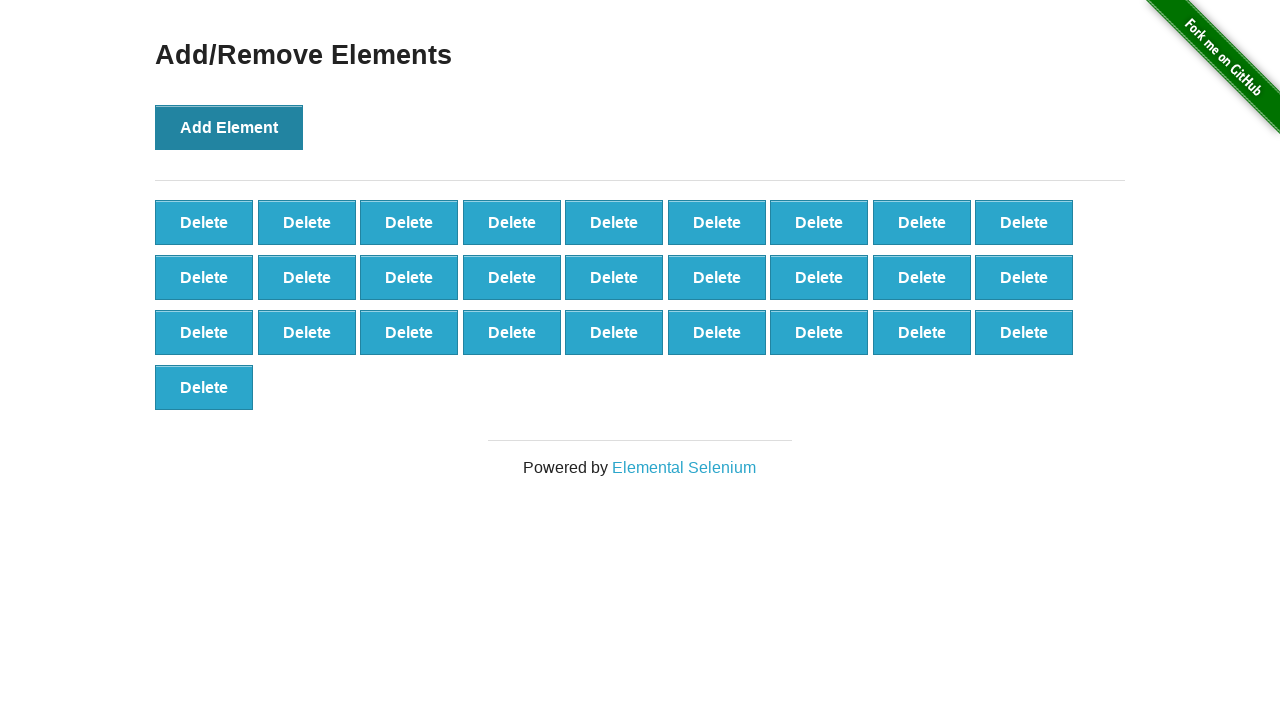

Clicked 'Add Element' button (iteration 29/100) at (229, 127) on xpath=//button[@onclick='addElement()']
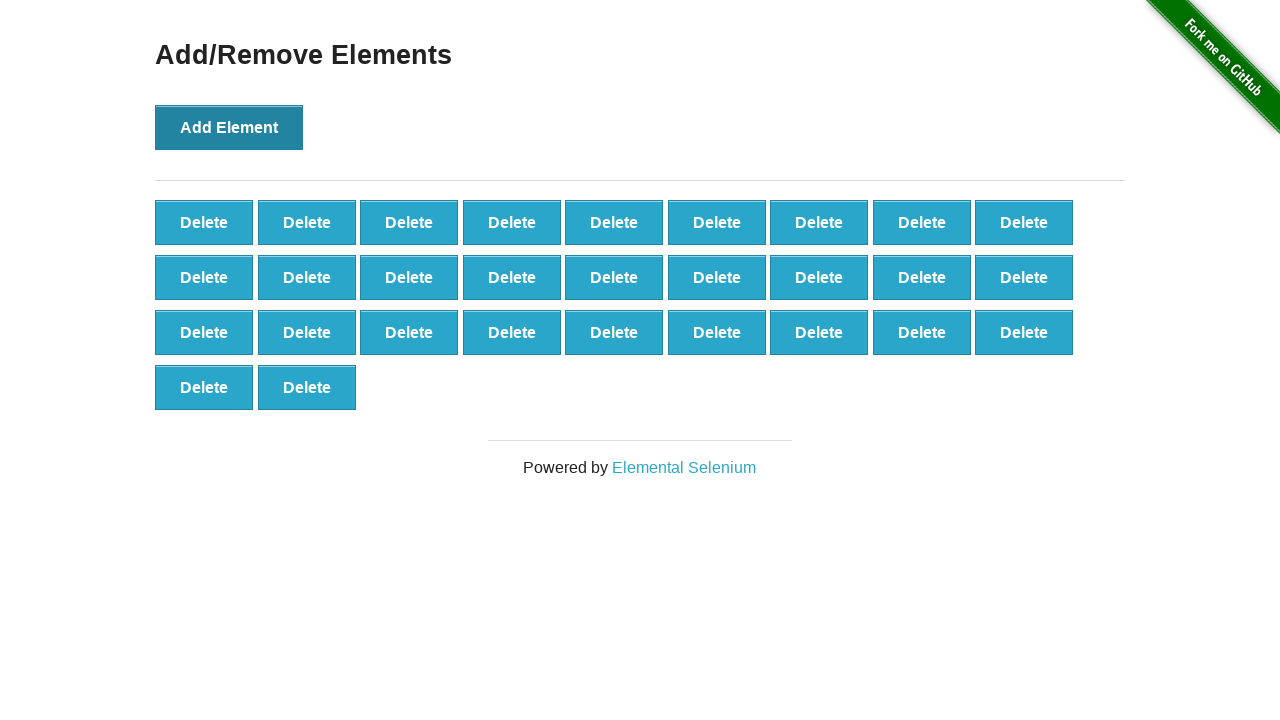

Clicked 'Add Element' button (iteration 30/100) at (229, 127) on xpath=//button[@onclick='addElement()']
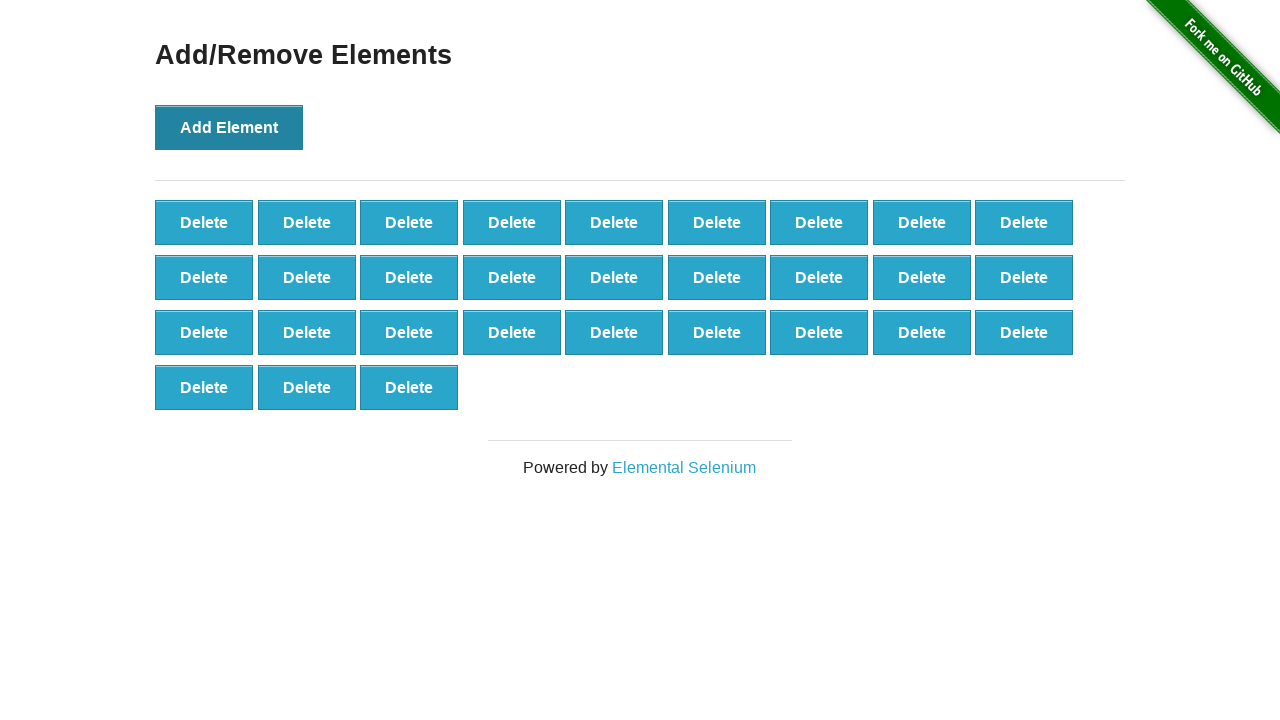

Clicked 'Add Element' button (iteration 31/100) at (229, 127) on xpath=//button[@onclick='addElement()']
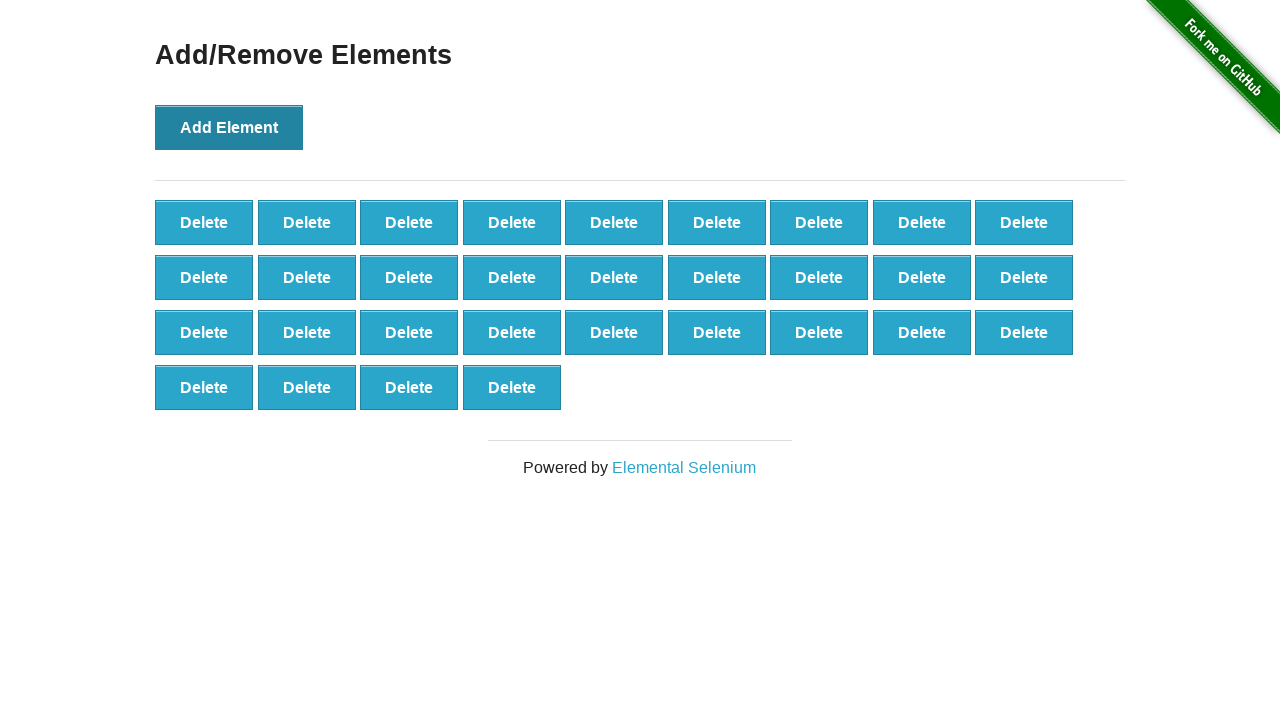

Clicked 'Add Element' button (iteration 32/100) at (229, 127) on xpath=//button[@onclick='addElement()']
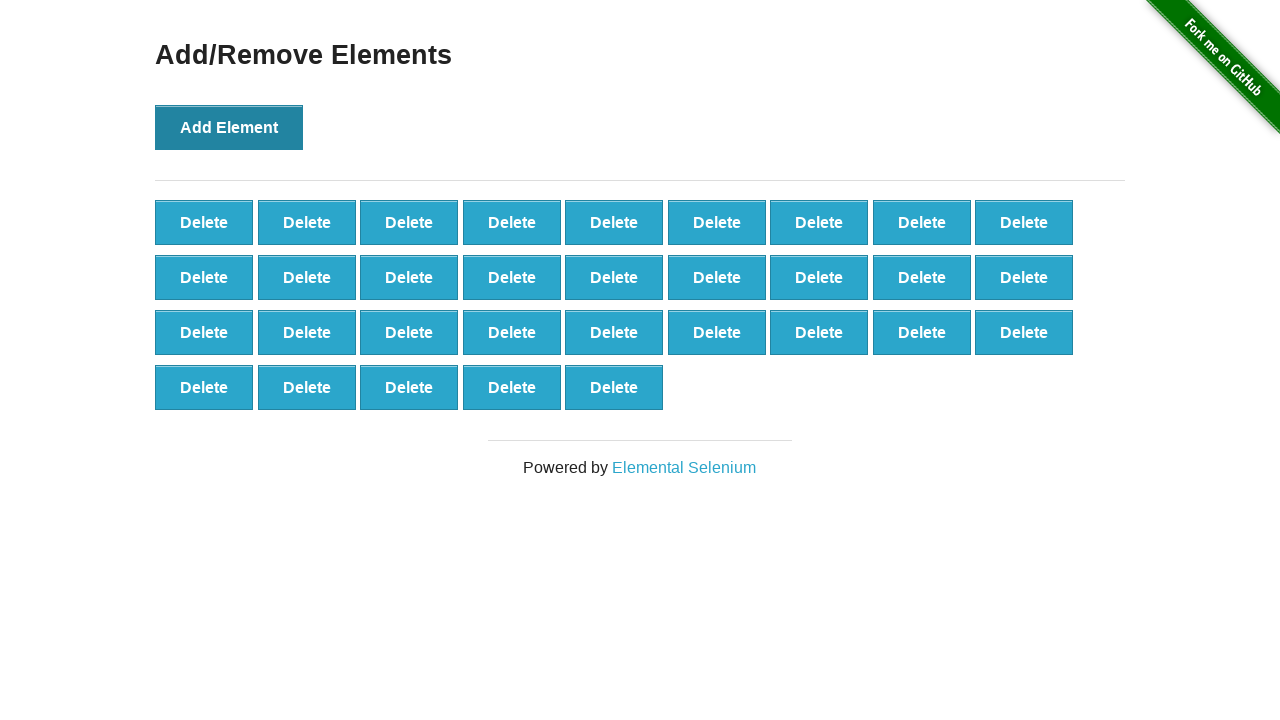

Clicked 'Add Element' button (iteration 33/100) at (229, 127) on xpath=//button[@onclick='addElement()']
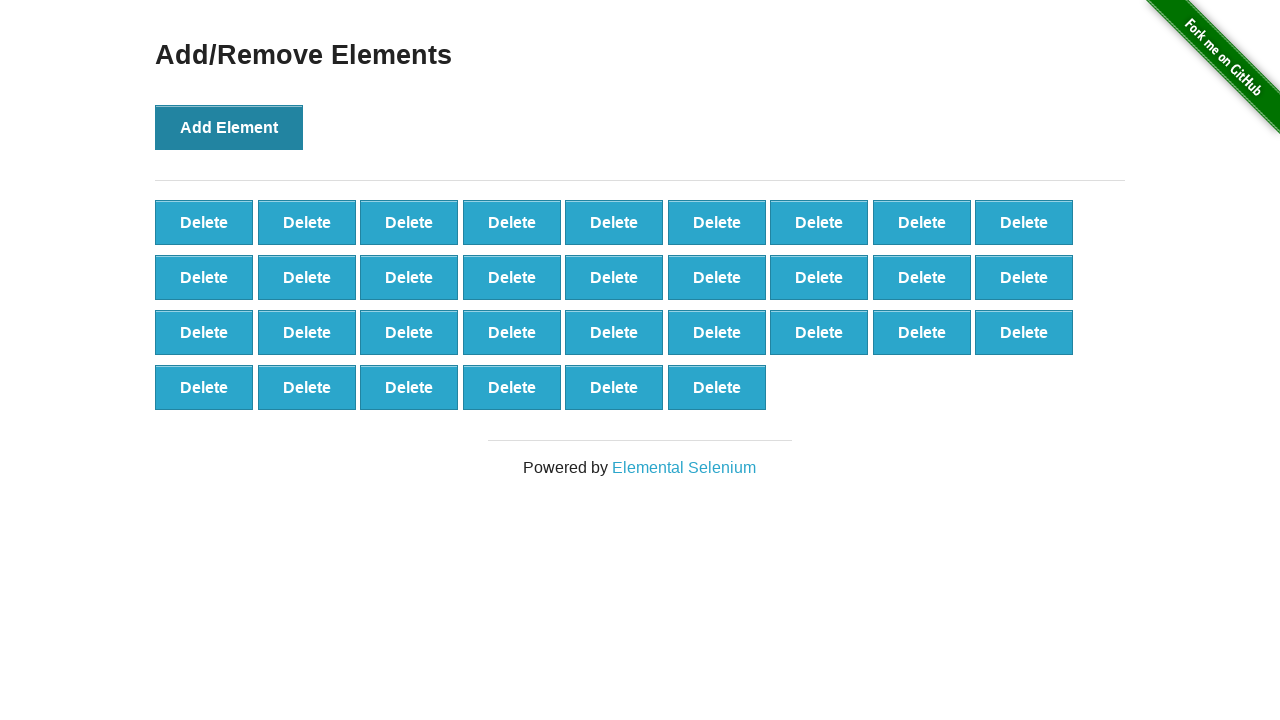

Clicked 'Add Element' button (iteration 34/100) at (229, 127) on xpath=//button[@onclick='addElement()']
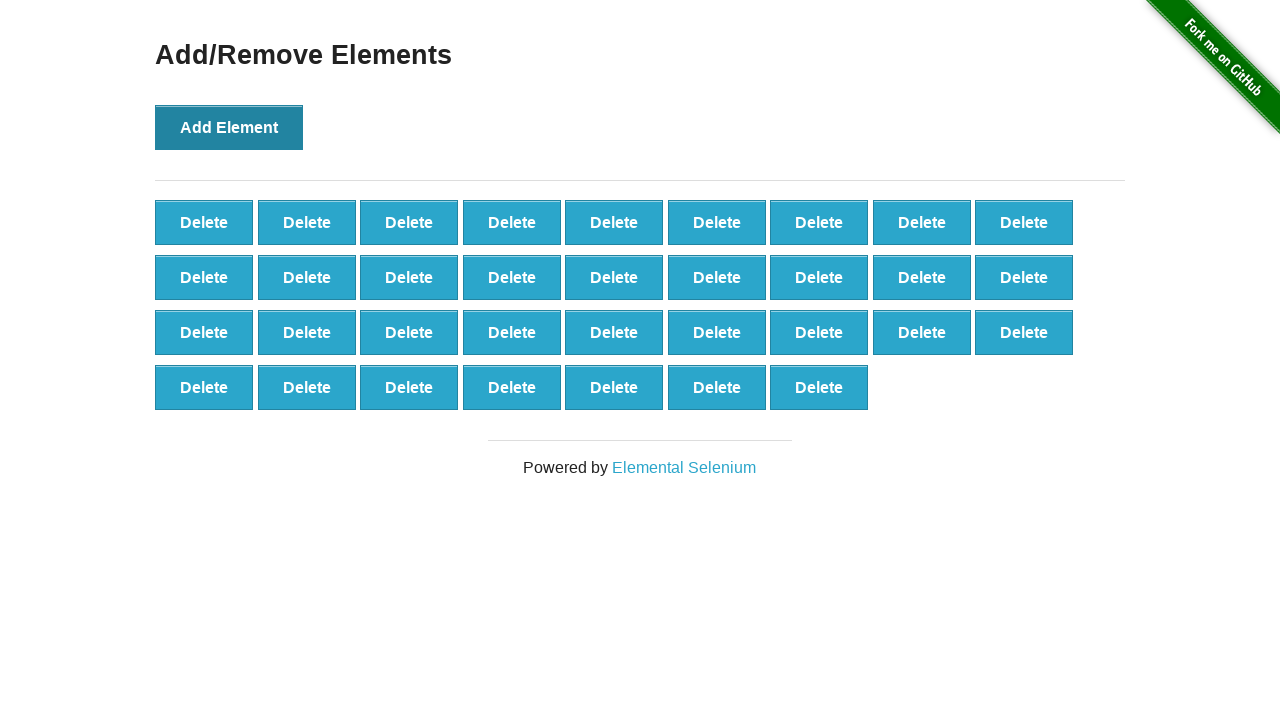

Clicked 'Add Element' button (iteration 35/100) at (229, 127) on xpath=//button[@onclick='addElement()']
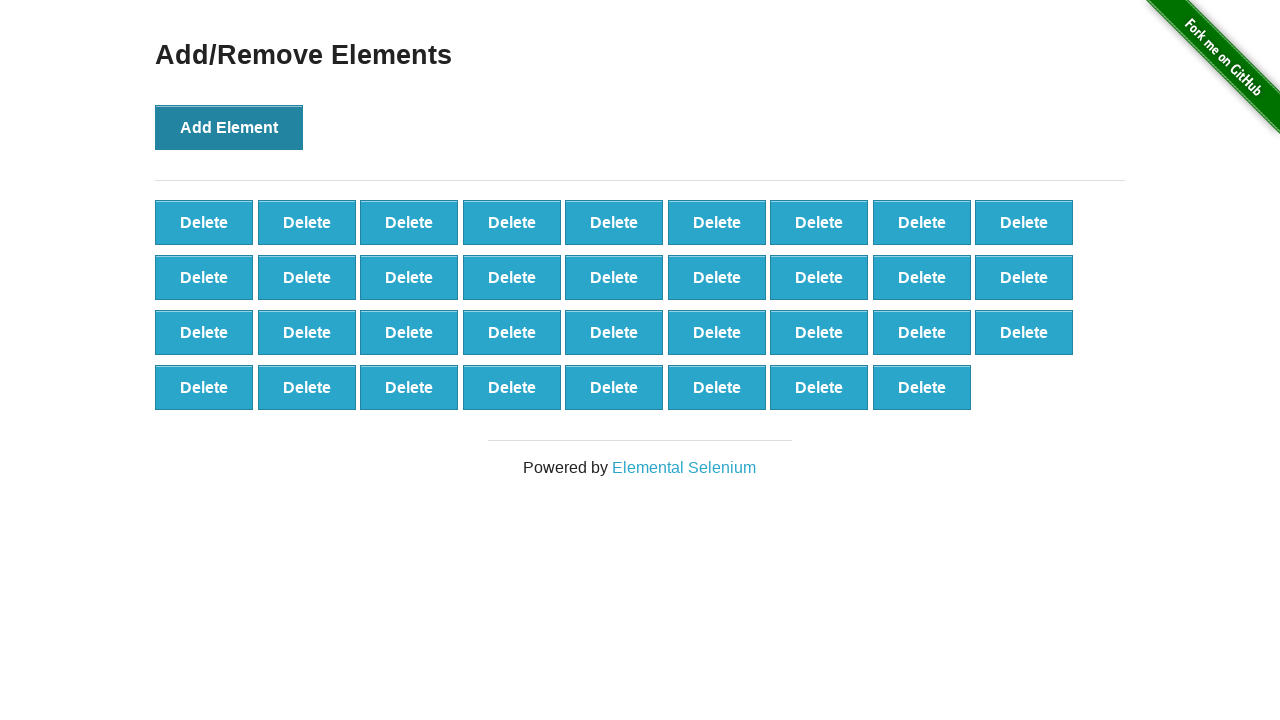

Clicked 'Add Element' button (iteration 36/100) at (229, 127) on xpath=//button[@onclick='addElement()']
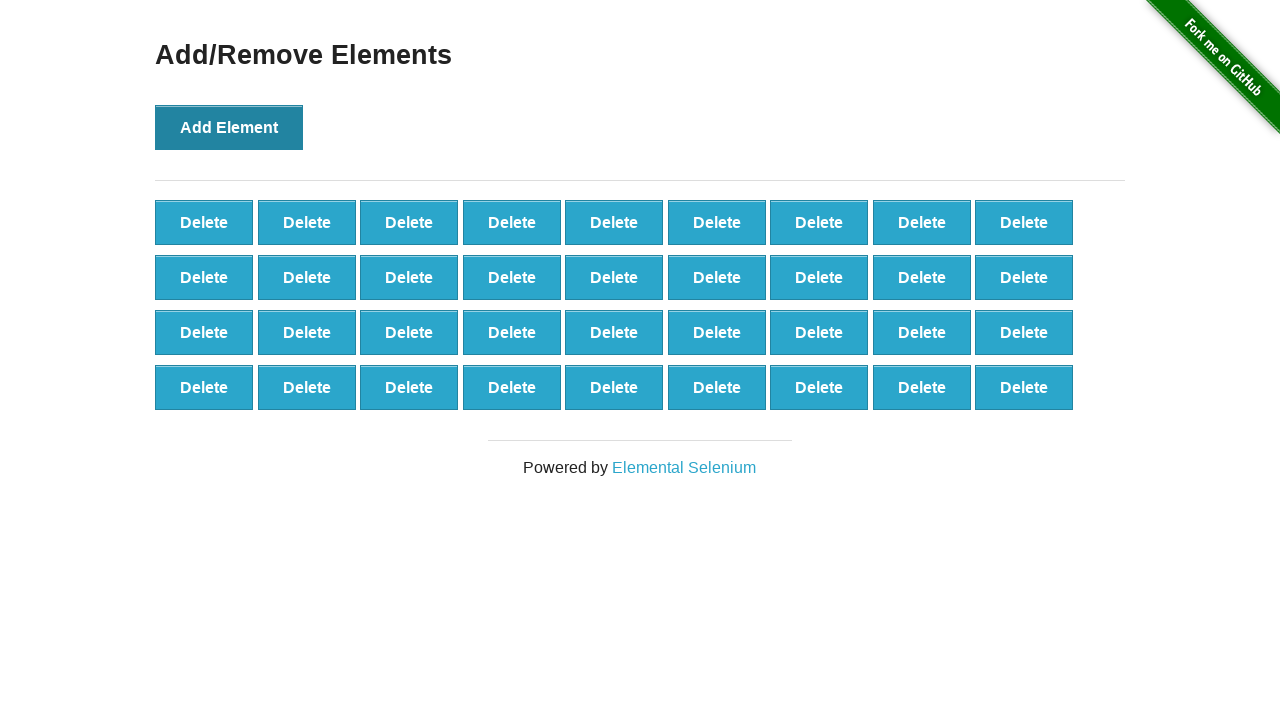

Clicked 'Add Element' button (iteration 37/100) at (229, 127) on xpath=//button[@onclick='addElement()']
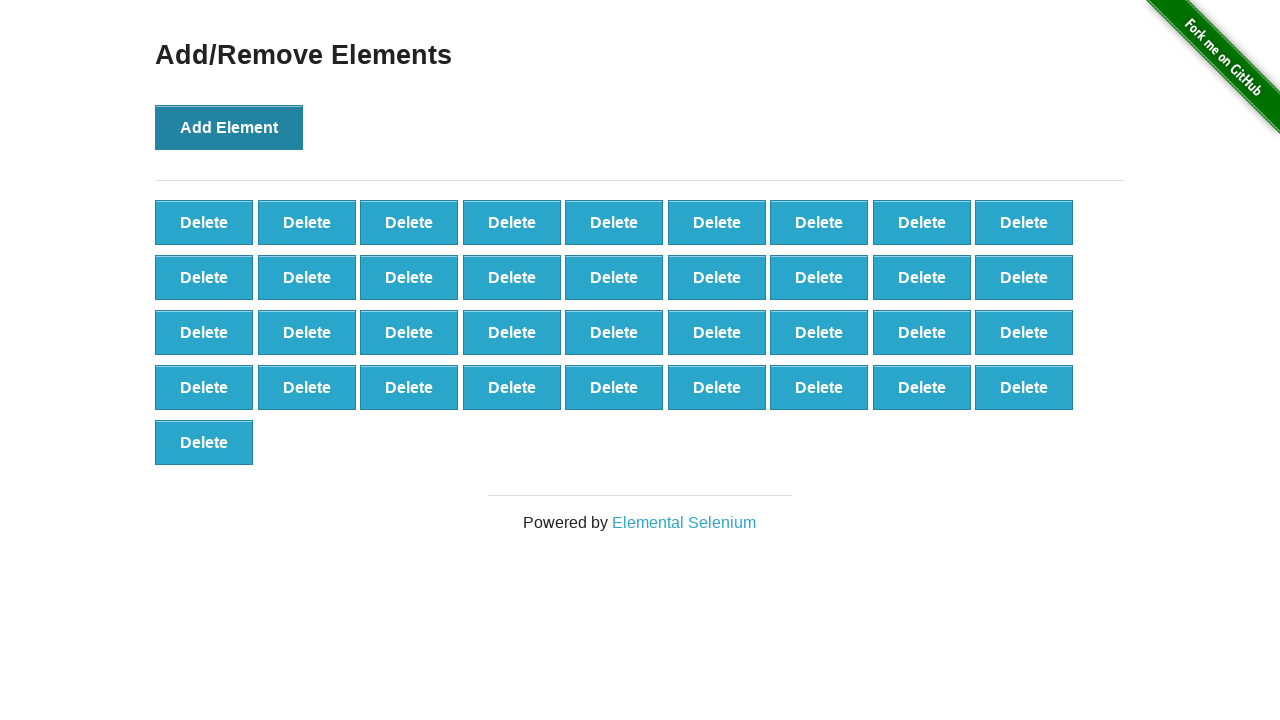

Clicked 'Add Element' button (iteration 38/100) at (229, 127) on xpath=//button[@onclick='addElement()']
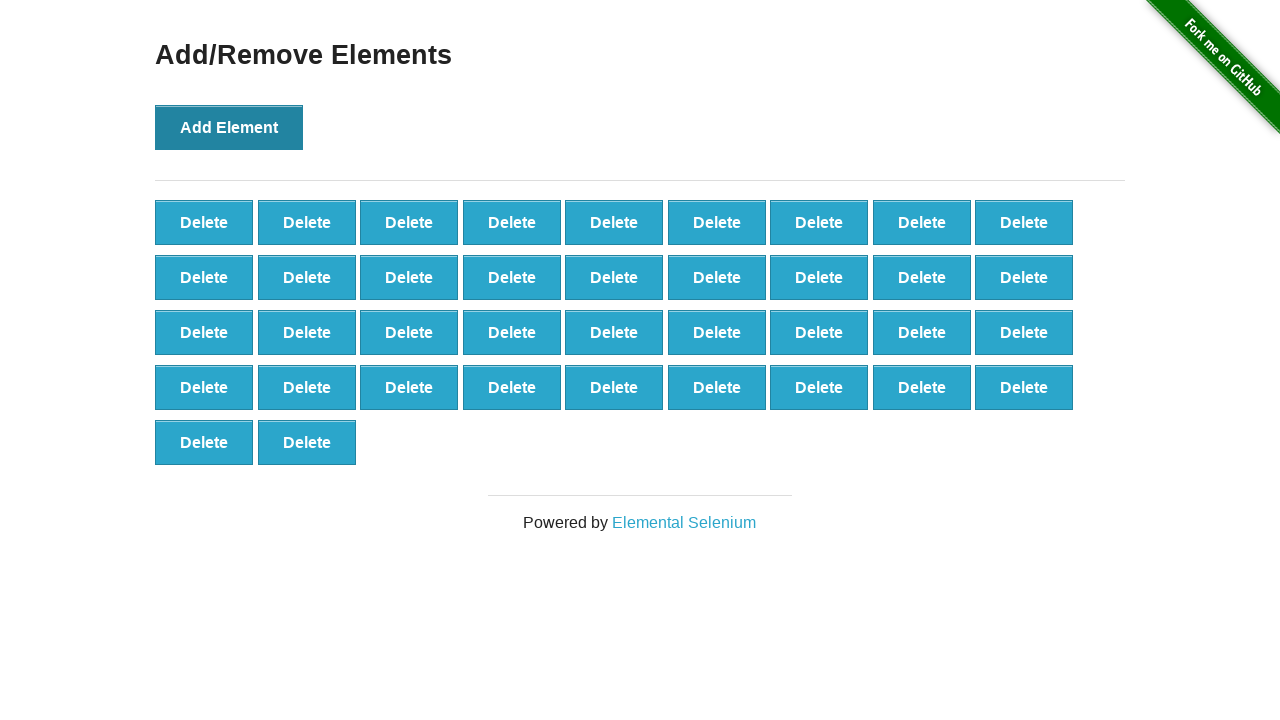

Clicked 'Add Element' button (iteration 39/100) at (229, 127) on xpath=//button[@onclick='addElement()']
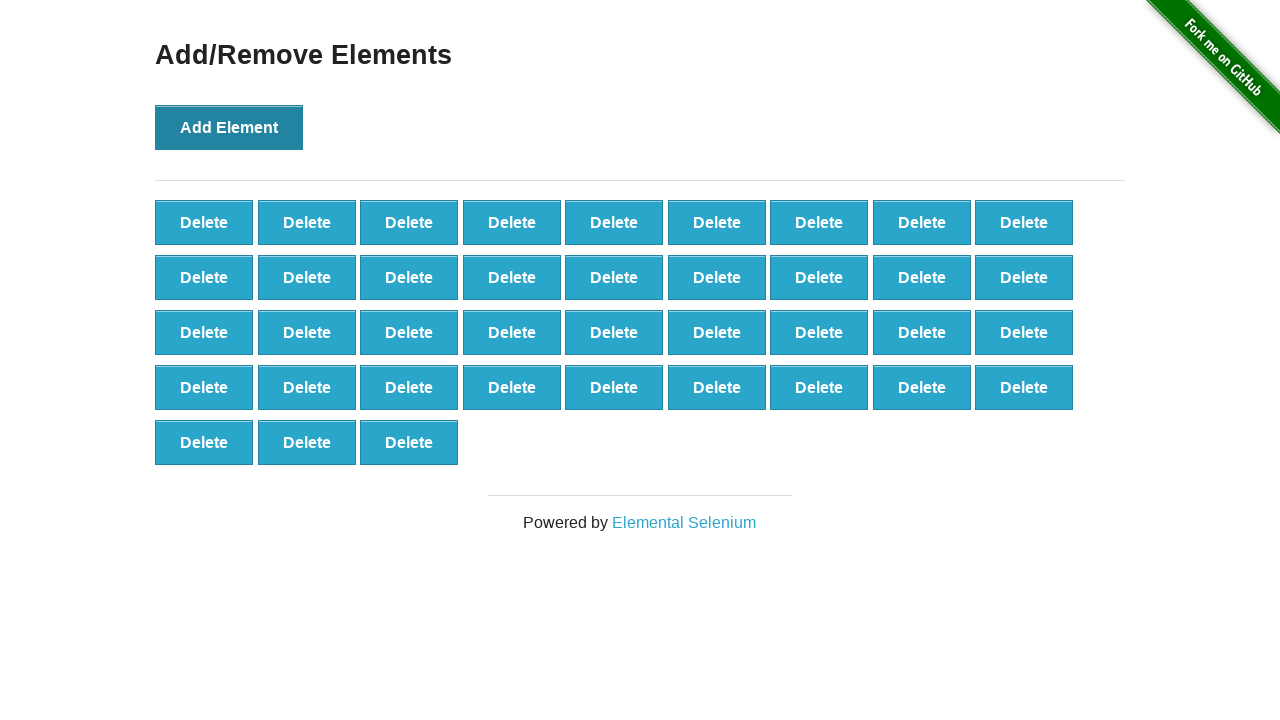

Clicked 'Add Element' button (iteration 40/100) at (229, 127) on xpath=//button[@onclick='addElement()']
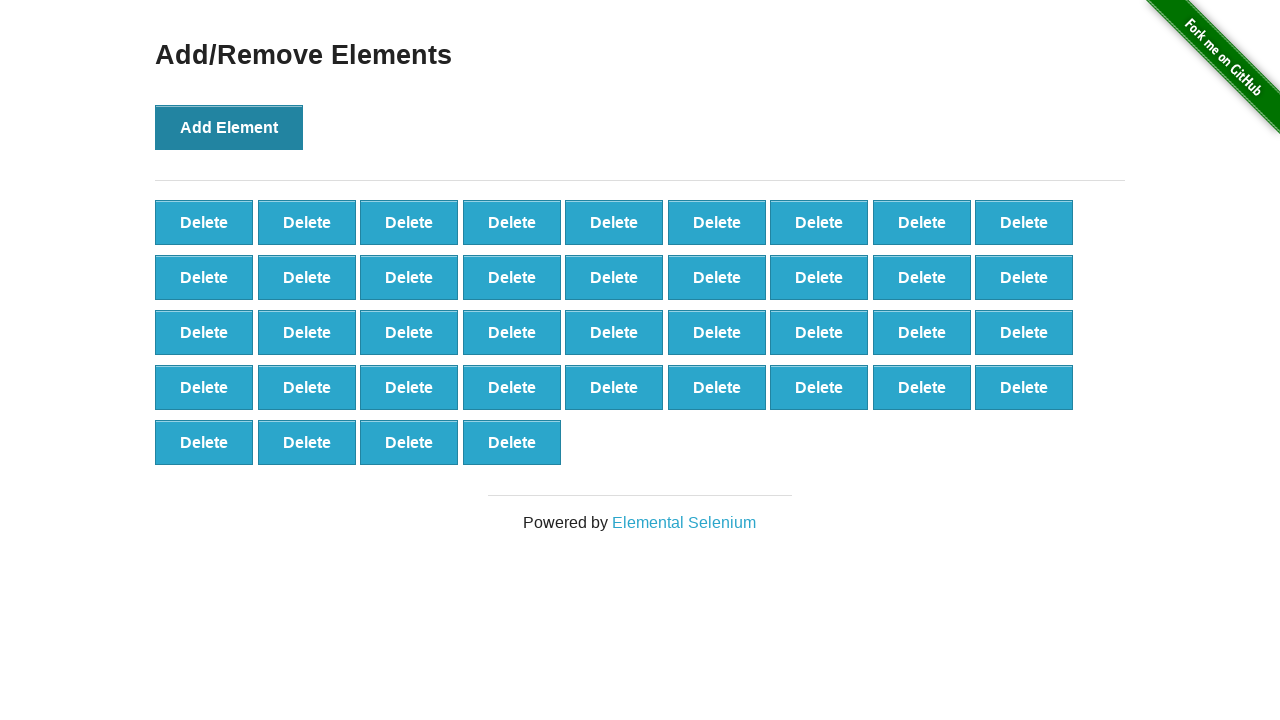

Clicked 'Add Element' button (iteration 41/100) at (229, 127) on xpath=//button[@onclick='addElement()']
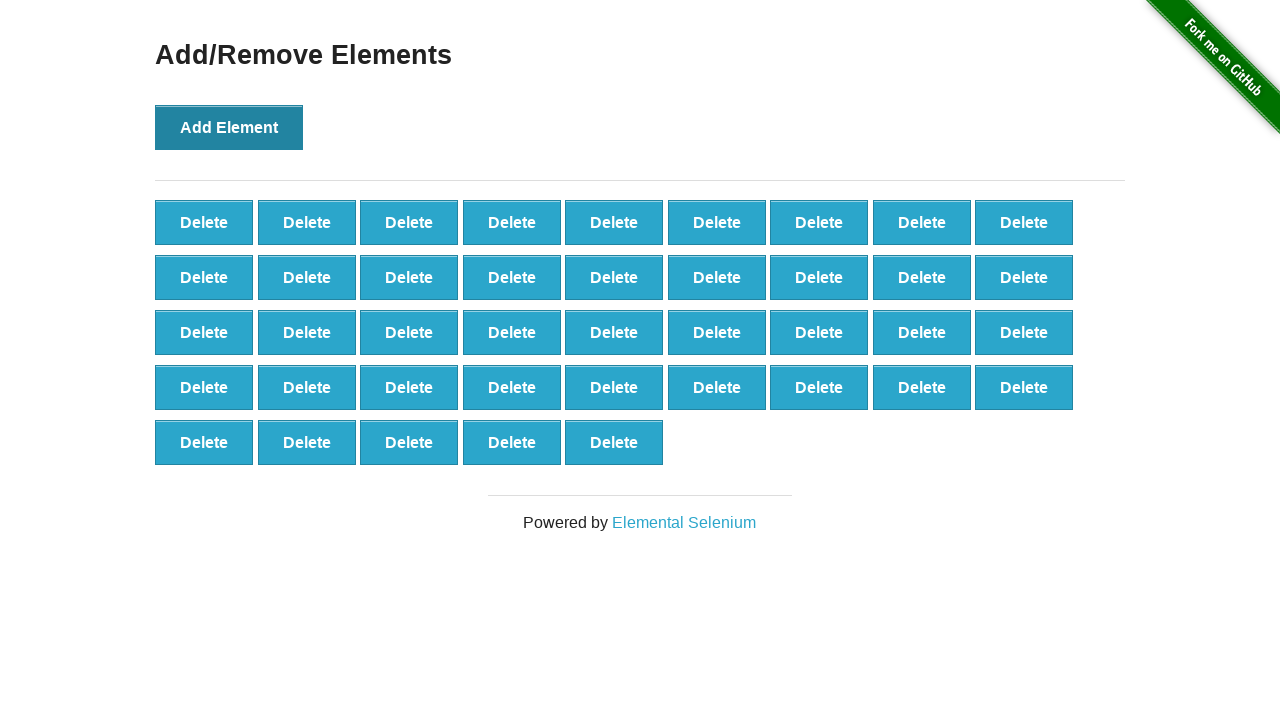

Clicked 'Add Element' button (iteration 42/100) at (229, 127) on xpath=//button[@onclick='addElement()']
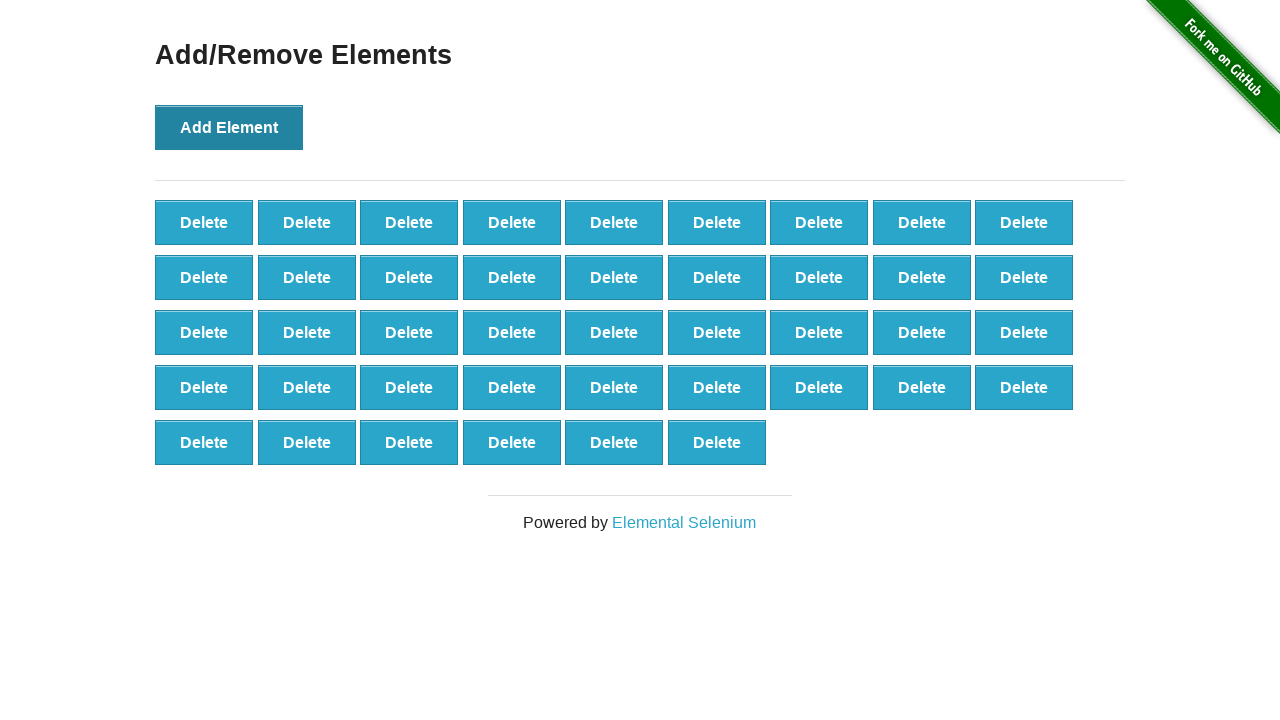

Clicked 'Add Element' button (iteration 43/100) at (229, 127) on xpath=//button[@onclick='addElement()']
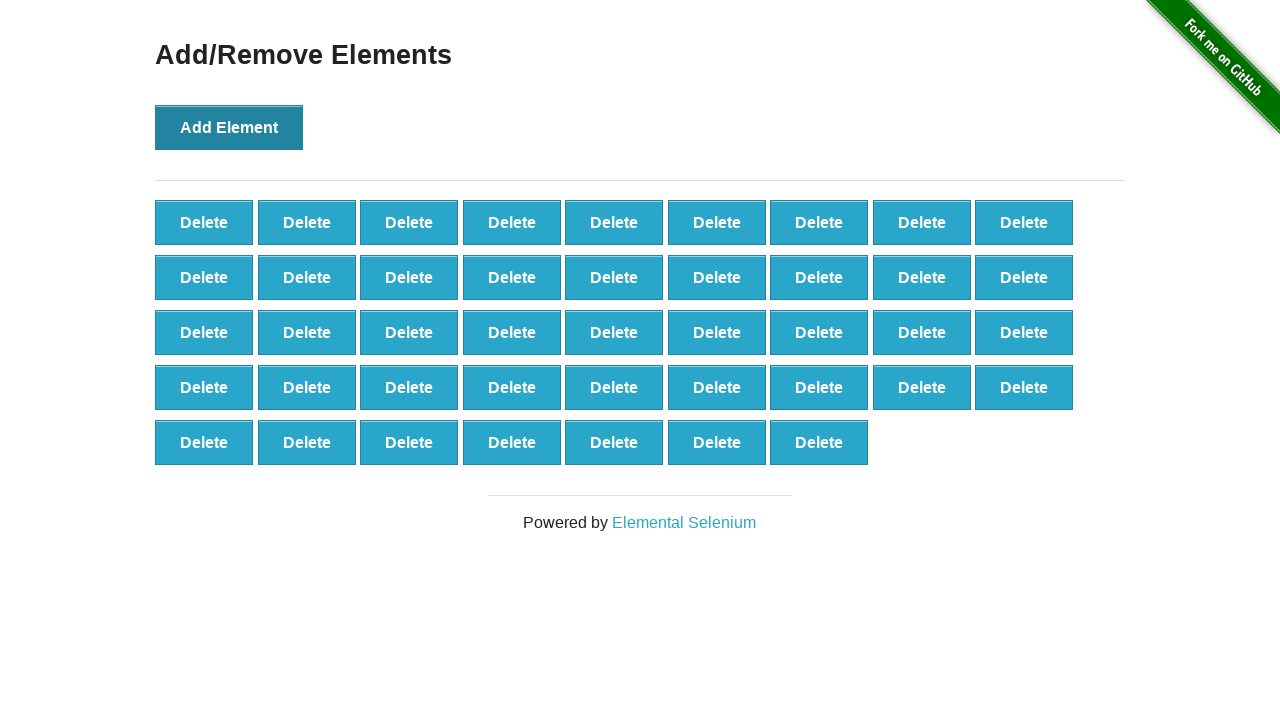

Clicked 'Add Element' button (iteration 44/100) at (229, 127) on xpath=//button[@onclick='addElement()']
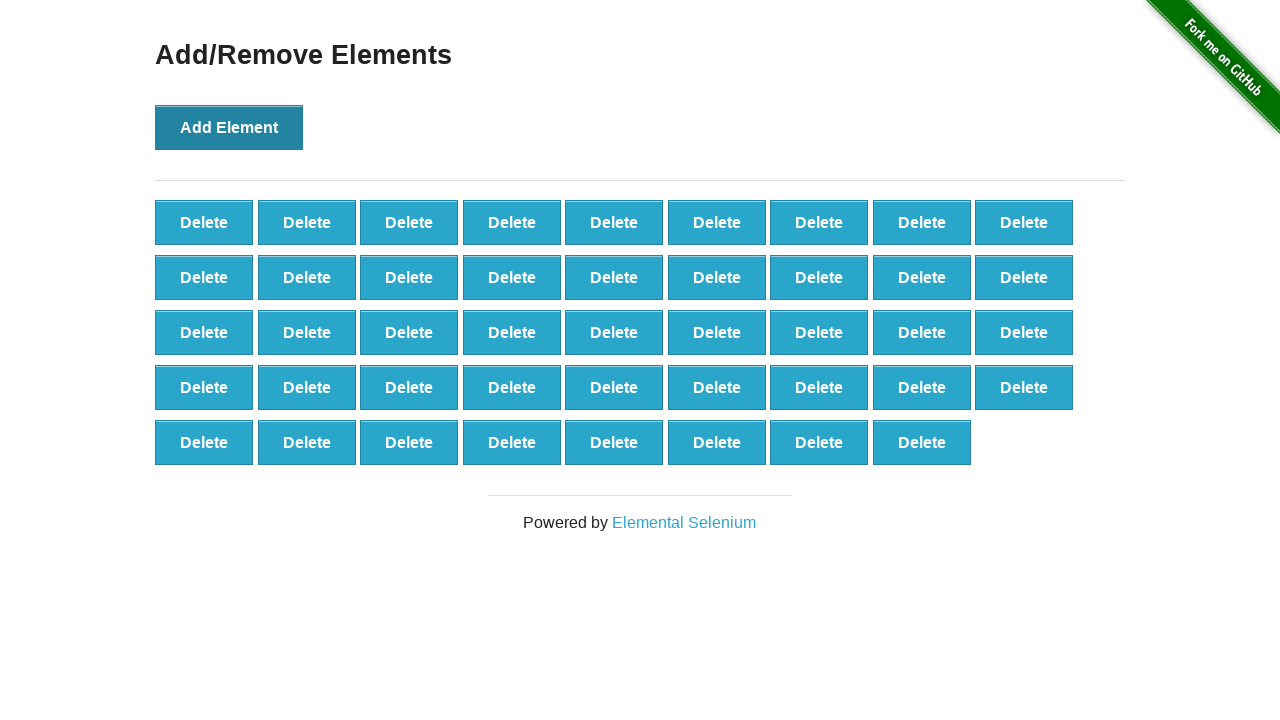

Clicked 'Add Element' button (iteration 45/100) at (229, 127) on xpath=//button[@onclick='addElement()']
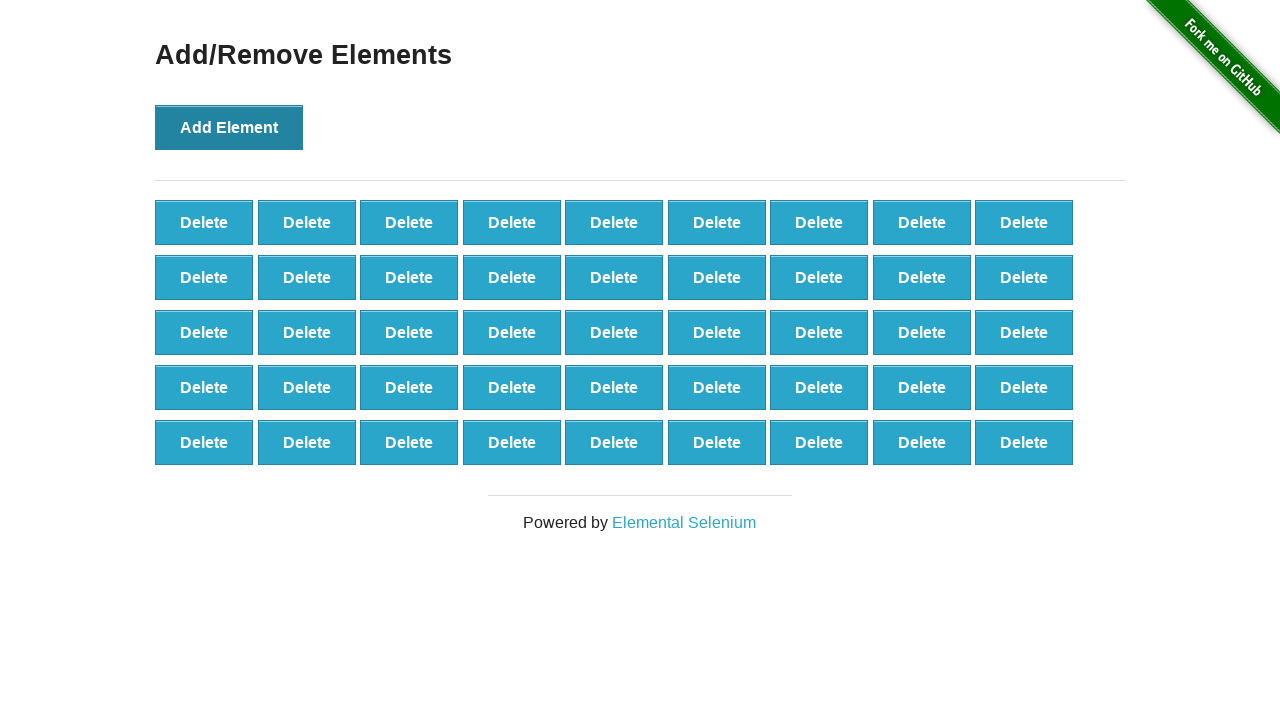

Clicked 'Add Element' button (iteration 46/100) at (229, 127) on xpath=//button[@onclick='addElement()']
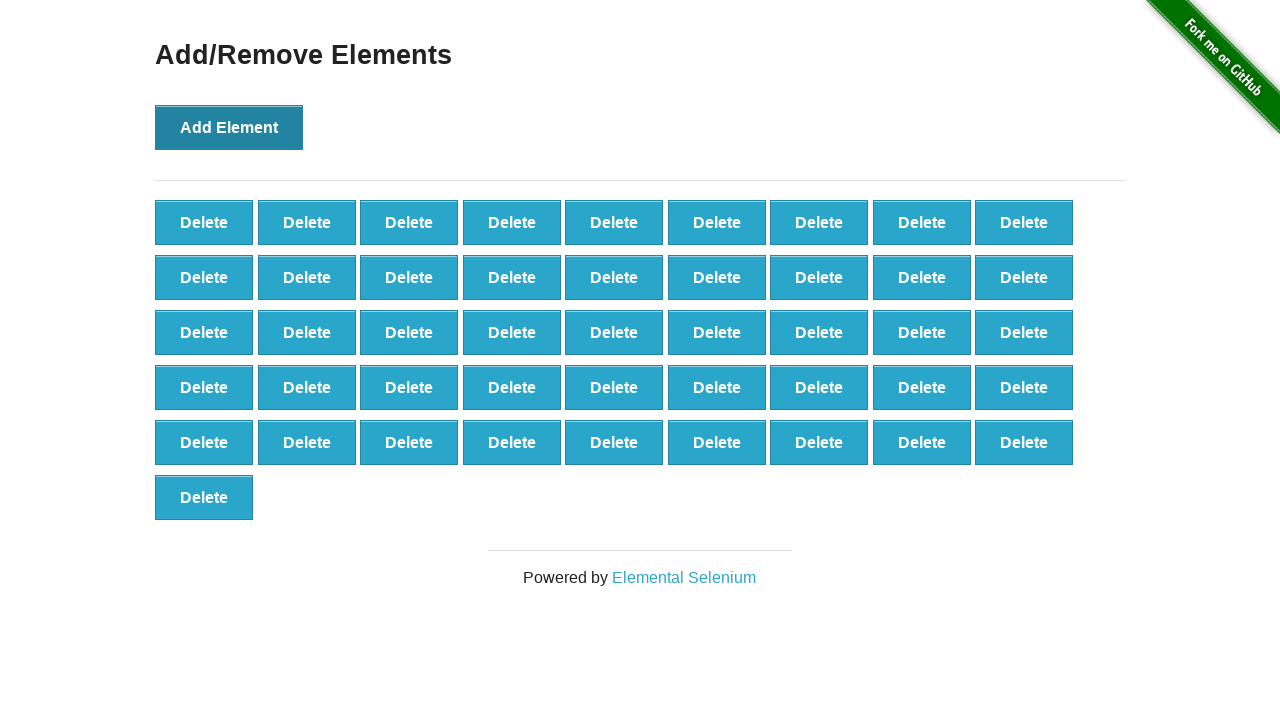

Clicked 'Add Element' button (iteration 47/100) at (229, 127) on xpath=//button[@onclick='addElement()']
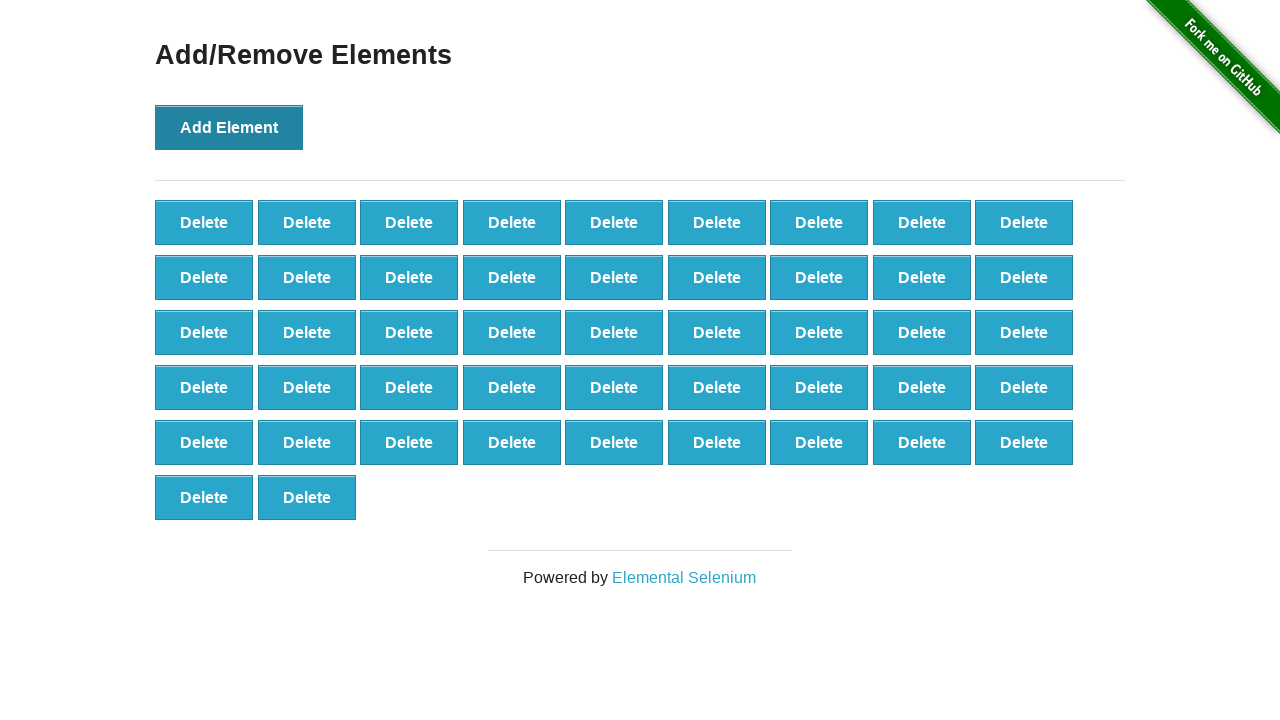

Clicked 'Add Element' button (iteration 48/100) at (229, 127) on xpath=//button[@onclick='addElement()']
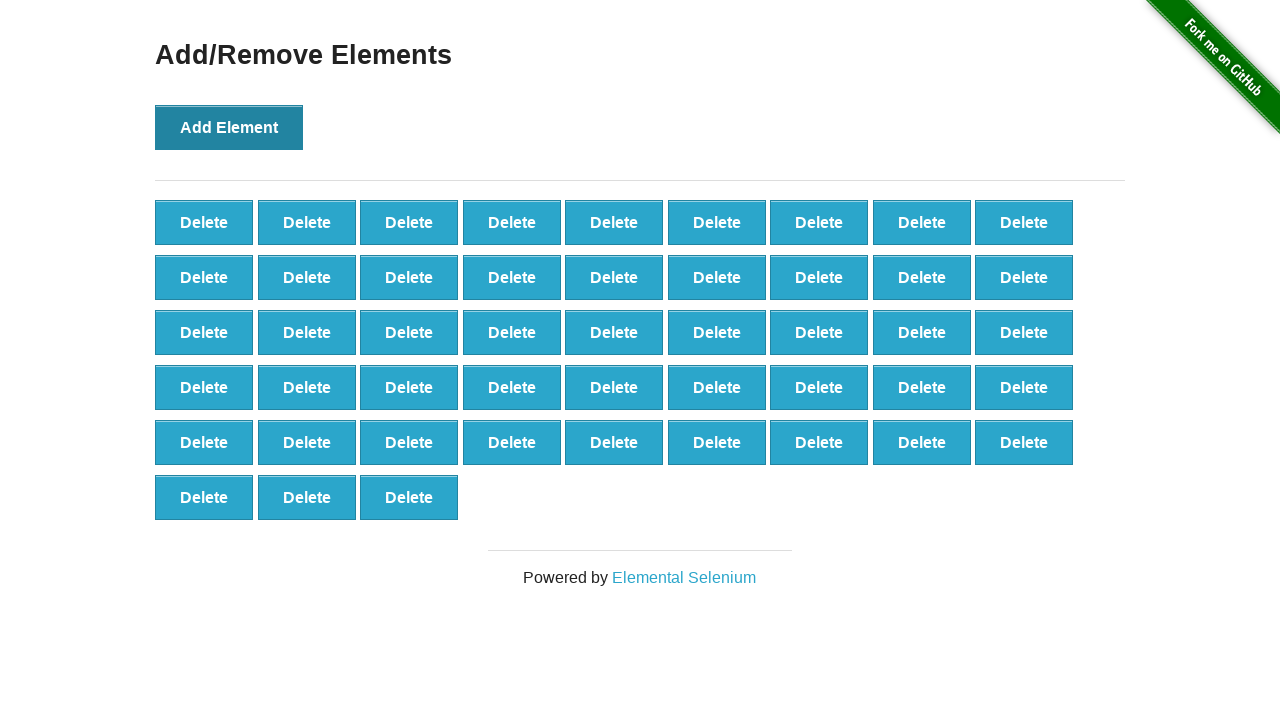

Clicked 'Add Element' button (iteration 49/100) at (229, 127) on xpath=//button[@onclick='addElement()']
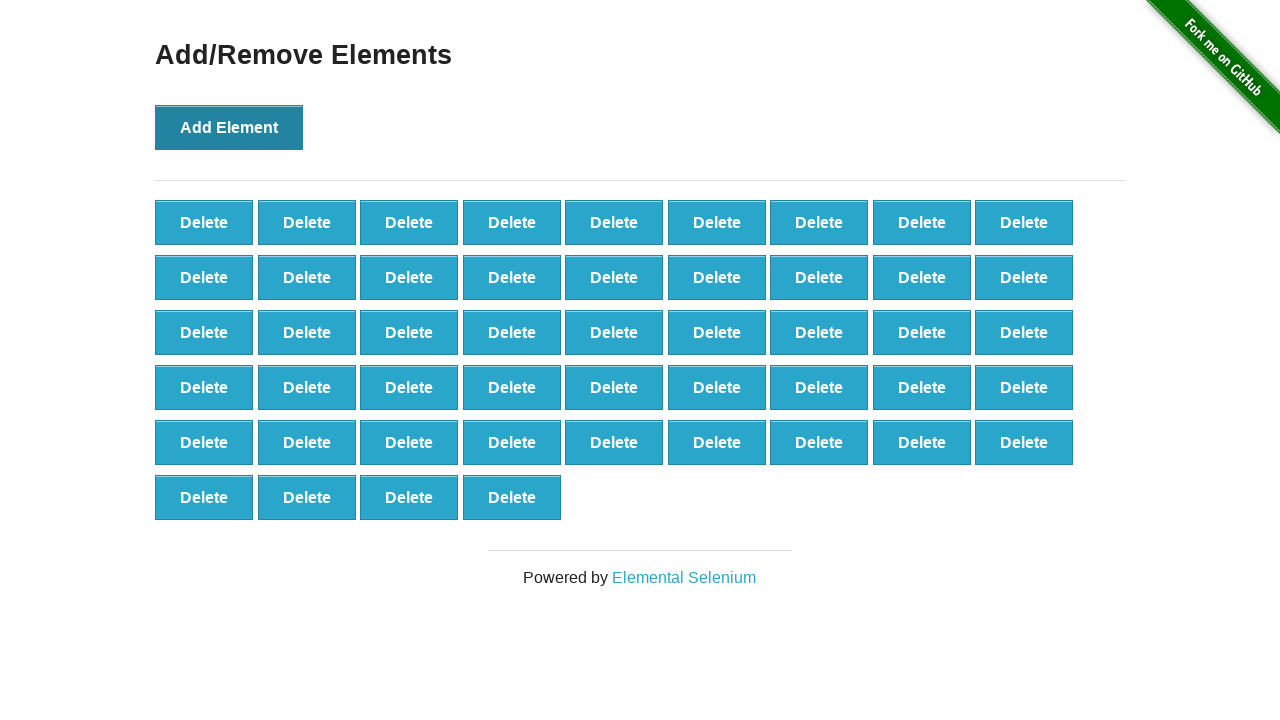

Clicked 'Add Element' button (iteration 50/100) at (229, 127) on xpath=//button[@onclick='addElement()']
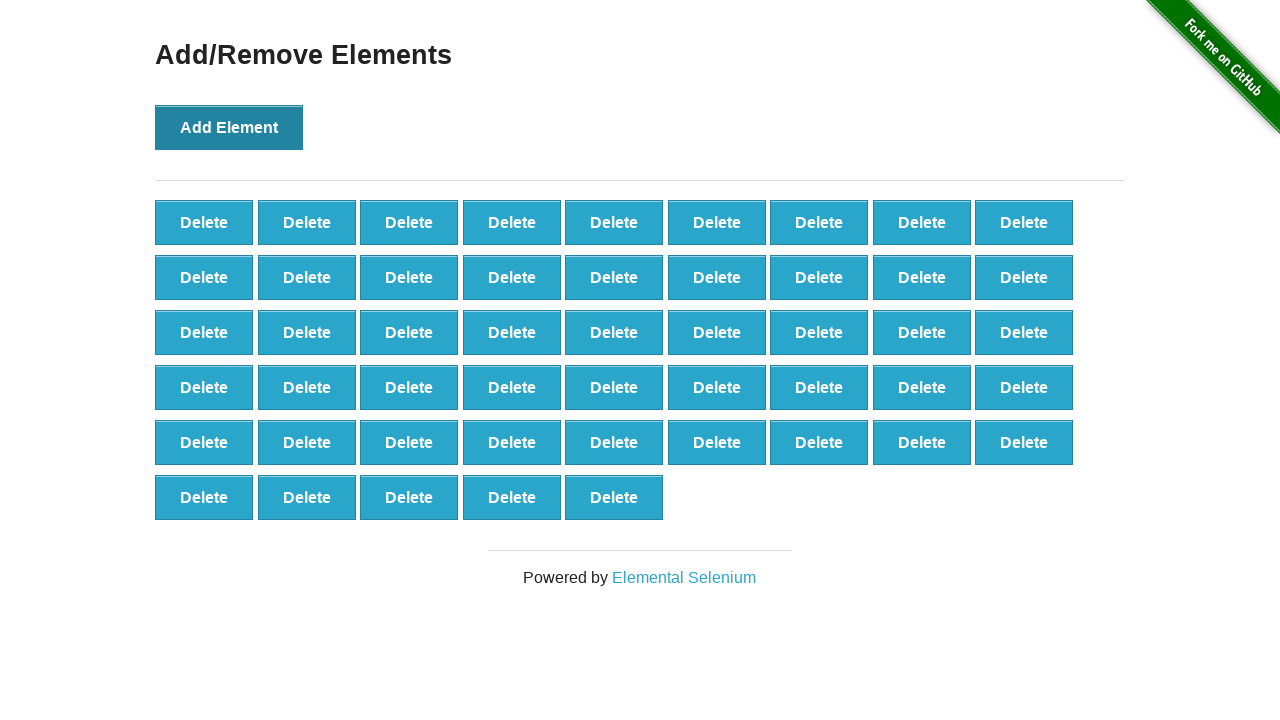

Clicked 'Add Element' button (iteration 51/100) at (229, 127) on xpath=//button[@onclick='addElement()']
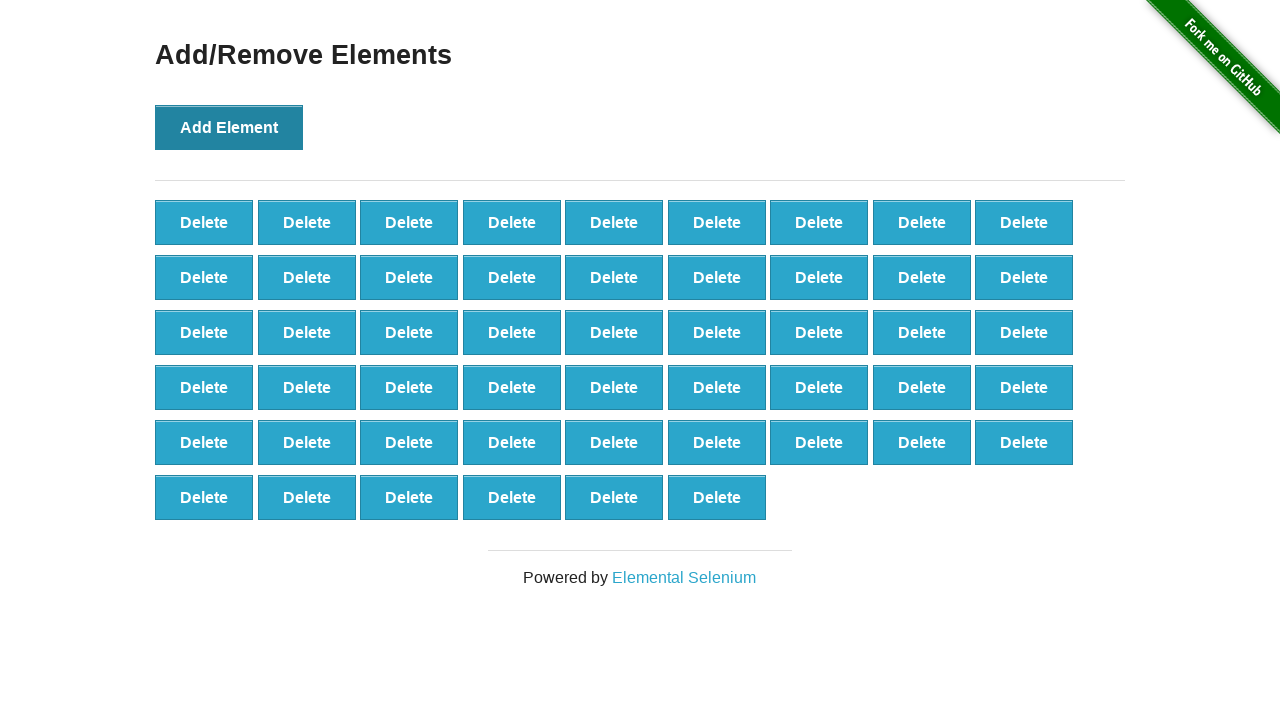

Clicked 'Add Element' button (iteration 52/100) at (229, 127) on xpath=//button[@onclick='addElement()']
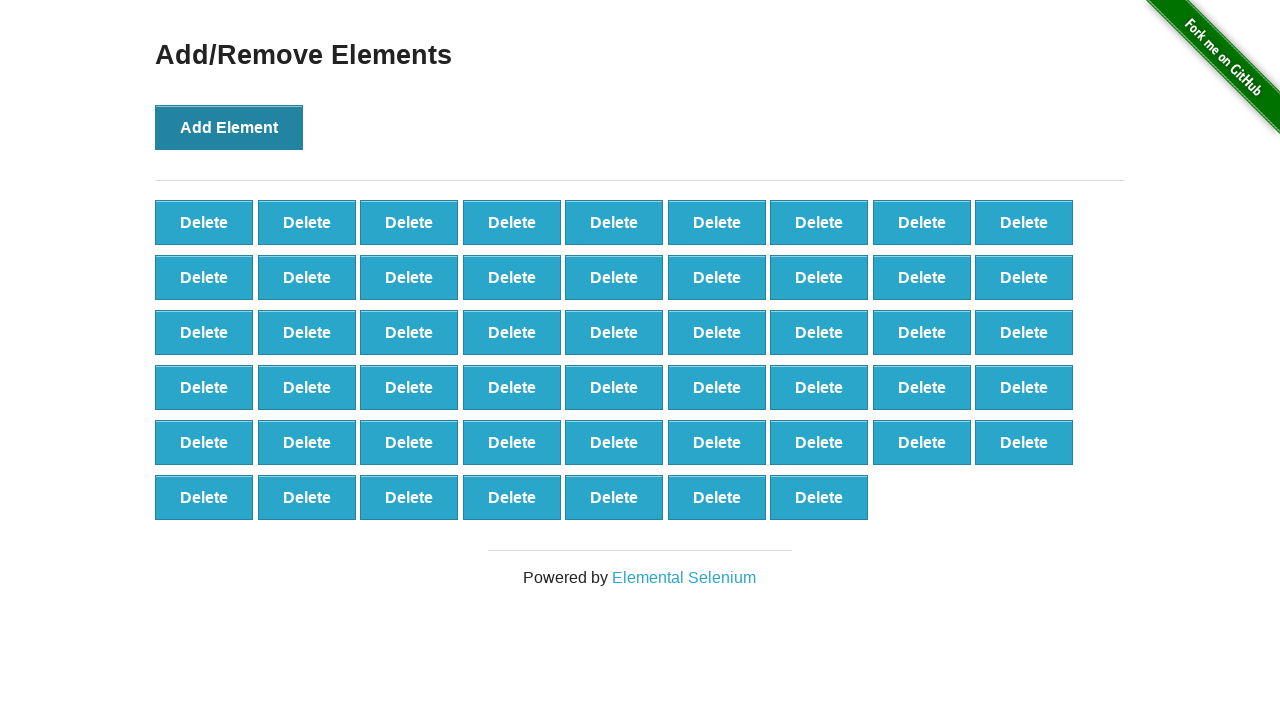

Clicked 'Add Element' button (iteration 53/100) at (229, 127) on xpath=//button[@onclick='addElement()']
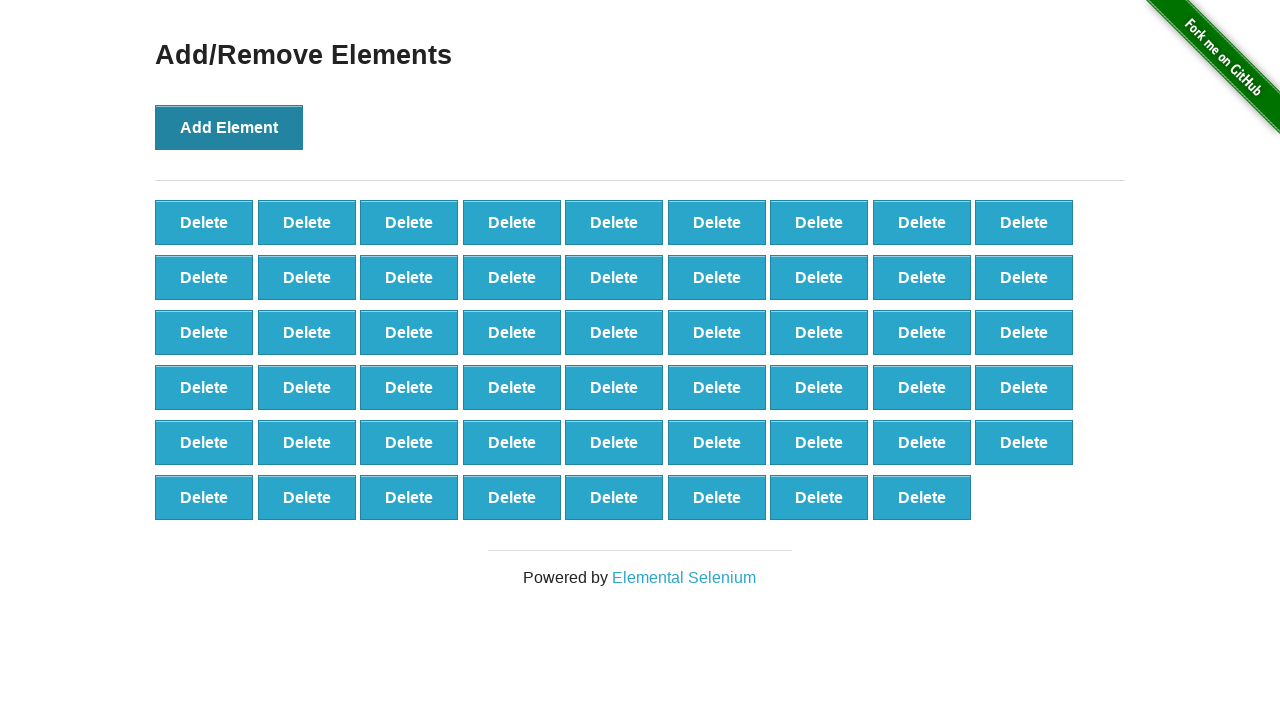

Clicked 'Add Element' button (iteration 54/100) at (229, 127) on xpath=//button[@onclick='addElement()']
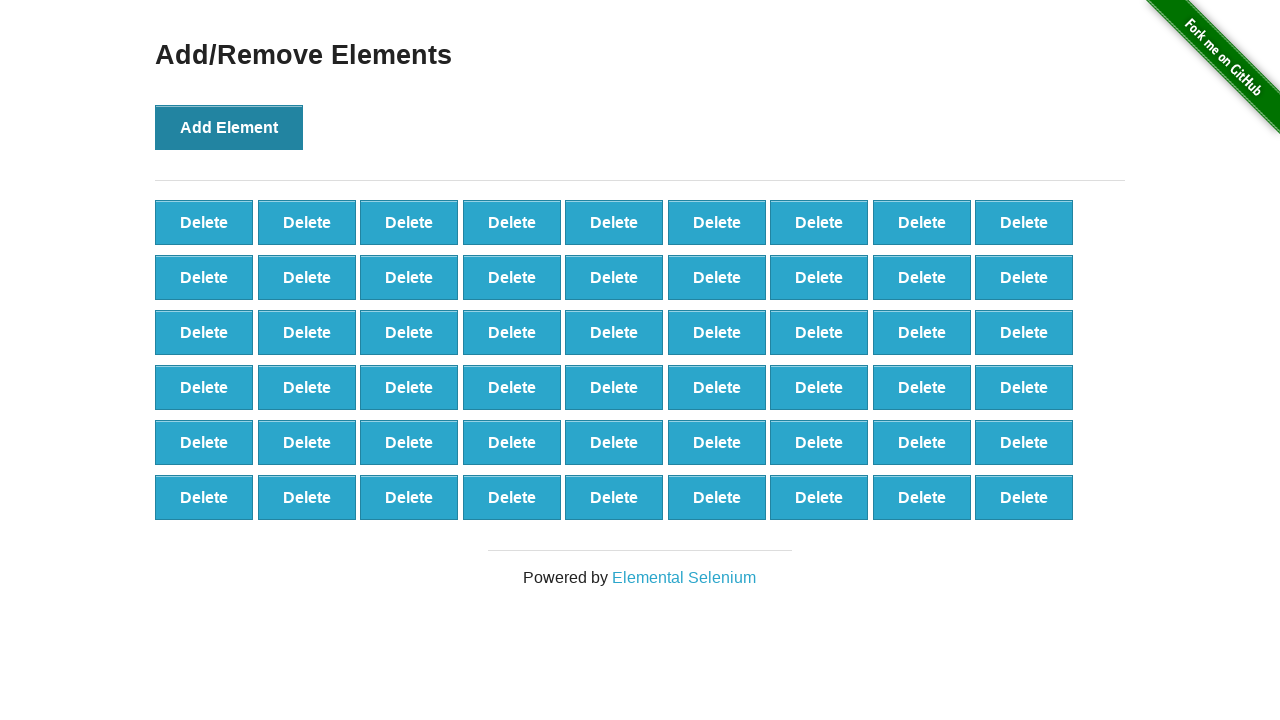

Clicked 'Add Element' button (iteration 55/100) at (229, 127) on xpath=//button[@onclick='addElement()']
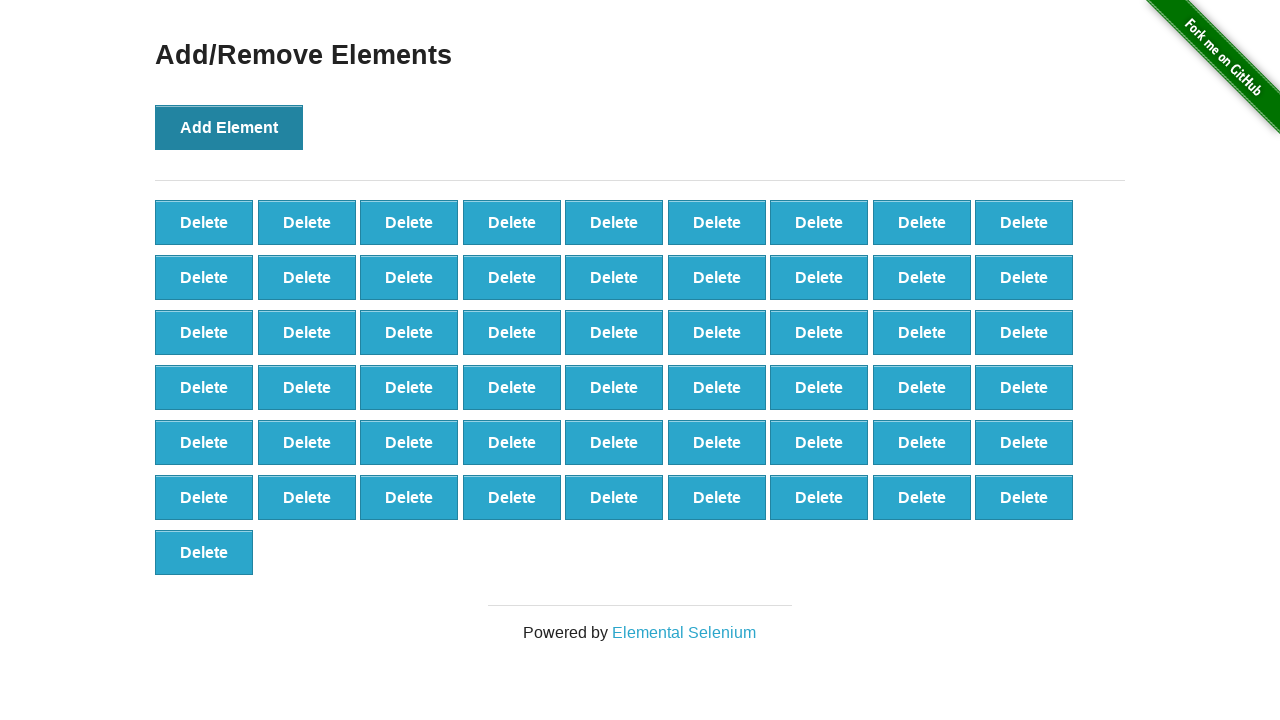

Clicked 'Add Element' button (iteration 56/100) at (229, 127) on xpath=//button[@onclick='addElement()']
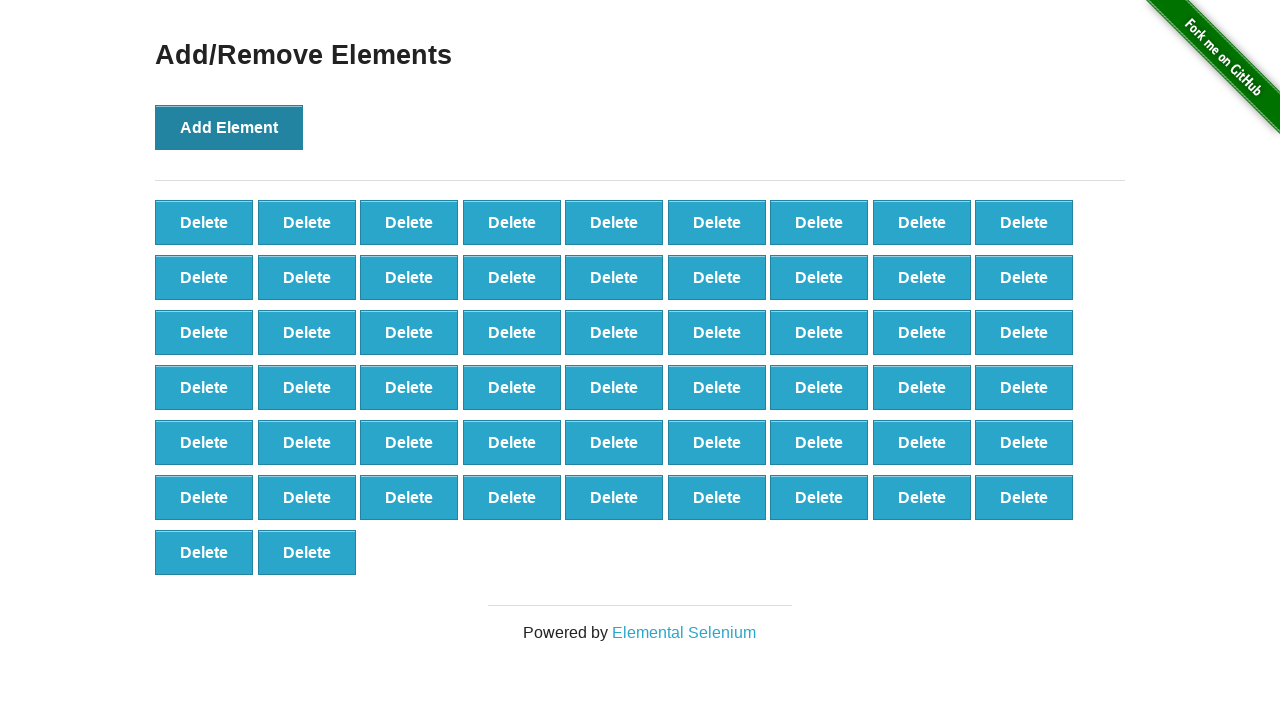

Clicked 'Add Element' button (iteration 57/100) at (229, 127) on xpath=//button[@onclick='addElement()']
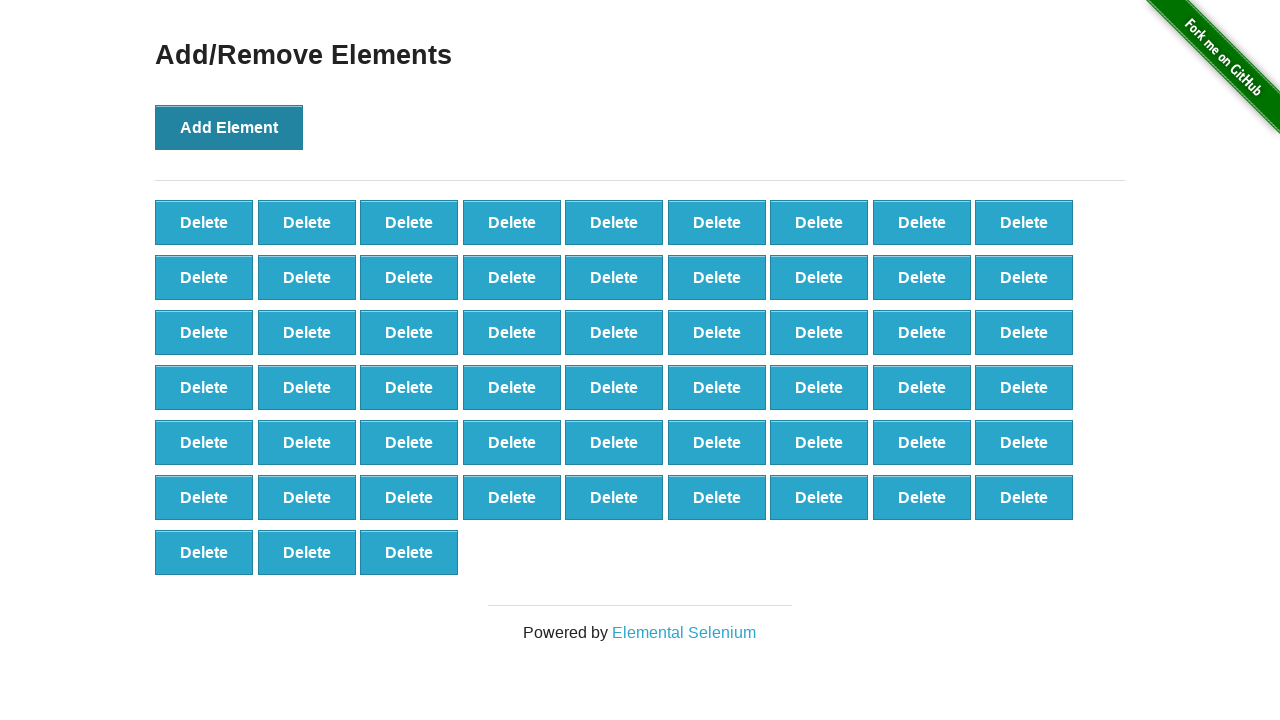

Clicked 'Add Element' button (iteration 58/100) at (229, 127) on xpath=//button[@onclick='addElement()']
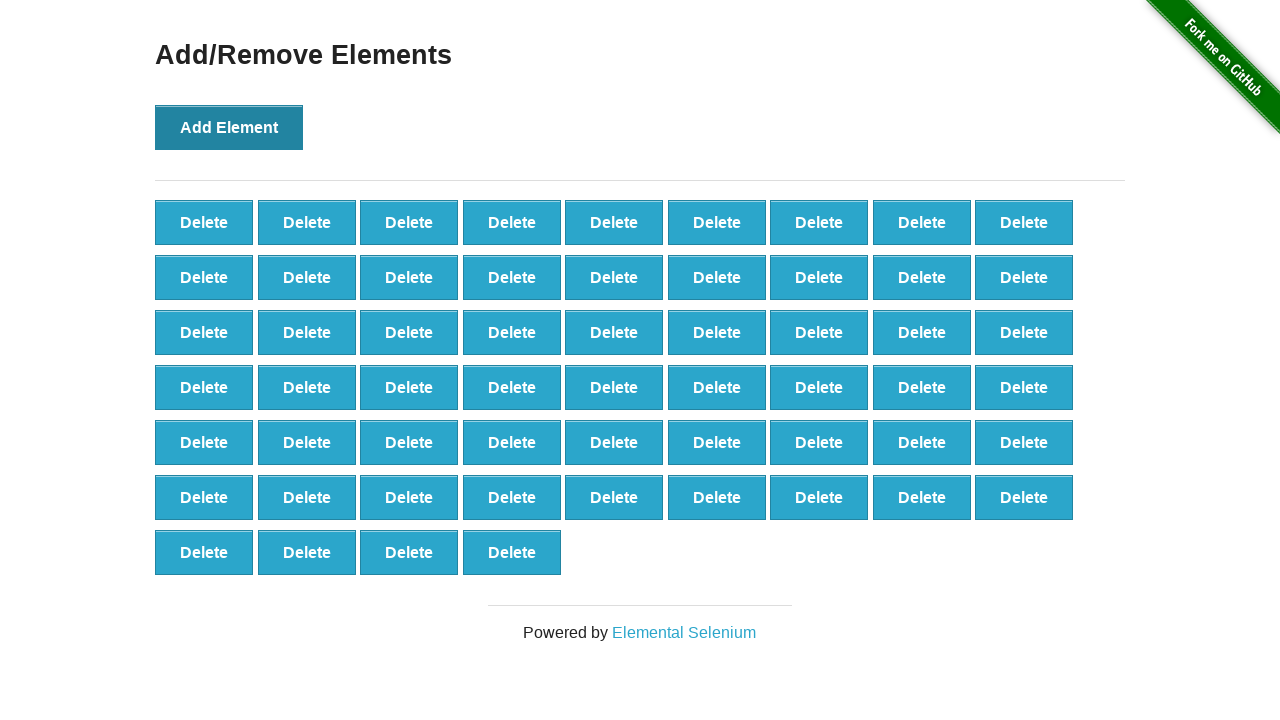

Clicked 'Add Element' button (iteration 59/100) at (229, 127) on xpath=//button[@onclick='addElement()']
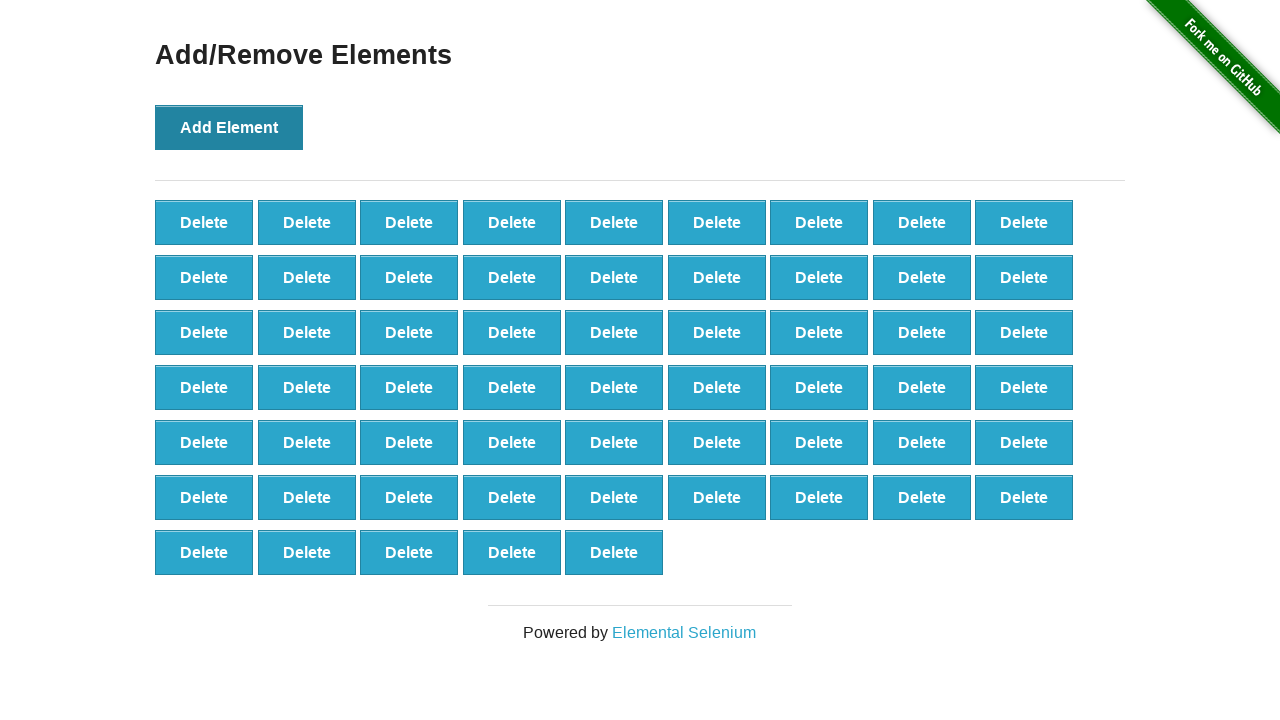

Clicked 'Add Element' button (iteration 60/100) at (229, 127) on xpath=//button[@onclick='addElement()']
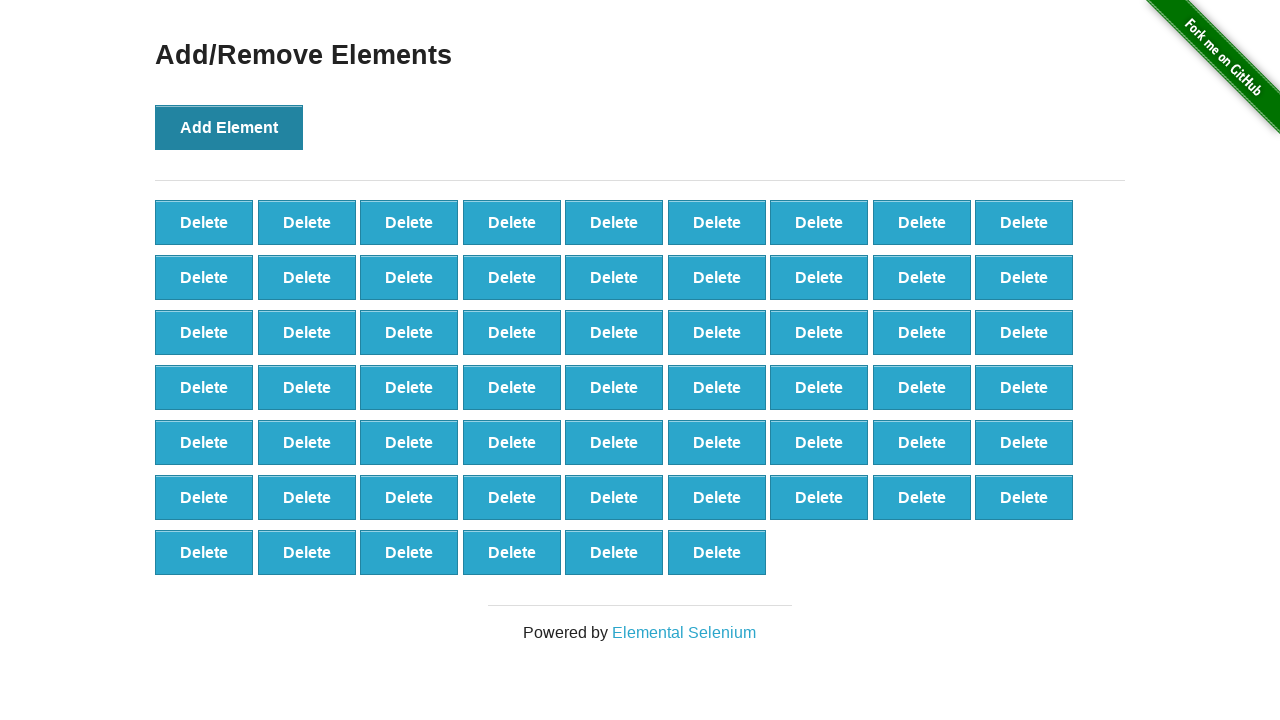

Clicked 'Add Element' button (iteration 61/100) at (229, 127) on xpath=//button[@onclick='addElement()']
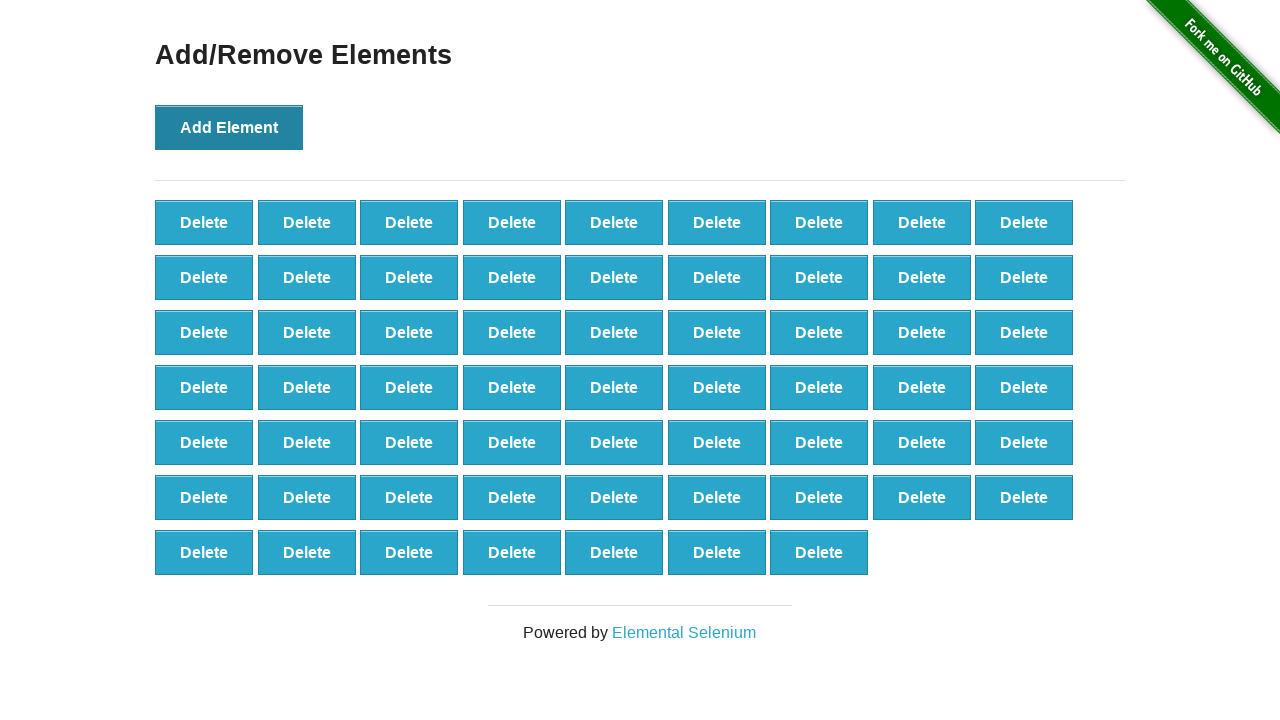

Clicked 'Add Element' button (iteration 62/100) at (229, 127) on xpath=//button[@onclick='addElement()']
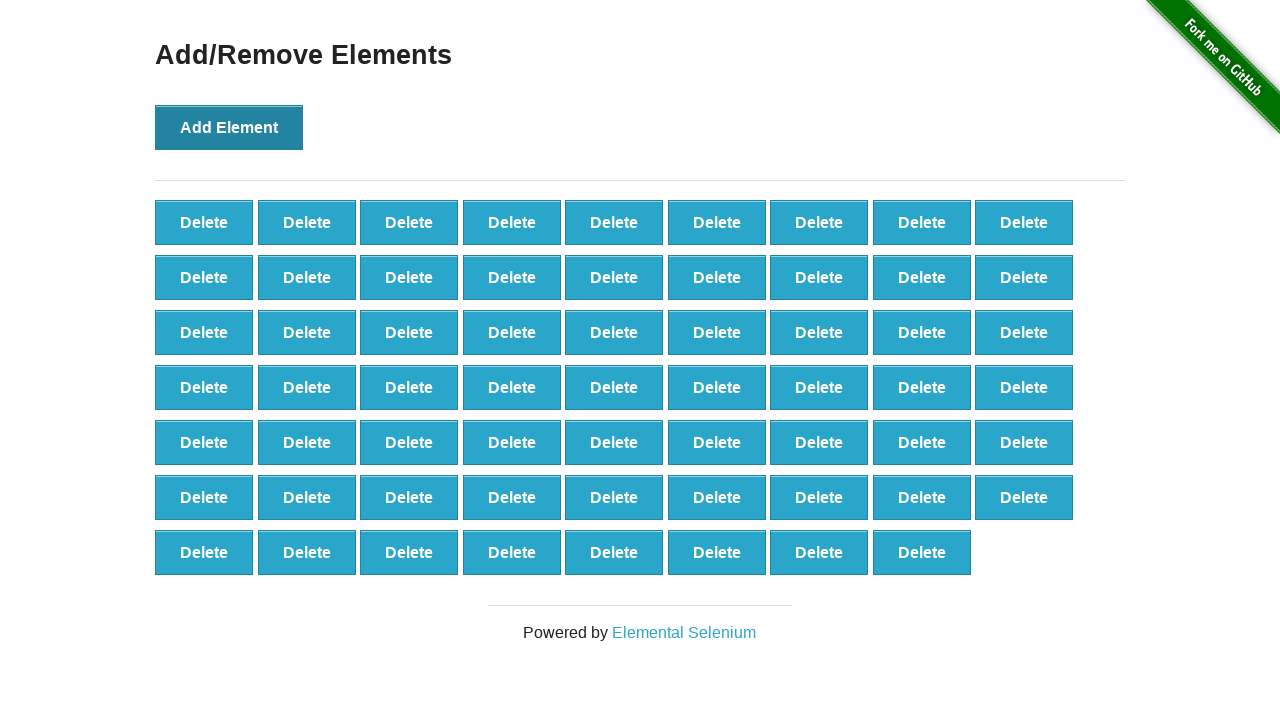

Clicked 'Add Element' button (iteration 63/100) at (229, 127) on xpath=//button[@onclick='addElement()']
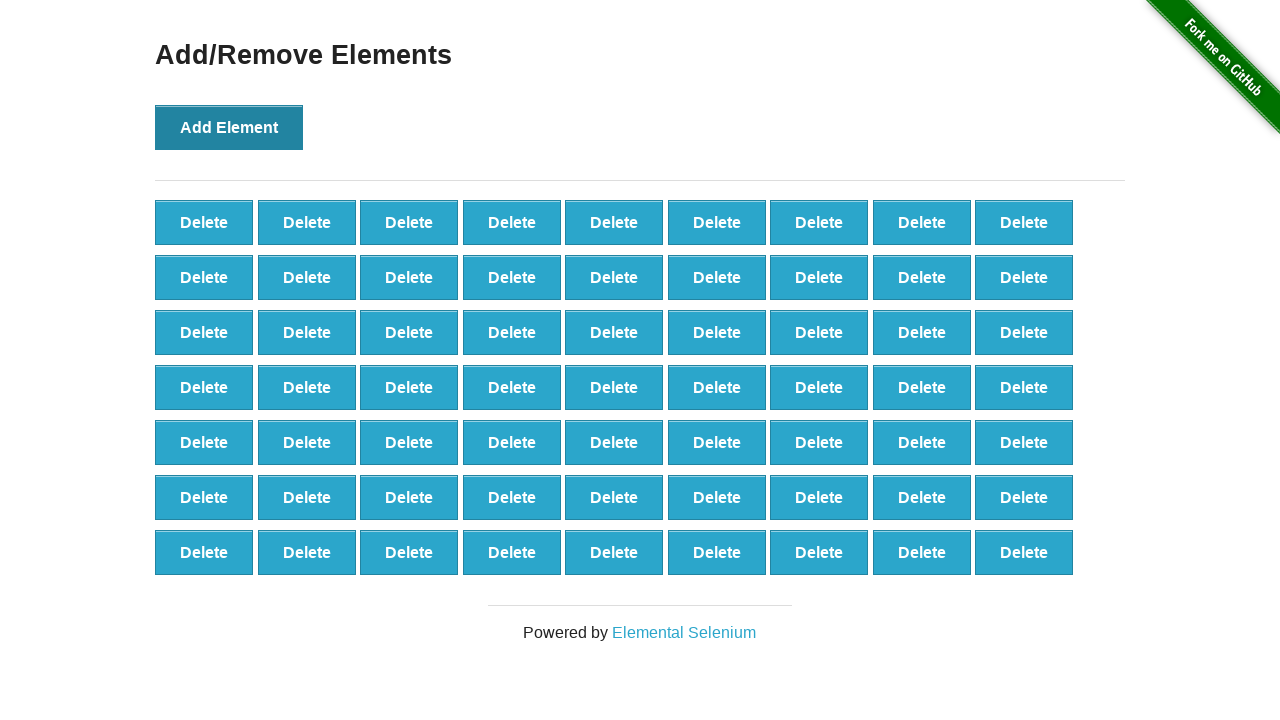

Clicked 'Add Element' button (iteration 64/100) at (229, 127) on xpath=//button[@onclick='addElement()']
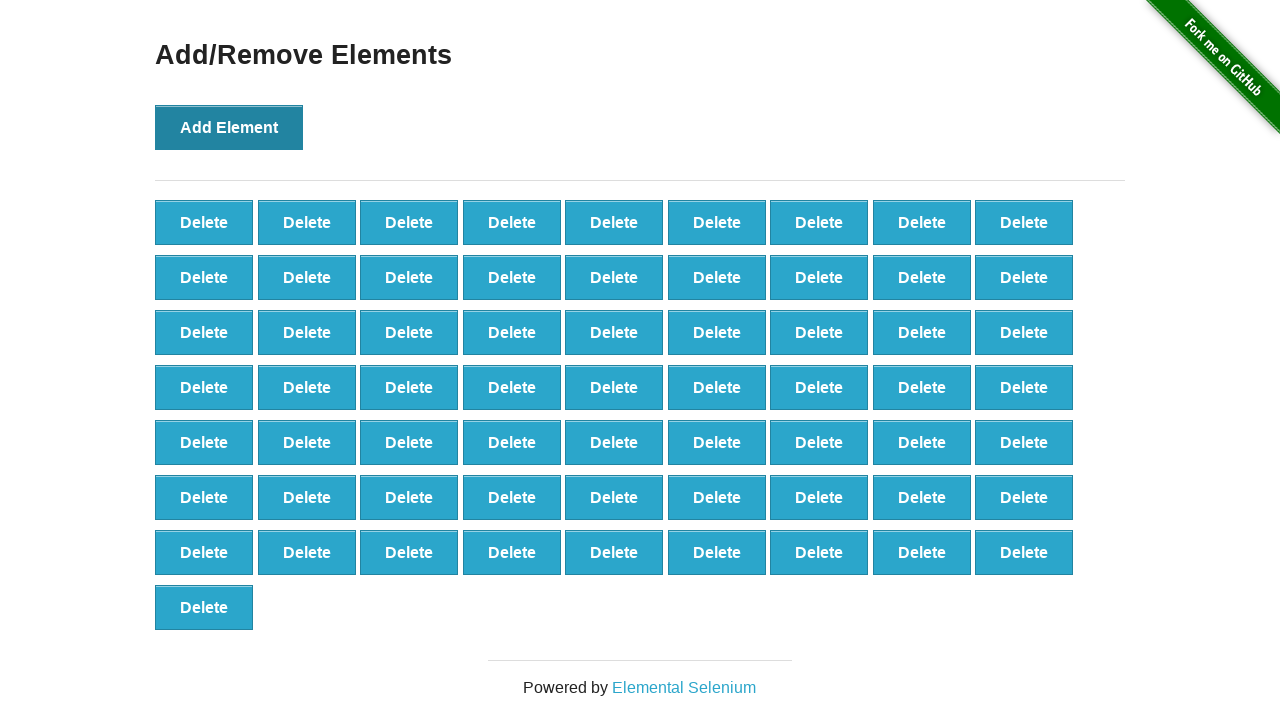

Clicked 'Add Element' button (iteration 65/100) at (229, 127) on xpath=//button[@onclick='addElement()']
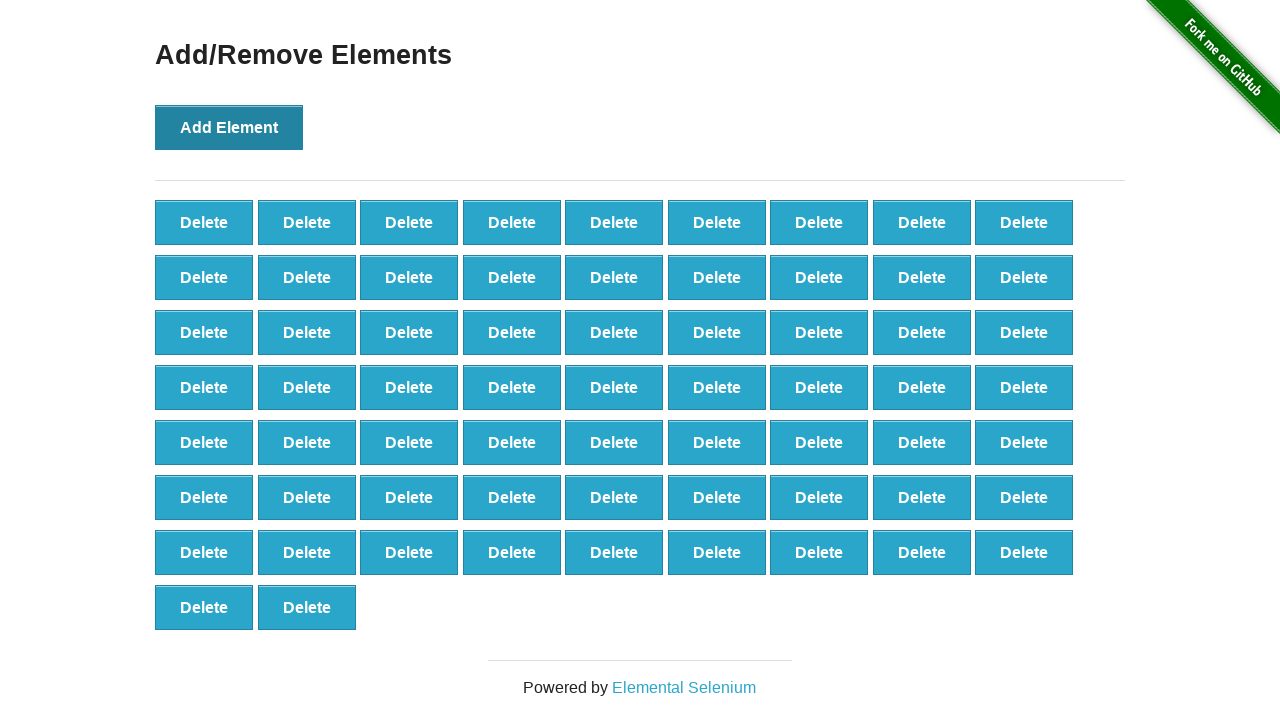

Clicked 'Add Element' button (iteration 66/100) at (229, 127) on xpath=//button[@onclick='addElement()']
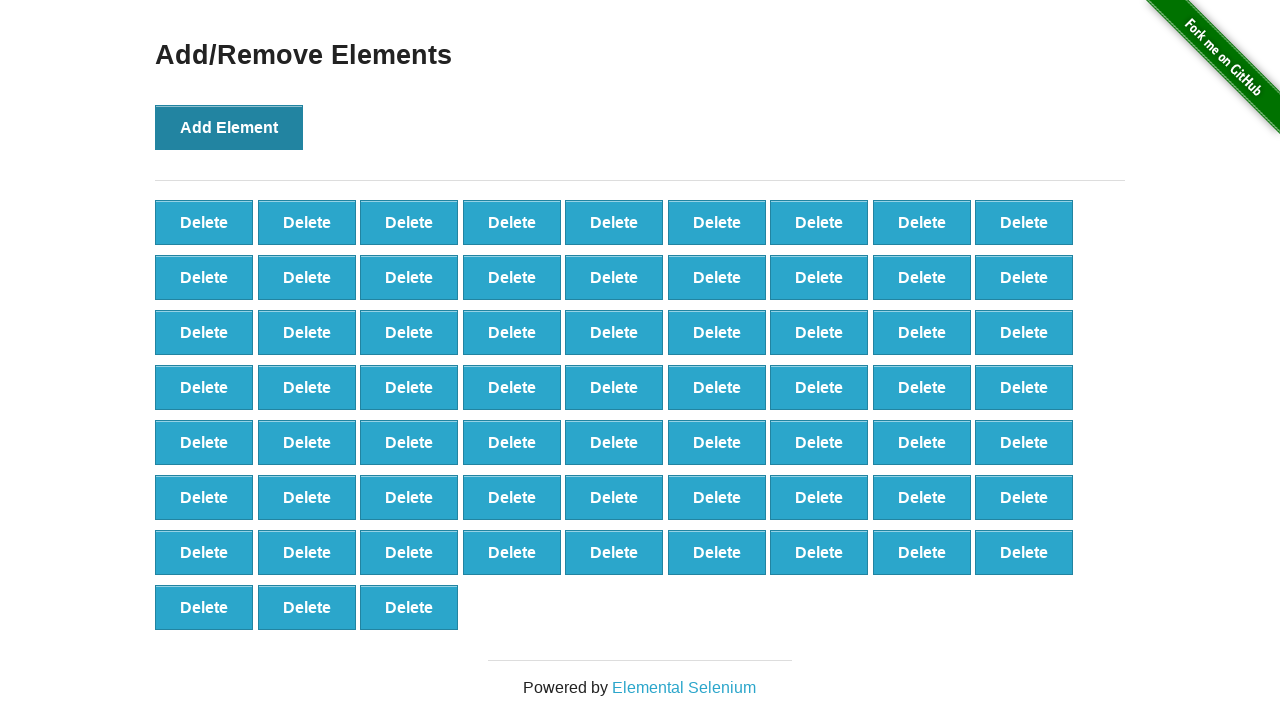

Clicked 'Add Element' button (iteration 67/100) at (229, 127) on xpath=//button[@onclick='addElement()']
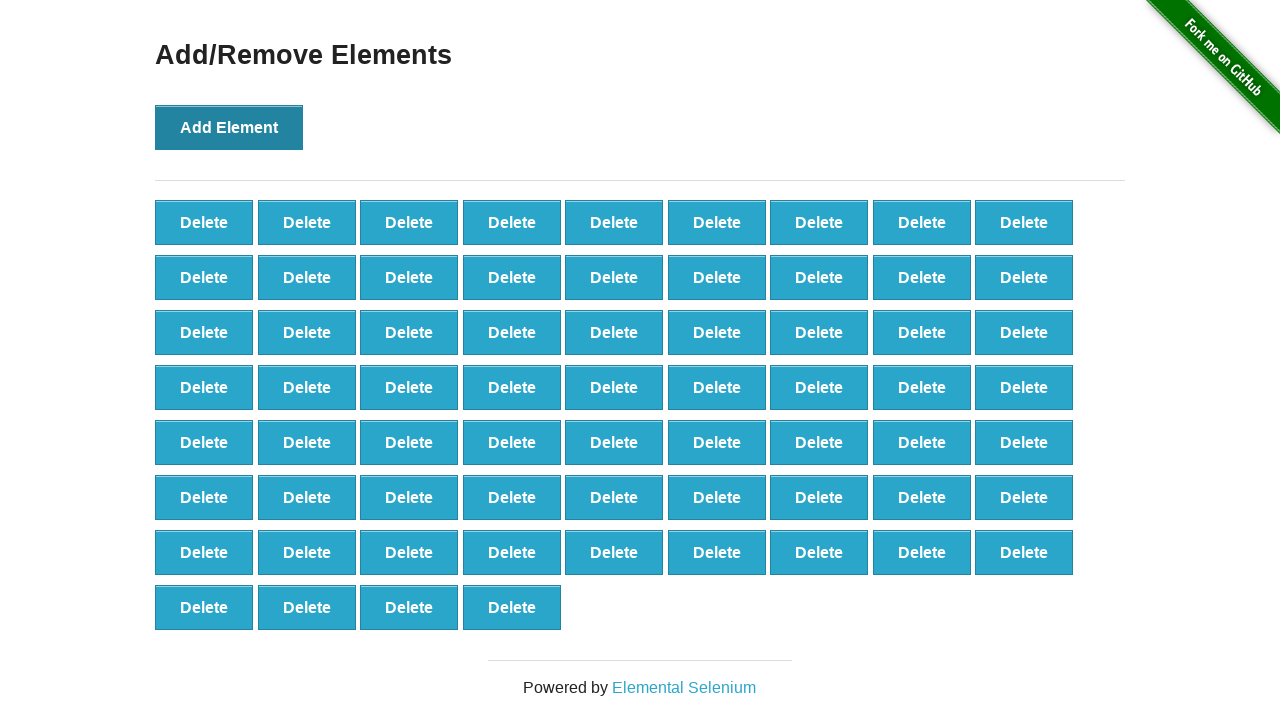

Clicked 'Add Element' button (iteration 68/100) at (229, 127) on xpath=//button[@onclick='addElement()']
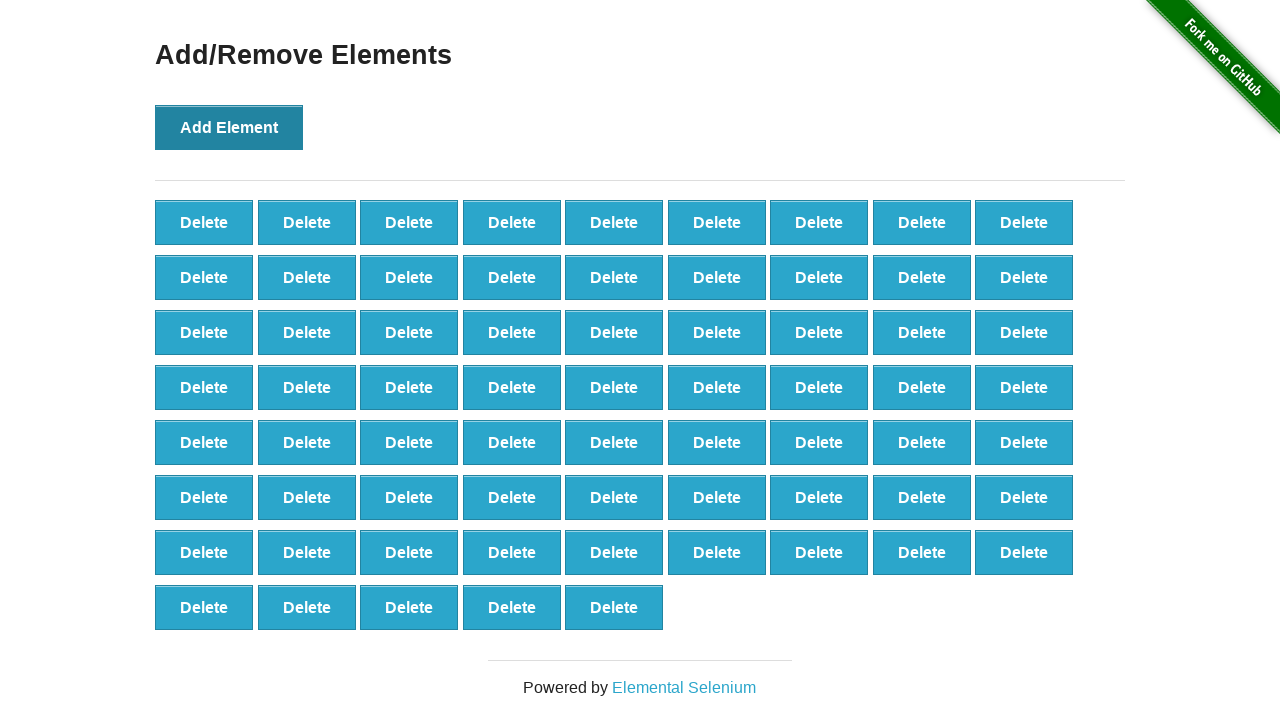

Clicked 'Add Element' button (iteration 69/100) at (229, 127) on xpath=//button[@onclick='addElement()']
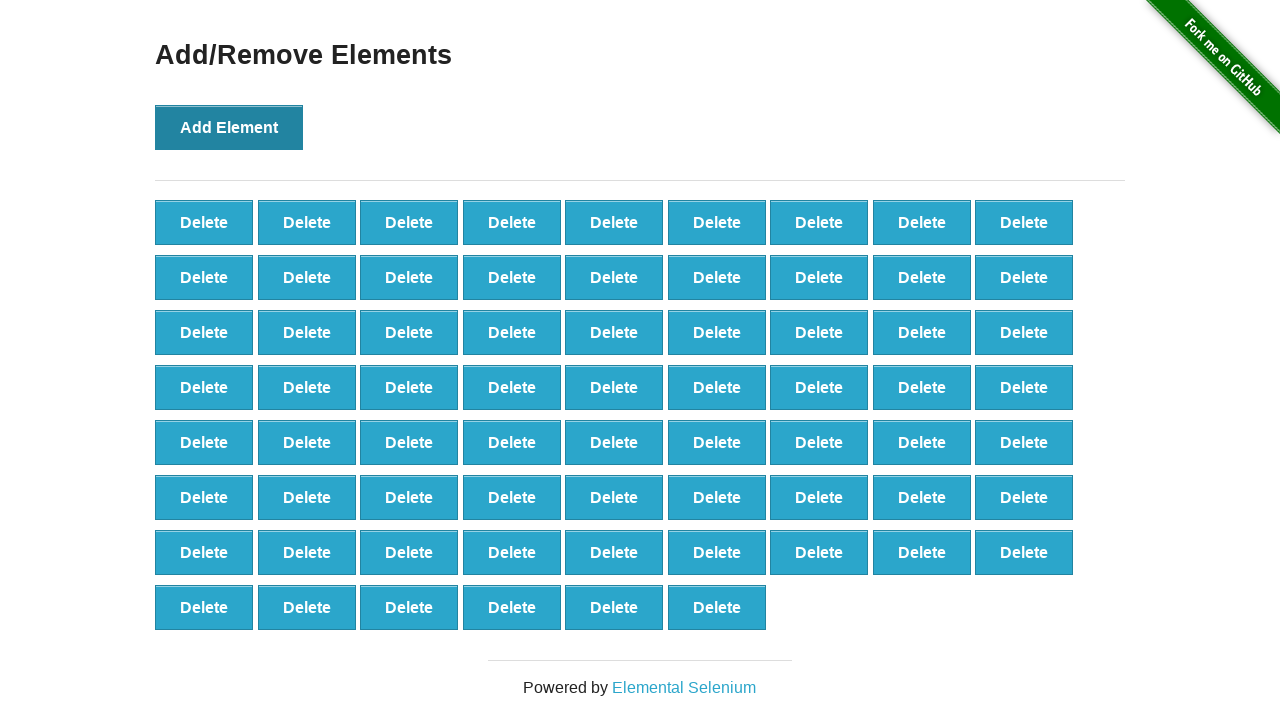

Clicked 'Add Element' button (iteration 70/100) at (229, 127) on xpath=//button[@onclick='addElement()']
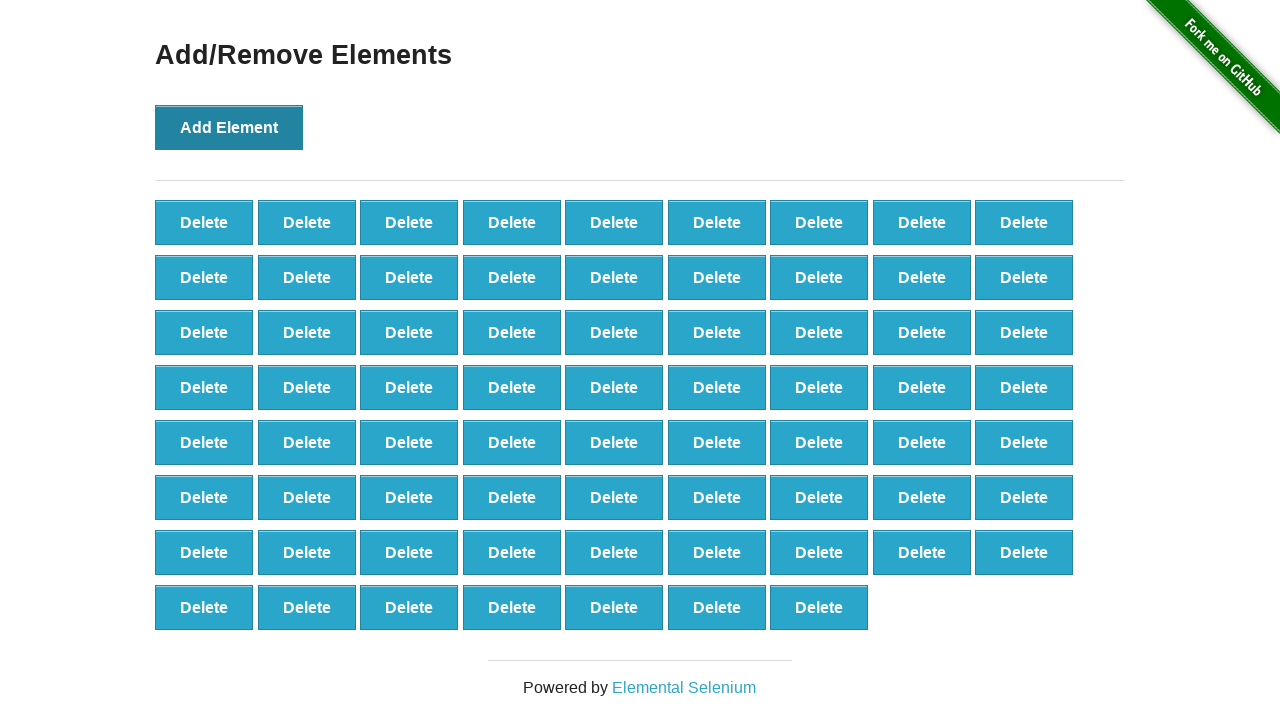

Clicked 'Add Element' button (iteration 71/100) at (229, 127) on xpath=//button[@onclick='addElement()']
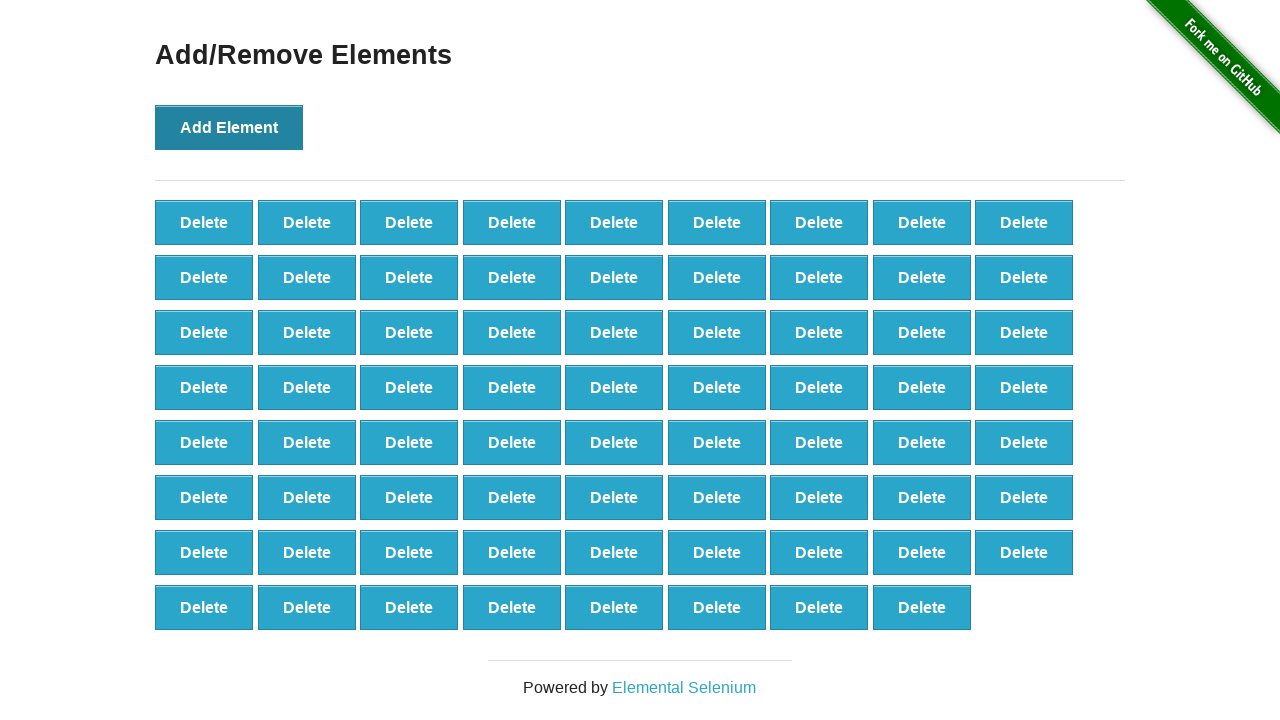

Clicked 'Add Element' button (iteration 72/100) at (229, 127) on xpath=//button[@onclick='addElement()']
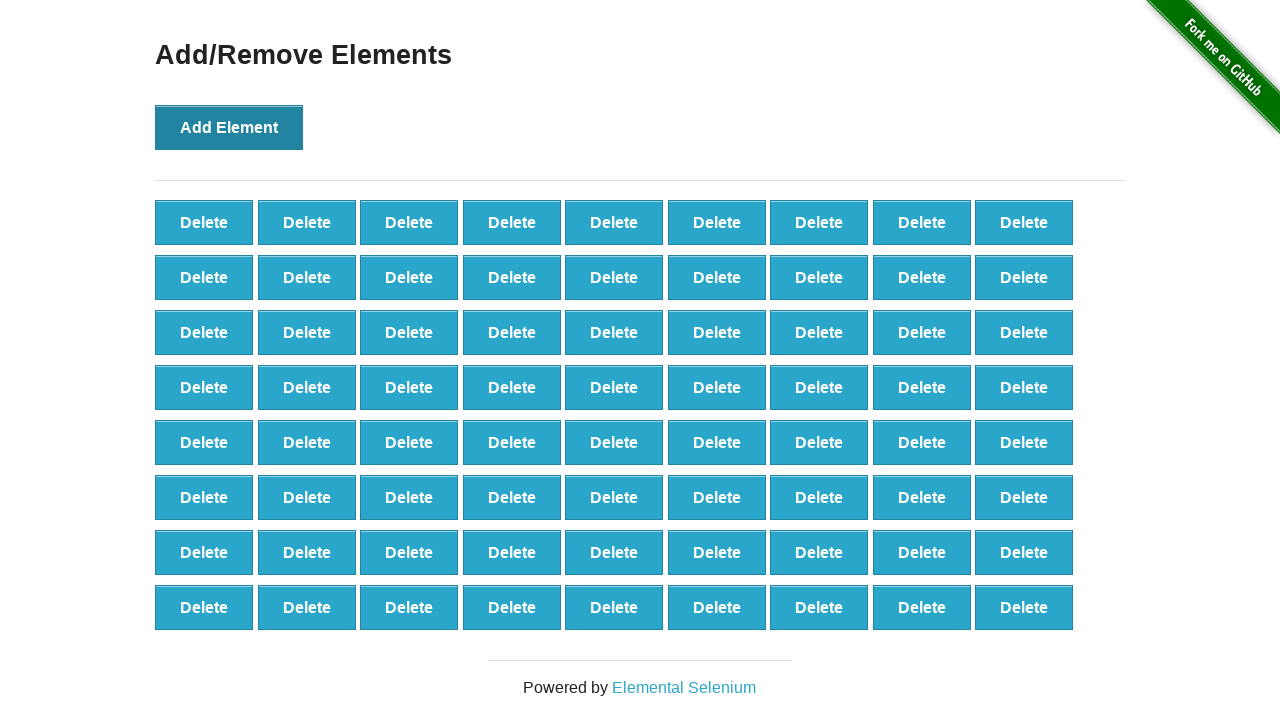

Clicked 'Add Element' button (iteration 73/100) at (229, 127) on xpath=//button[@onclick='addElement()']
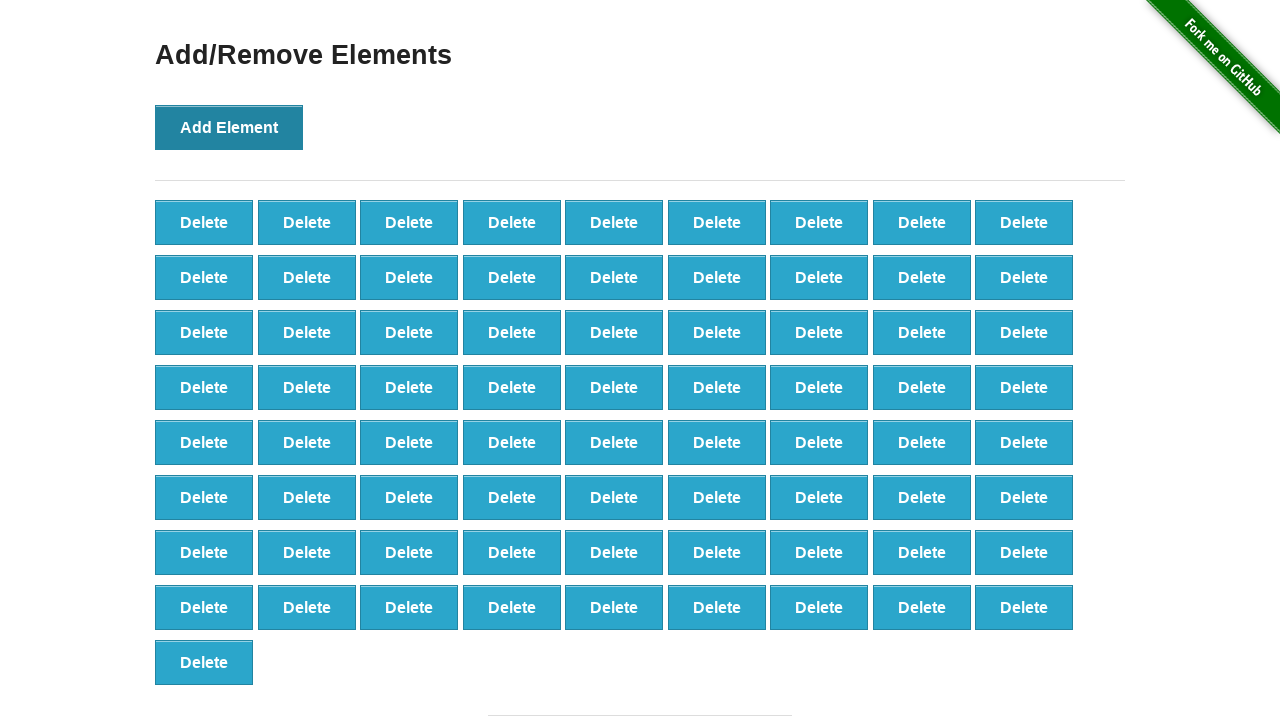

Clicked 'Add Element' button (iteration 74/100) at (229, 127) on xpath=//button[@onclick='addElement()']
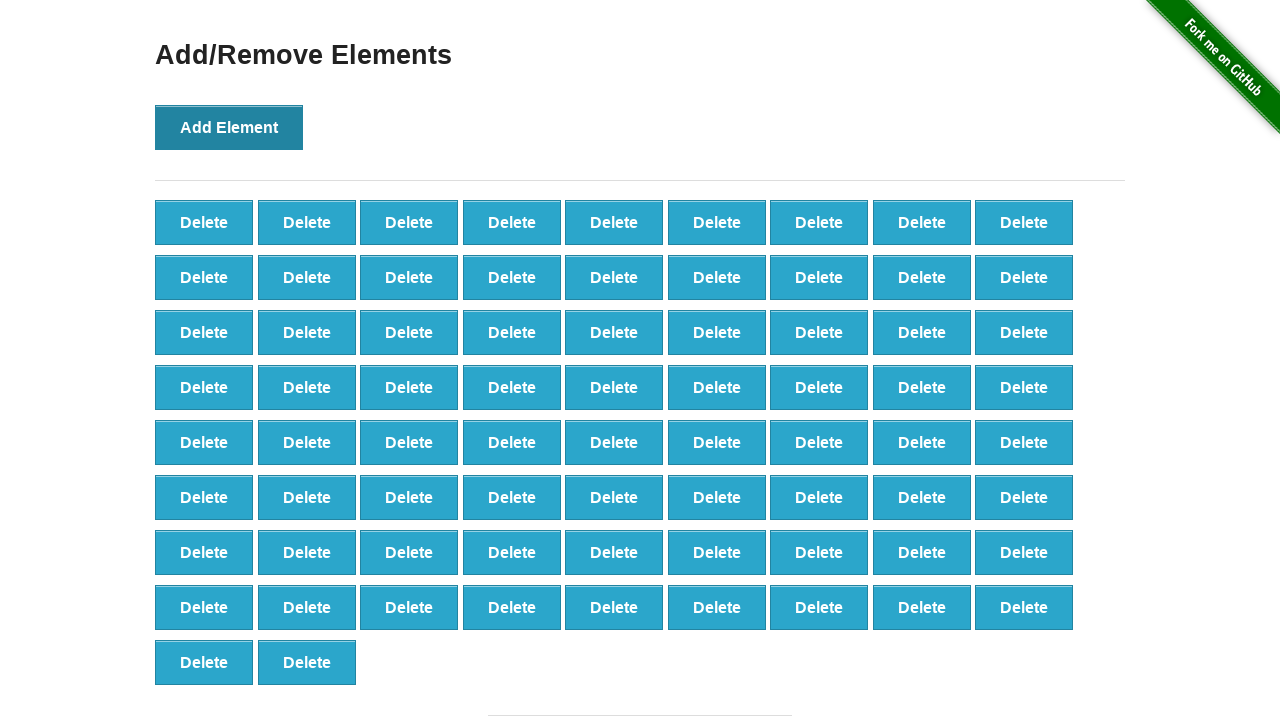

Clicked 'Add Element' button (iteration 75/100) at (229, 127) on xpath=//button[@onclick='addElement()']
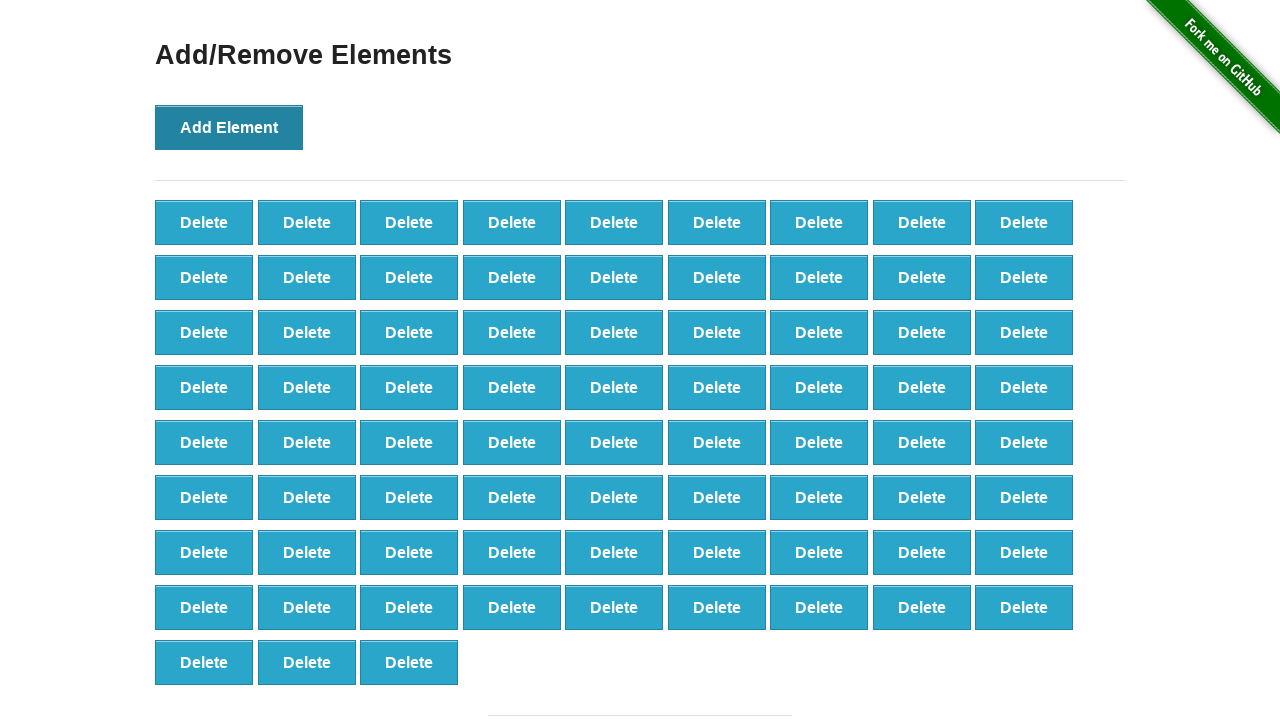

Clicked 'Add Element' button (iteration 76/100) at (229, 127) on xpath=//button[@onclick='addElement()']
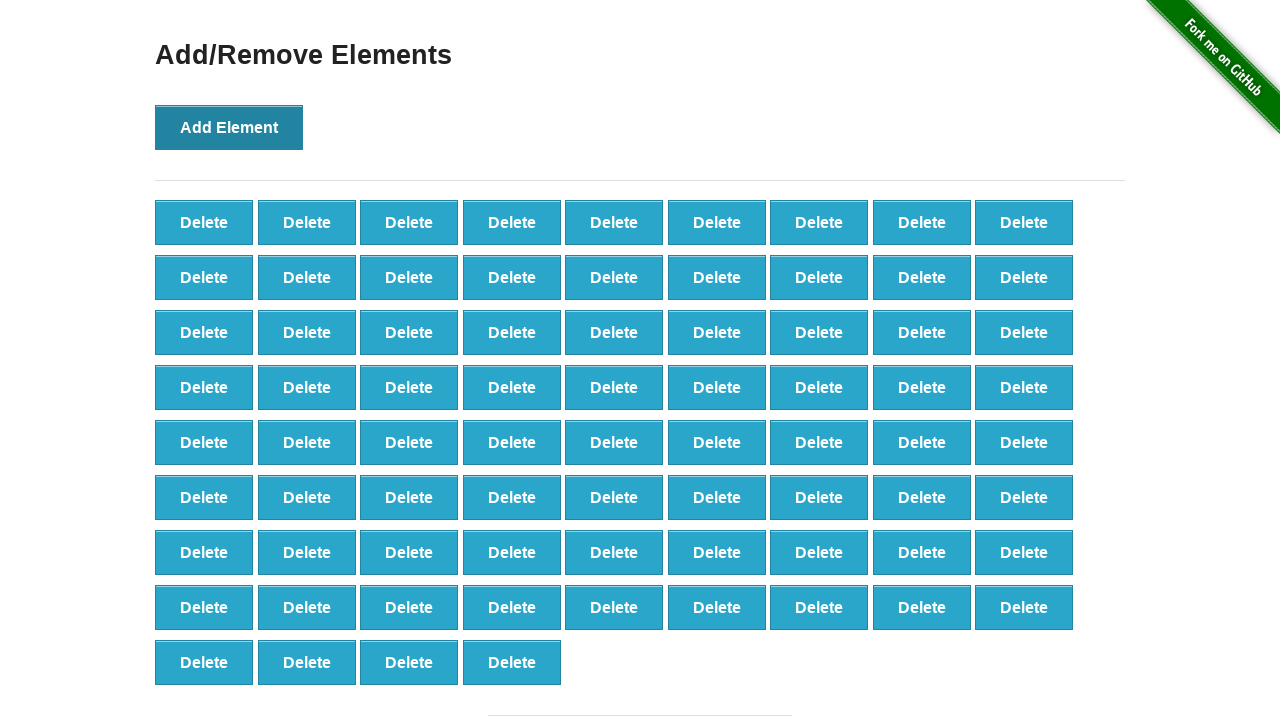

Clicked 'Add Element' button (iteration 77/100) at (229, 127) on xpath=//button[@onclick='addElement()']
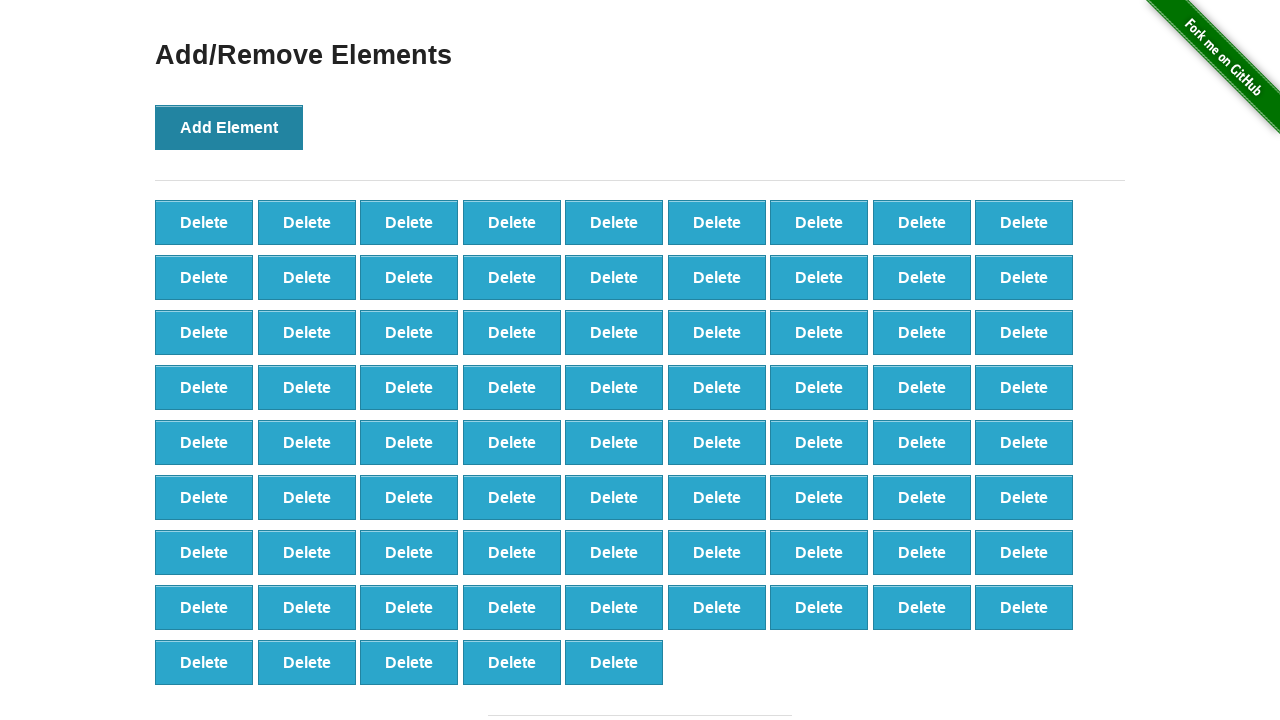

Clicked 'Add Element' button (iteration 78/100) at (229, 127) on xpath=//button[@onclick='addElement()']
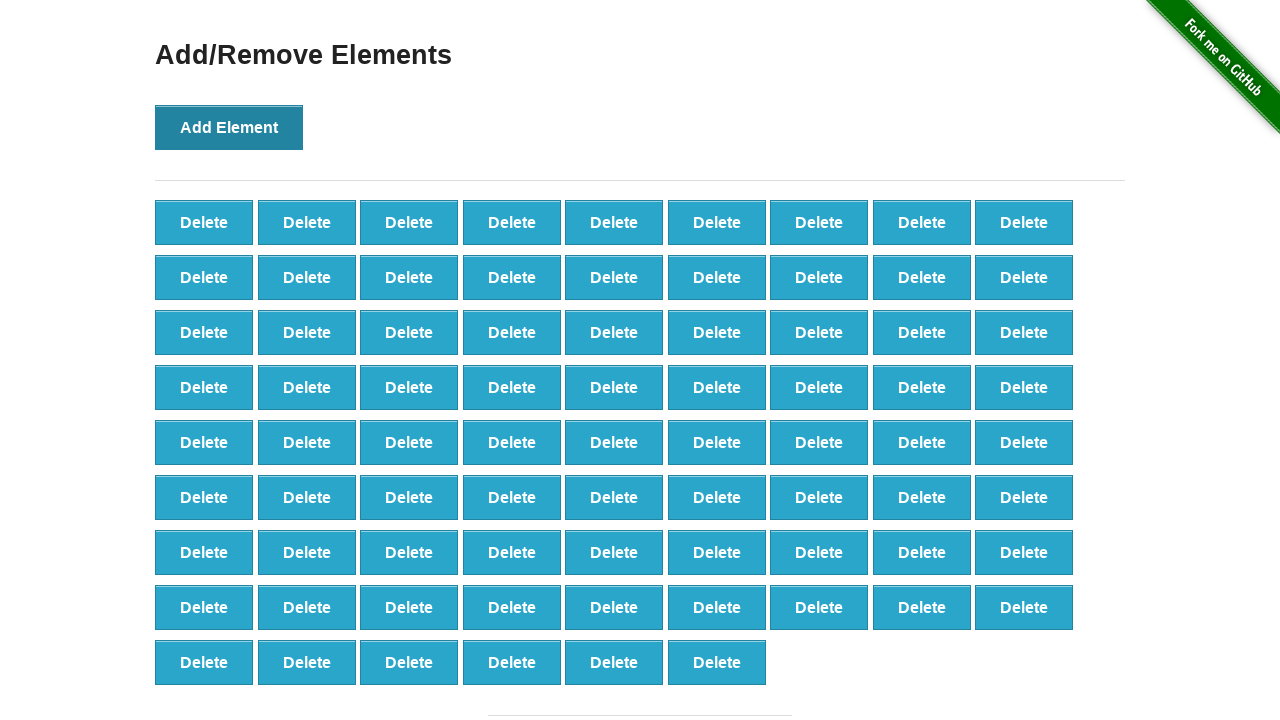

Clicked 'Add Element' button (iteration 79/100) at (229, 127) on xpath=//button[@onclick='addElement()']
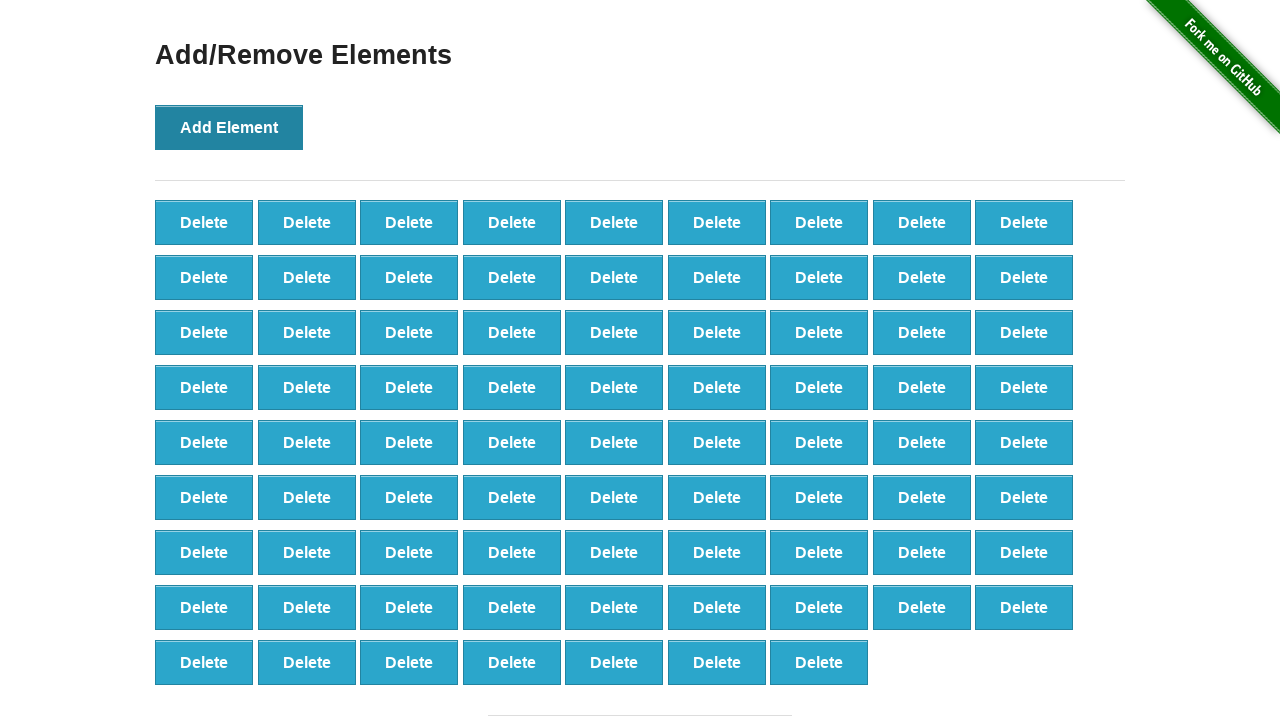

Clicked 'Add Element' button (iteration 80/100) at (229, 127) on xpath=//button[@onclick='addElement()']
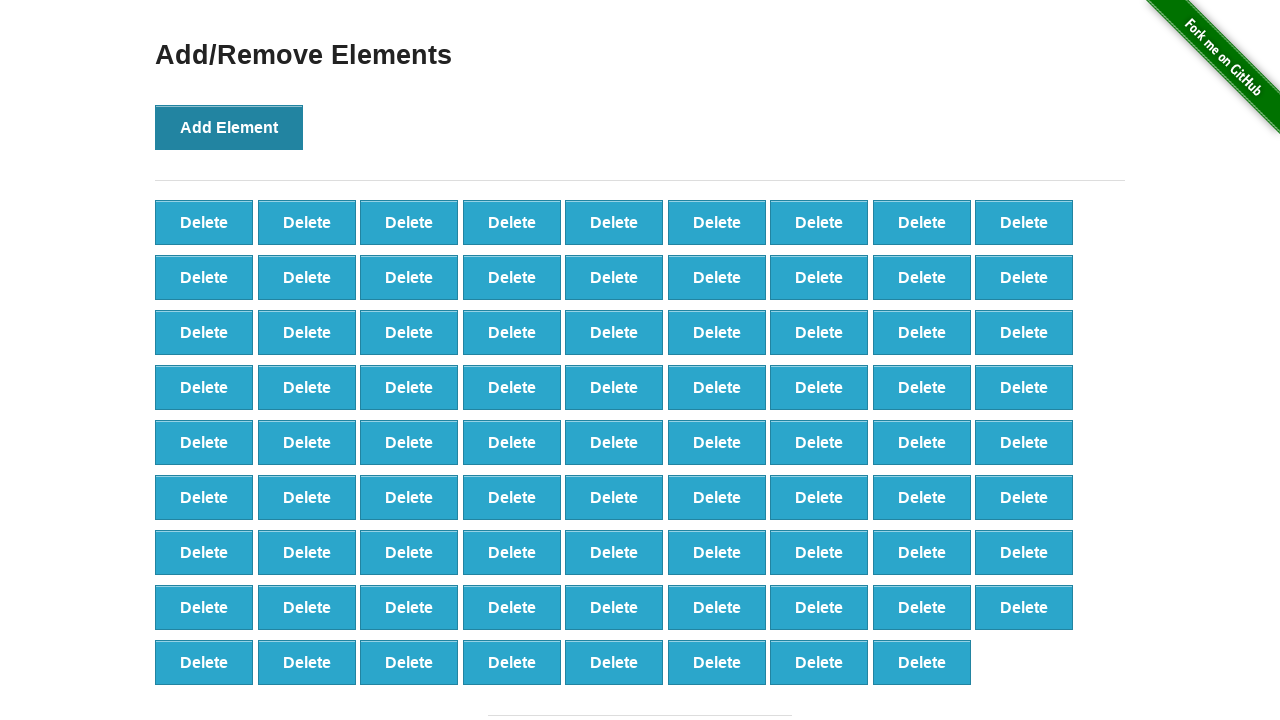

Clicked 'Add Element' button (iteration 81/100) at (229, 127) on xpath=//button[@onclick='addElement()']
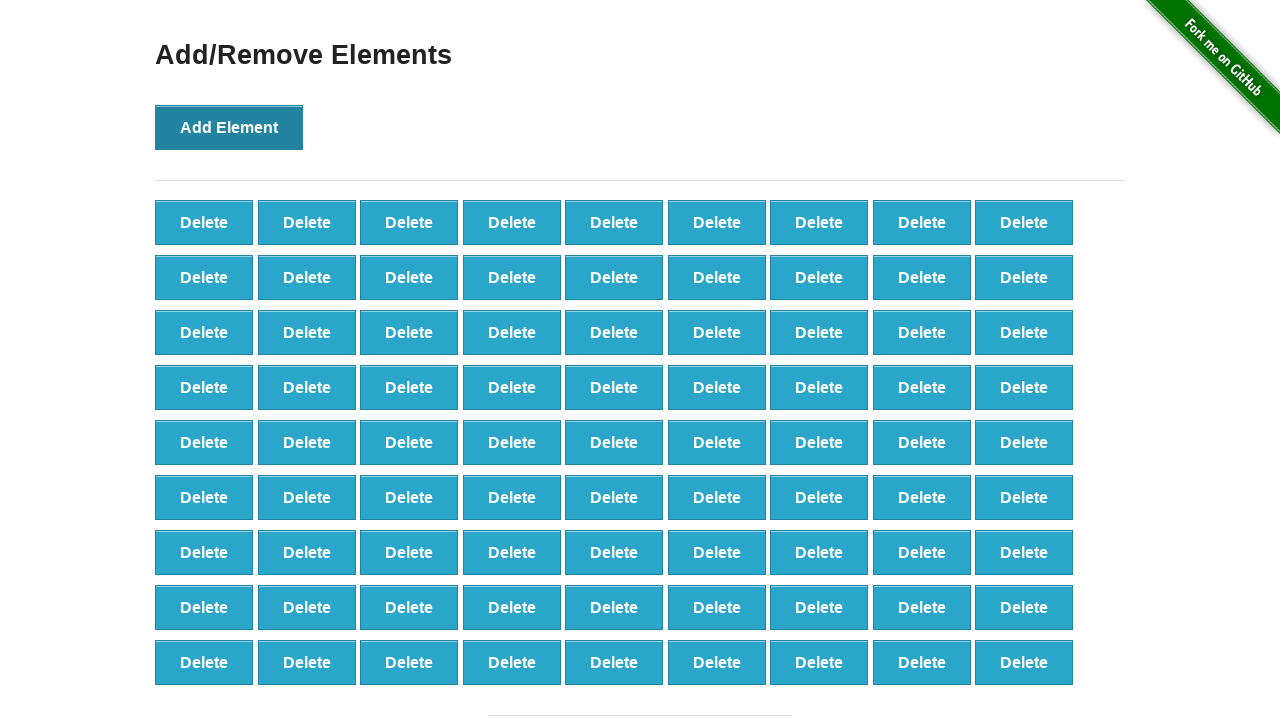

Clicked 'Add Element' button (iteration 82/100) at (229, 127) on xpath=//button[@onclick='addElement()']
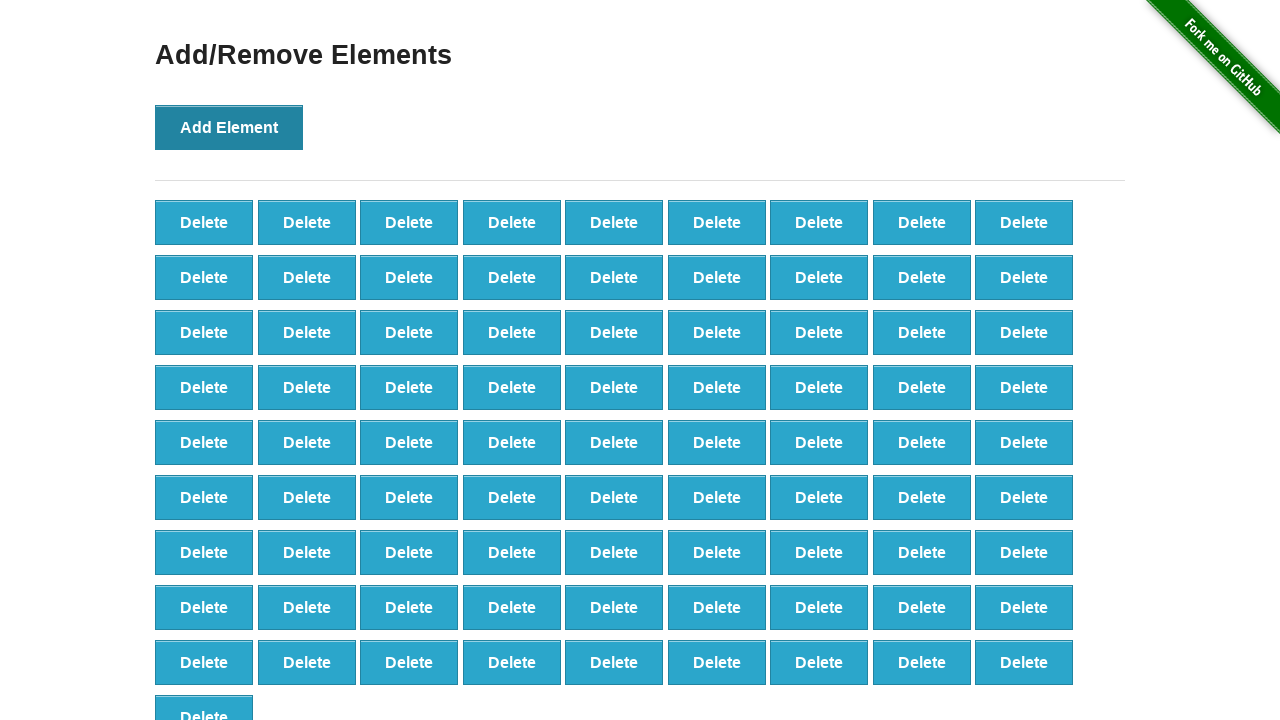

Clicked 'Add Element' button (iteration 83/100) at (229, 127) on xpath=//button[@onclick='addElement()']
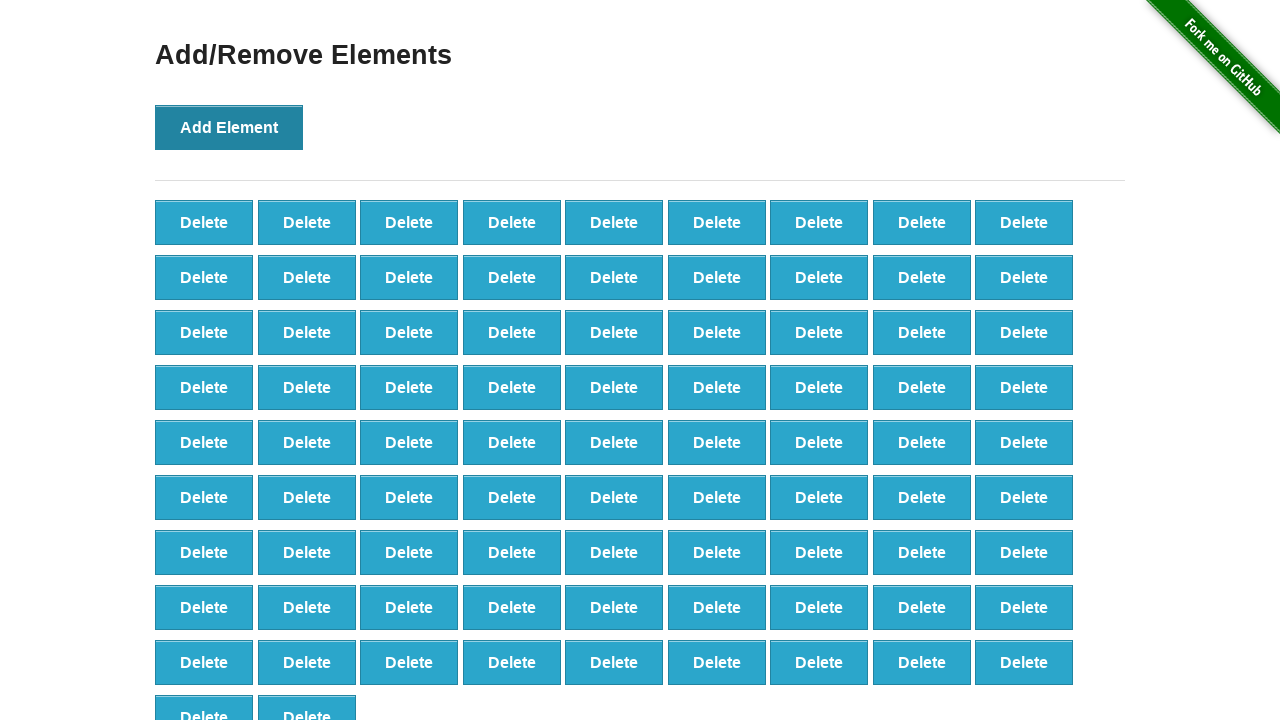

Clicked 'Add Element' button (iteration 84/100) at (229, 127) on xpath=//button[@onclick='addElement()']
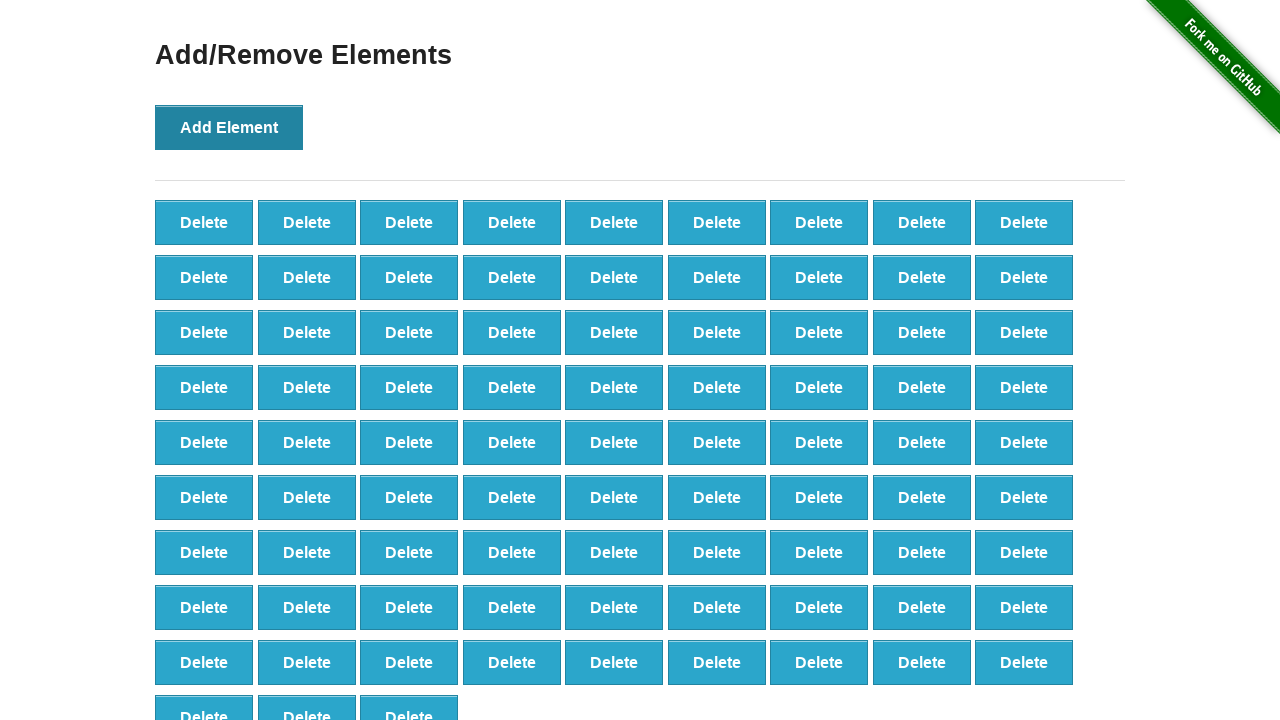

Clicked 'Add Element' button (iteration 85/100) at (229, 127) on xpath=//button[@onclick='addElement()']
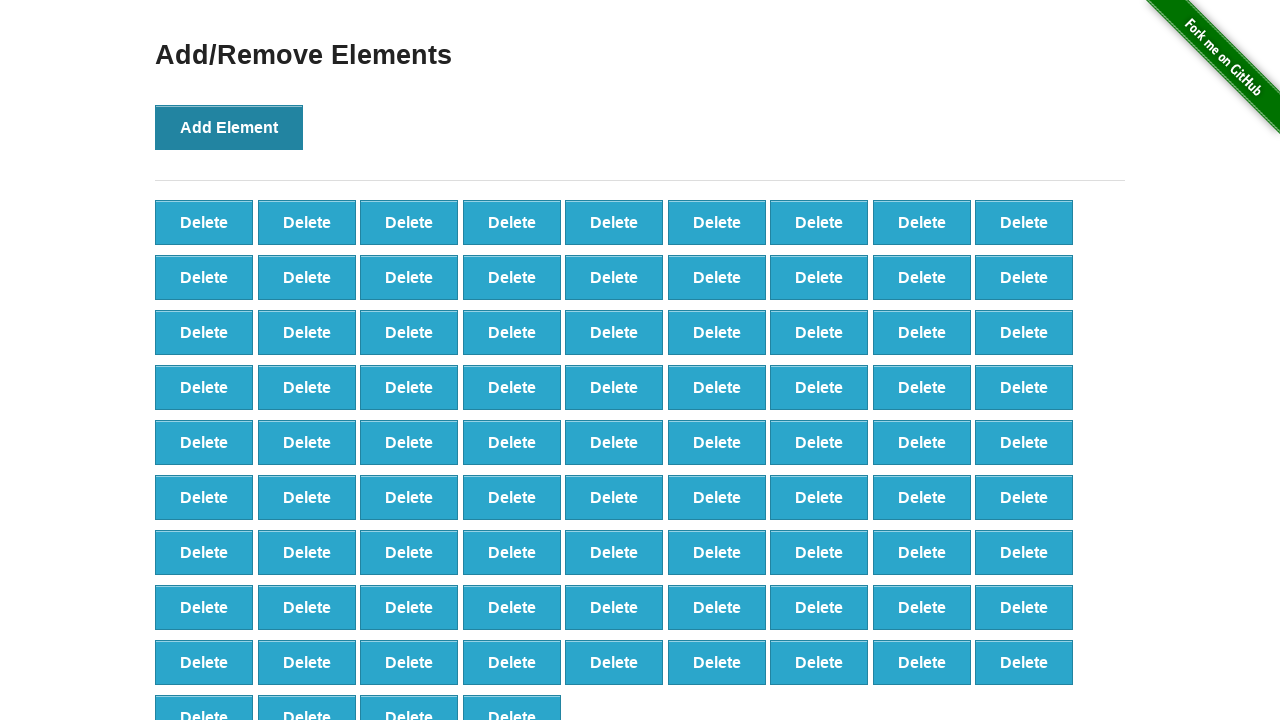

Clicked 'Add Element' button (iteration 86/100) at (229, 127) on xpath=//button[@onclick='addElement()']
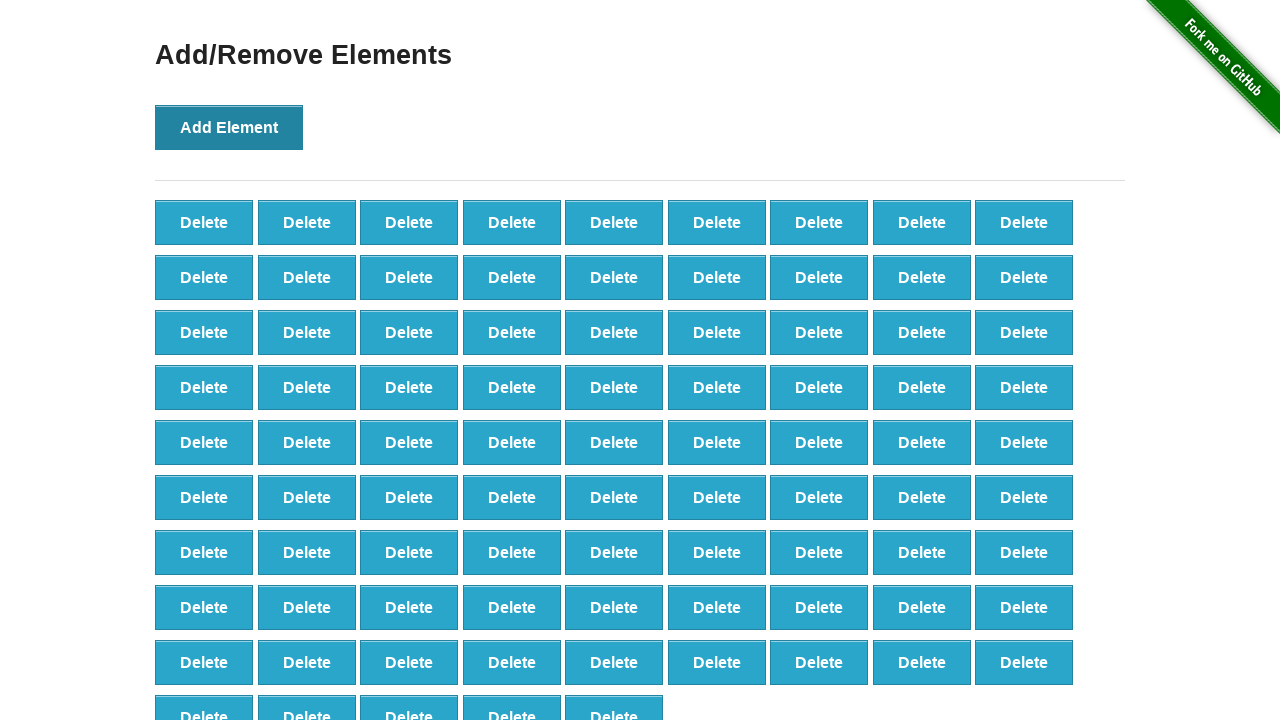

Clicked 'Add Element' button (iteration 87/100) at (229, 127) on xpath=//button[@onclick='addElement()']
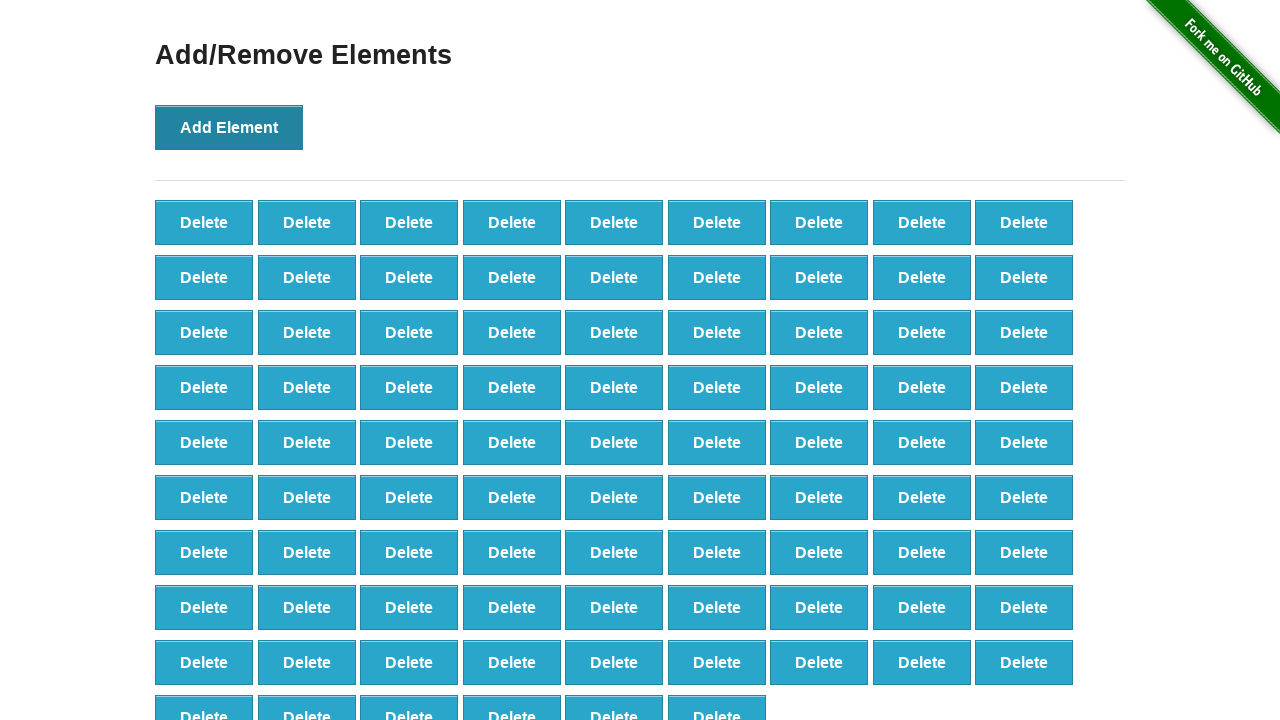

Clicked 'Add Element' button (iteration 88/100) at (229, 127) on xpath=//button[@onclick='addElement()']
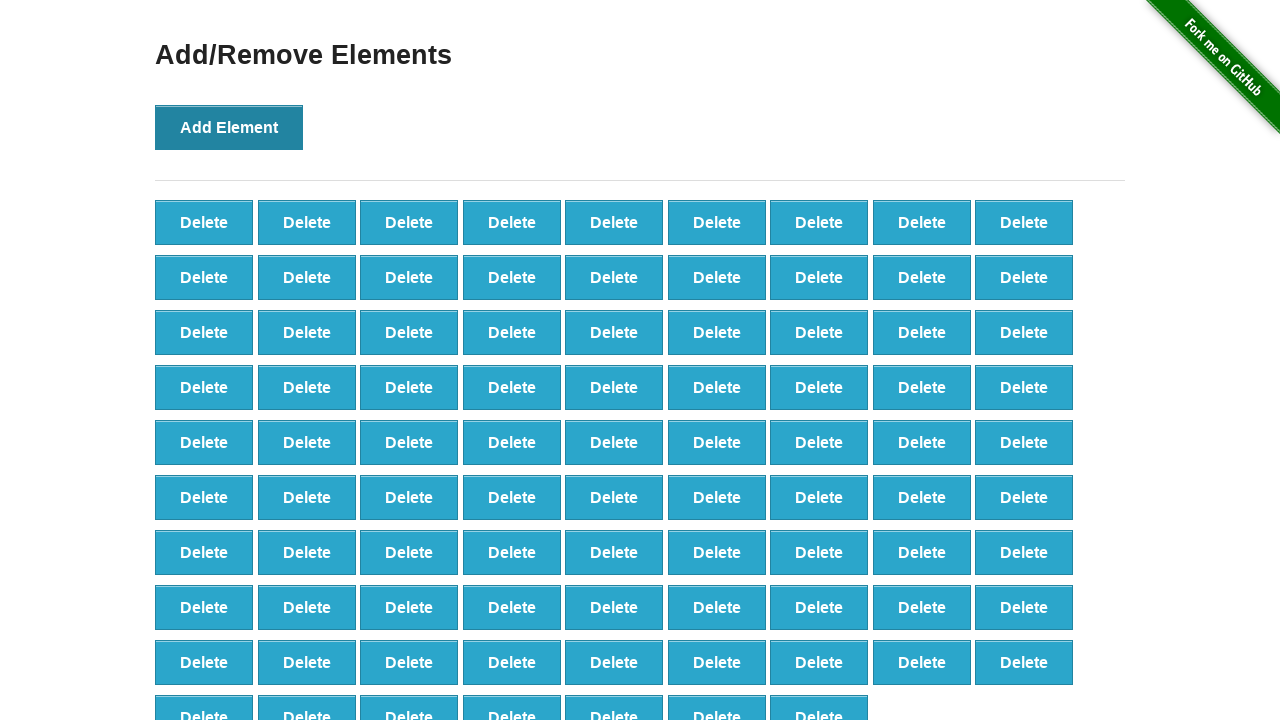

Clicked 'Add Element' button (iteration 89/100) at (229, 127) on xpath=//button[@onclick='addElement()']
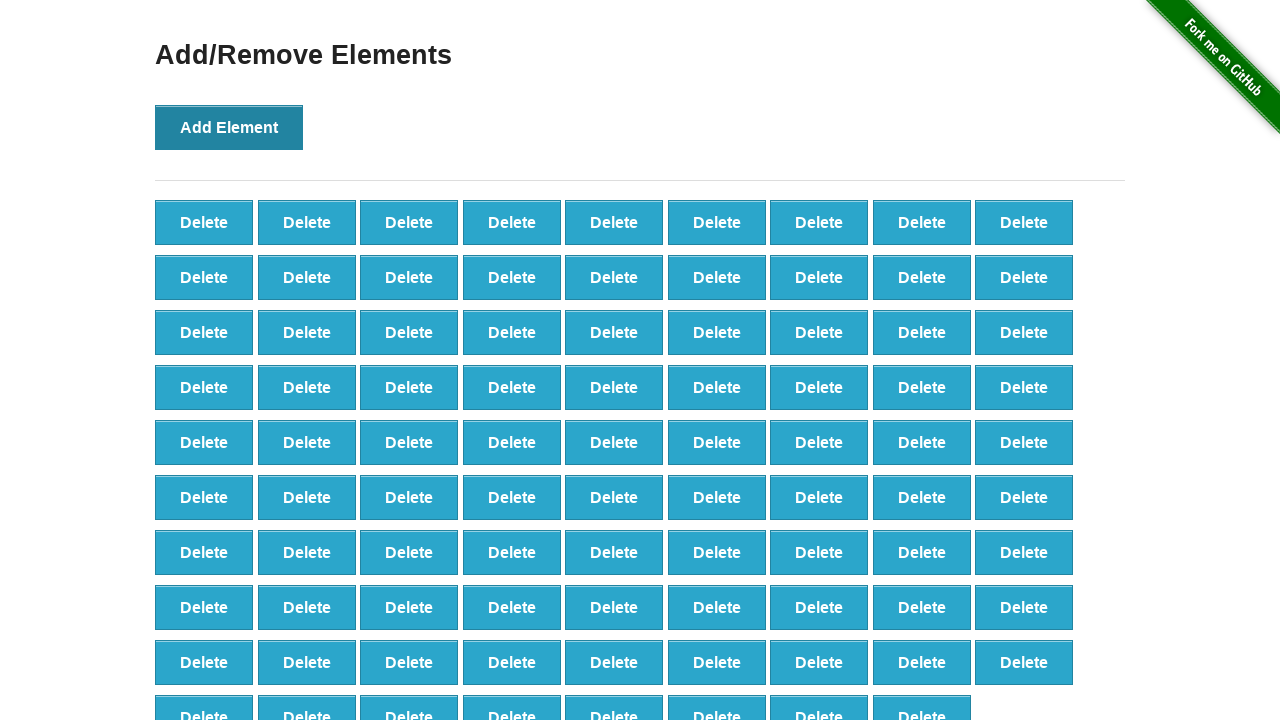

Clicked 'Add Element' button (iteration 90/100) at (229, 127) on xpath=//button[@onclick='addElement()']
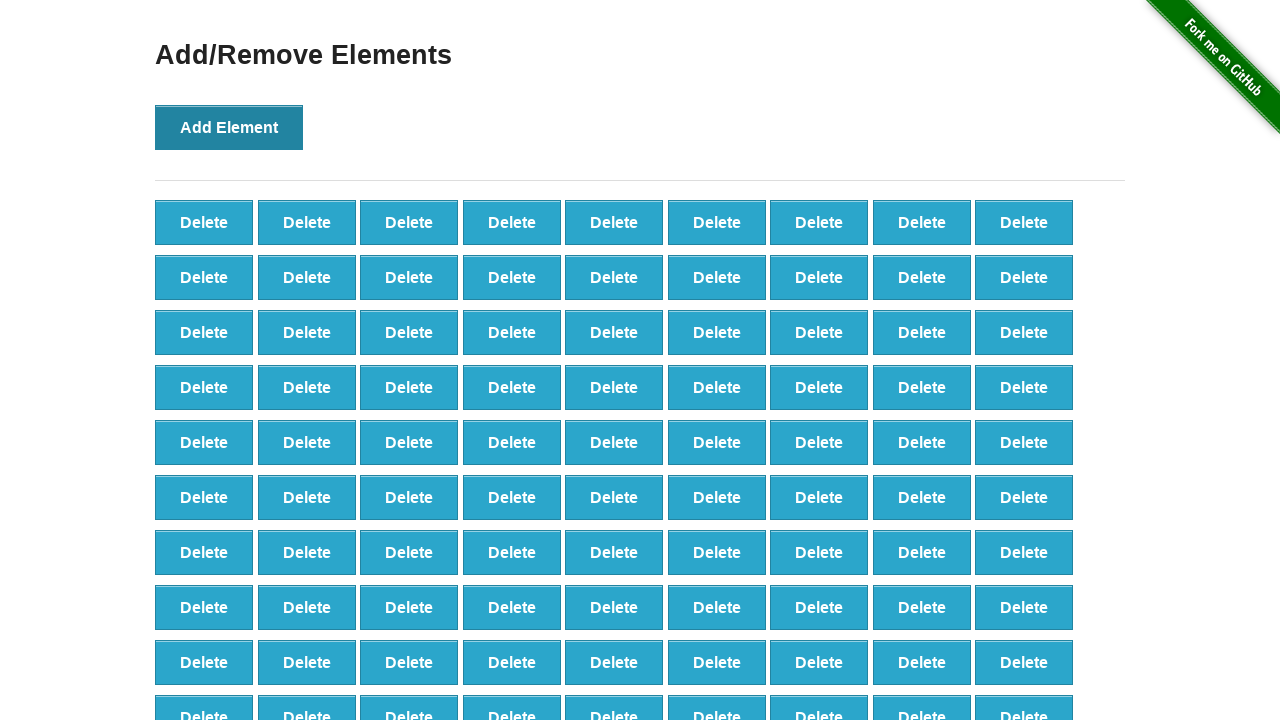

Clicked 'Add Element' button (iteration 91/100) at (229, 127) on xpath=//button[@onclick='addElement()']
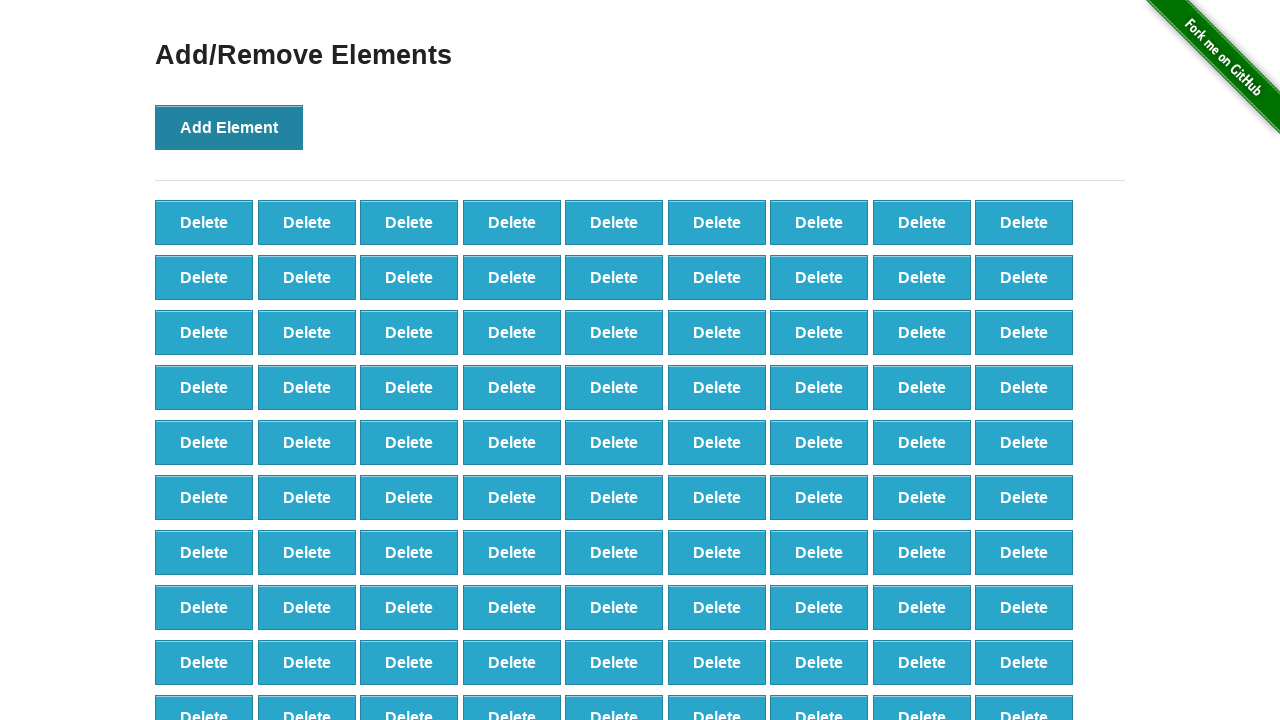

Clicked 'Add Element' button (iteration 92/100) at (229, 127) on xpath=//button[@onclick='addElement()']
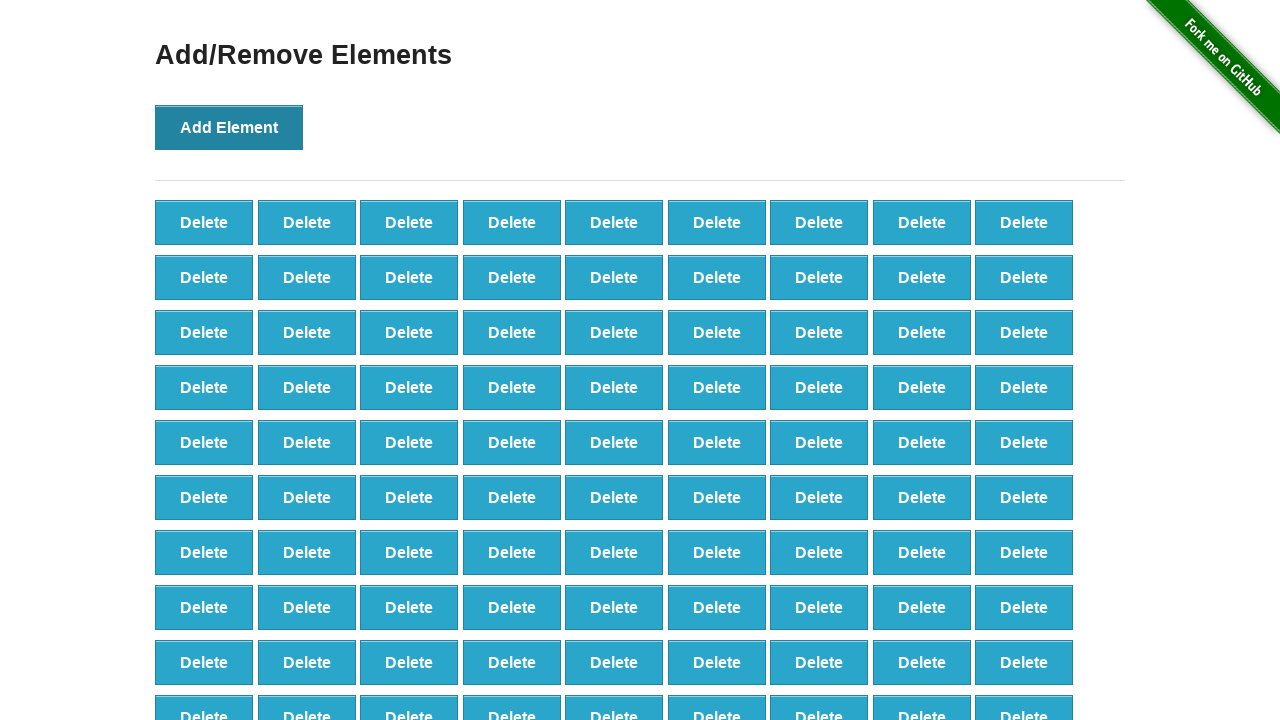

Clicked 'Add Element' button (iteration 93/100) at (229, 127) on xpath=//button[@onclick='addElement()']
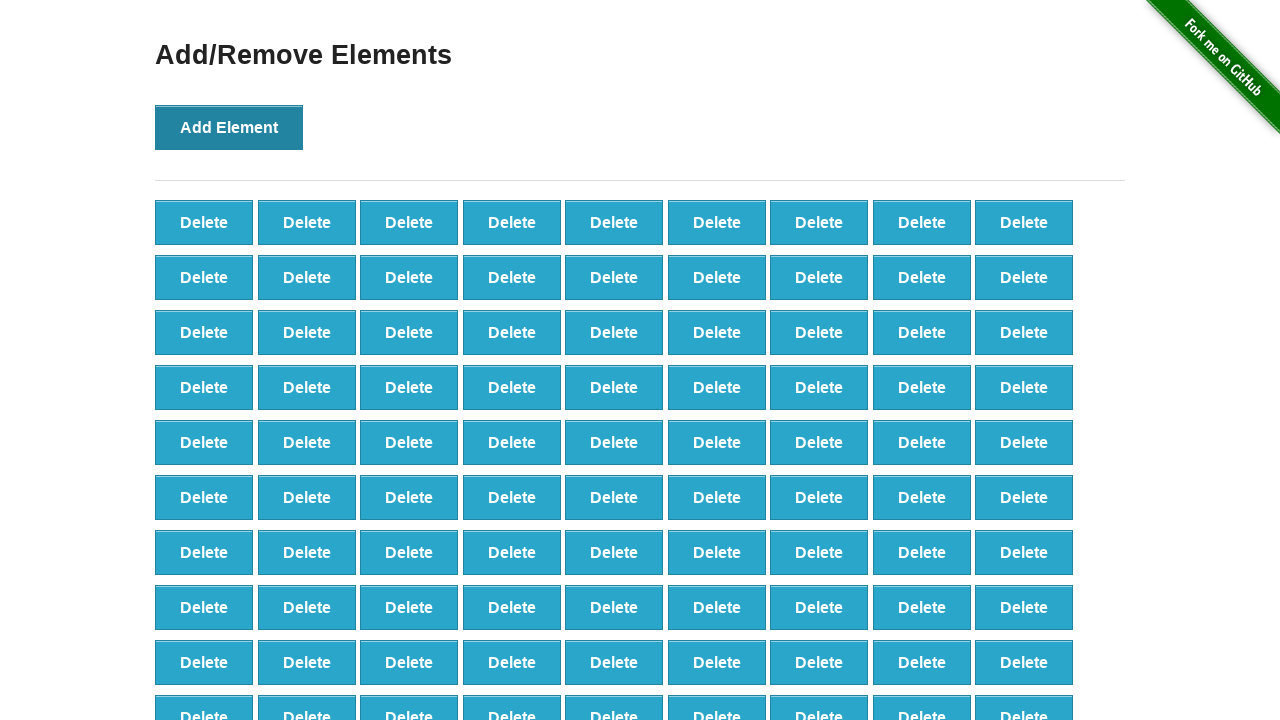

Clicked 'Add Element' button (iteration 94/100) at (229, 127) on xpath=//button[@onclick='addElement()']
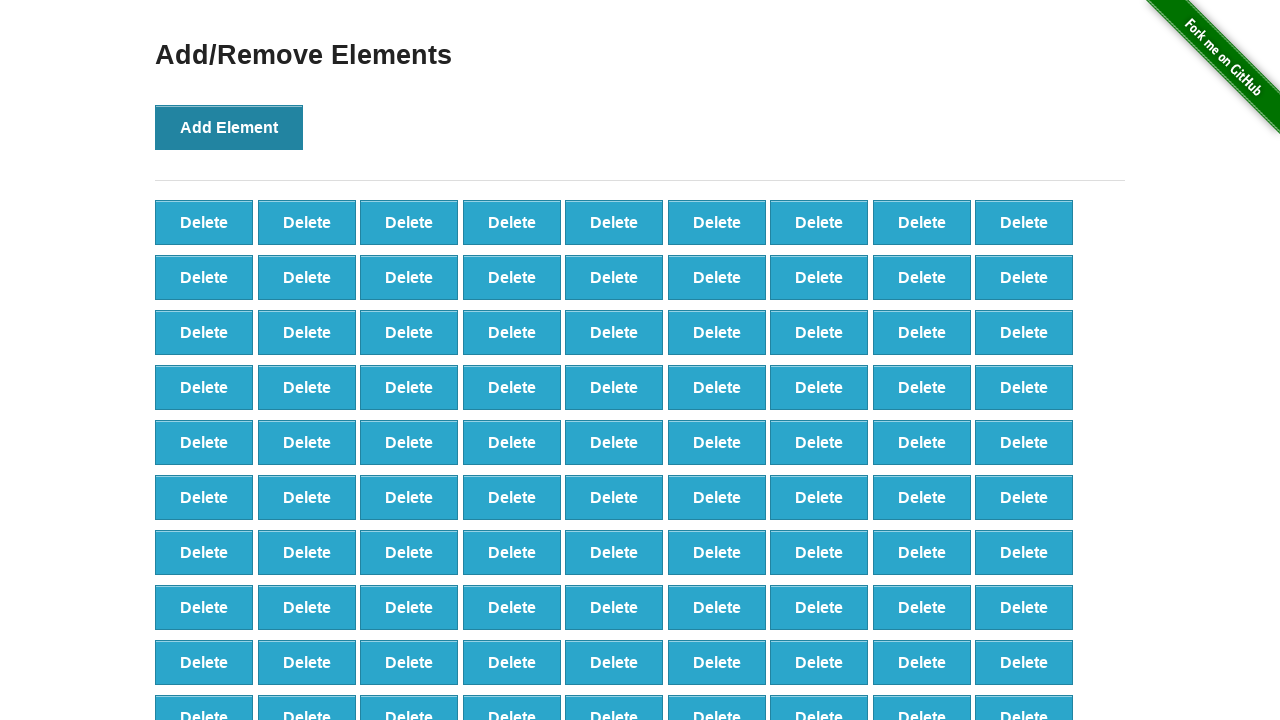

Clicked 'Add Element' button (iteration 95/100) at (229, 127) on xpath=//button[@onclick='addElement()']
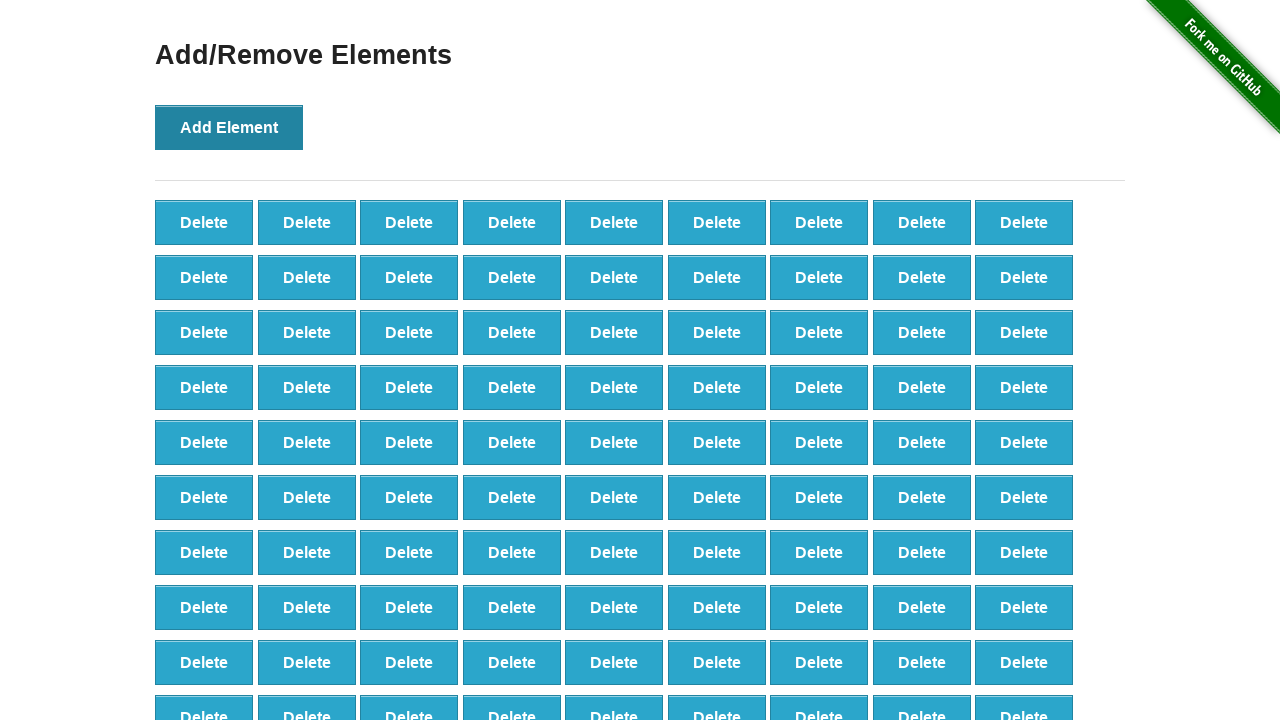

Clicked 'Add Element' button (iteration 96/100) at (229, 127) on xpath=//button[@onclick='addElement()']
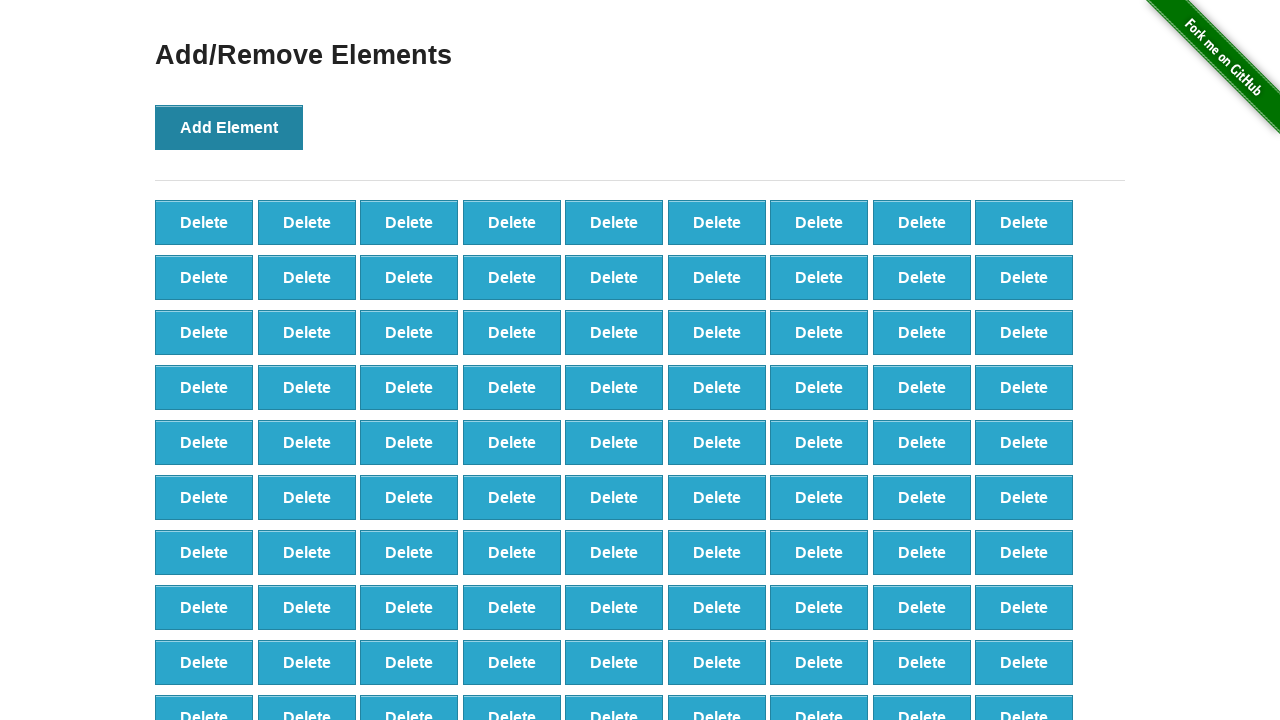

Clicked 'Add Element' button (iteration 97/100) at (229, 127) on xpath=//button[@onclick='addElement()']
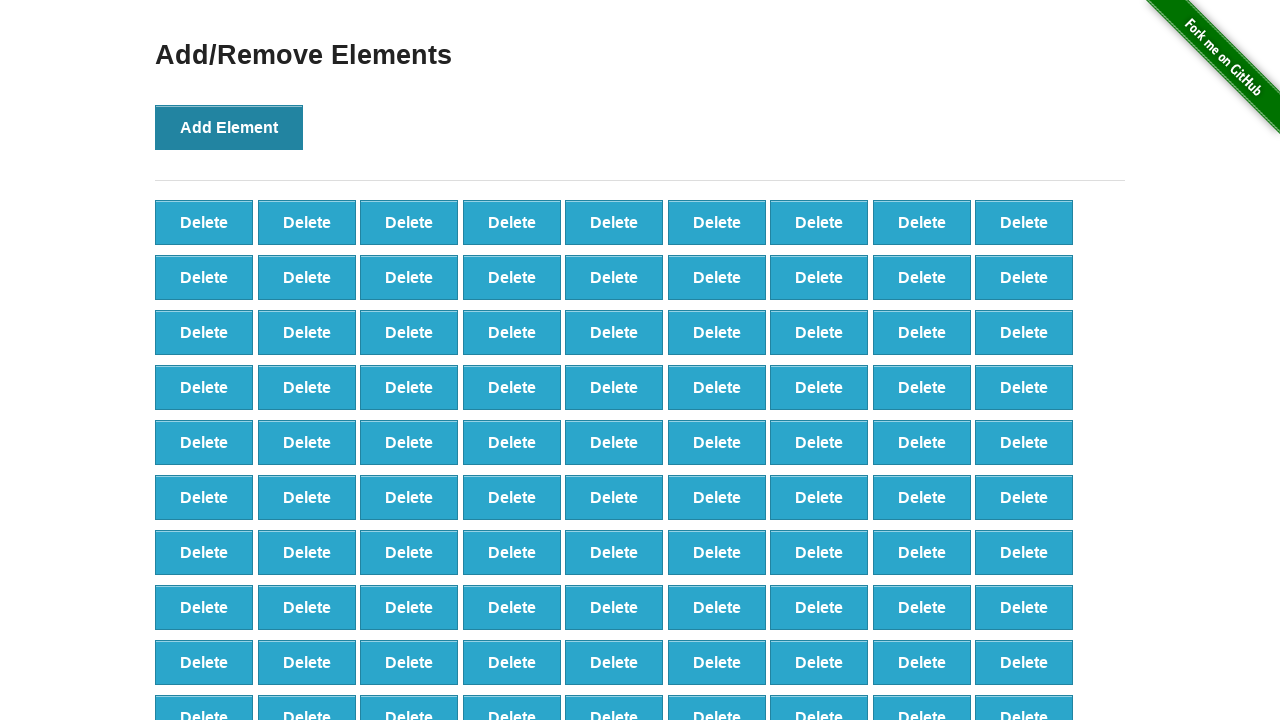

Clicked 'Add Element' button (iteration 98/100) at (229, 127) on xpath=//button[@onclick='addElement()']
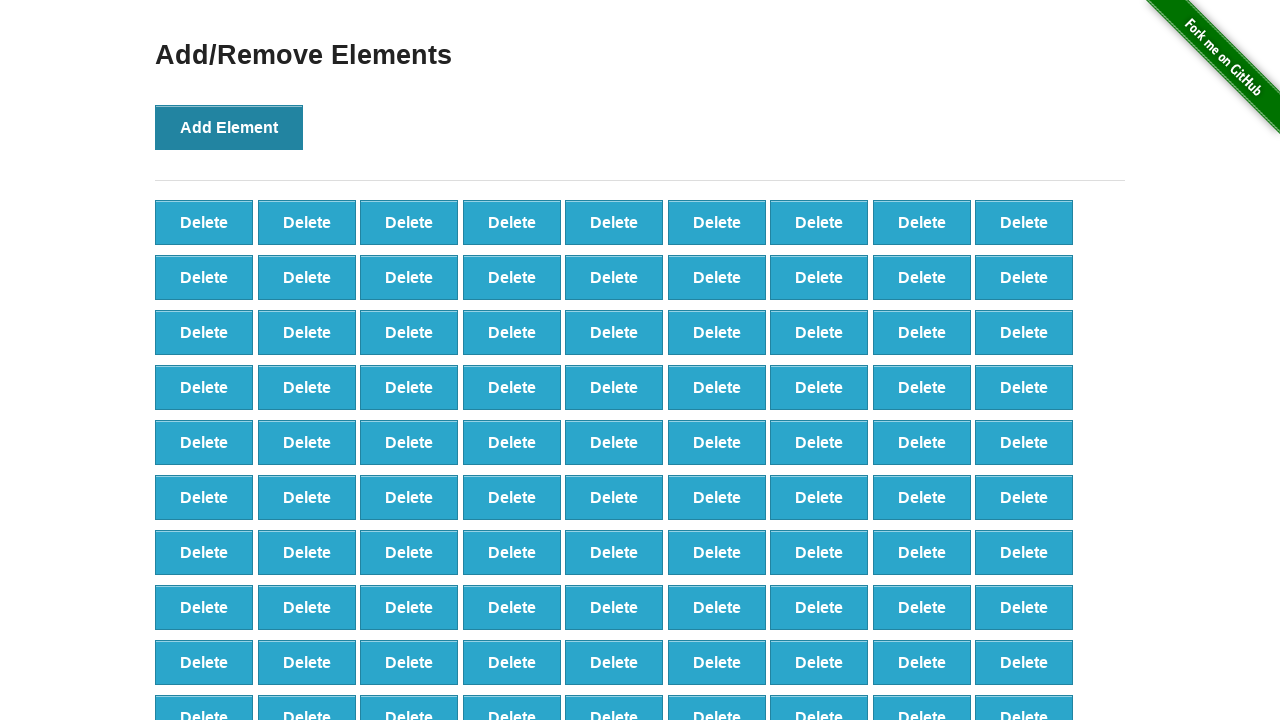

Clicked 'Add Element' button (iteration 99/100) at (229, 127) on xpath=//button[@onclick='addElement()']
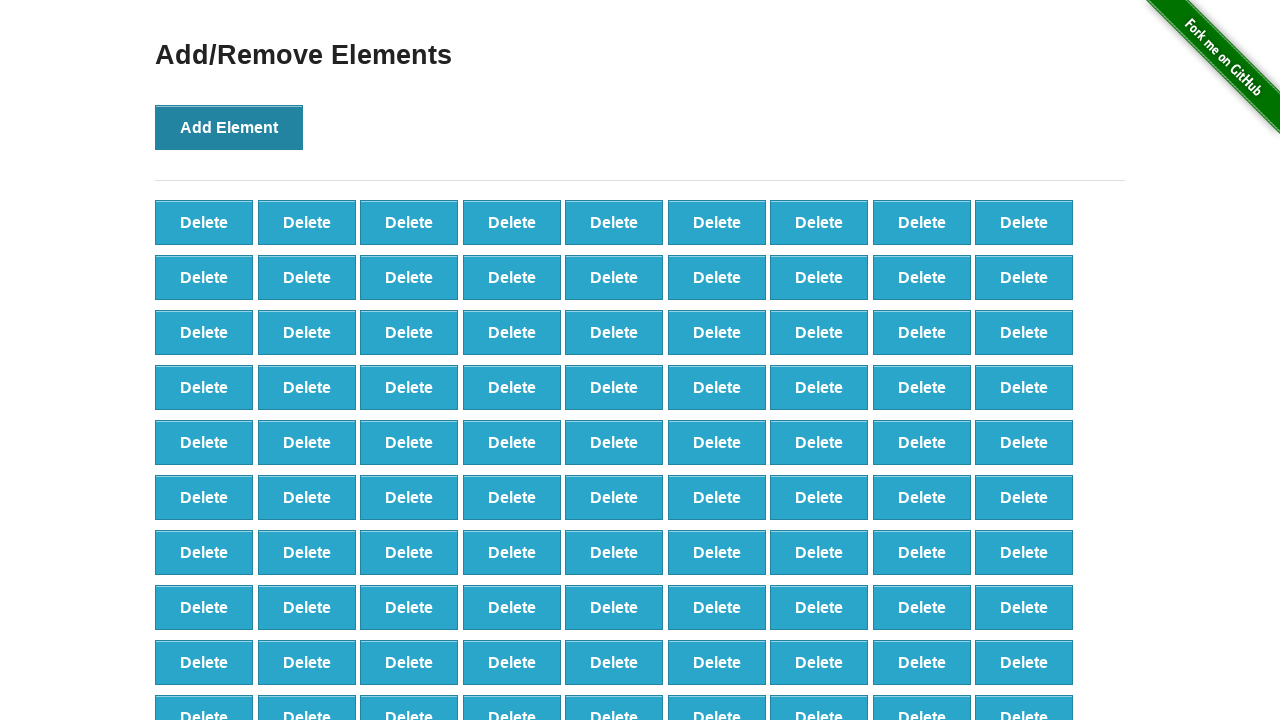

Clicked 'Add Element' button (iteration 100/100) at (229, 127) on xpath=//button[@onclick='addElement()']
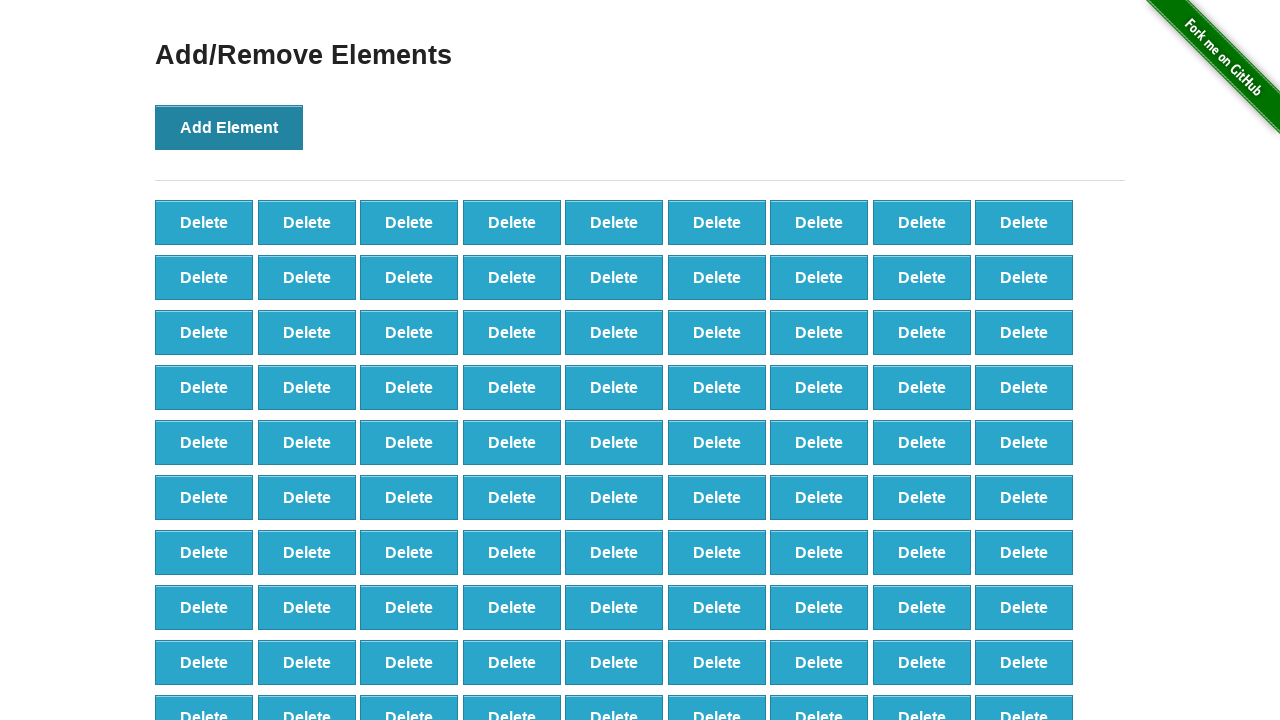

Retrieved initial delete button count: 100
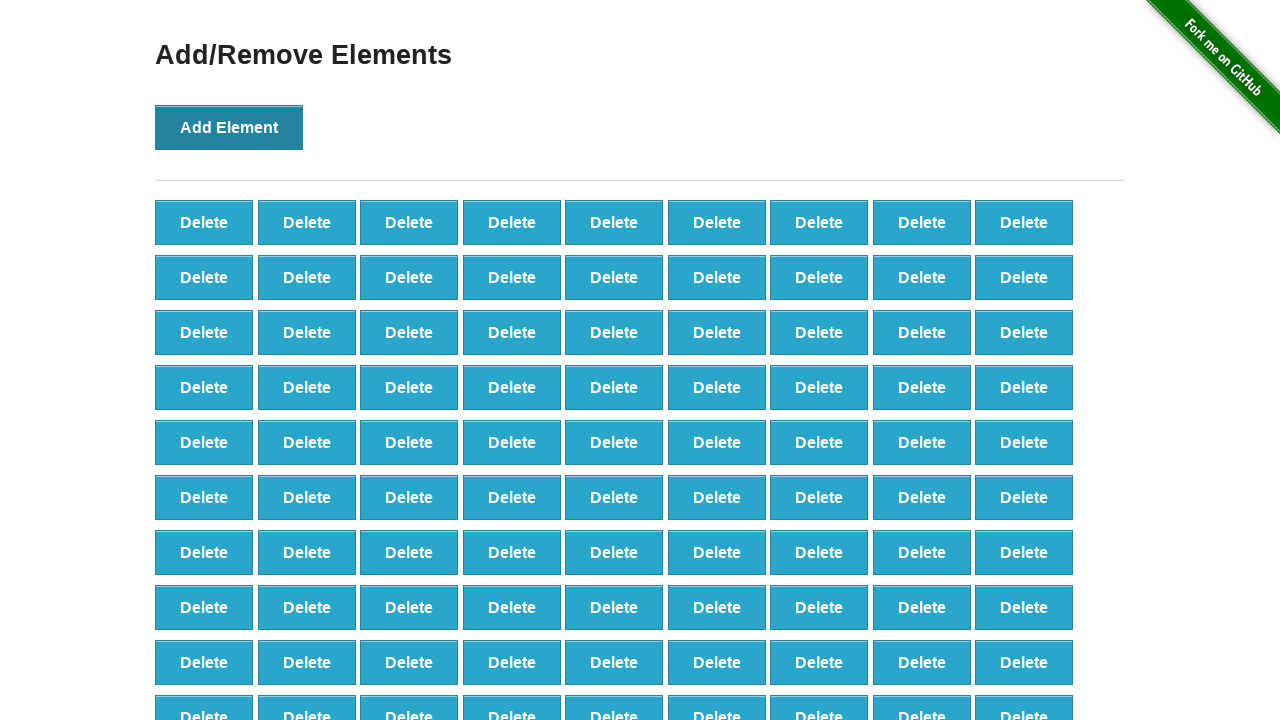

Clicked delete button to remove element (iteration 1/60) at (204, 222) on [onclick='deleteElement()'] >> nth=0
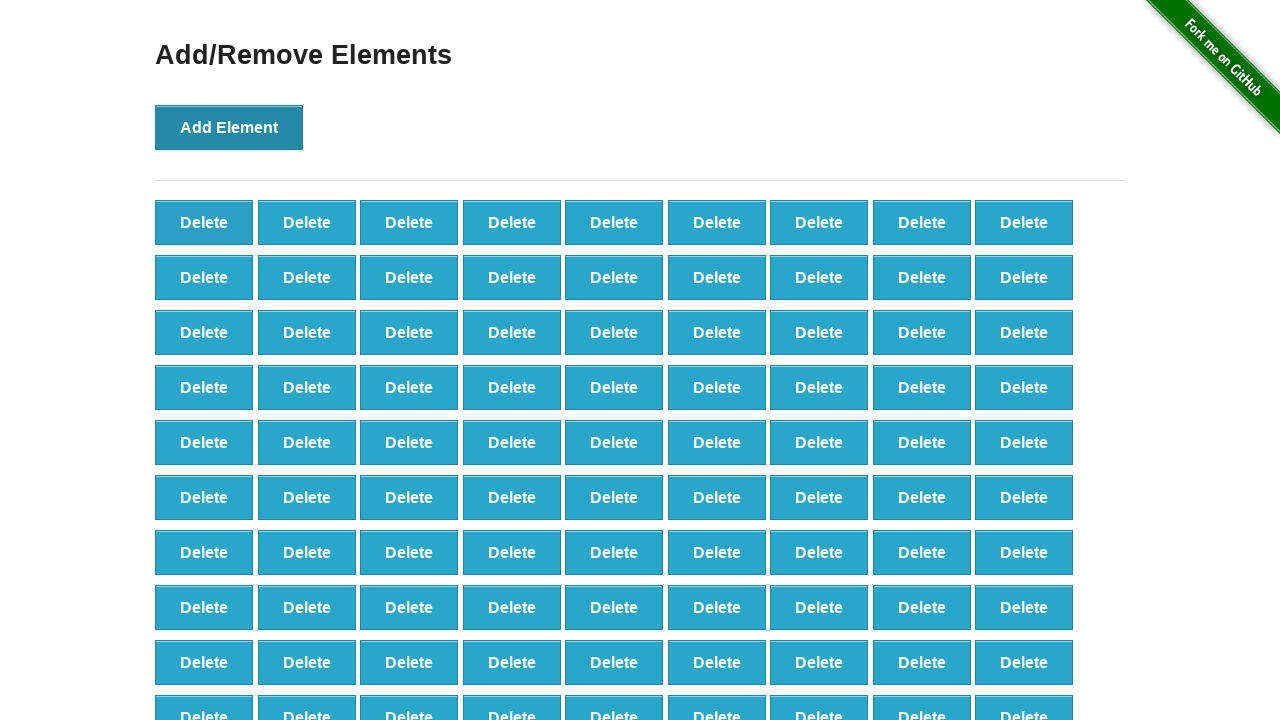

Clicked delete button to remove element (iteration 2/60) at (204, 222) on [onclick='deleteElement()'] >> nth=0
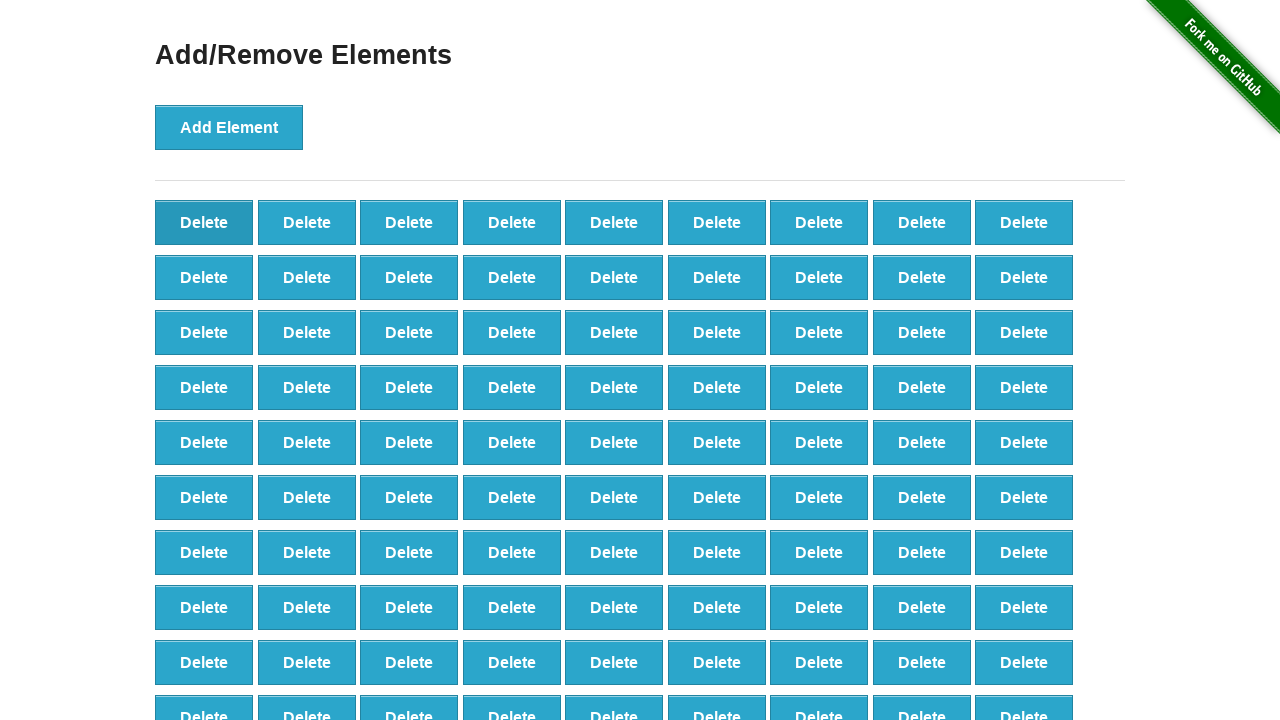

Clicked delete button to remove element (iteration 3/60) at (204, 222) on [onclick='deleteElement()'] >> nth=0
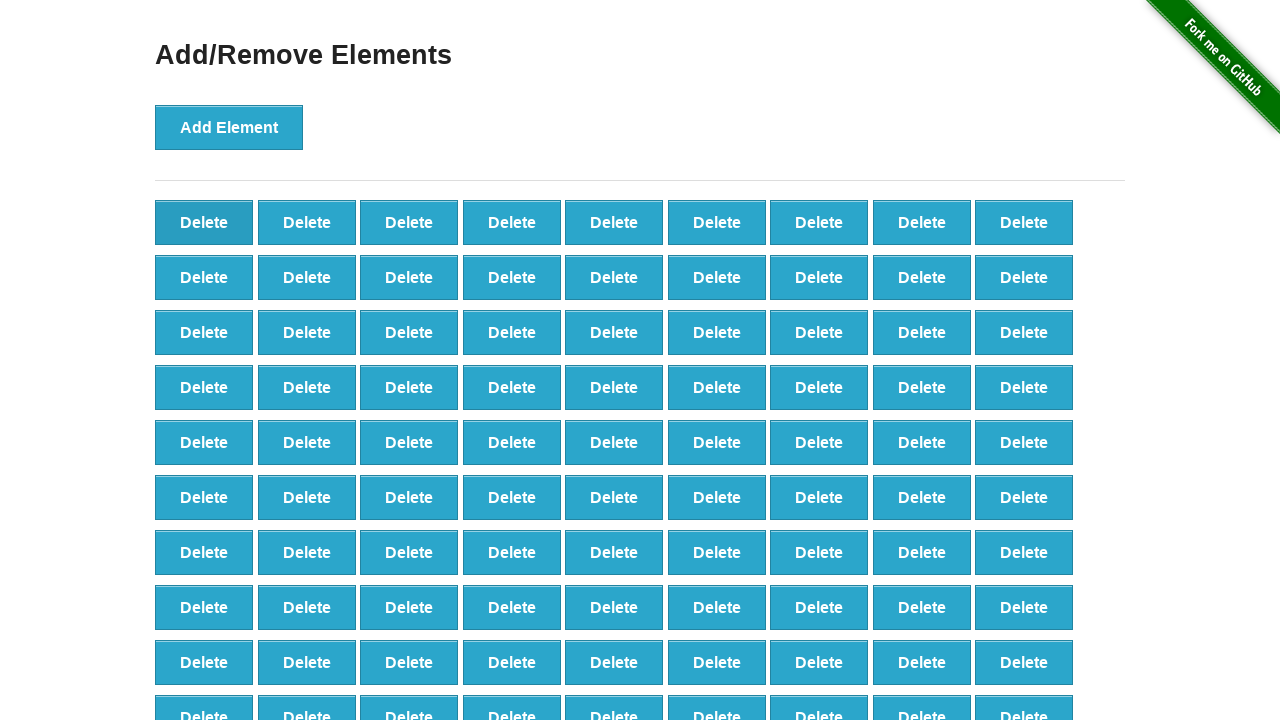

Clicked delete button to remove element (iteration 4/60) at (204, 222) on [onclick='deleteElement()'] >> nth=0
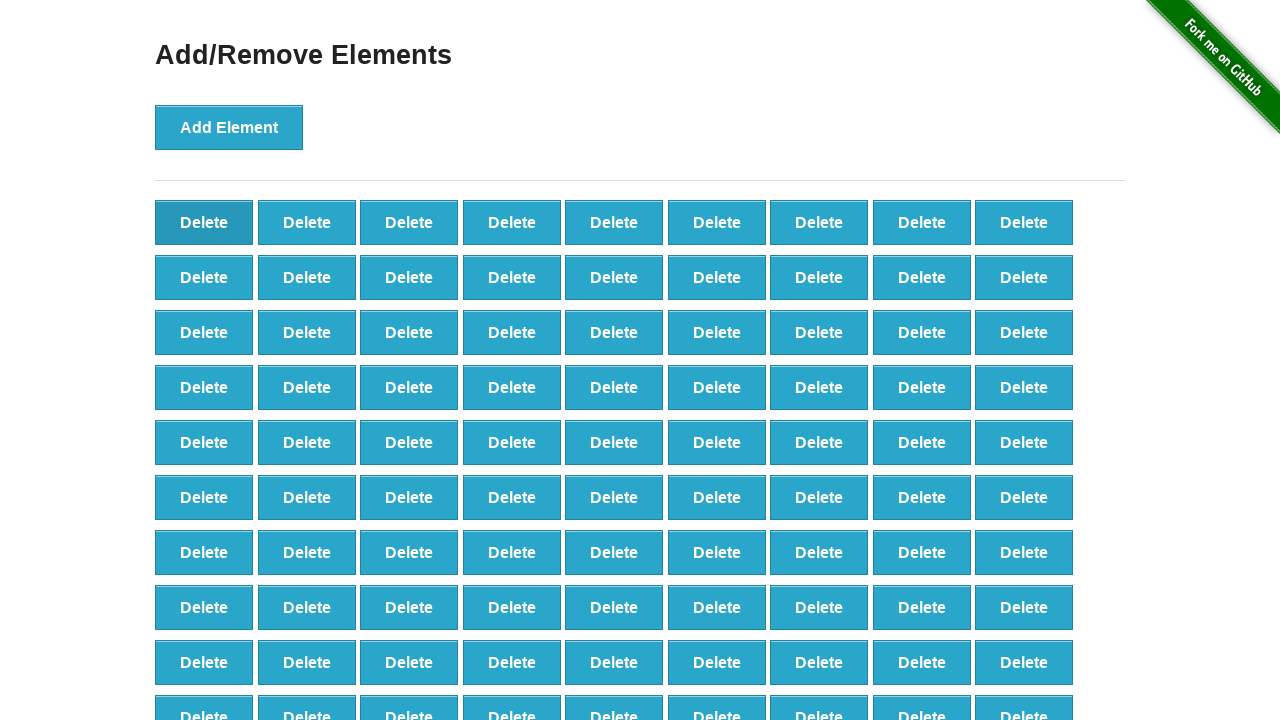

Clicked delete button to remove element (iteration 5/60) at (204, 222) on [onclick='deleteElement()'] >> nth=0
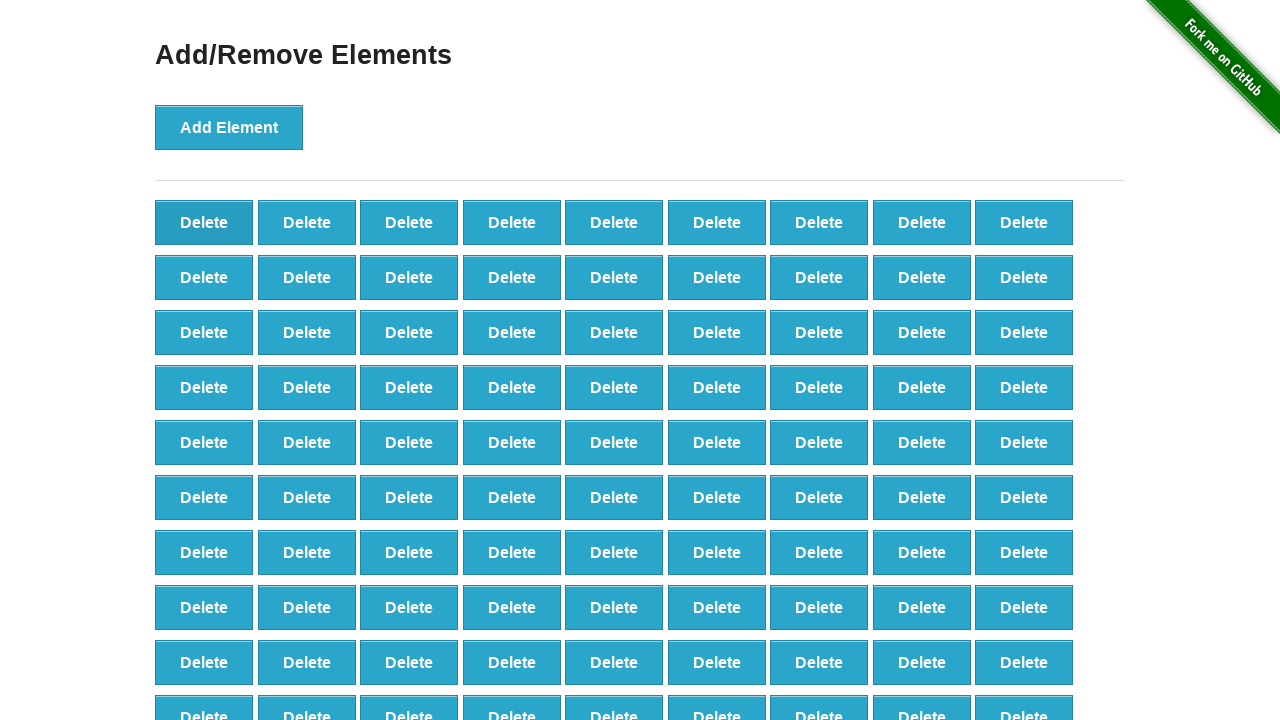

Clicked delete button to remove element (iteration 6/60) at (204, 222) on [onclick='deleteElement()'] >> nth=0
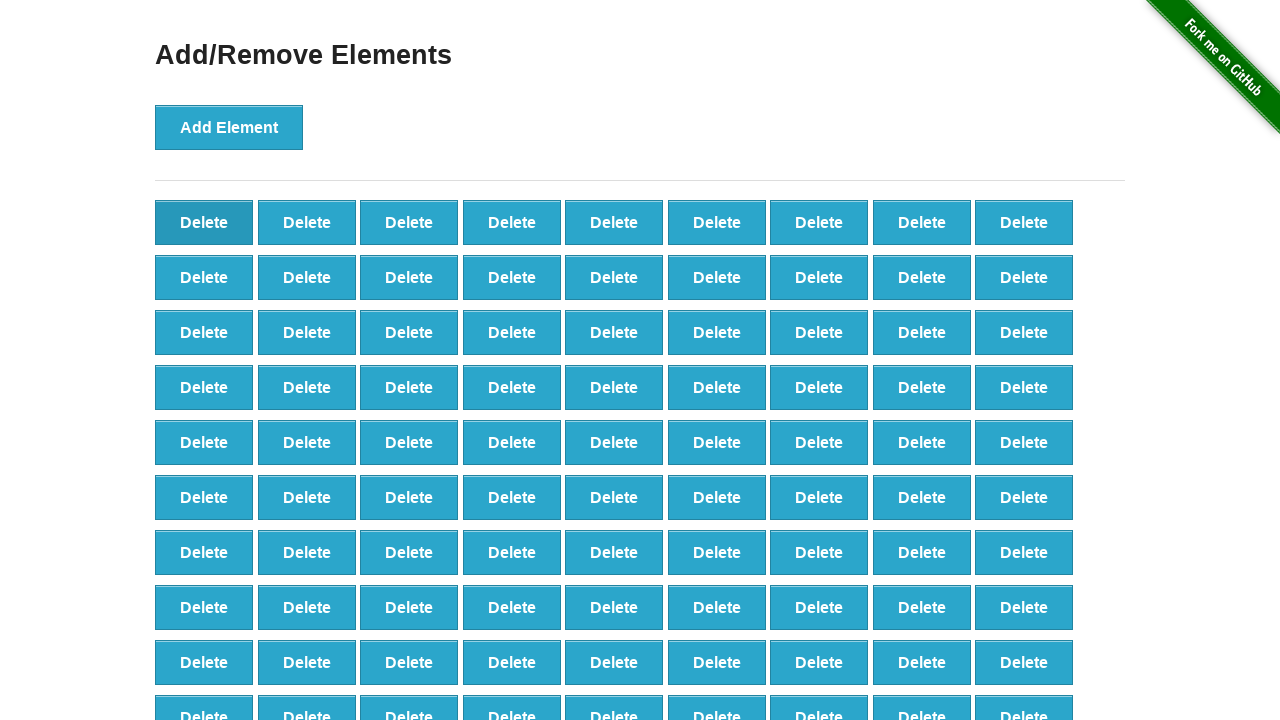

Clicked delete button to remove element (iteration 7/60) at (204, 222) on [onclick='deleteElement()'] >> nth=0
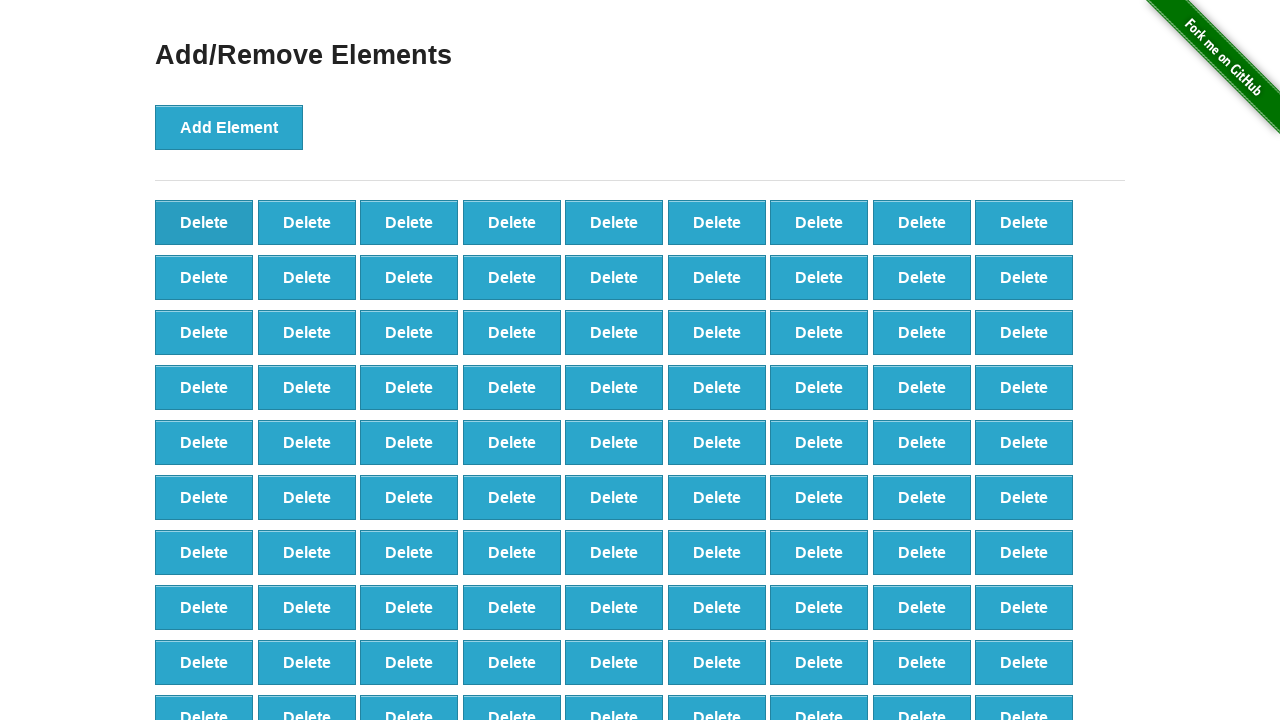

Clicked delete button to remove element (iteration 8/60) at (204, 222) on [onclick='deleteElement()'] >> nth=0
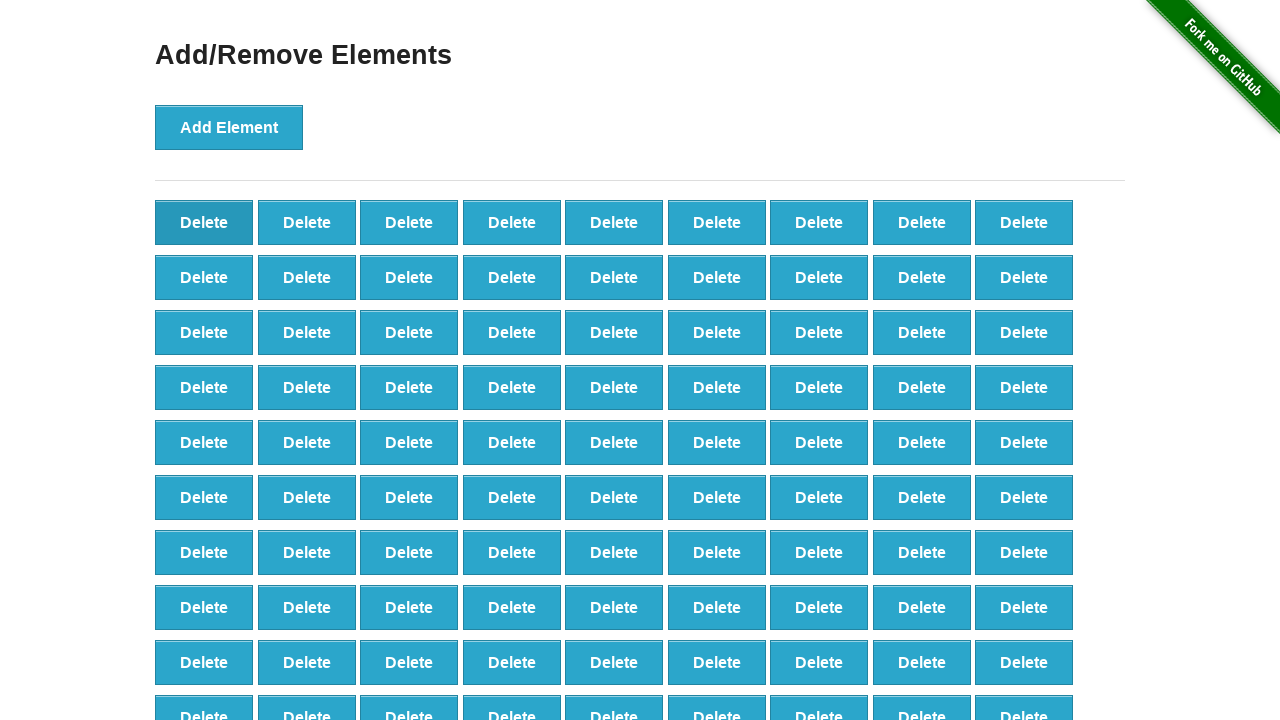

Clicked delete button to remove element (iteration 9/60) at (204, 222) on [onclick='deleteElement()'] >> nth=0
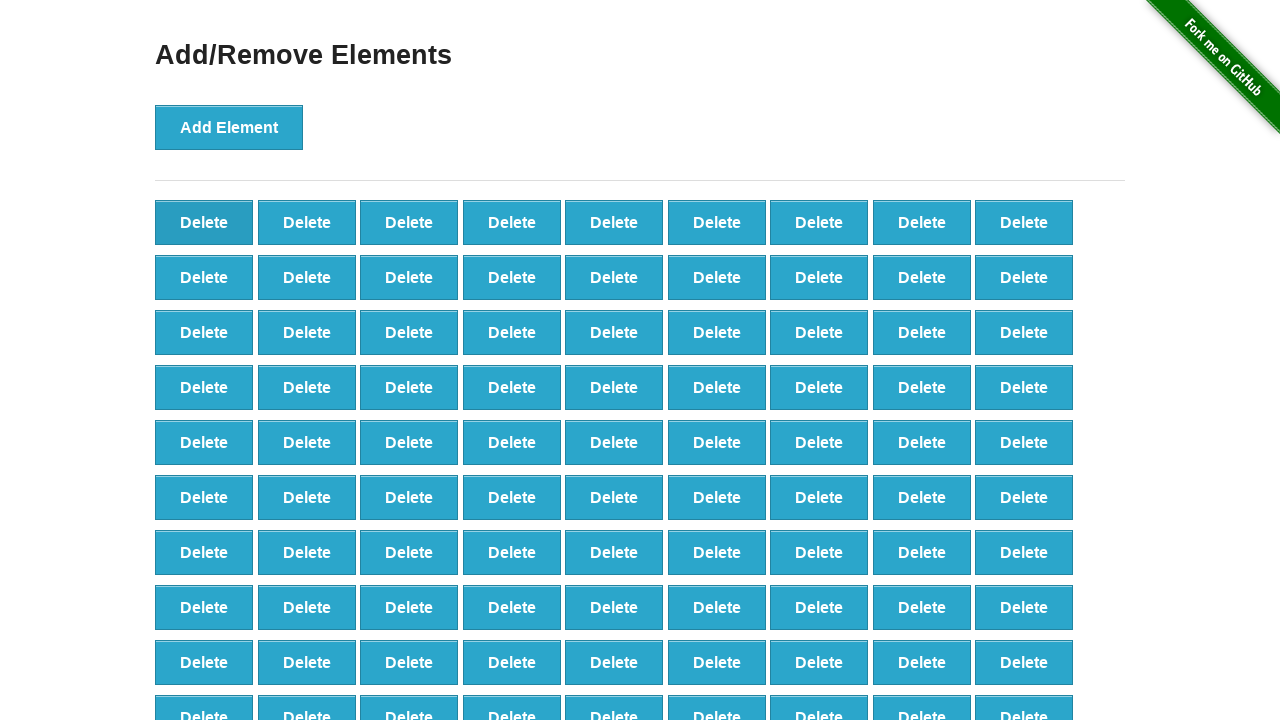

Clicked delete button to remove element (iteration 10/60) at (204, 222) on [onclick='deleteElement()'] >> nth=0
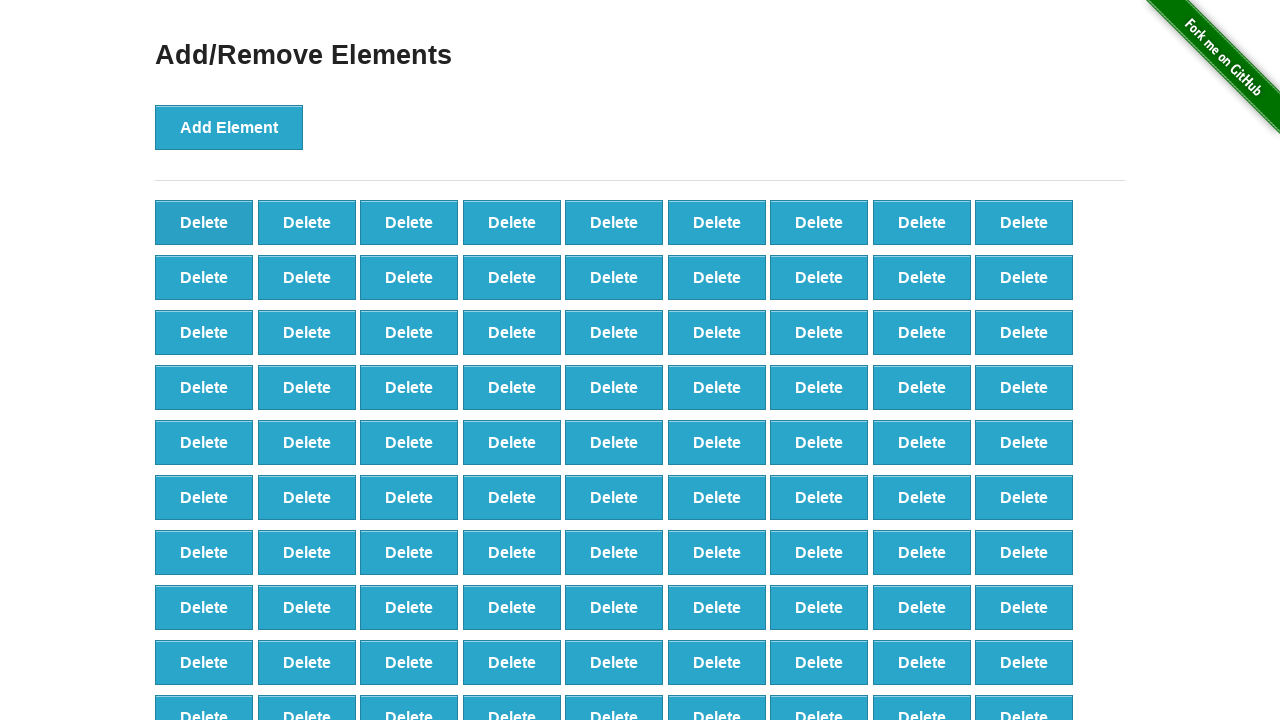

Clicked delete button to remove element (iteration 11/60) at (204, 222) on [onclick='deleteElement()'] >> nth=0
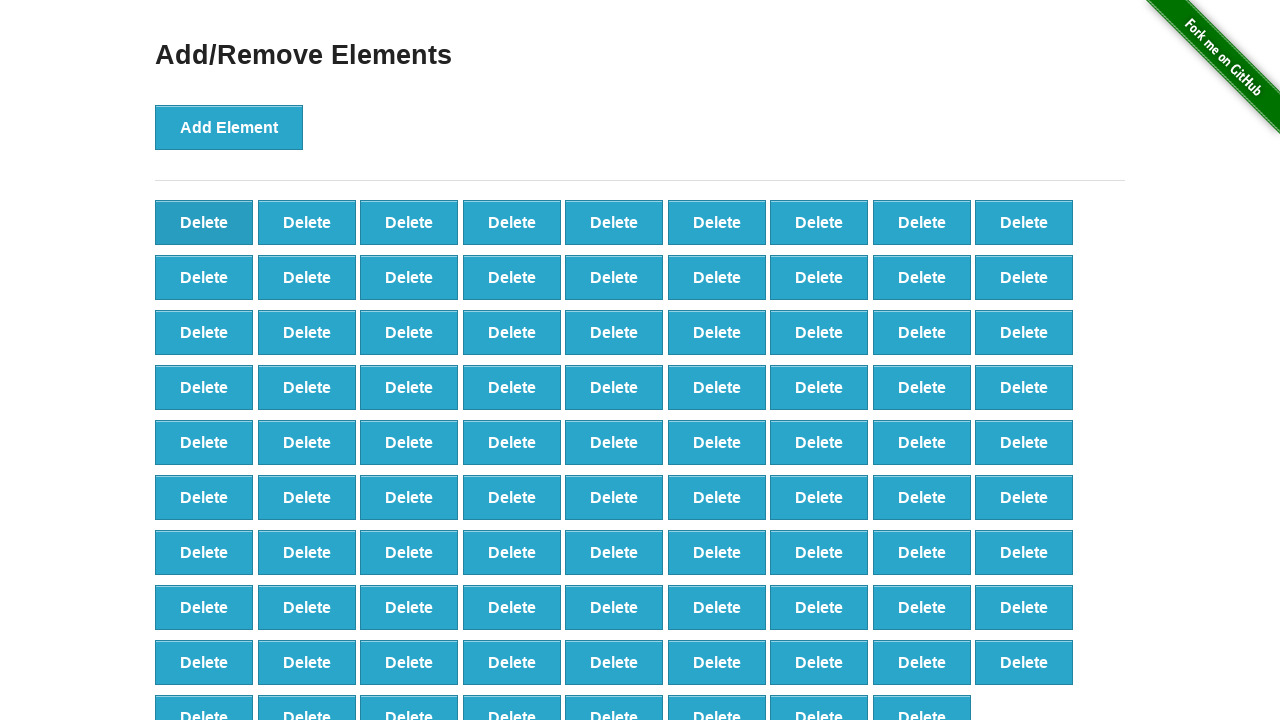

Clicked delete button to remove element (iteration 12/60) at (204, 222) on [onclick='deleteElement()'] >> nth=0
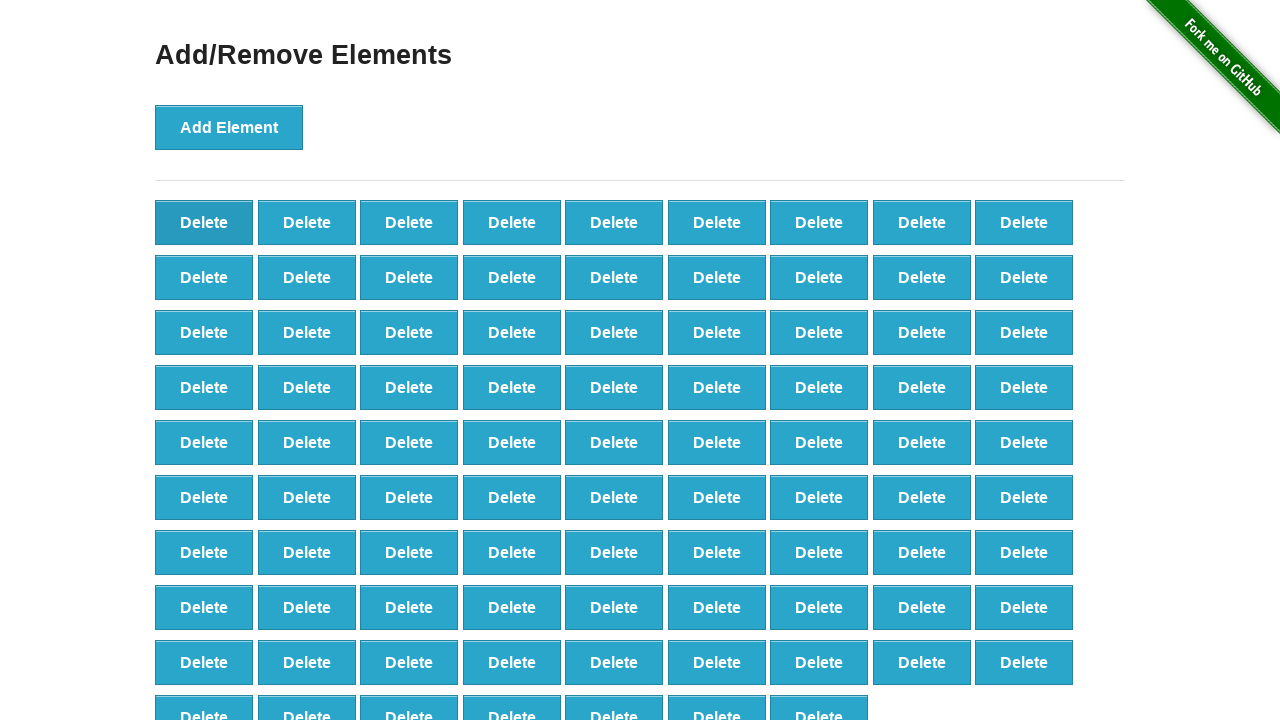

Clicked delete button to remove element (iteration 13/60) at (204, 222) on [onclick='deleteElement()'] >> nth=0
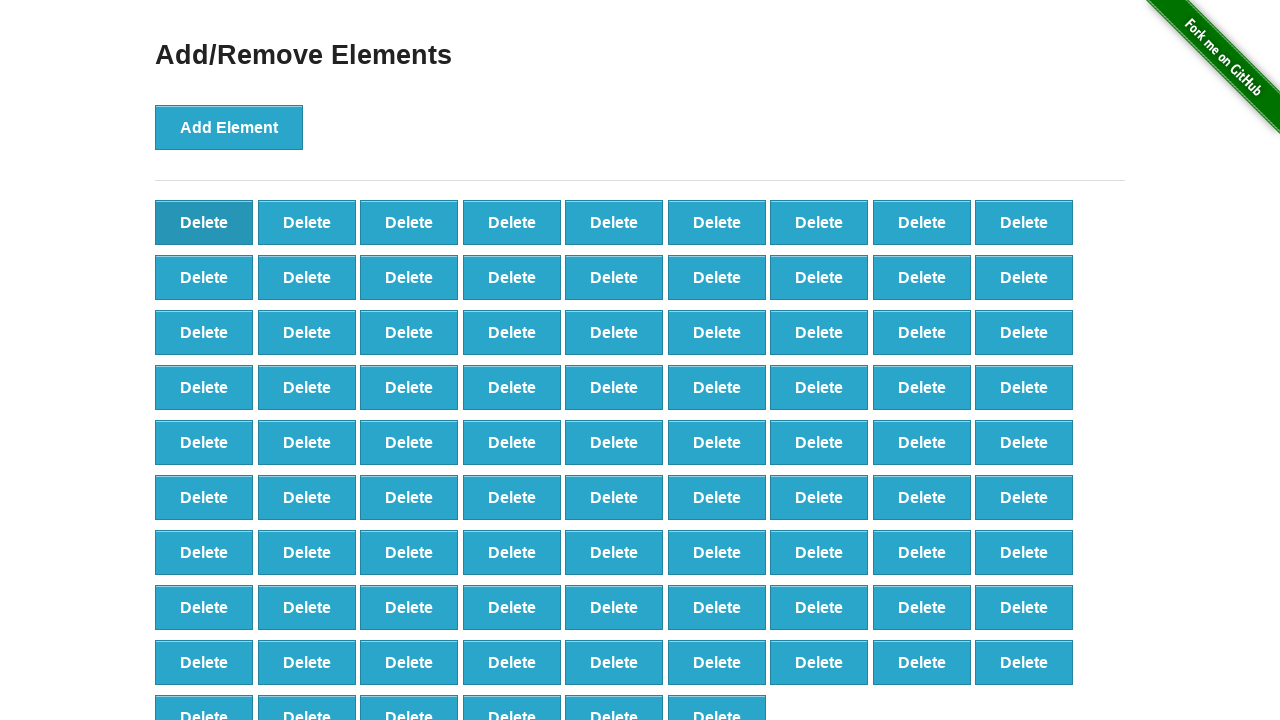

Clicked delete button to remove element (iteration 14/60) at (204, 222) on [onclick='deleteElement()'] >> nth=0
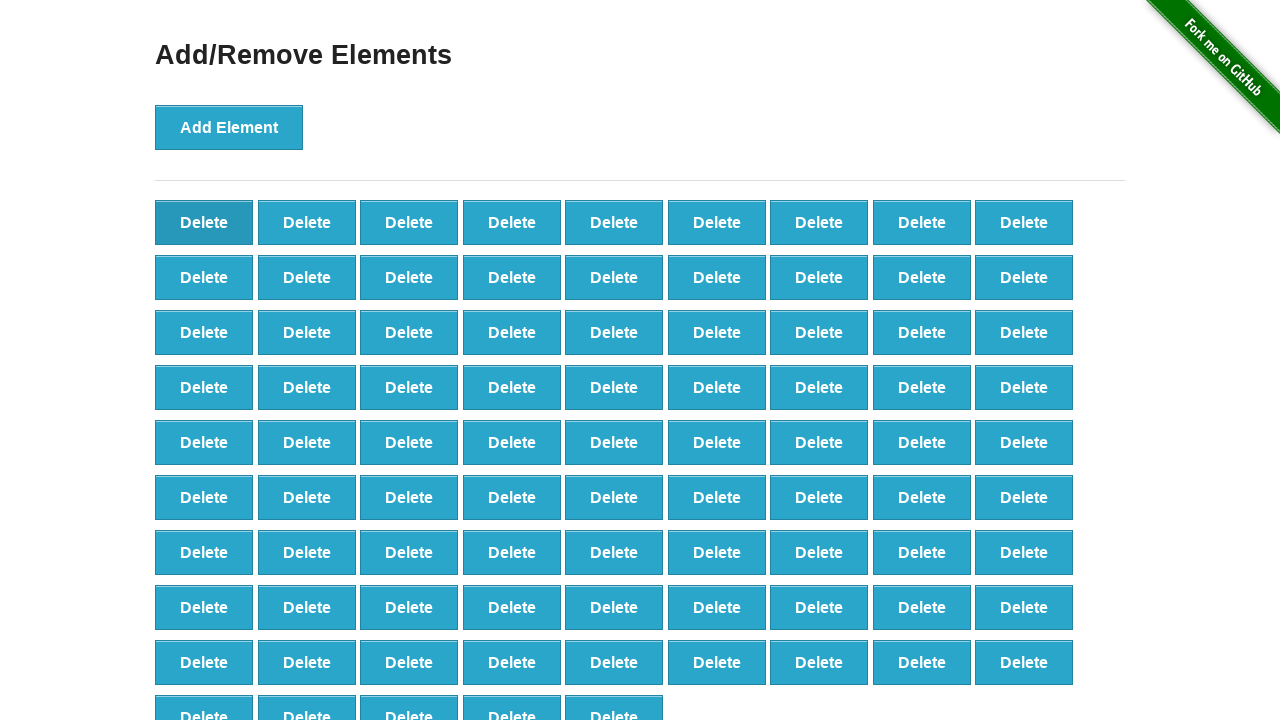

Clicked delete button to remove element (iteration 15/60) at (204, 222) on [onclick='deleteElement()'] >> nth=0
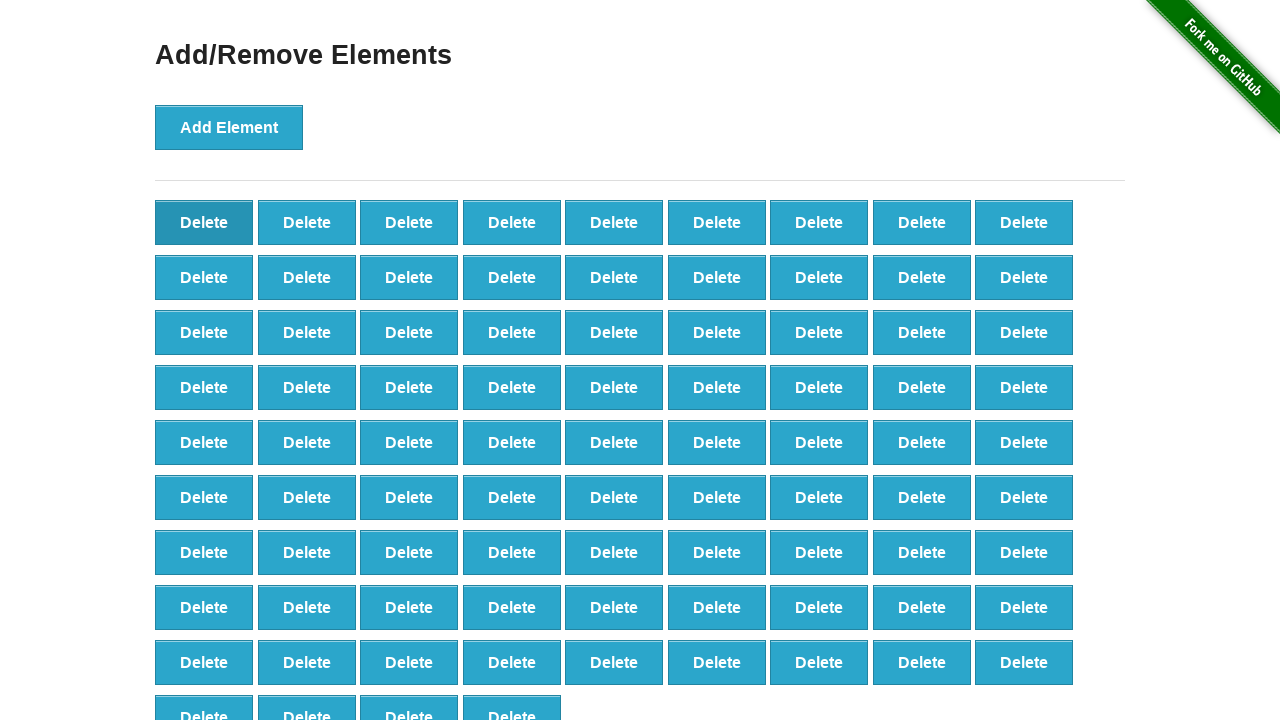

Clicked delete button to remove element (iteration 16/60) at (204, 222) on [onclick='deleteElement()'] >> nth=0
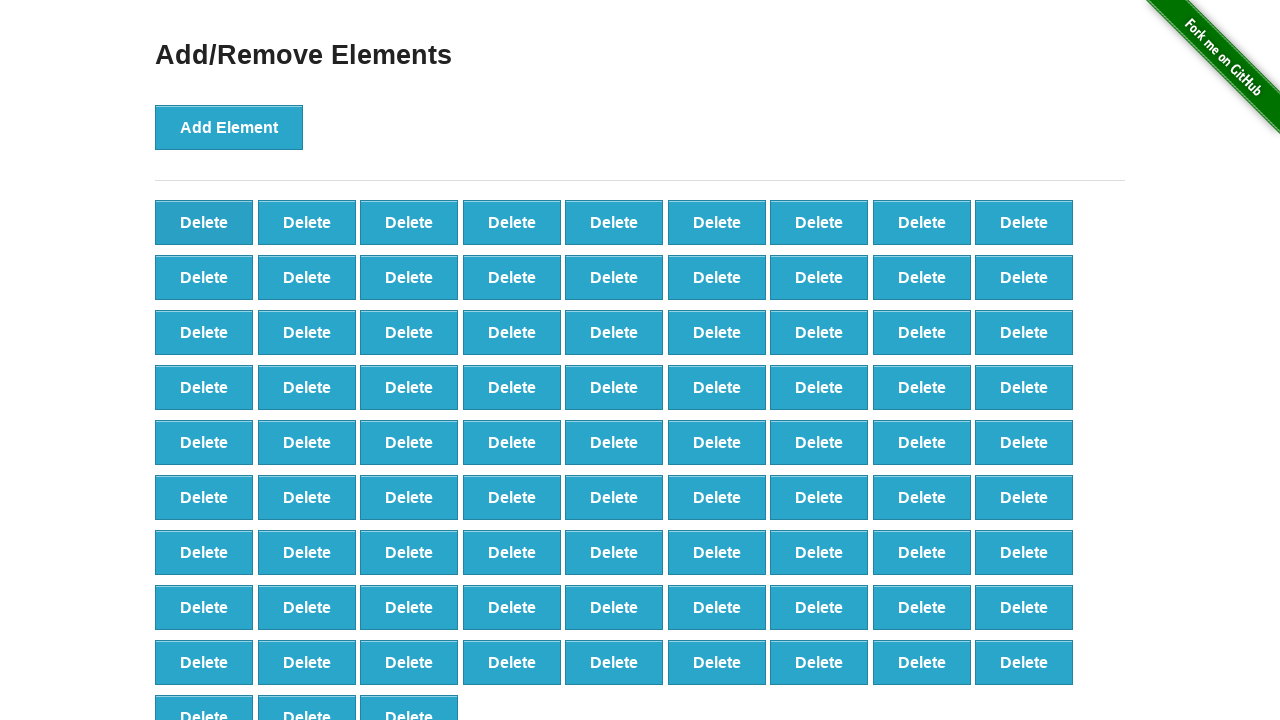

Clicked delete button to remove element (iteration 17/60) at (204, 222) on [onclick='deleteElement()'] >> nth=0
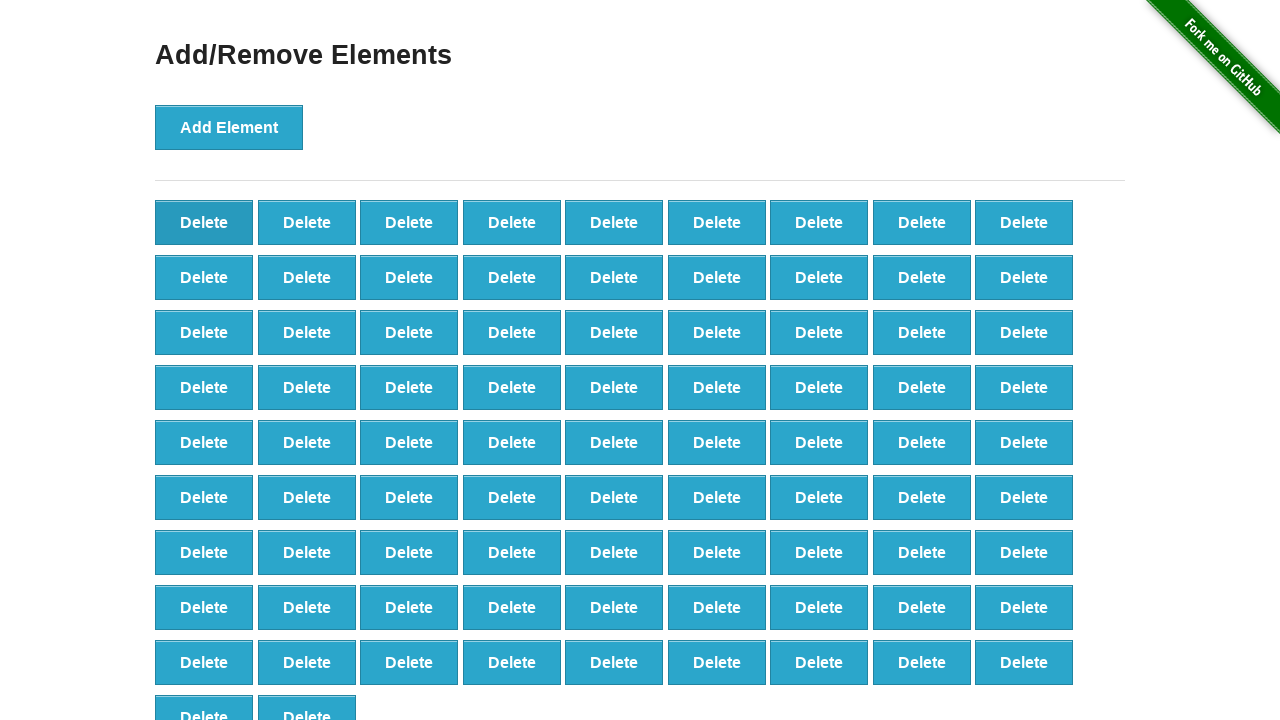

Clicked delete button to remove element (iteration 18/60) at (204, 222) on [onclick='deleteElement()'] >> nth=0
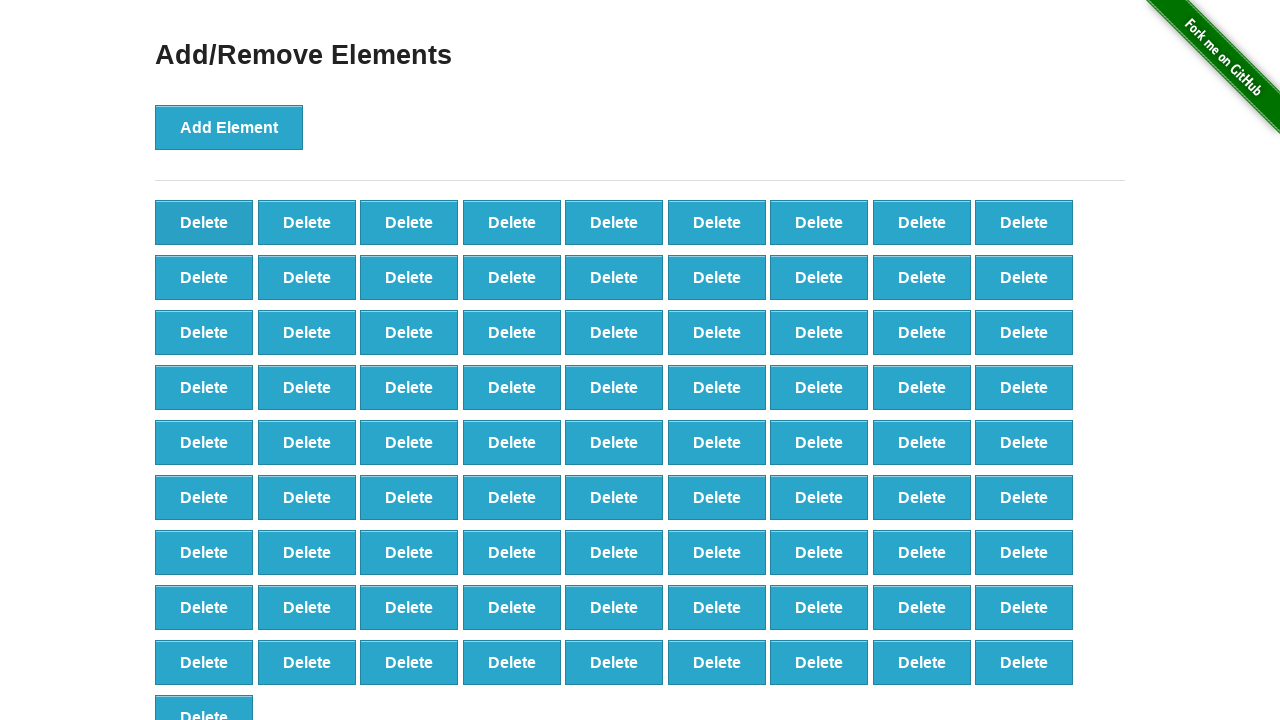

Clicked delete button to remove element (iteration 19/60) at (204, 222) on [onclick='deleteElement()'] >> nth=0
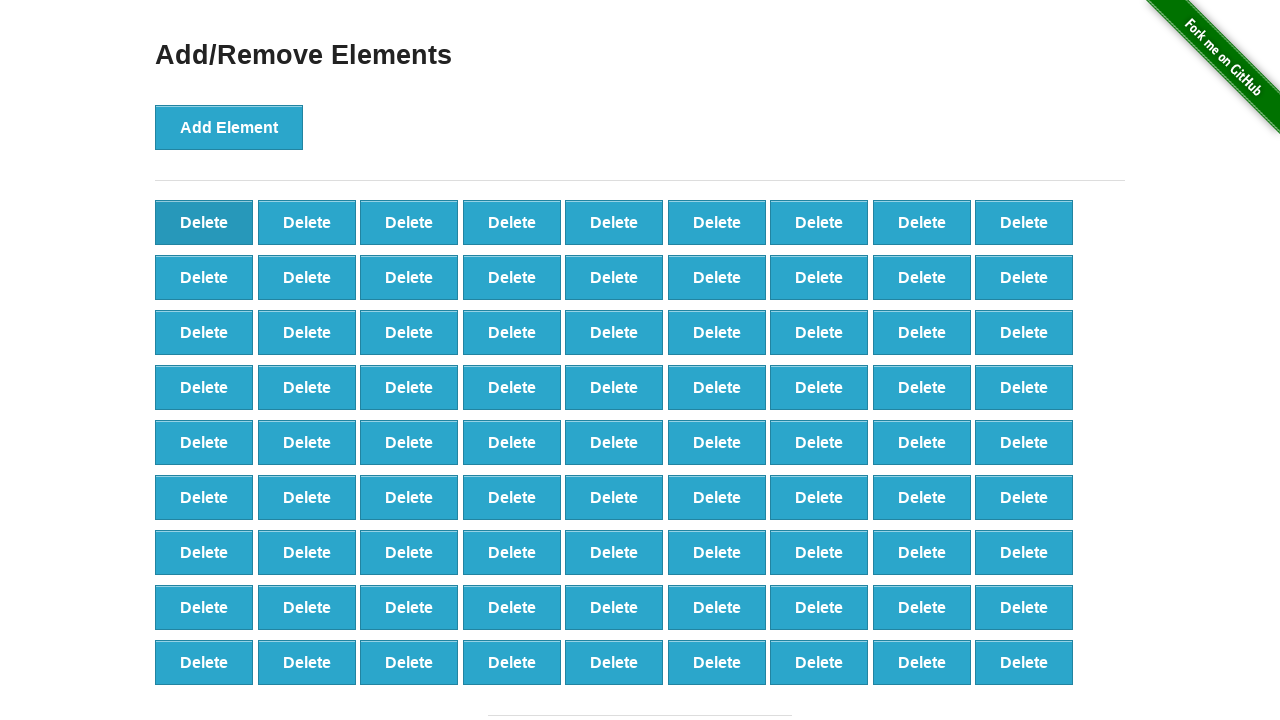

Clicked delete button to remove element (iteration 20/60) at (204, 222) on [onclick='deleteElement()'] >> nth=0
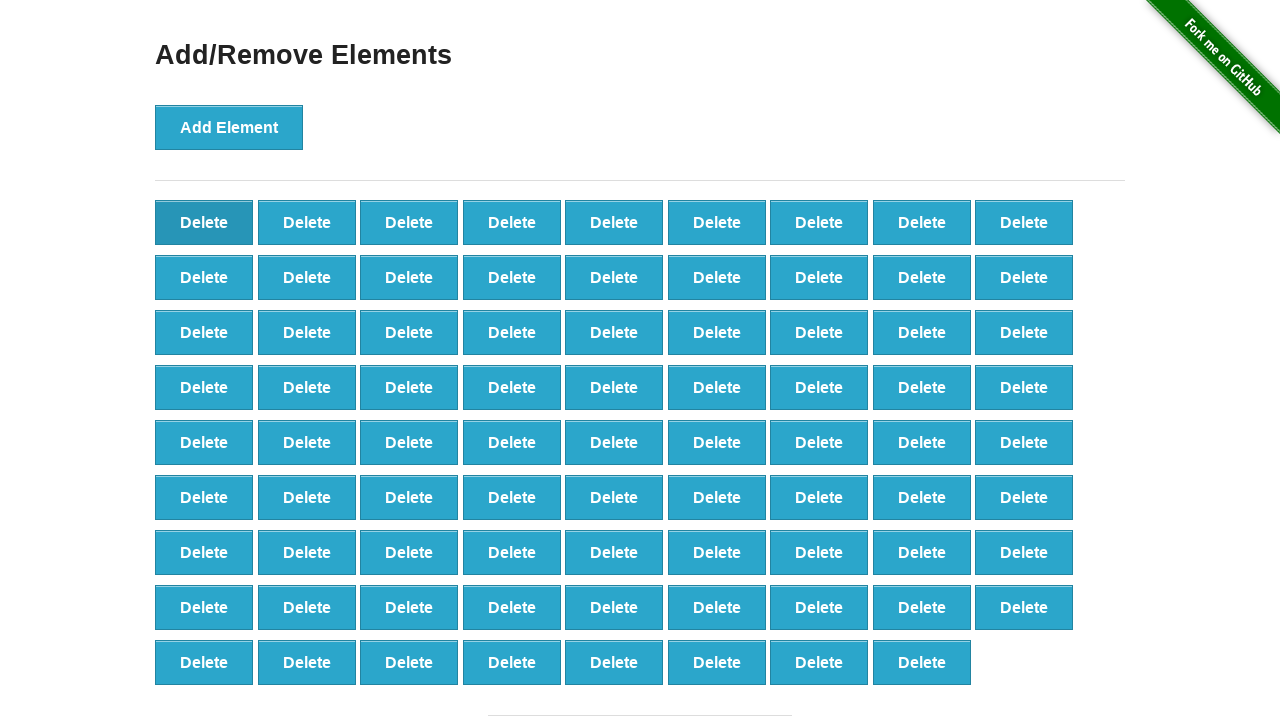

Clicked delete button to remove element (iteration 21/60) at (204, 222) on [onclick='deleteElement()'] >> nth=0
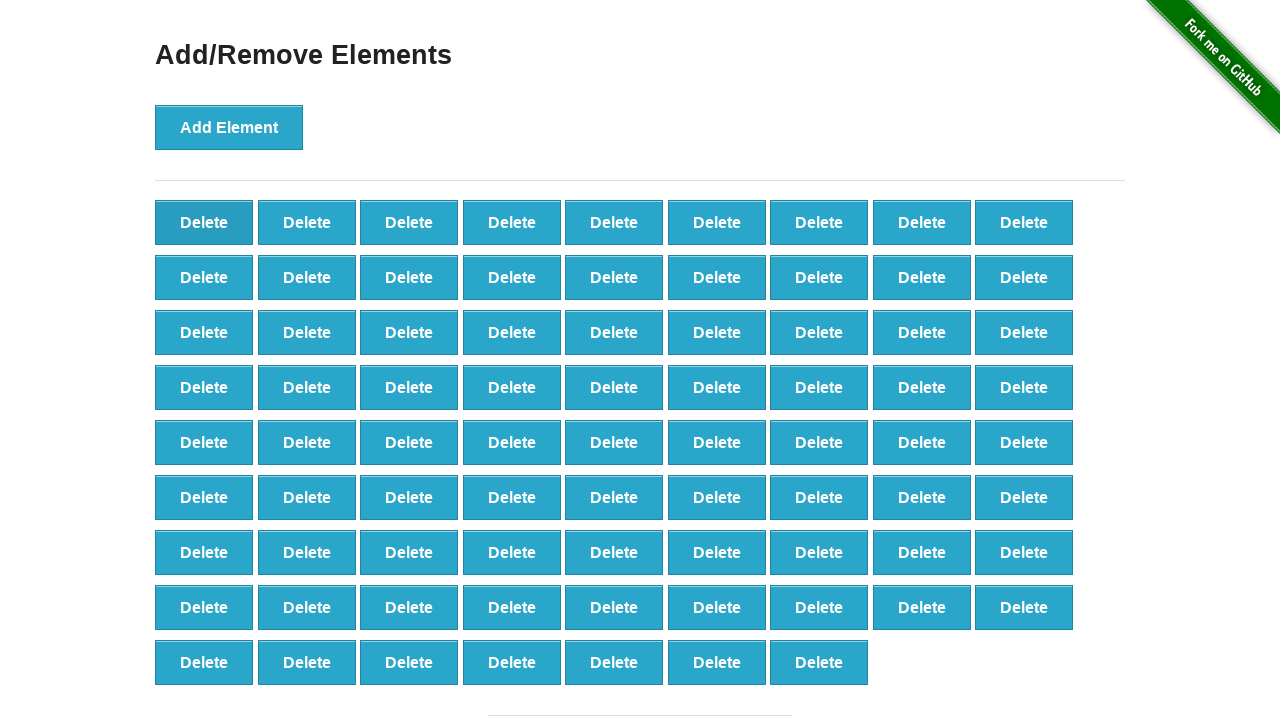

Clicked delete button to remove element (iteration 22/60) at (204, 222) on [onclick='deleteElement()'] >> nth=0
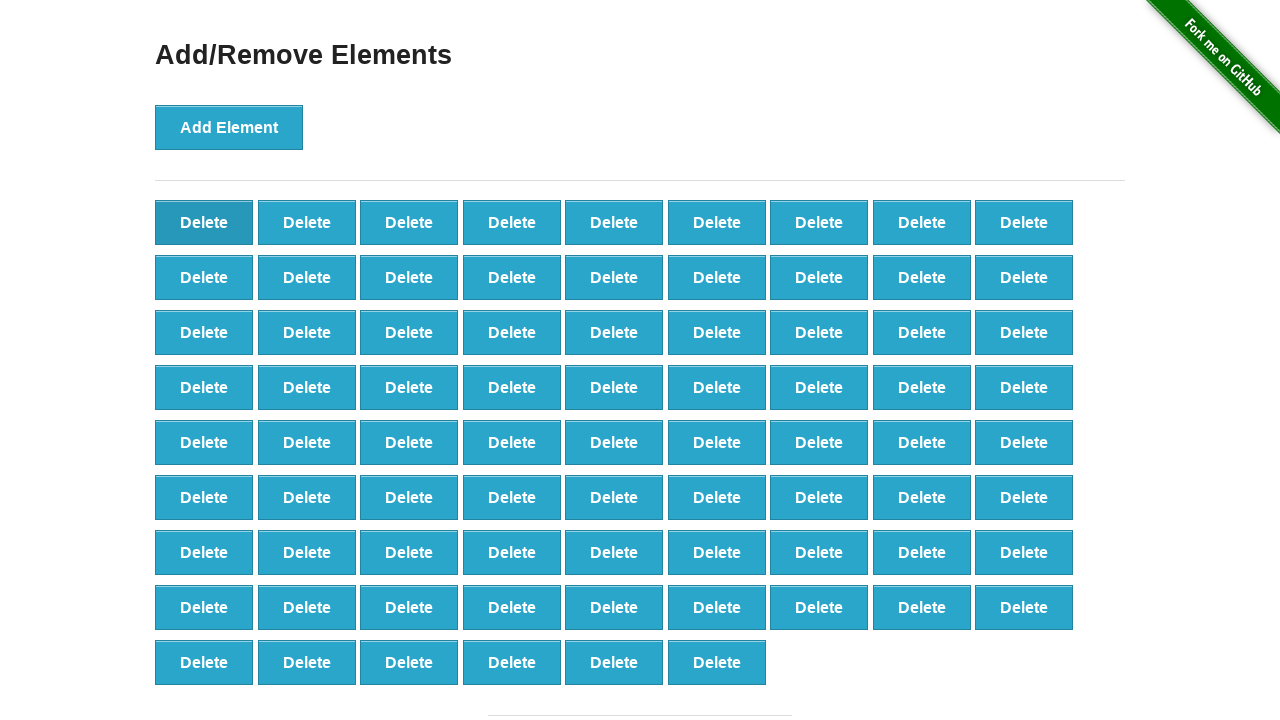

Clicked delete button to remove element (iteration 23/60) at (204, 222) on [onclick='deleteElement()'] >> nth=0
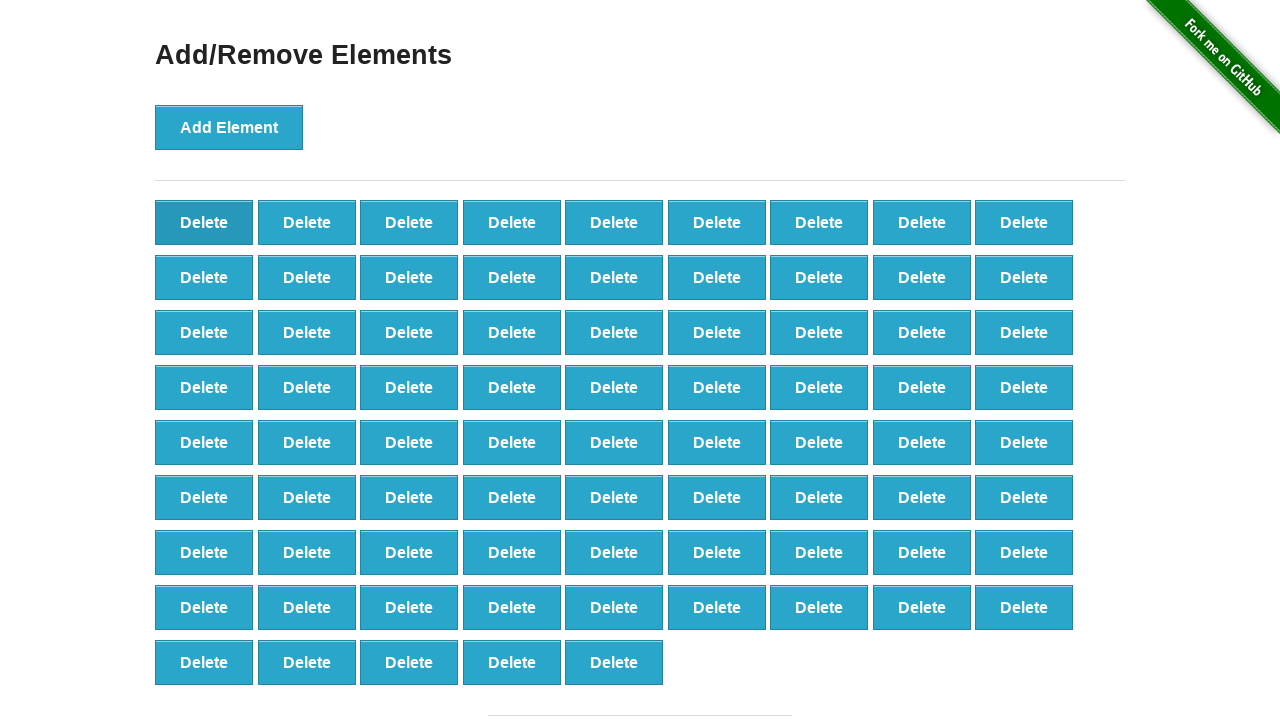

Clicked delete button to remove element (iteration 24/60) at (204, 222) on [onclick='deleteElement()'] >> nth=0
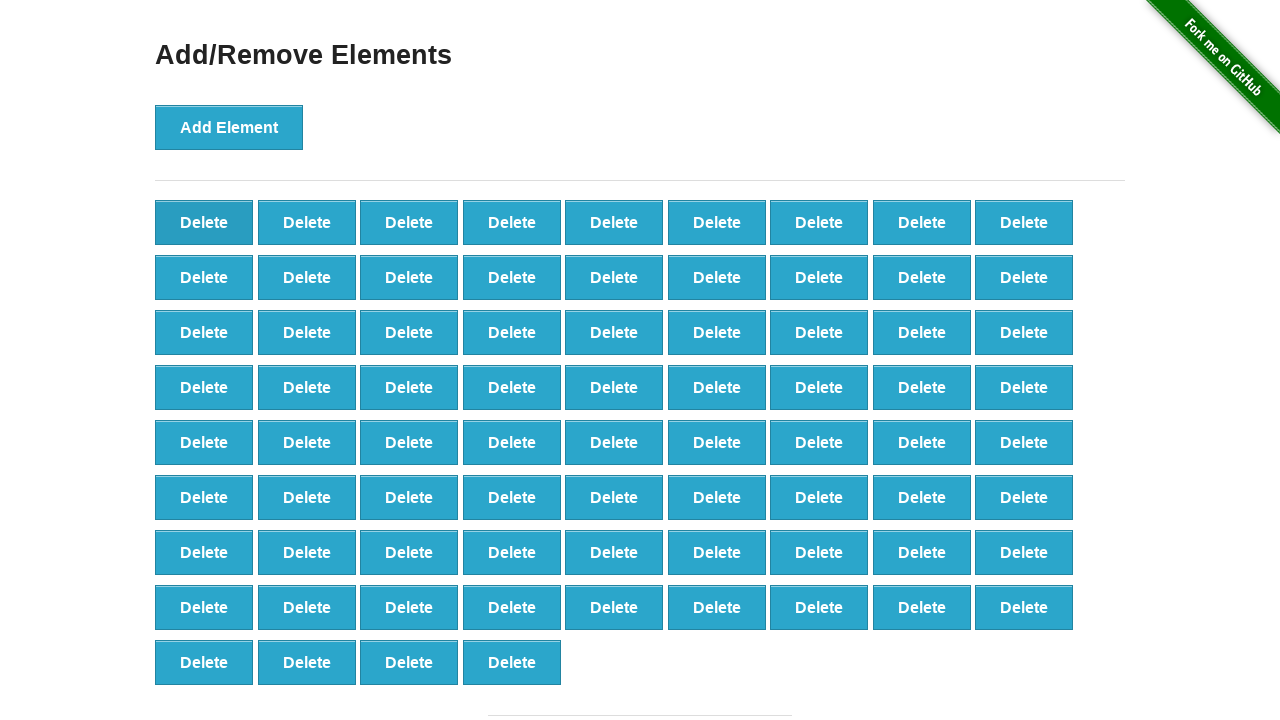

Clicked delete button to remove element (iteration 25/60) at (204, 222) on [onclick='deleteElement()'] >> nth=0
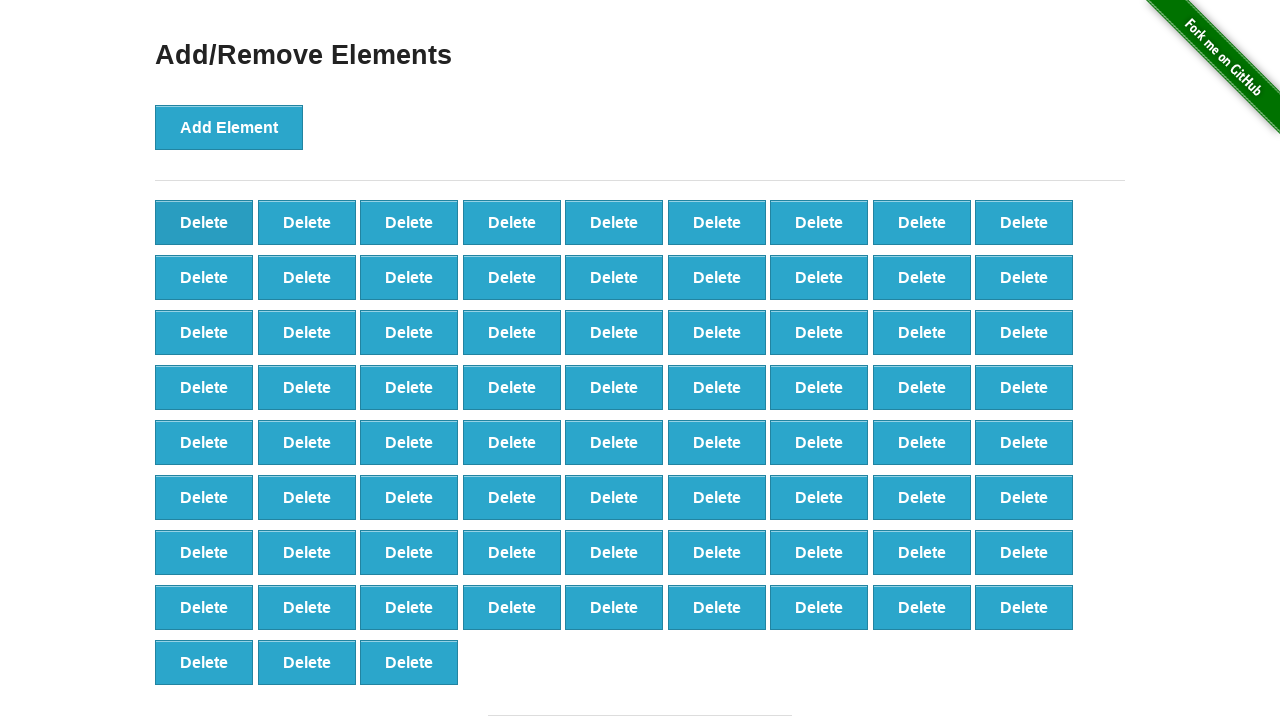

Clicked delete button to remove element (iteration 26/60) at (204, 222) on [onclick='deleteElement()'] >> nth=0
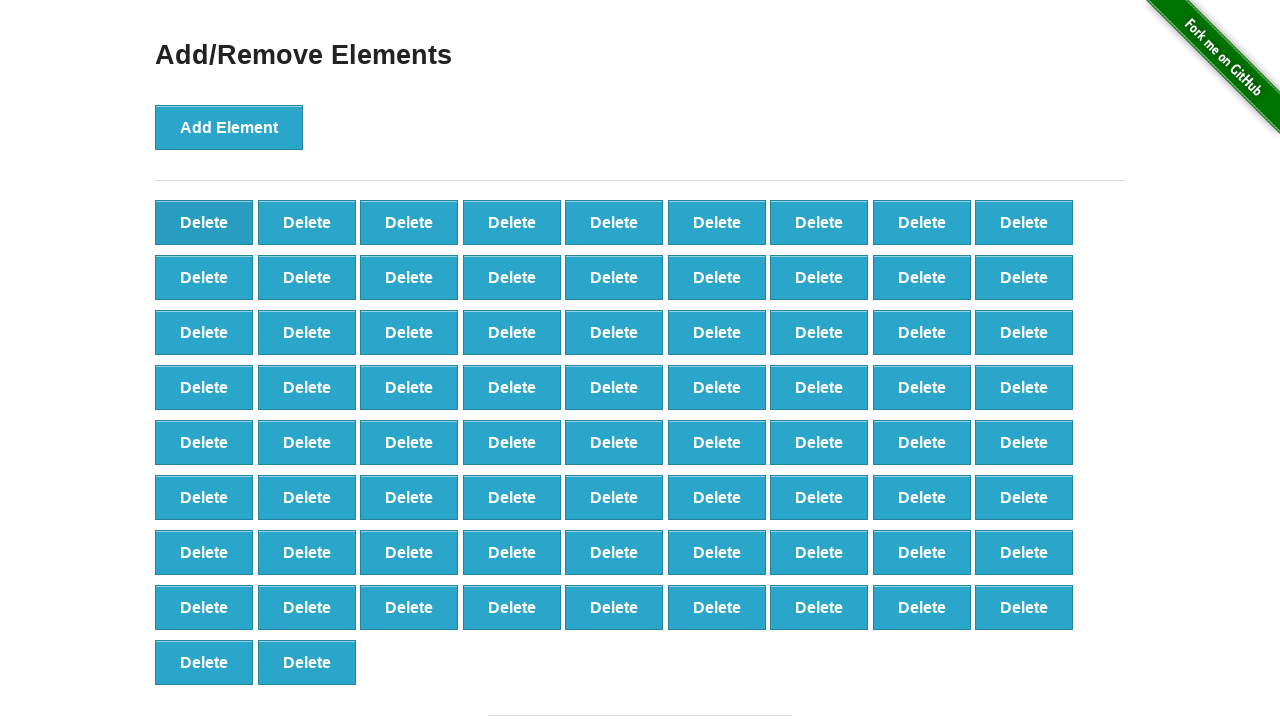

Clicked delete button to remove element (iteration 27/60) at (204, 222) on [onclick='deleteElement()'] >> nth=0
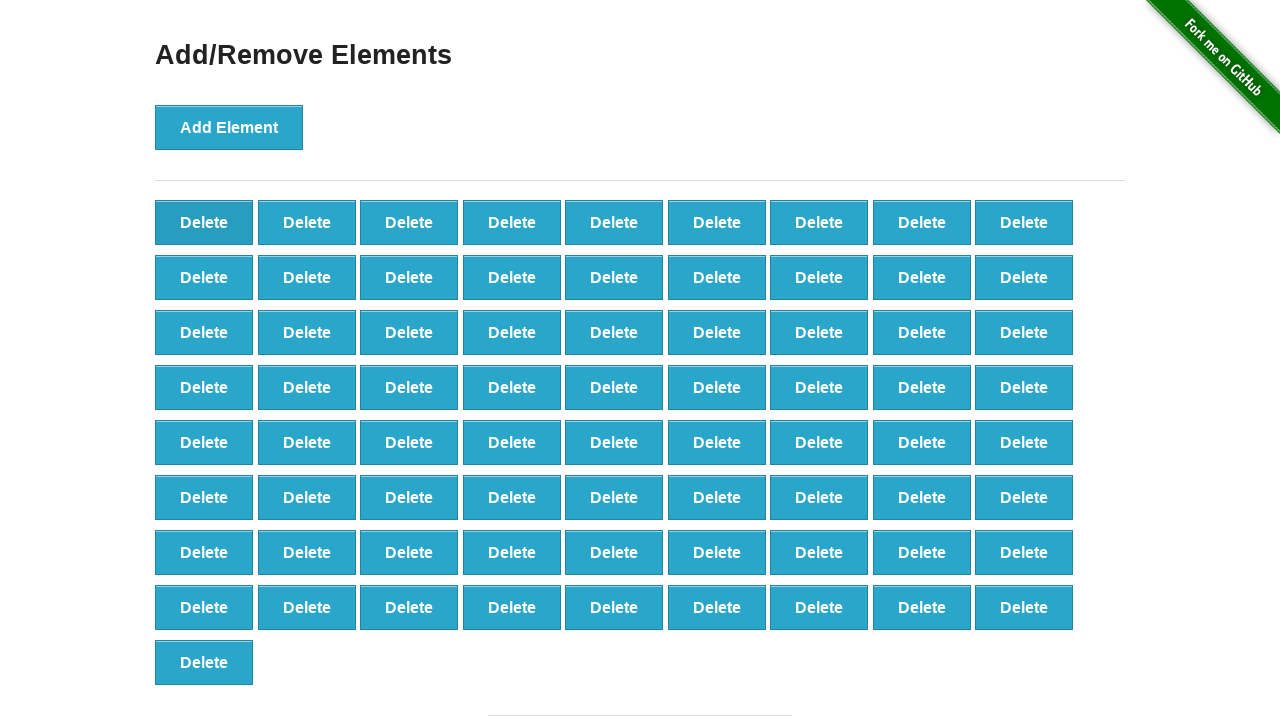

Clicked delete button to remove element (iteration 28/60) at (204, 222) on [onclick='deleteElement()'] >> nth=0
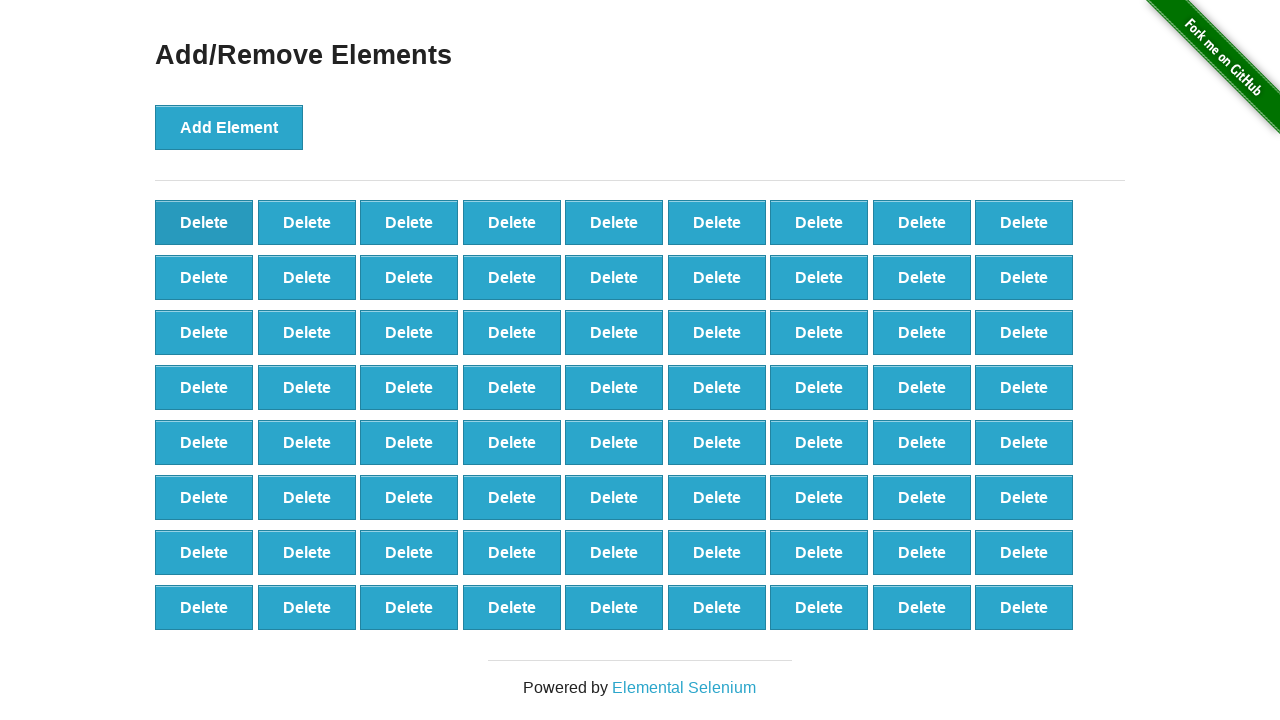

Clicked delete button to remove element (iteration 29/60) at (204, 222) on [onclick='deleteElement()'] >> nth=0
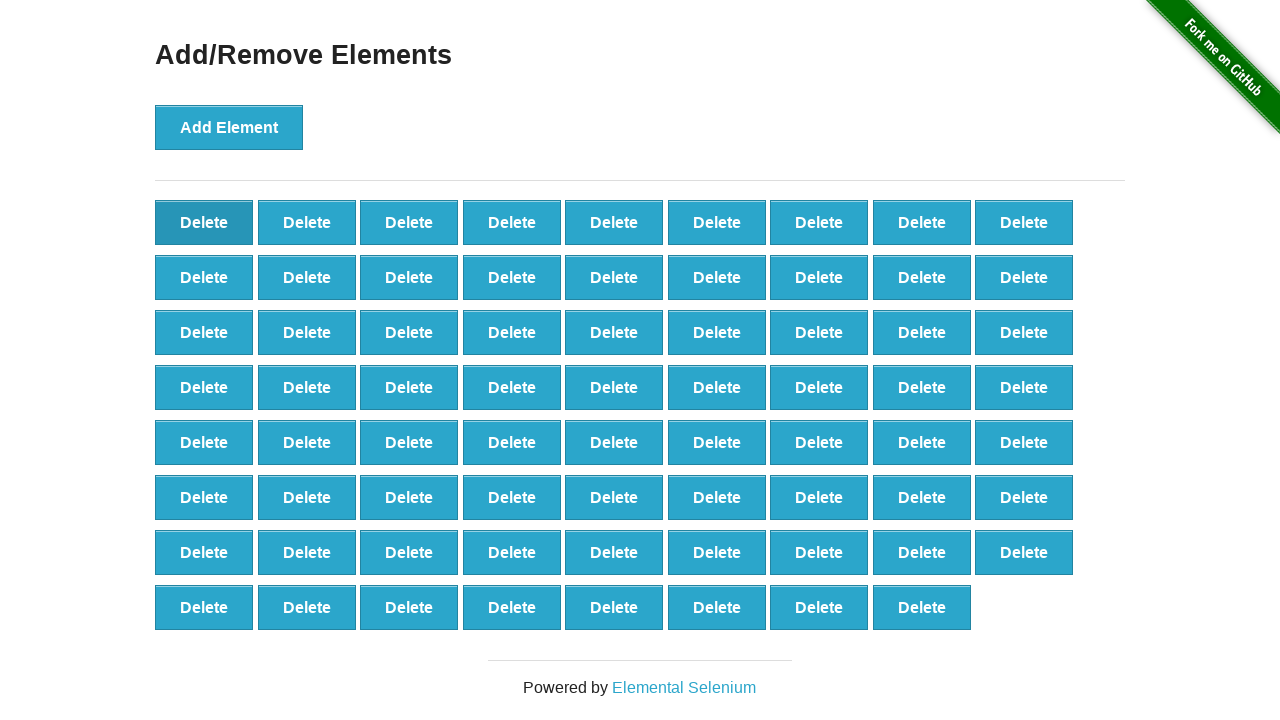

Clicked delete button to remove element (iteration 30/60) at (204, 222) on [onclick='deleteElement()'] >> nth=0
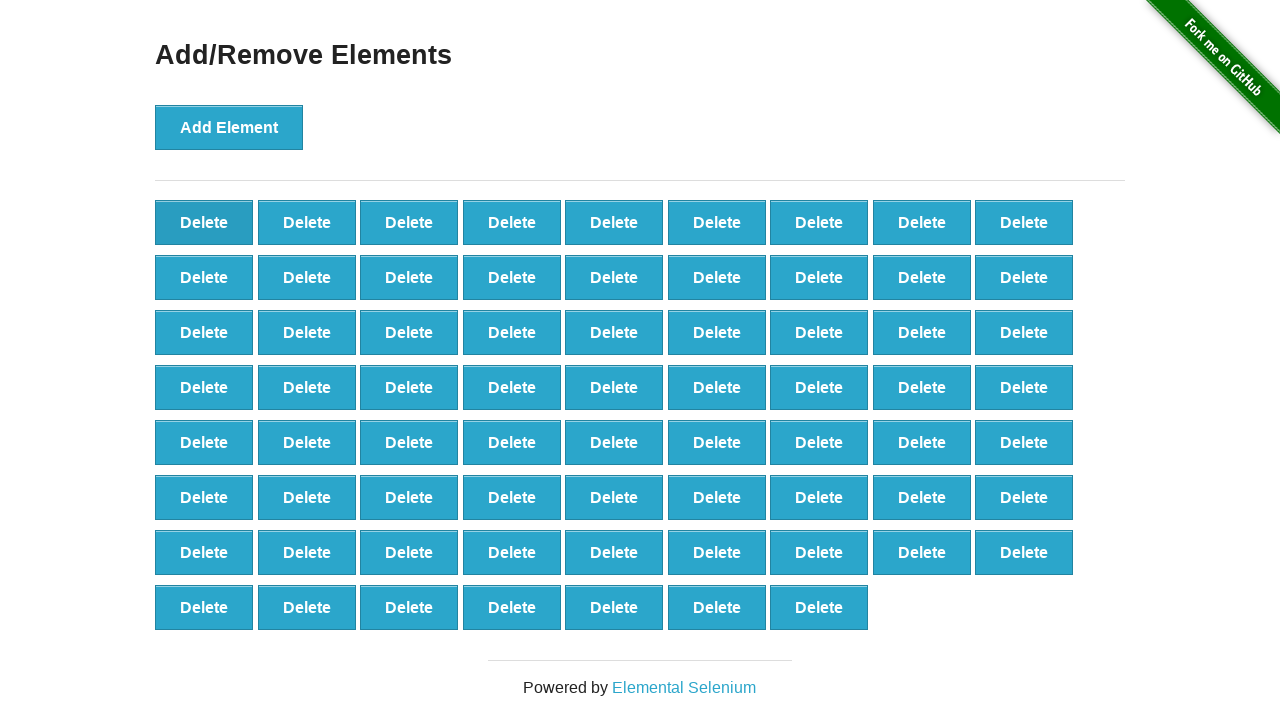

Clicked delete button to remove element (iteration 31/60) at (204, 222) on [onclick='deleteElement()'] >> nth=0
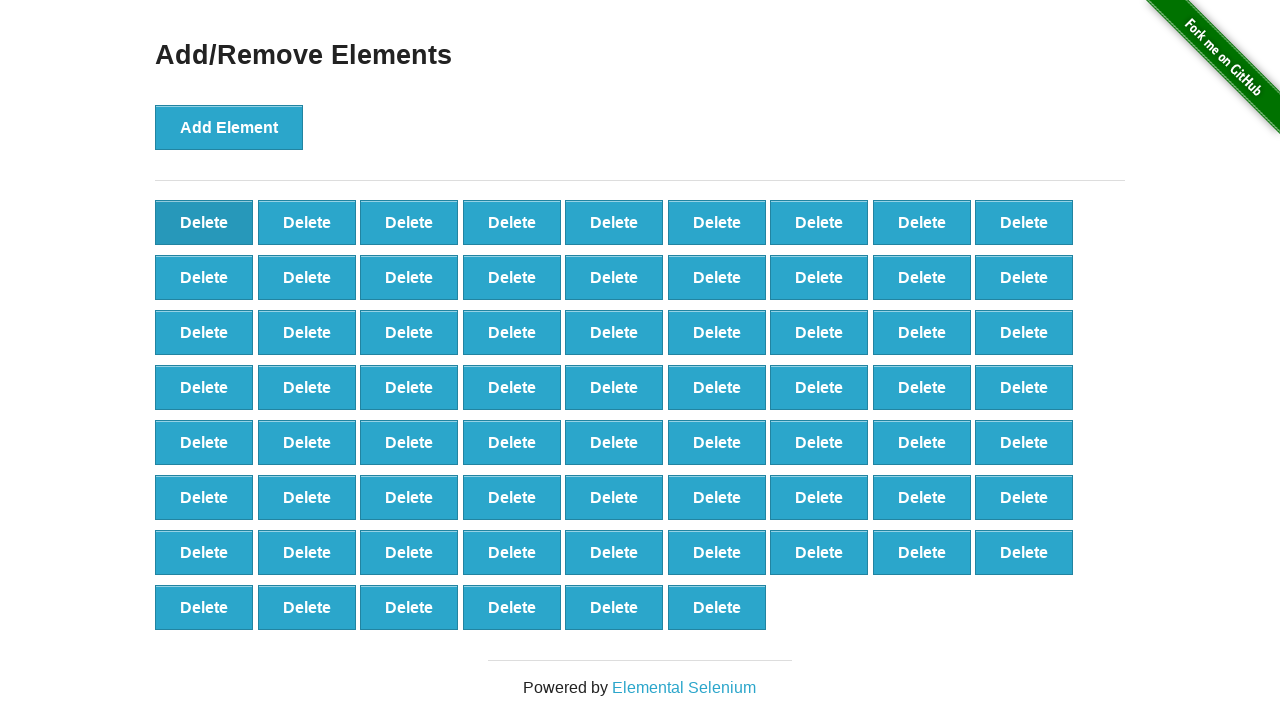

Clicked delete button to remove element (iteration 32/60) at (204, 222) on [onclick='deleteElement()'] >> nth=0
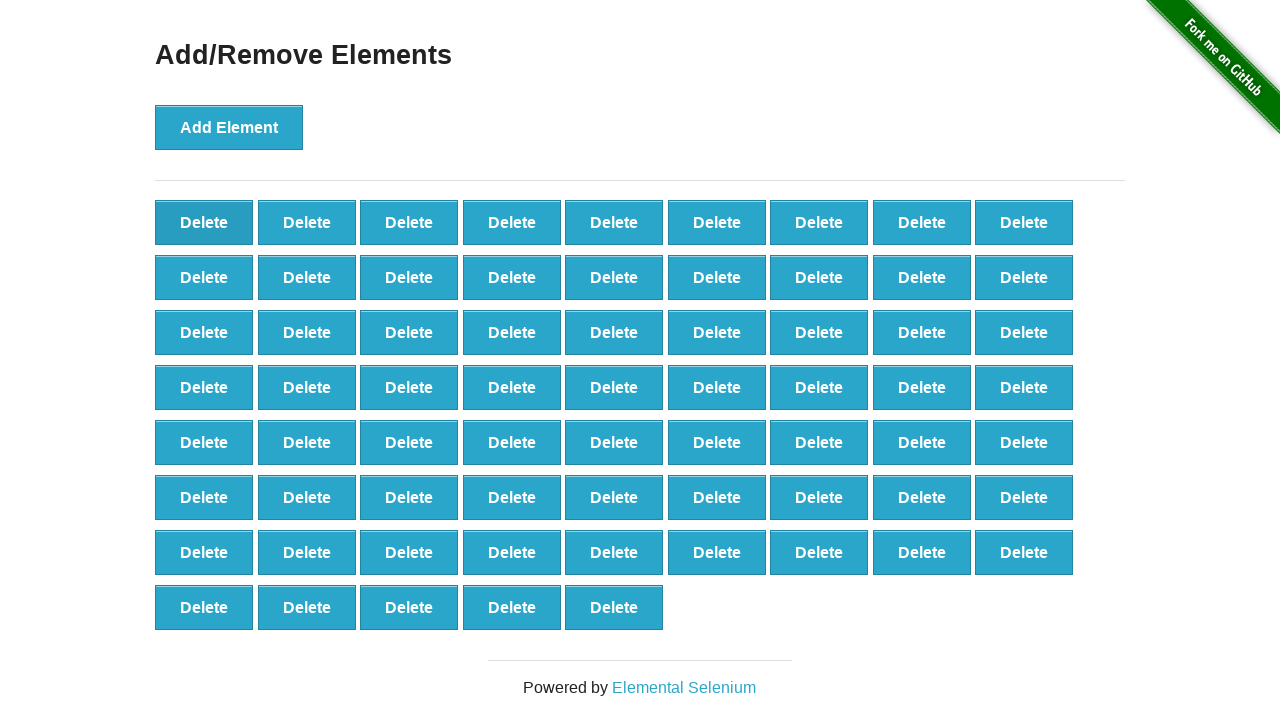

Clicked delete button to remove element (iteration 33/60) at (204, 222) on [onclick='deleteElement()'] >> nth=0
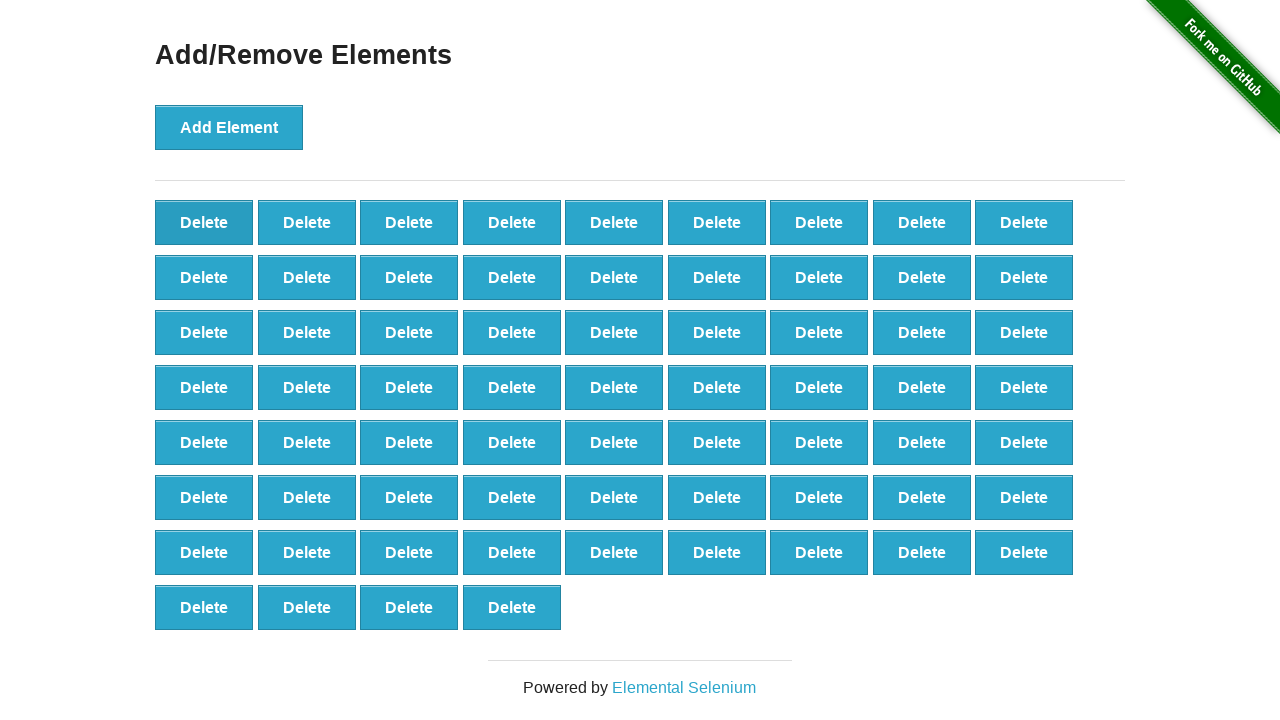

Clicked delete button to remove element (iteration 34/60) at (204, 222) on [onclick='deleteElement()'] >> nth=0
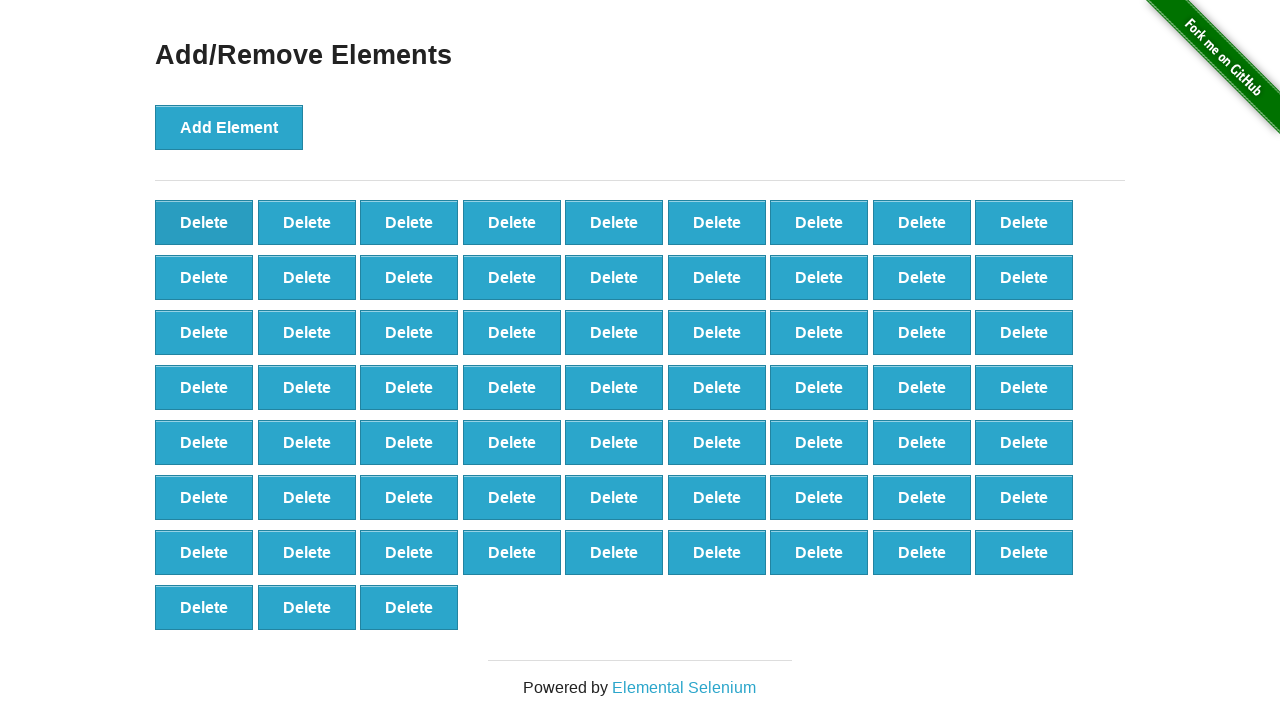

Clicked delete button to remove element (iteration 35/60) at (204, 222) on [onclick='deleteElement()'] >> nth=0
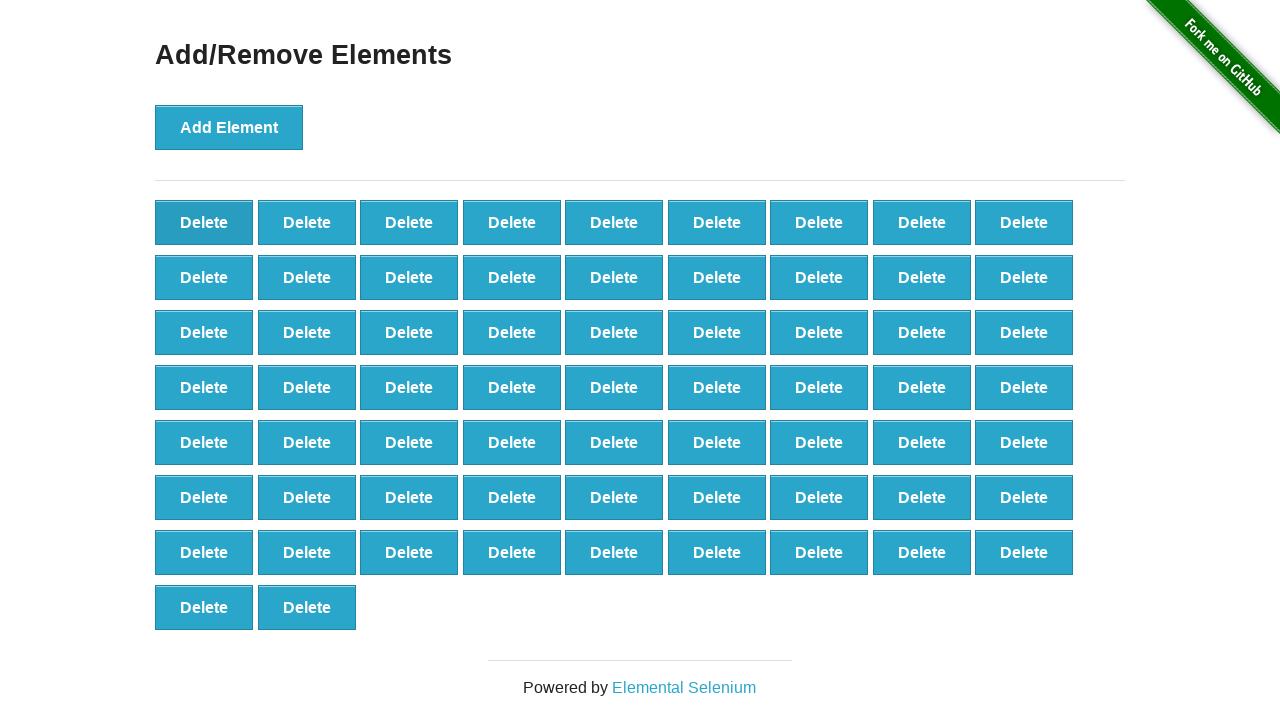

Clicked delete button to remove element (iteration 36/60) at (204, 222) on [onclick='deleteElement()'] >> nth=0
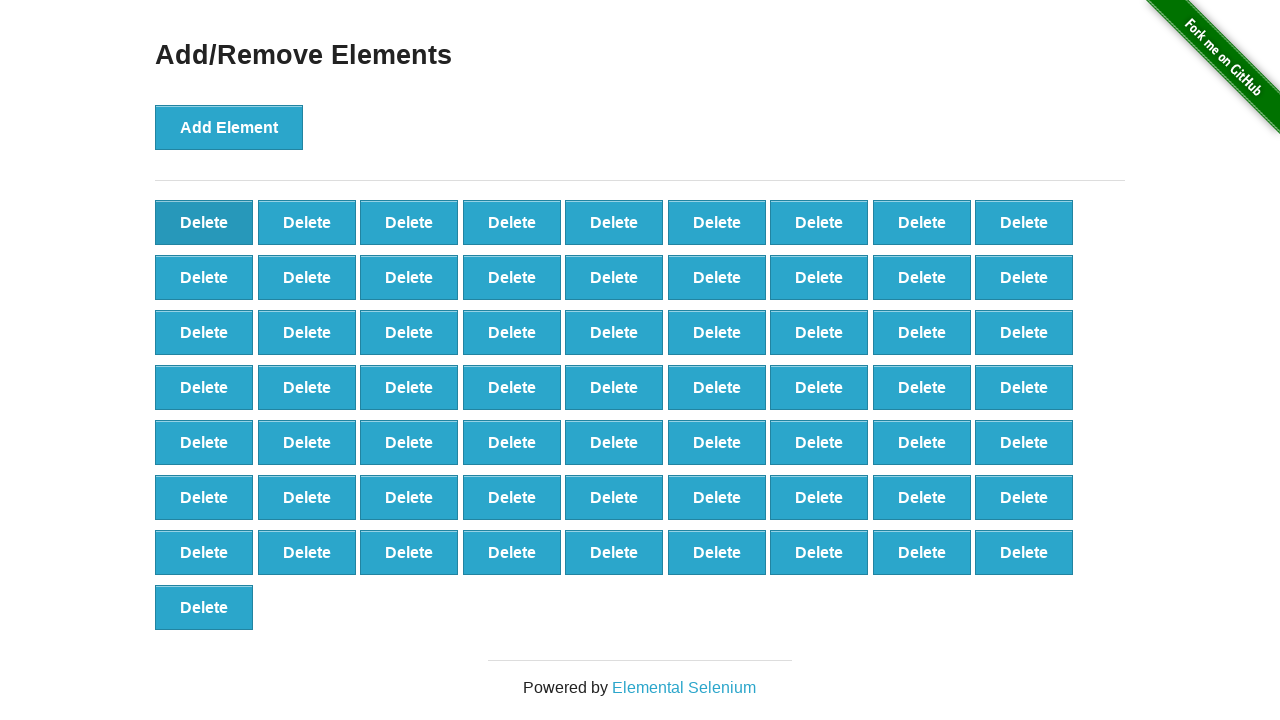

Clicked delete button to remove element (iteration 37/60) at (204, 222) on [onclick='deleteElement()'] >> nth=0
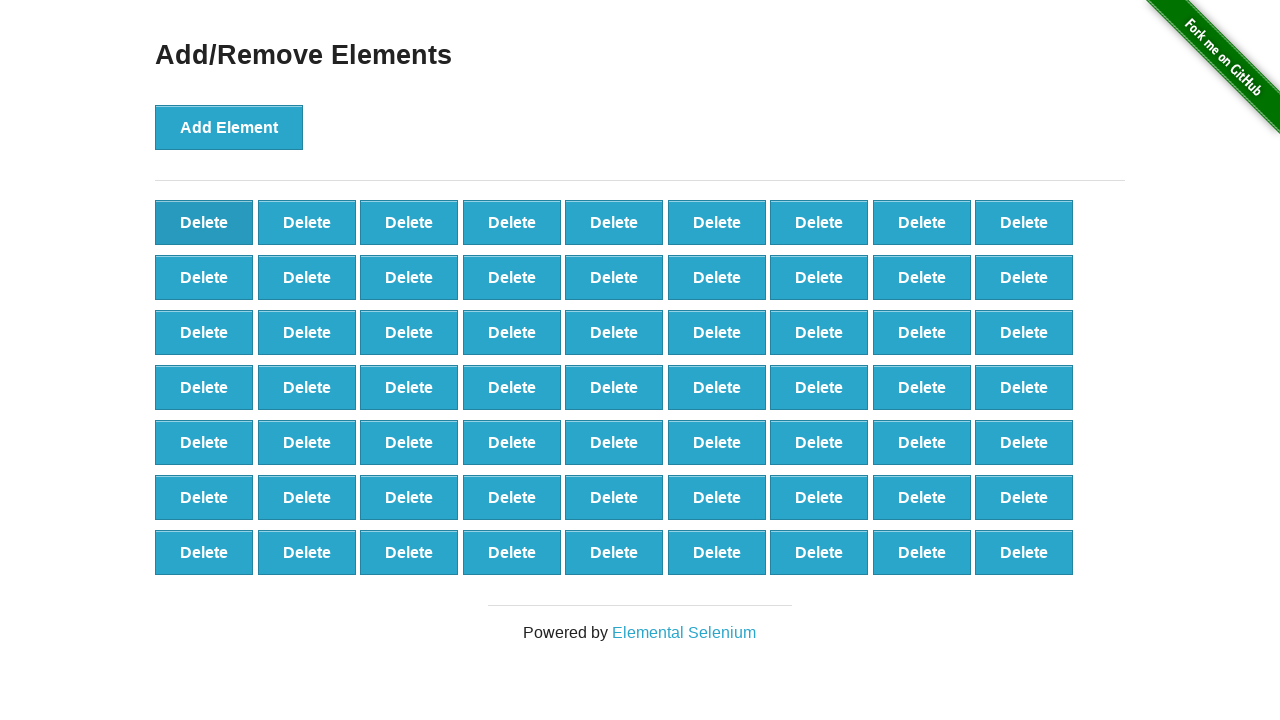

Clicked delete button to remove element (iteration 38/60) at (204, 222) on [onclick='deleteElement()'] >> nth=0
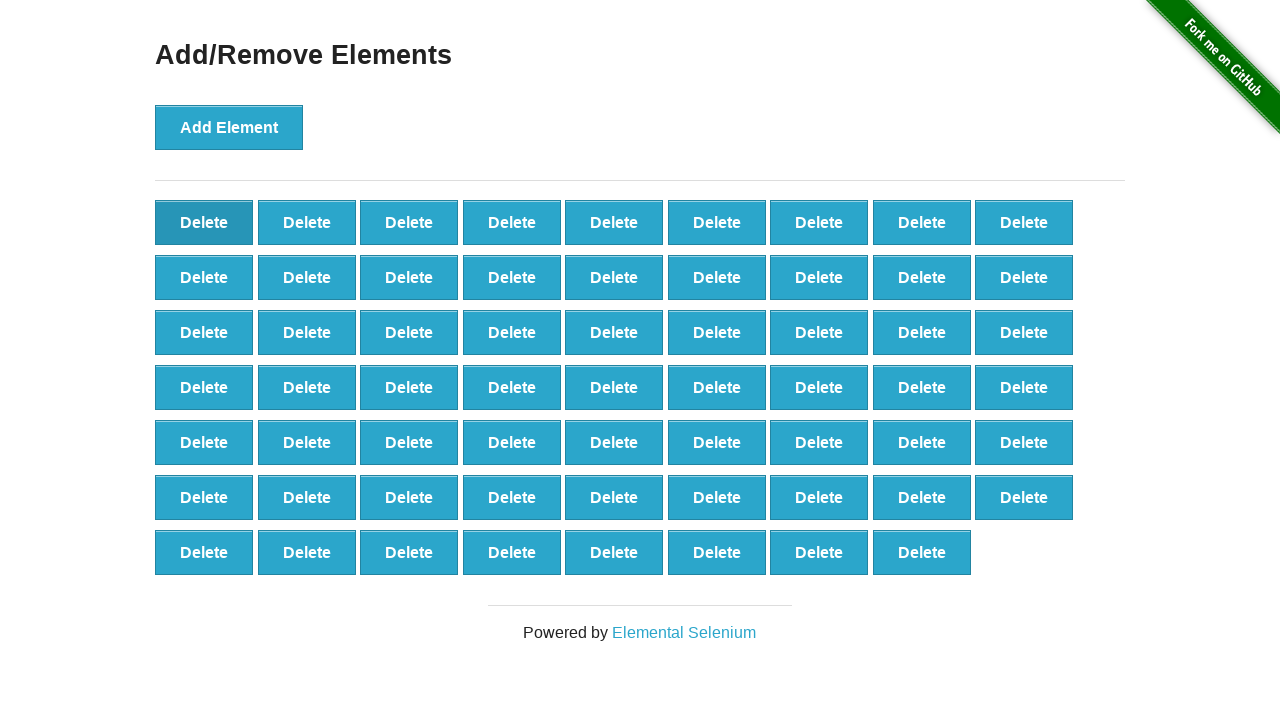

Clicked delete button to remove element (iteration 39/60) at (204, 222) on [onclick='deleteElement()'] >> nth=0
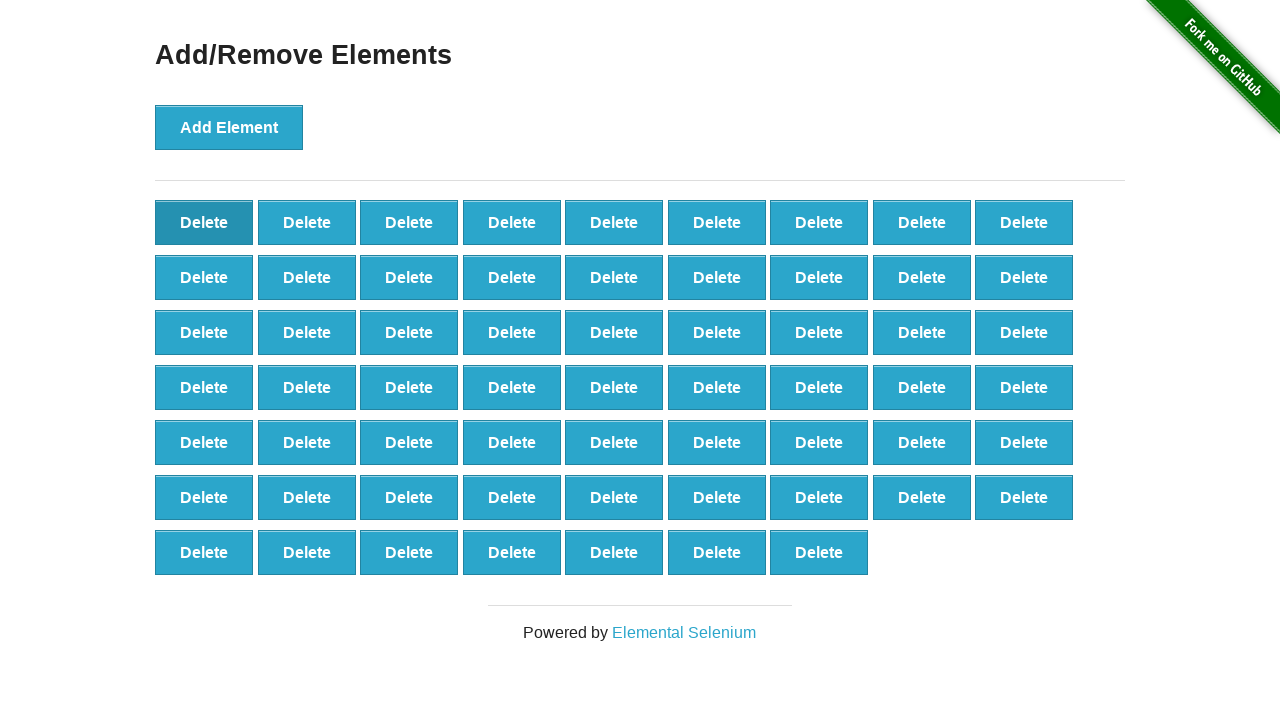

Clicked delete button to remove element (iteration 40/60) at (204, 222) on [onclick='deleteElement()'] >> nth=0
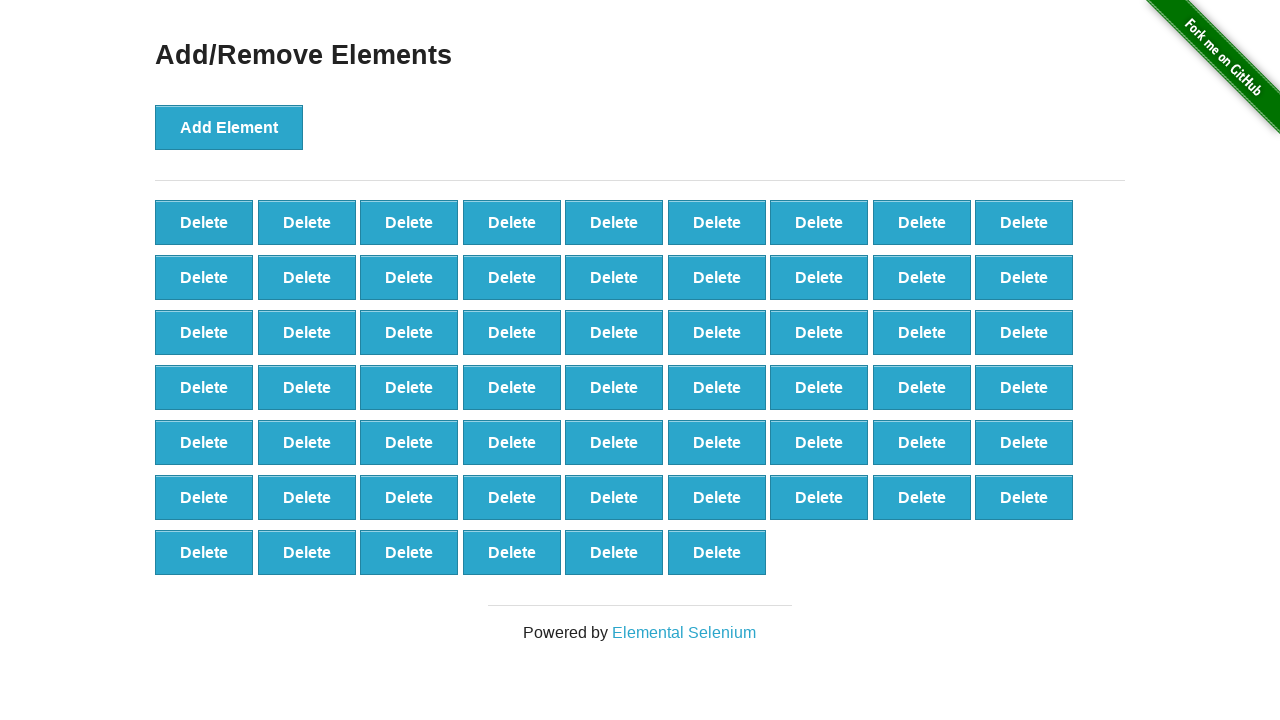

Clicked delete button to remove element (iteration 41/60) at (204, 222) on [onclick='deleteElement()'] >> nth=0
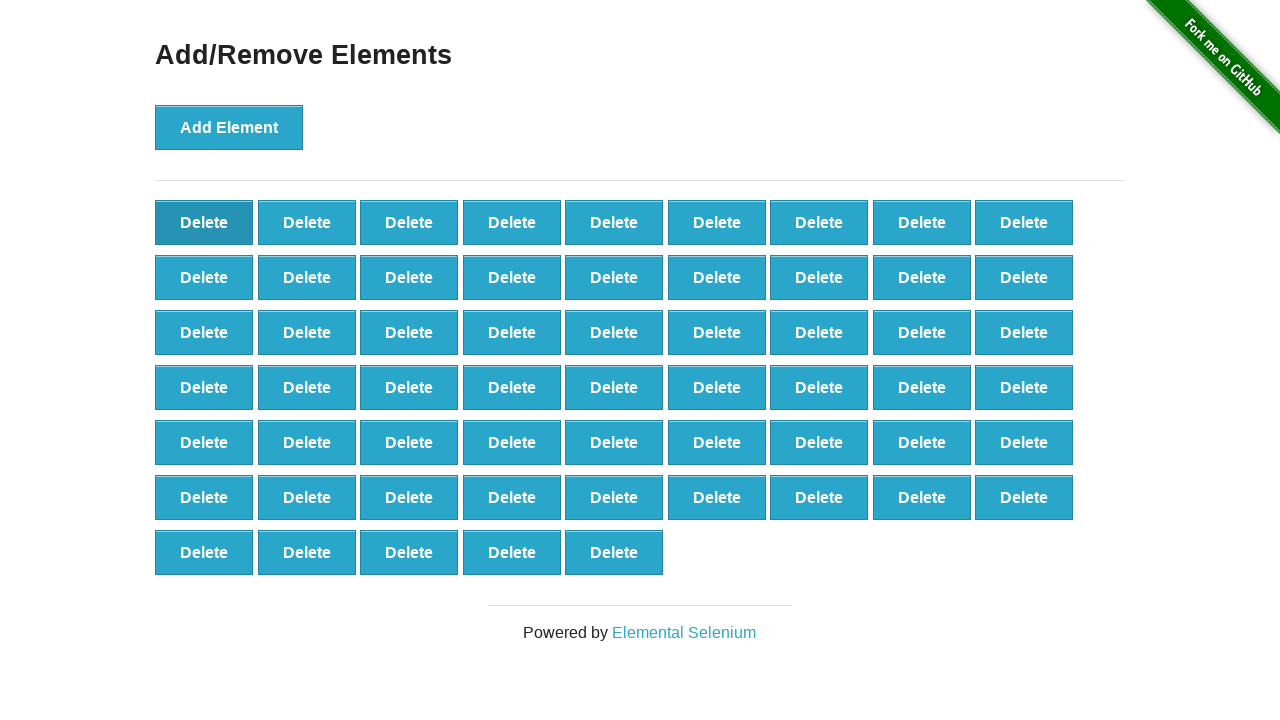

Clicked delete button to remove element (iteration 42/60) at (204, 222) on [onclick='deleteElement()'] >> nth=0
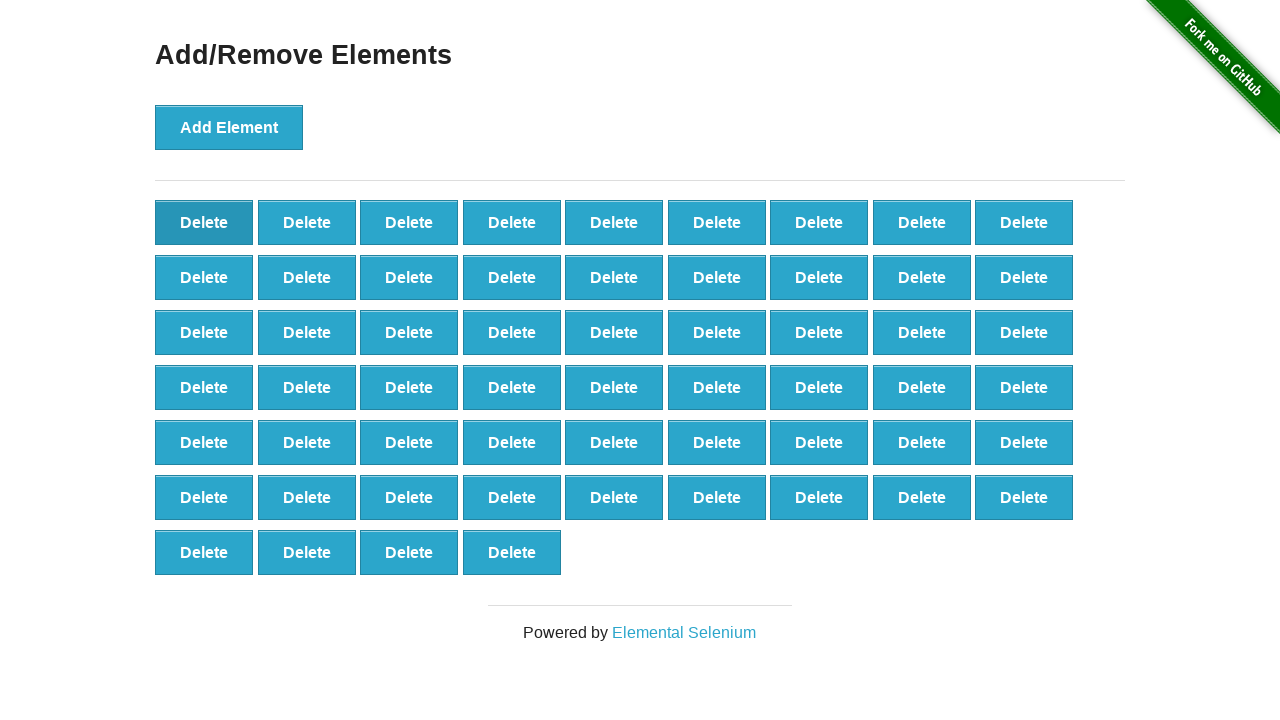

Clicked delete button to remove element (iteration 43/60) at (204, 222) on [onclick='deleteElement()'] >> nth=0
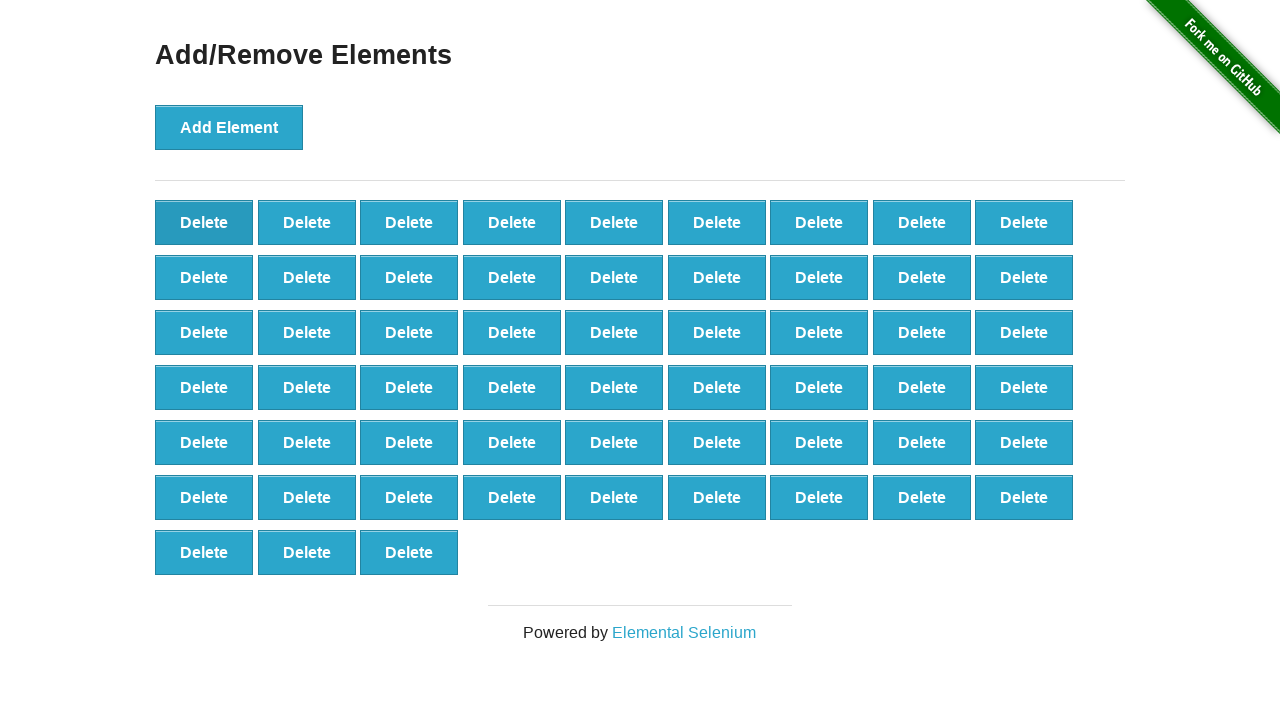

Clicked delete button to remove element (iteration 44/60) at (204, 222) on [onclick='deleteElement()'] >> nth=0
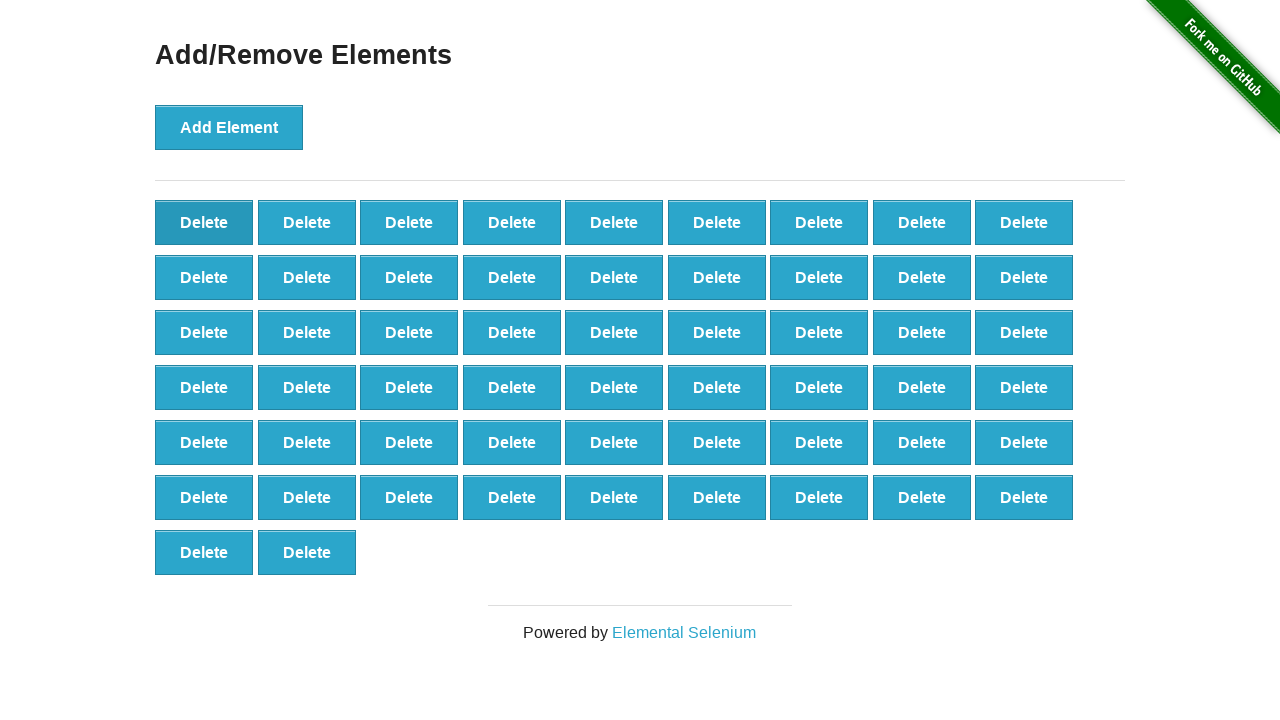

Clicked delete button to remove element (iteration 45/60) at (204, 222) on [onclick='deleteElement()'] >> nth=0
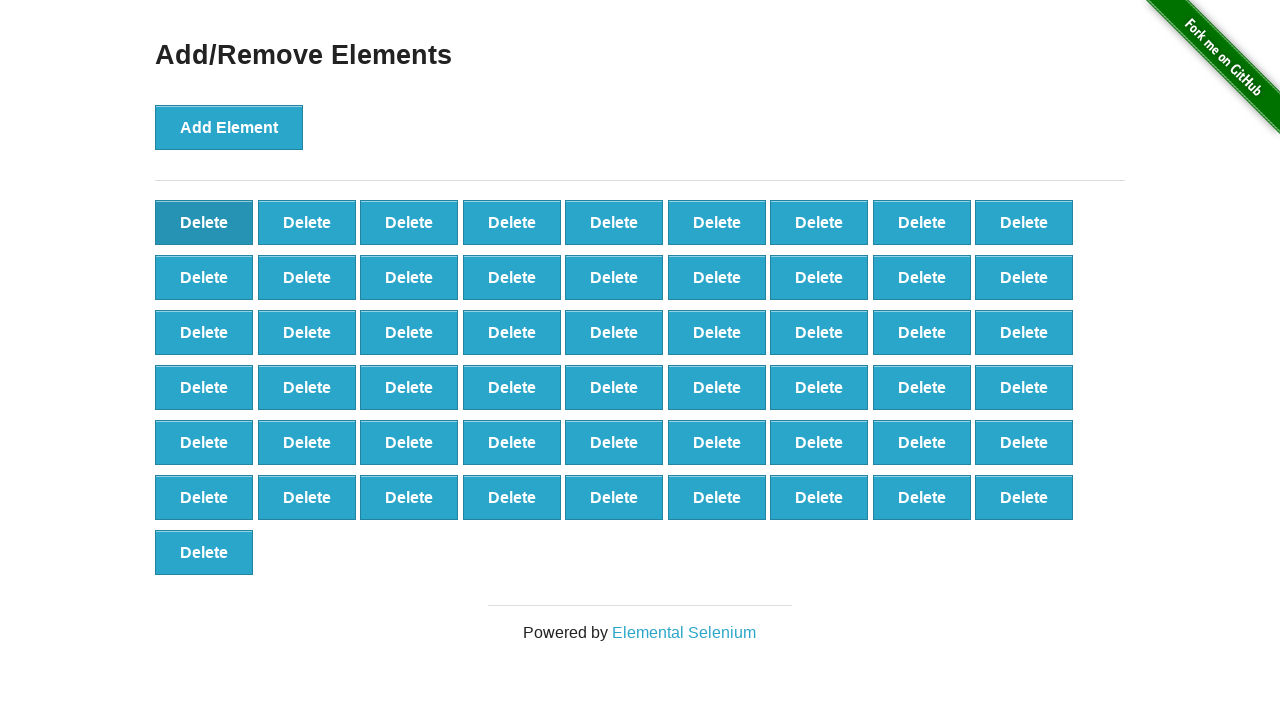

Clicked delete button to remove element (iteration 46/60) at (204, 222) on [onclick='deleteElement()'] >> nth=0
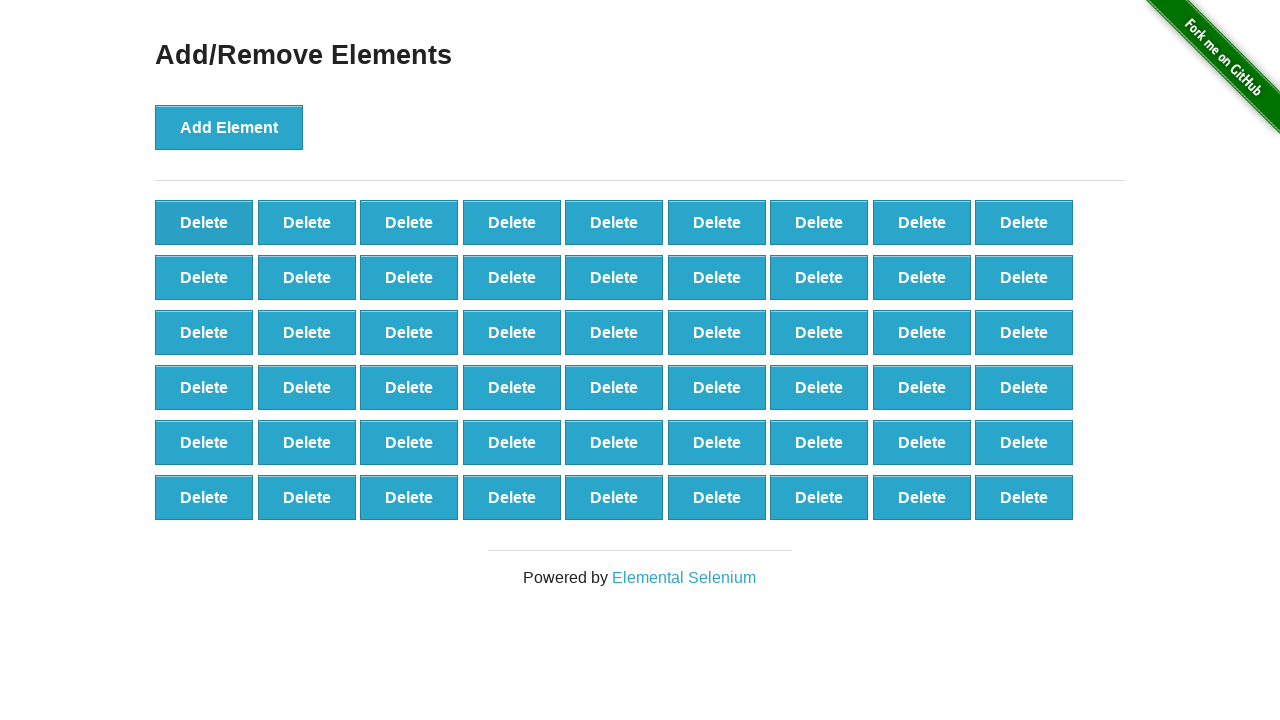

Clicked delete button to remove element (iteration 47/60) at (204, 222) on [onclick='deleteElement()'] >> nth=0
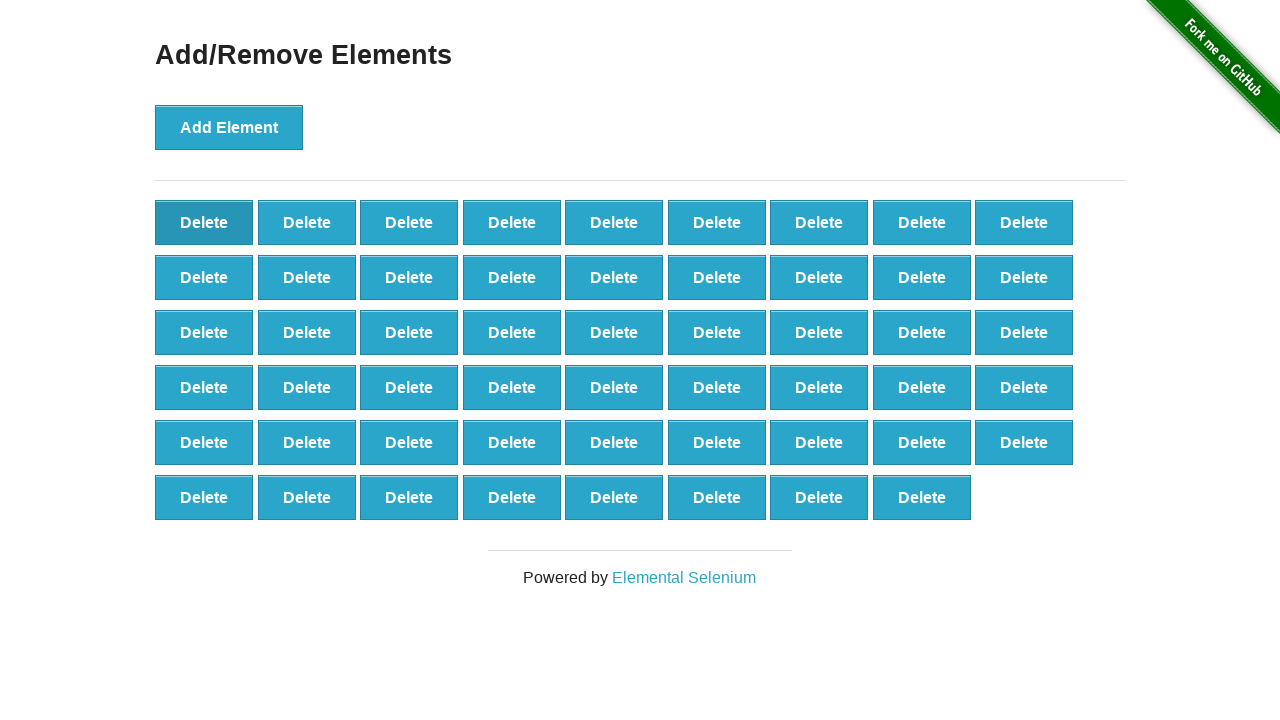

Clicked delete button to remove element (iteration 48/60) at (204, 222) on [onclick='deleteElement()'] >> nth=0
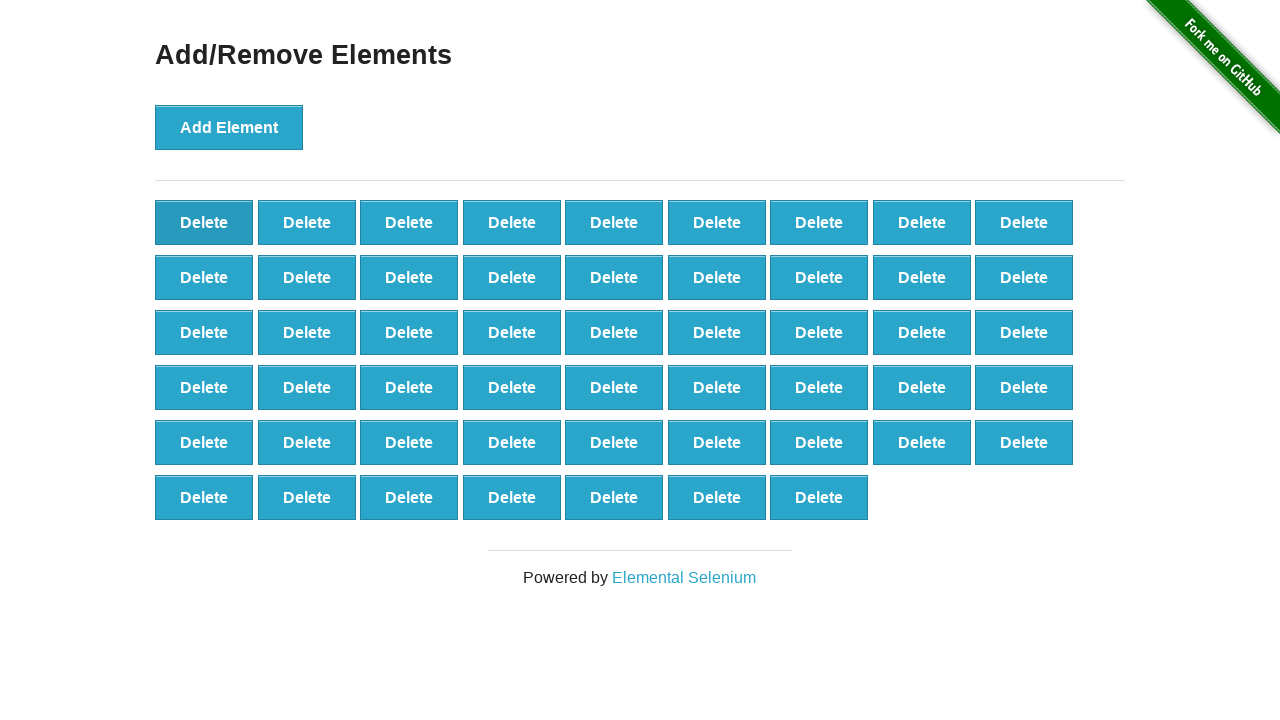

Clicked delete button to remove element (iteration 49/60) at (204, 222) on [onclick='deleteElement()'] >> nth=0
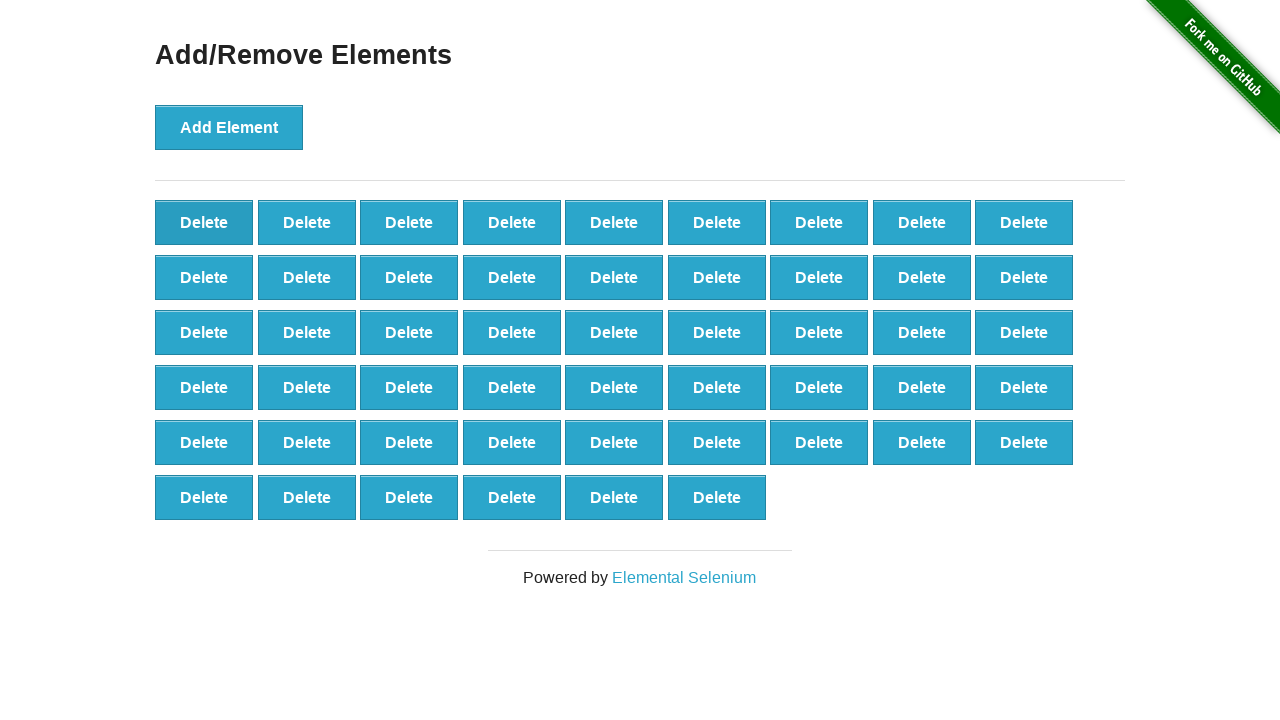

Clicked delete button to remove element (iteration 50/60) at (204, 222) on [onclick='deleteElement()'] >> nth=0
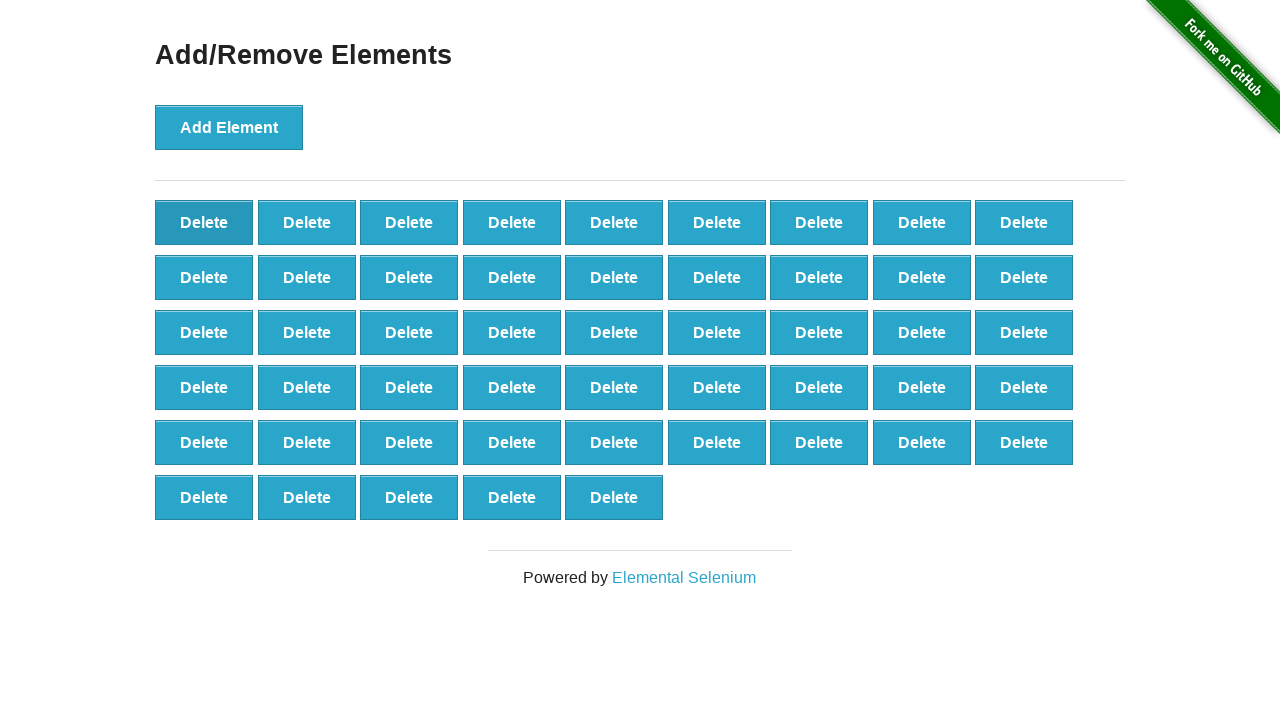

Clicked delete button to remove element (iteration 51/60) at (204, 222) on [onclick='deleteElement()'] >> nth=0
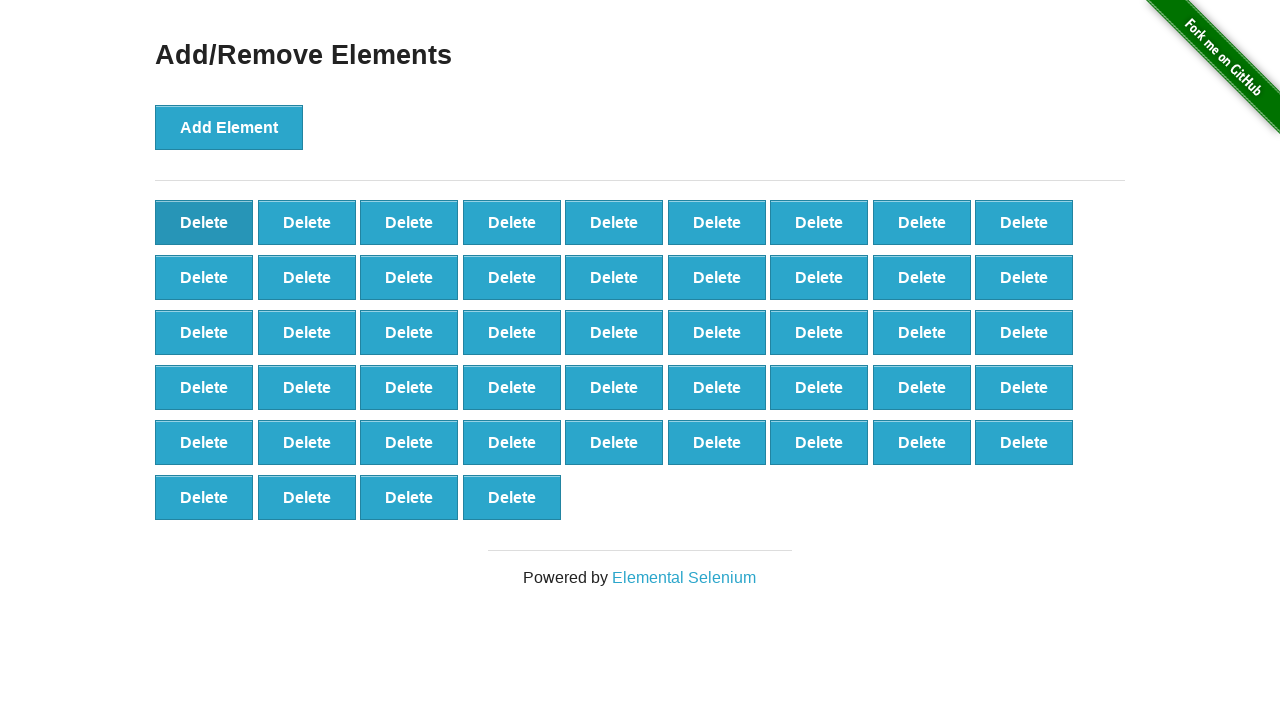

Clicked delete button to remove element (iteration 52/60) at (204, 222) on [onclick='deleteElement()'] >> nth=0
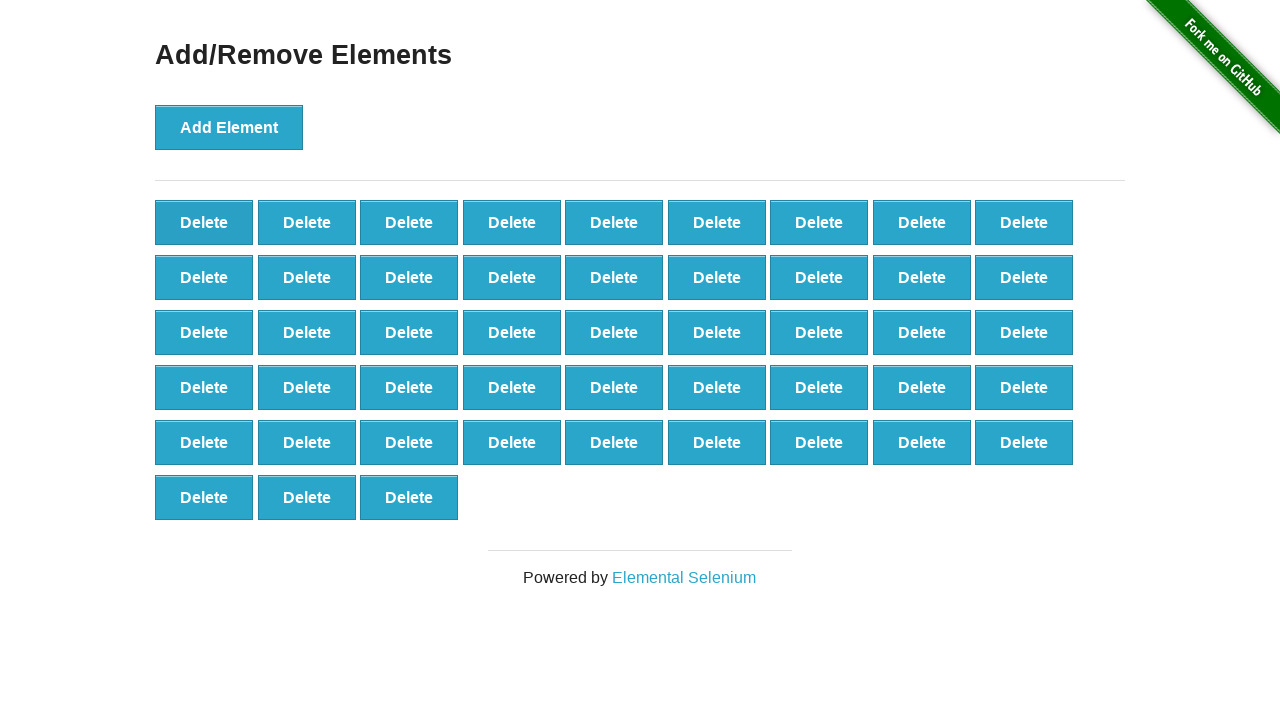

Clicked delete button to remove element (iteration 53/60) at (204, 222) on [onclick='deleteElement()'] >> nth=0
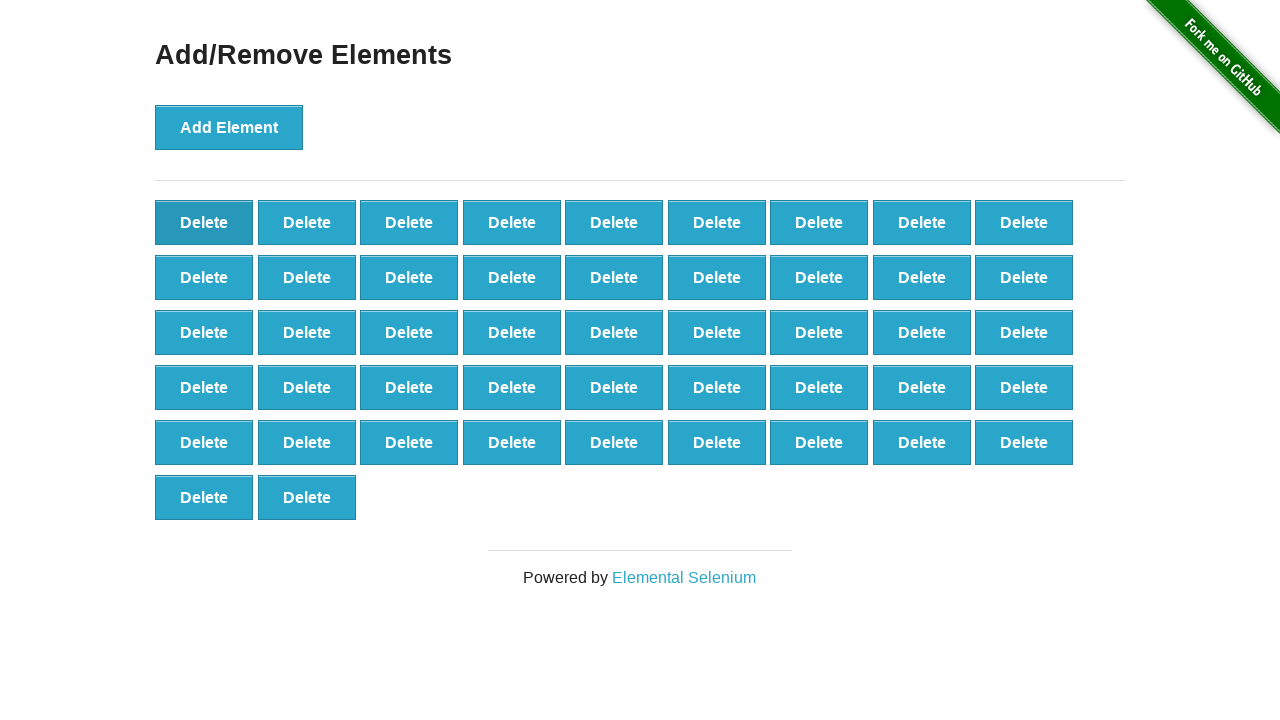

Clicked delete button to remove element (iteration 54/60) at (204, 222) on [onclick='deleteElement()'] >> nth=0
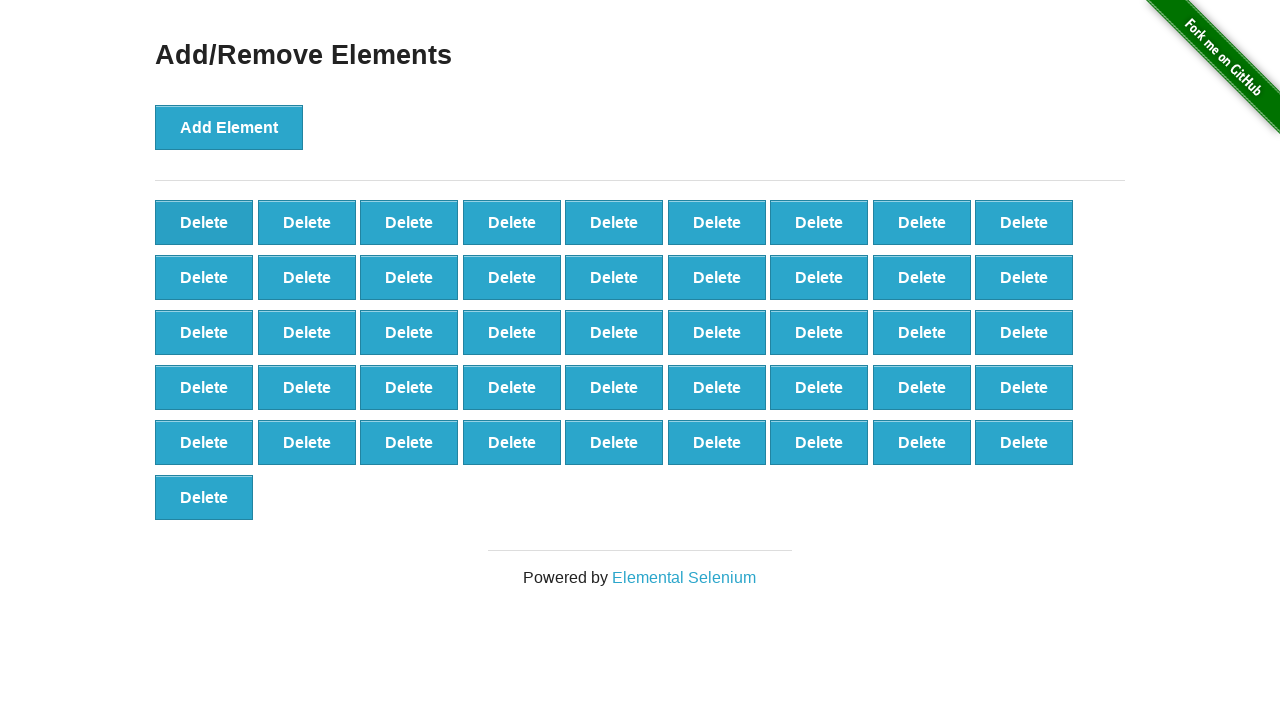

Clicked delete button to remove element (iteration 55/60) at (204, 222) on [onclick='deleteElement()'] >> nth=0
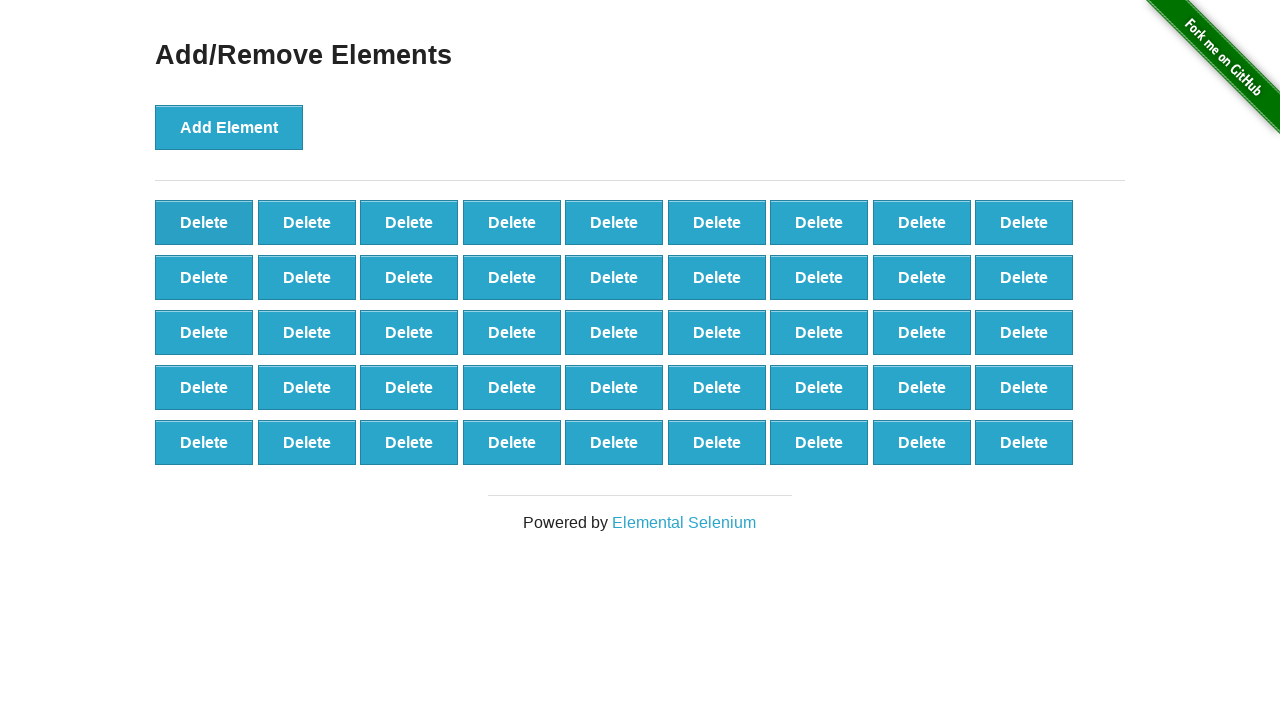

Clicked delete button to remove element (iteration 56/60) at (204, 222) on [onclick='deleteElement()'] >> nth=0
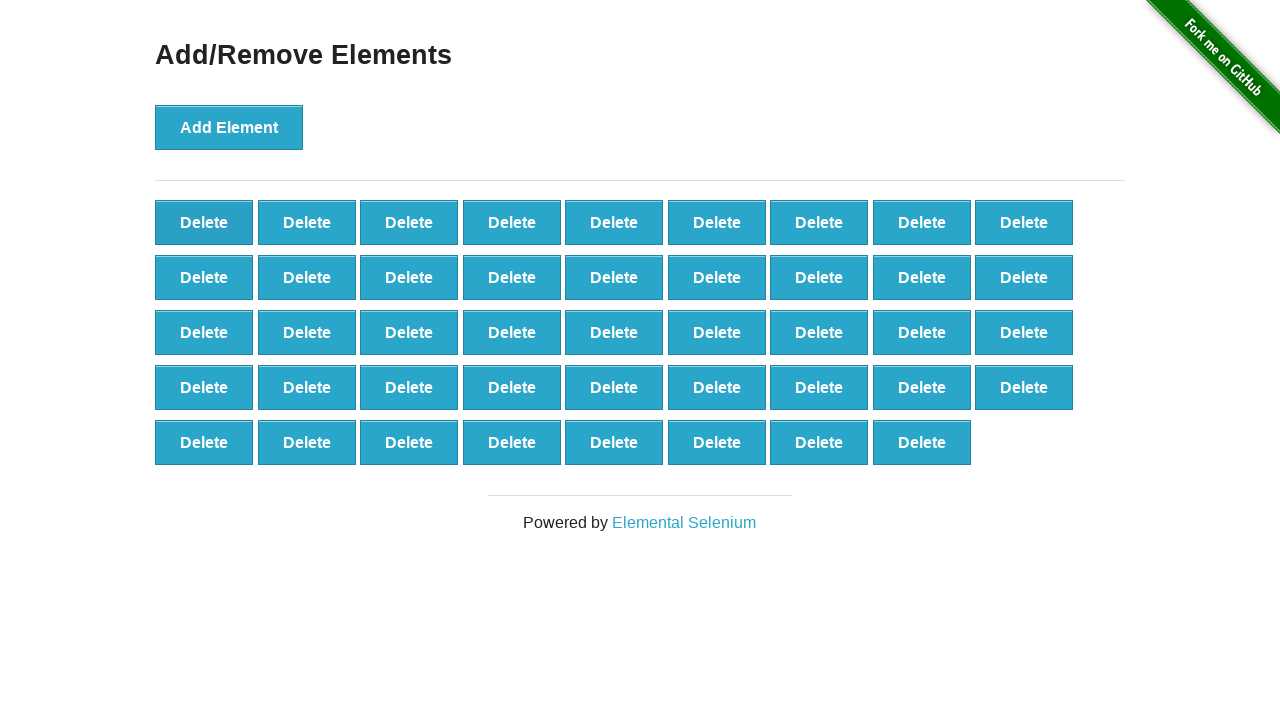

Clicked delete button to remove element (iteration 57/60) at (204, 222) on [onclick='deleteElement()'] >> nth=0
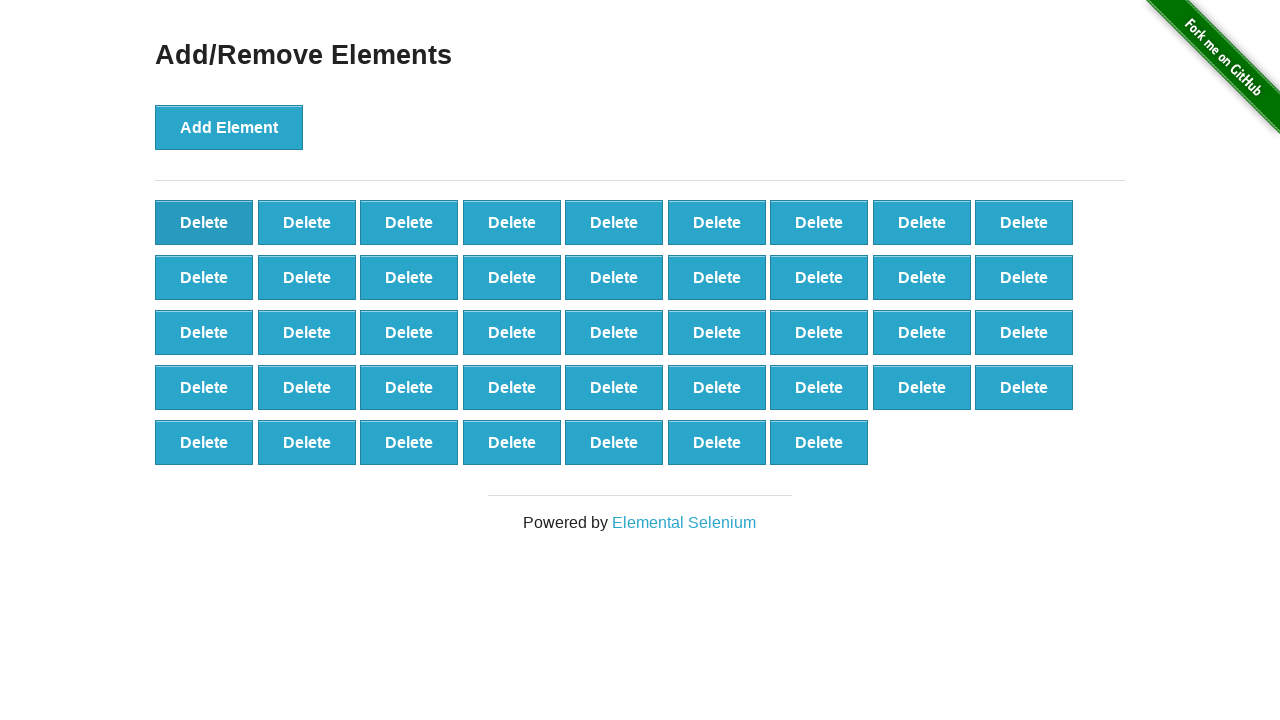

Clicked delete button to remove element (iteration 58/60) at (204, 222) on [onclick='deleteElement()'] >> nth=0
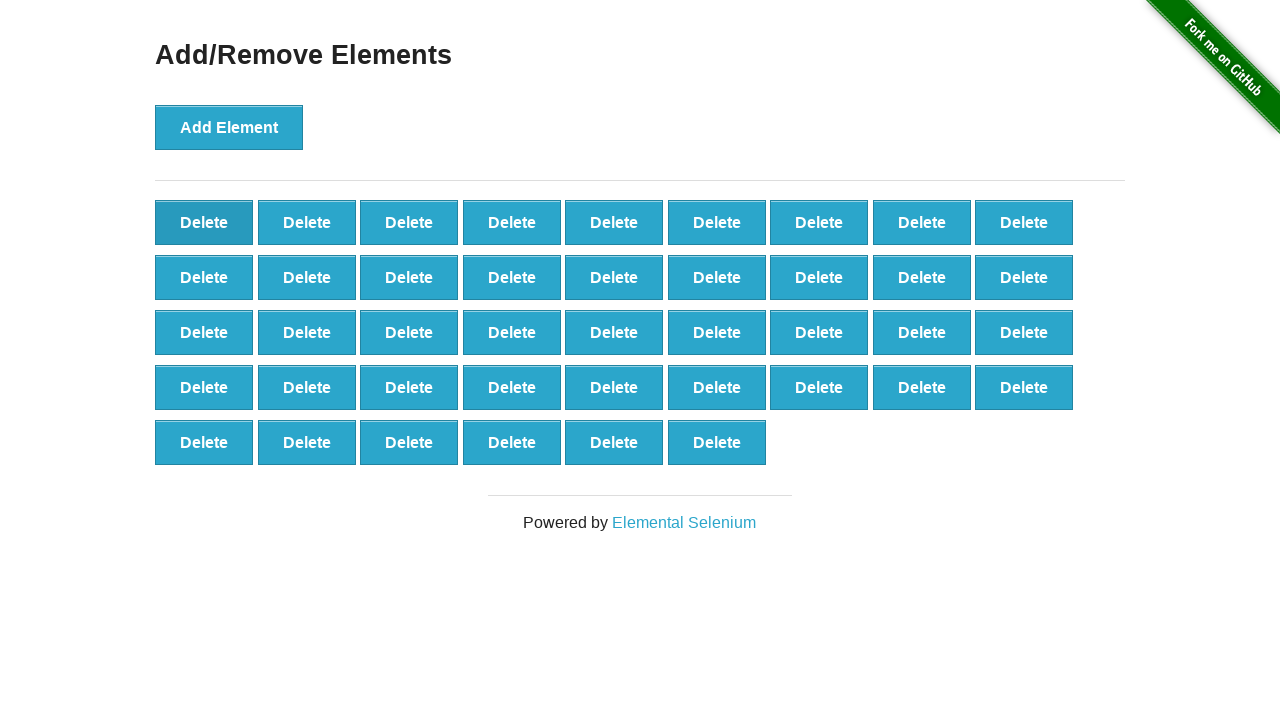

Clicked delete button to remove element (iteration 59/60) at (204, 222) on [onclick='deleteElement()'] >> nth=0
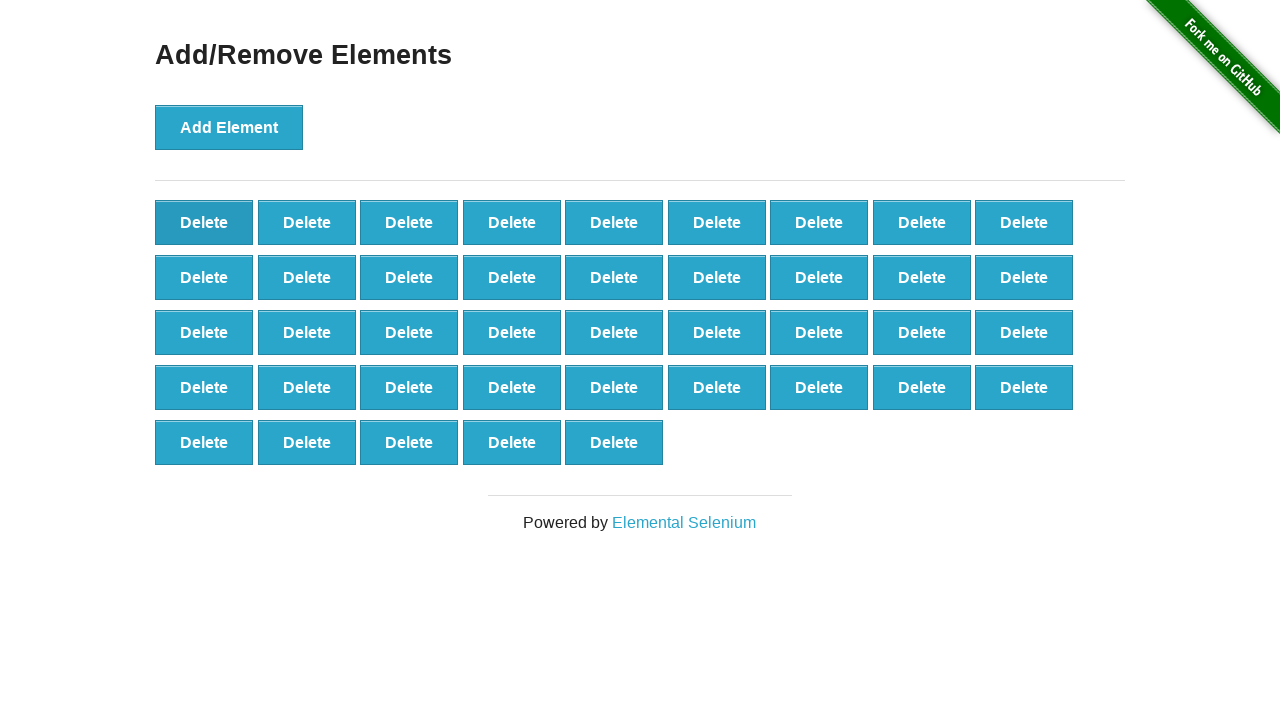

Clicked delete button to remove element (iteration 60/60) at (204, 222) on [onclick='deleteElement()'] >> nth=0
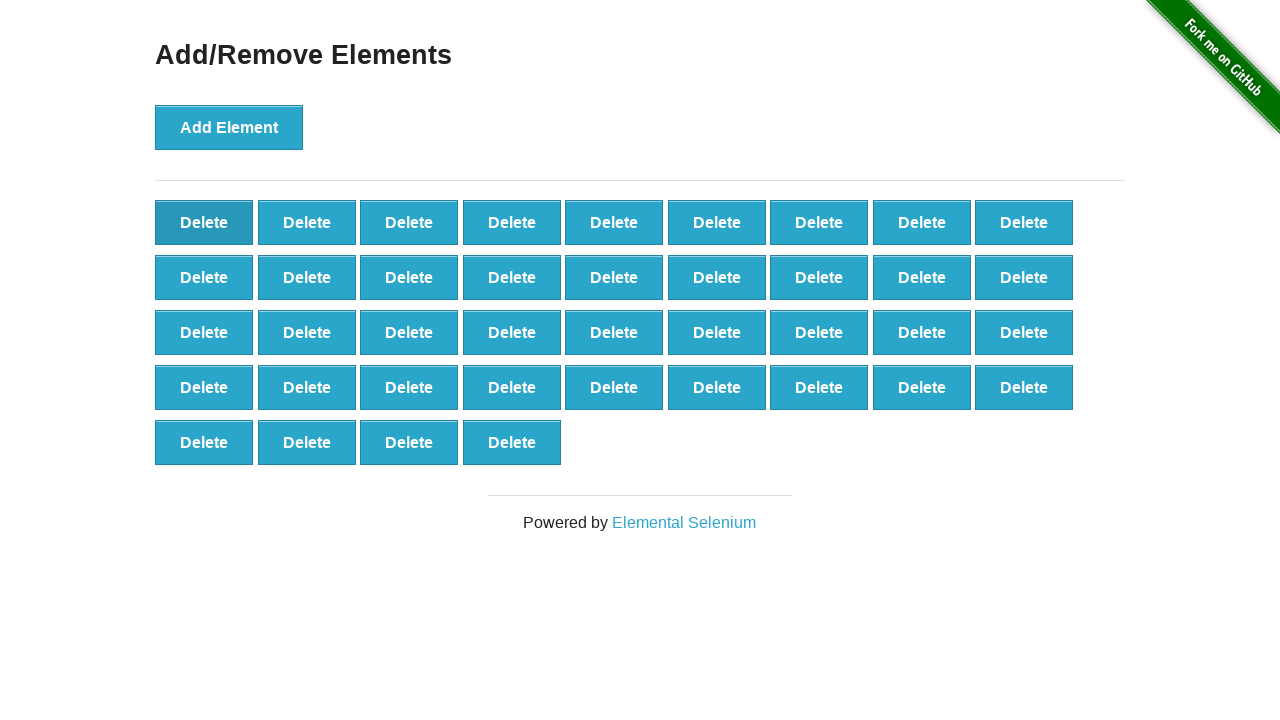

Waited 500ms for DOM to update after deletions
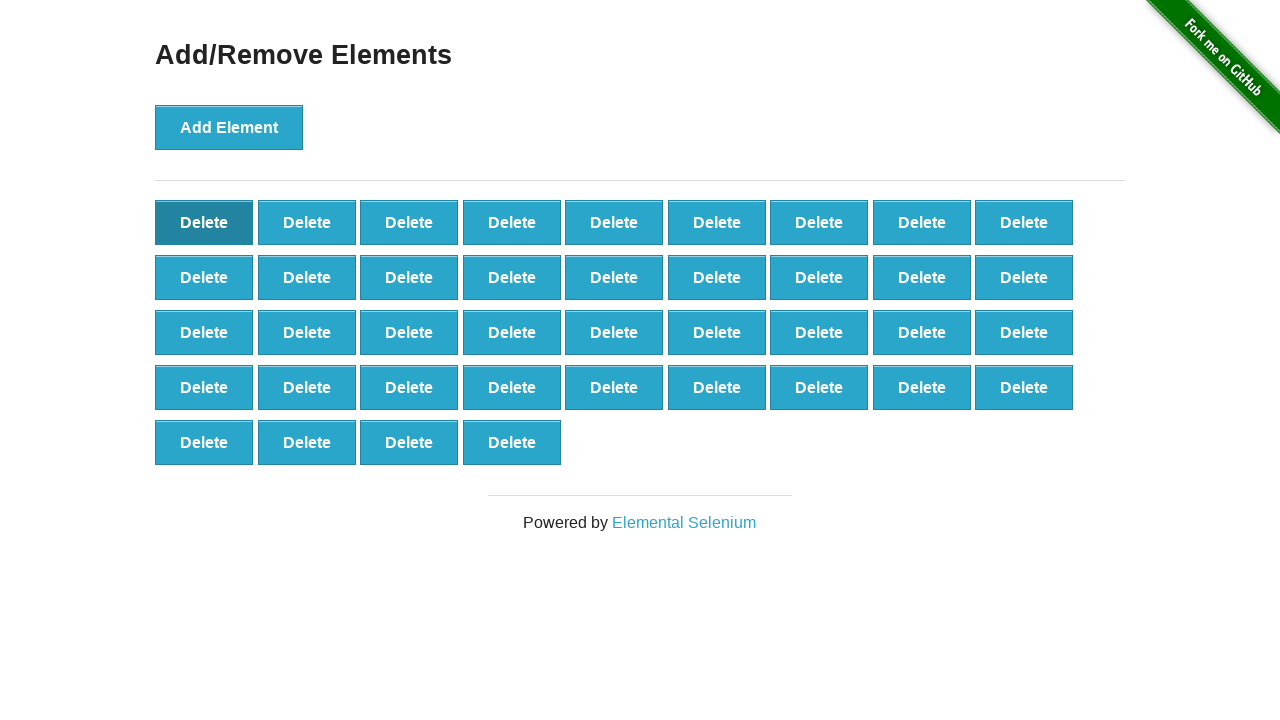

Assertion passed: remaining button count (40) equals expected count (40)
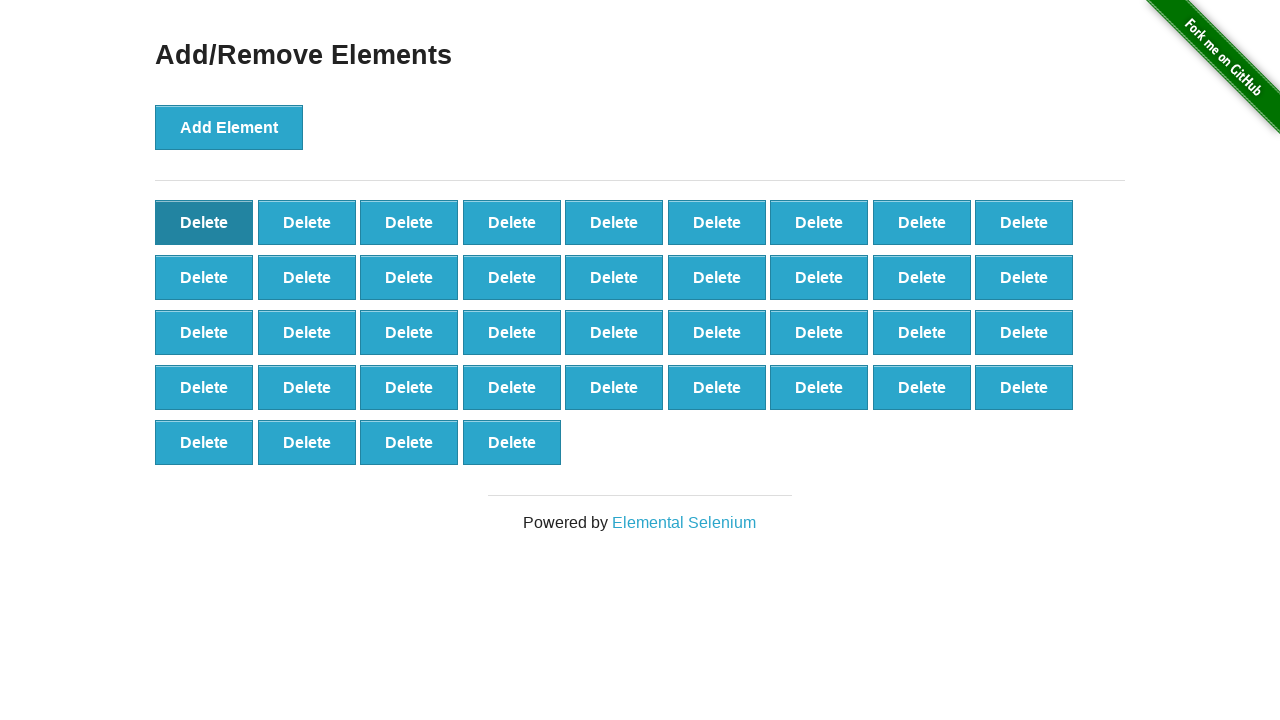

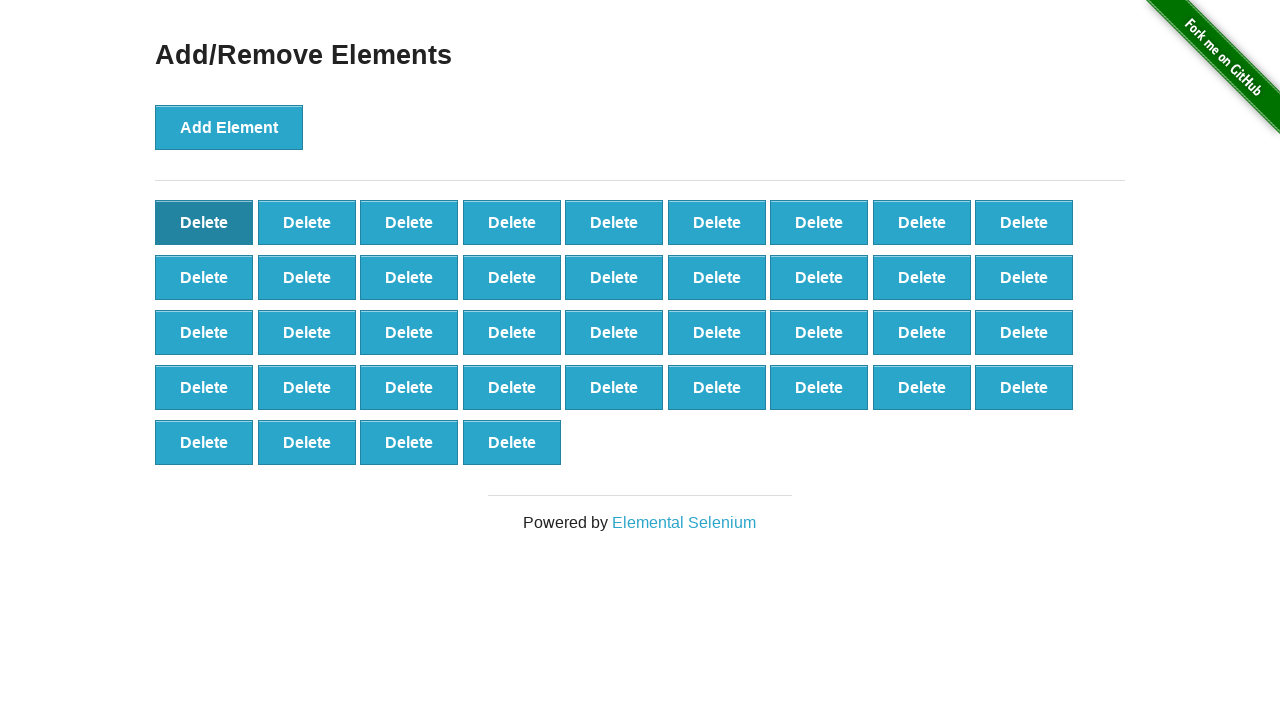